Tests a Todo page by navigating to it, adding 100 todo items, and then removing all odd-numbered items from the list.

Starting URL: https://material.playwrightvn.com/

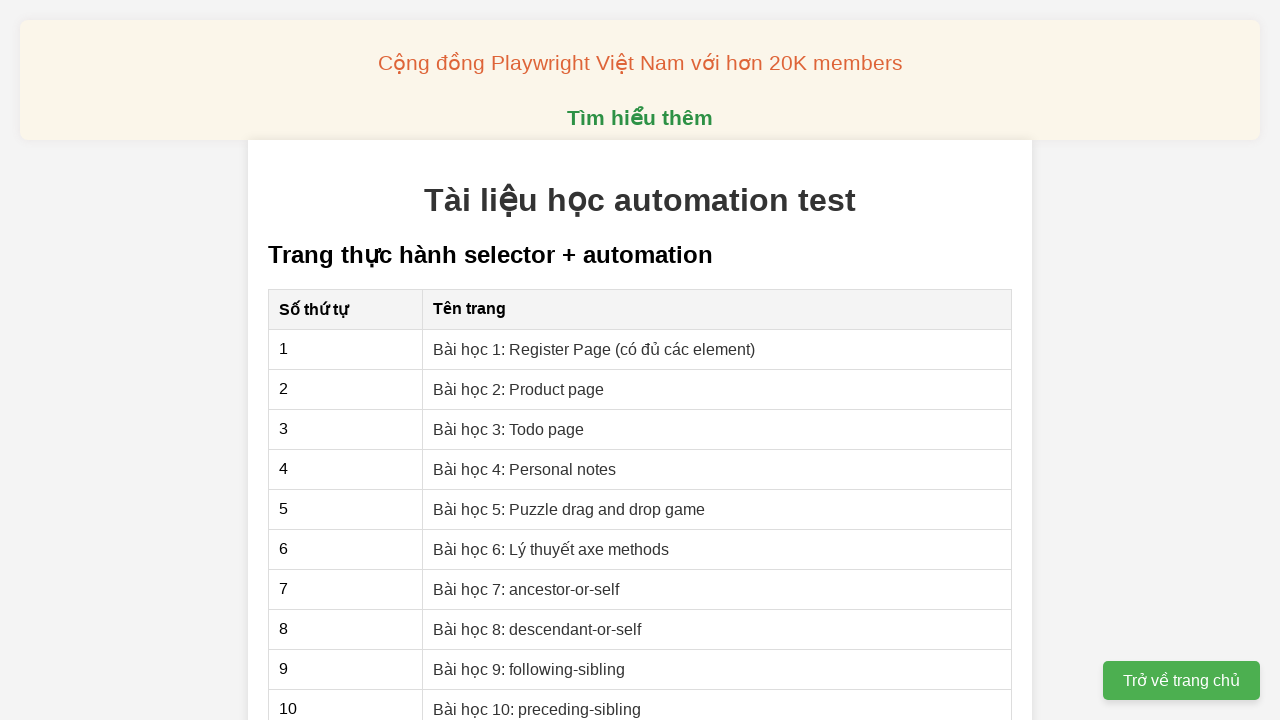

Clicked on 'Bài học 3: Todo page' link to navigate to Todo page at (509, 429) on xpath=//a[text()='Bài học 3: Todo page']
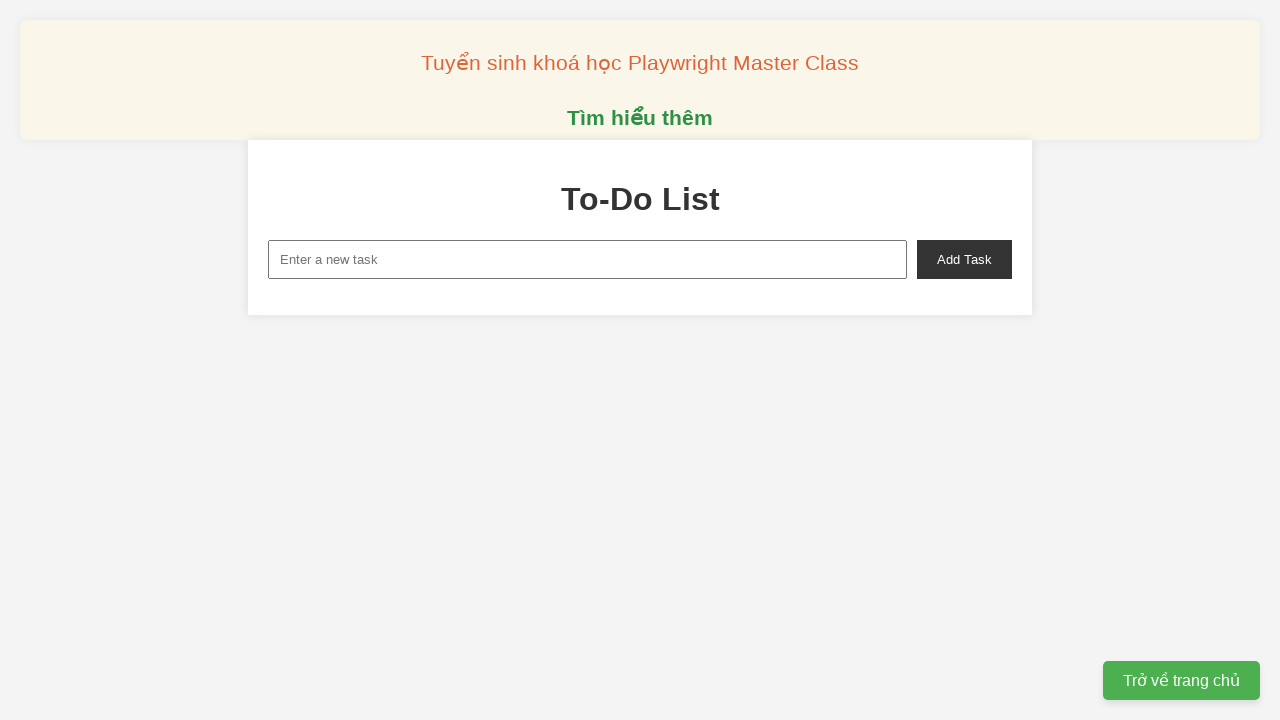

Todo page loaded - new task input field is visible
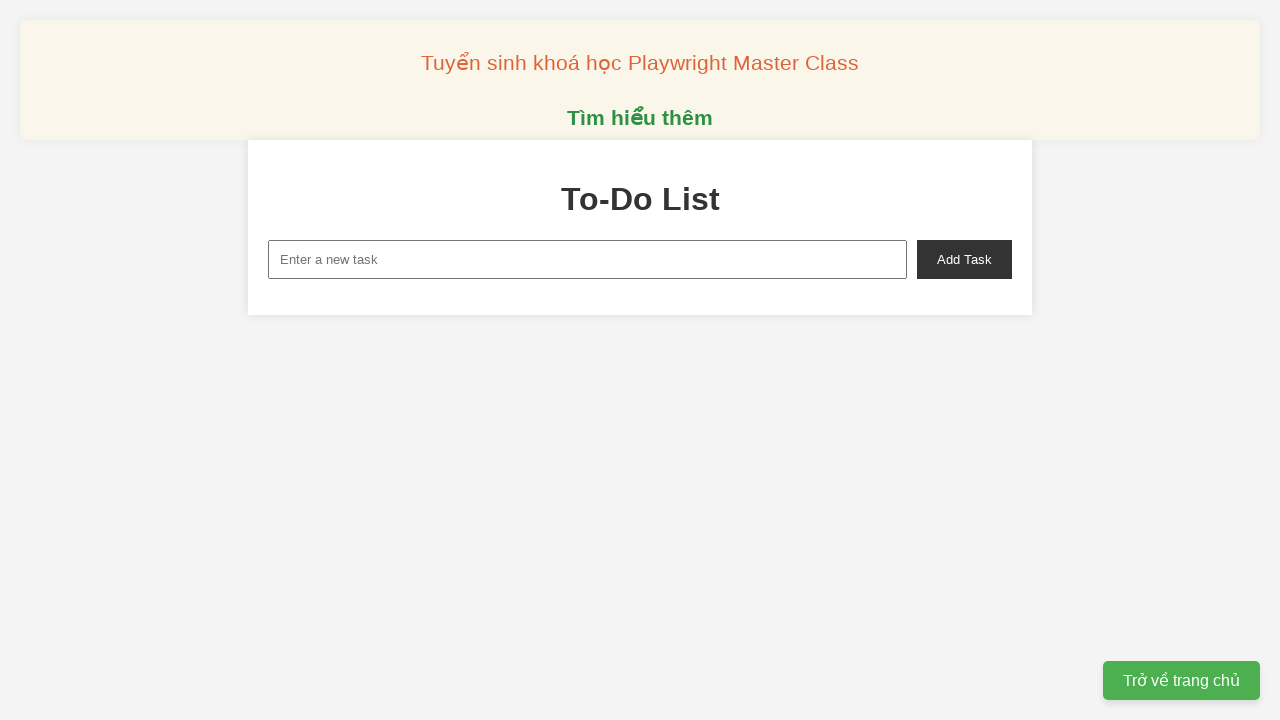

Filled new task input field with 'Todo 1' on xpath=//input[@id='new-task']
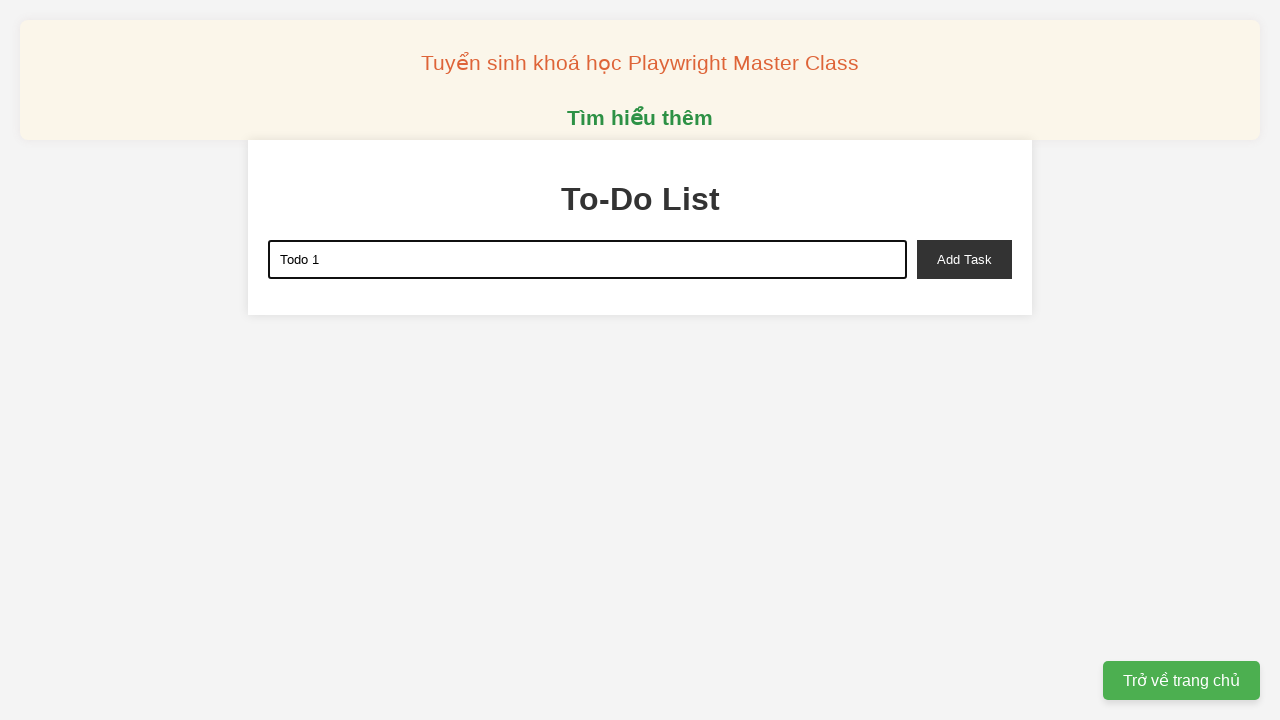

Clicked add task button to create 'Todo 1' at (964, 259) on xpath=//button[@id='add-task']
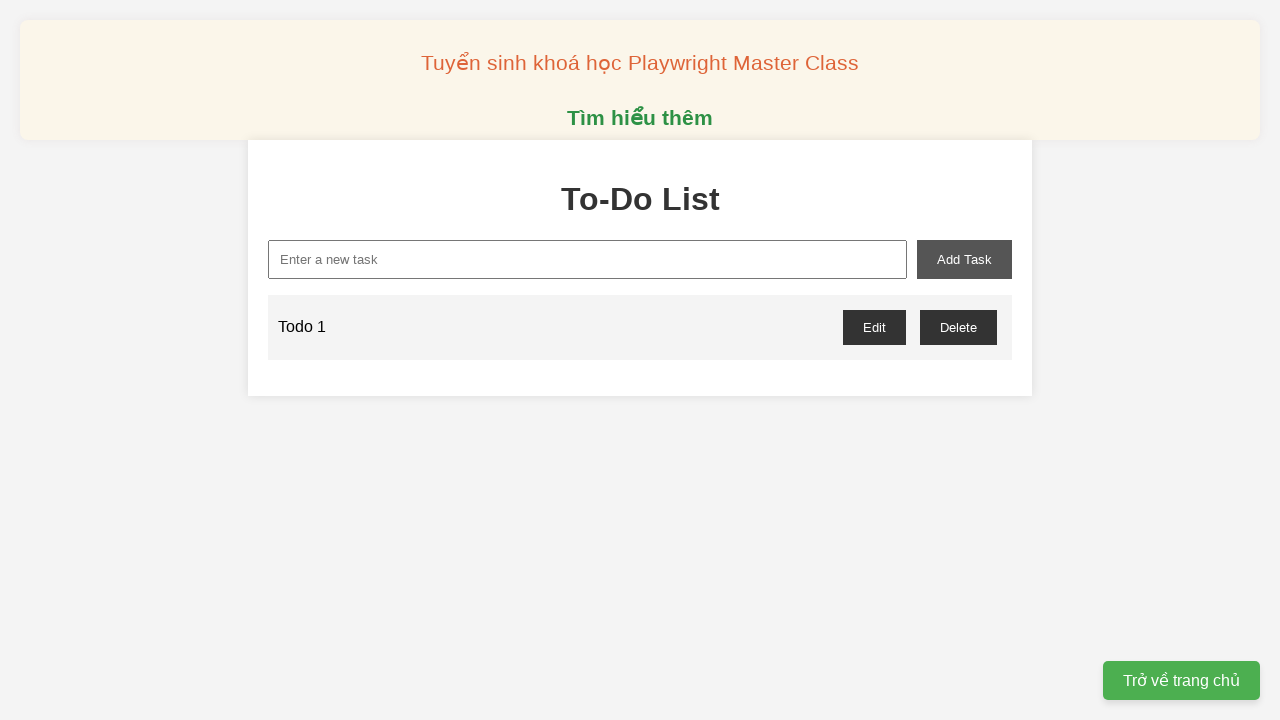

Filled new task input field with 'Todo 2' on xpath=//input[@id='new-task']
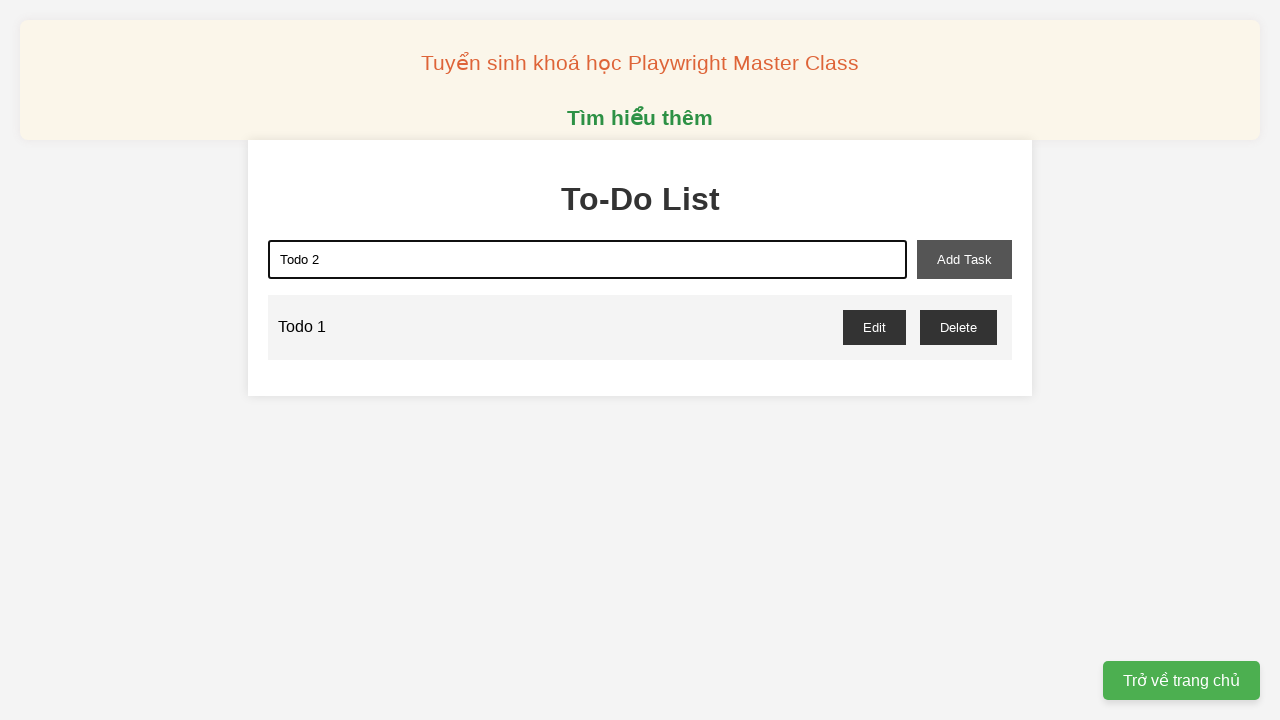

Clicked add task button to create 'Todo 2' at (964, 259) on xpath=//button[@id='add-task']
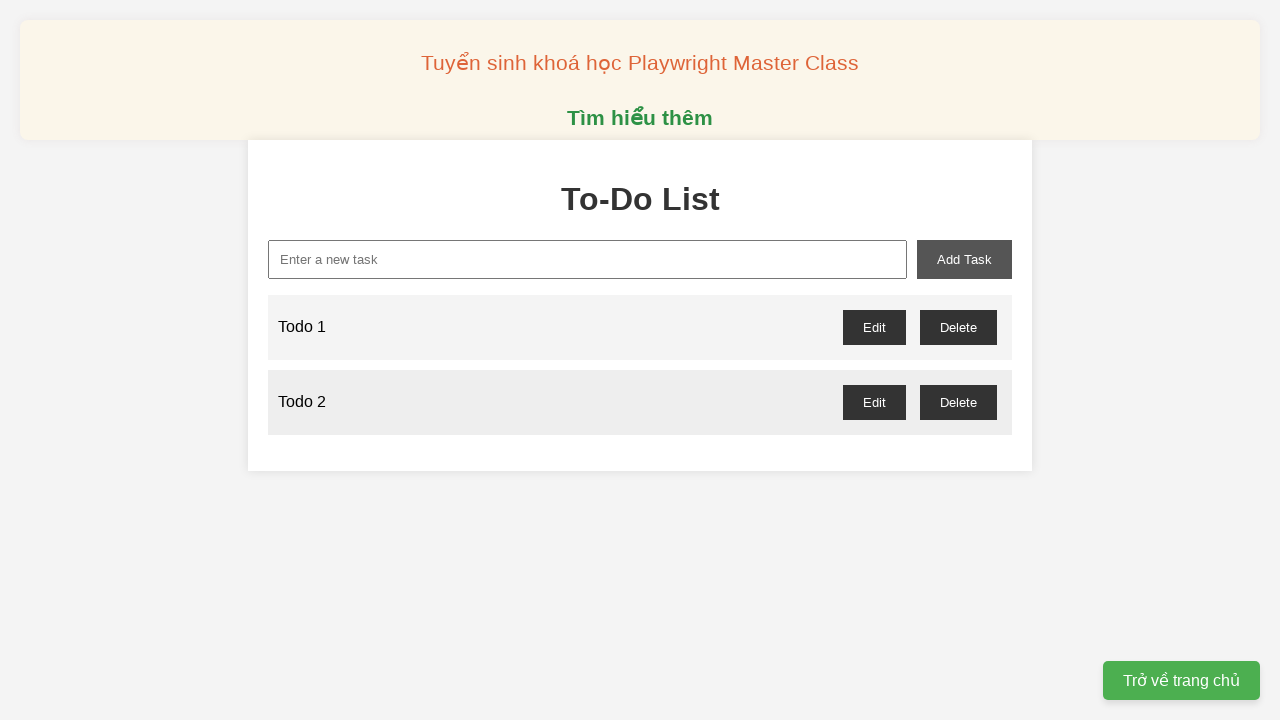

Filled new task input field with 'Todo 3' on xpath=//input[@id='new-task']
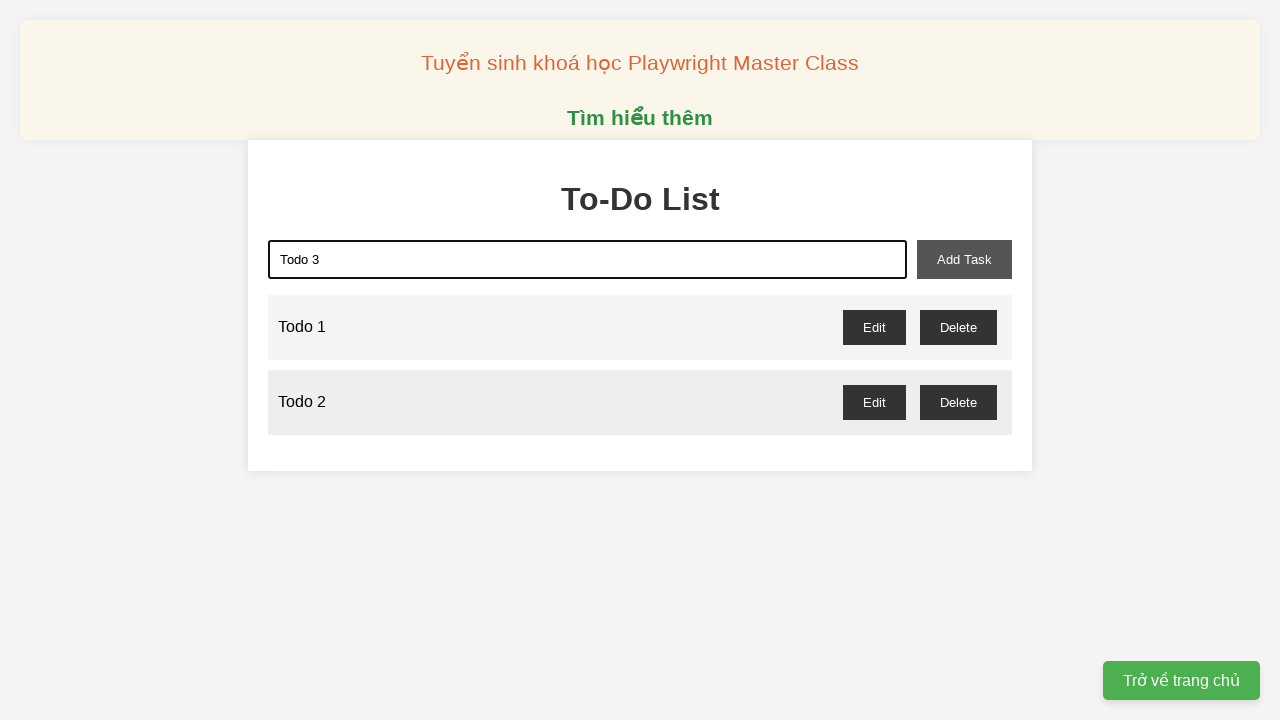

Clicked add task button to create 'Todo 3' at (964, 259) on xpath=//button[@id='add-task']
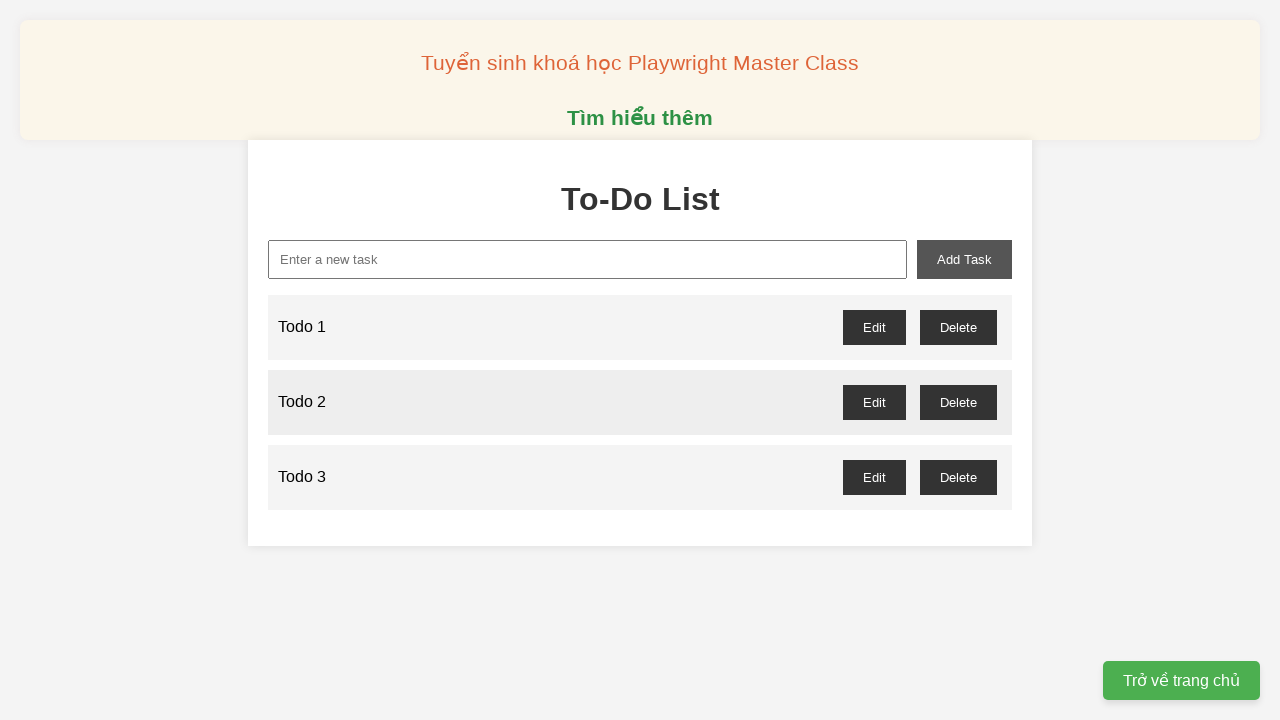

Filled new task input field with 'Todo 4' on xpath=//input[@id='new-task']
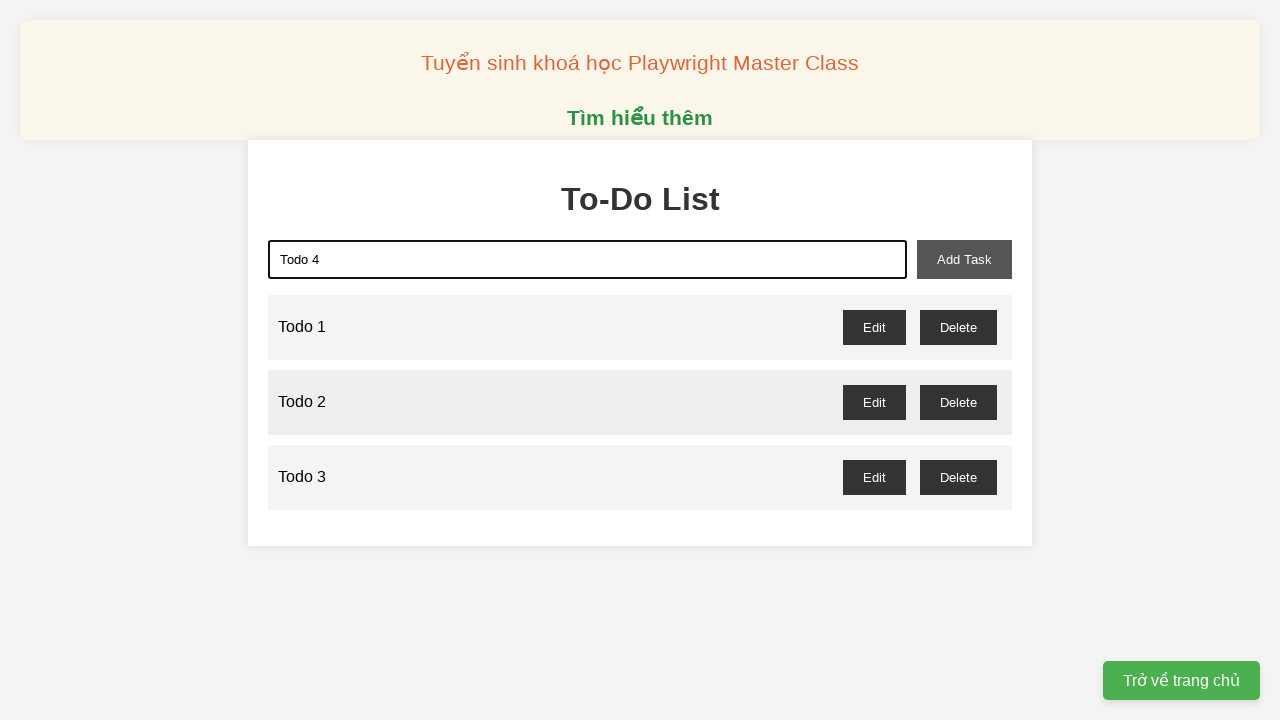

Clicked add task button to create 'Todo 4' at (964, 259) on xpath=//button[@id='add-task']
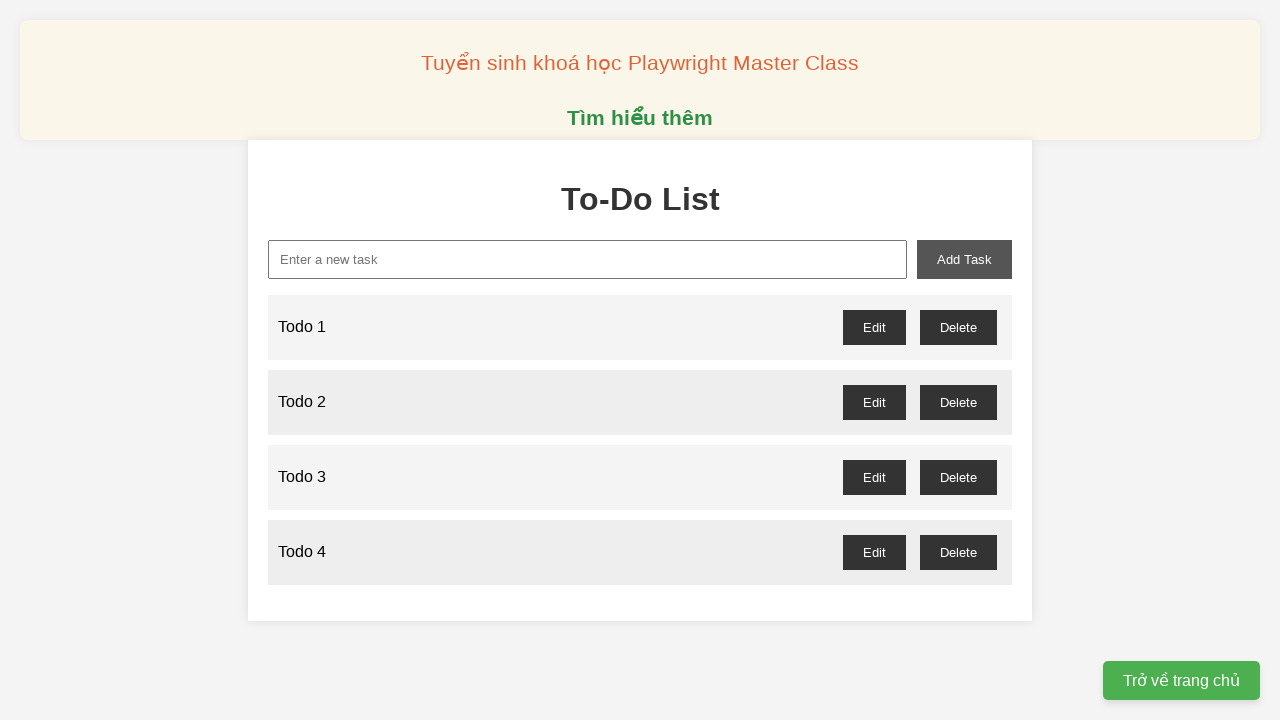

Filled new task input field with 'Todo 5' on xpath=//input[@id='new-task']
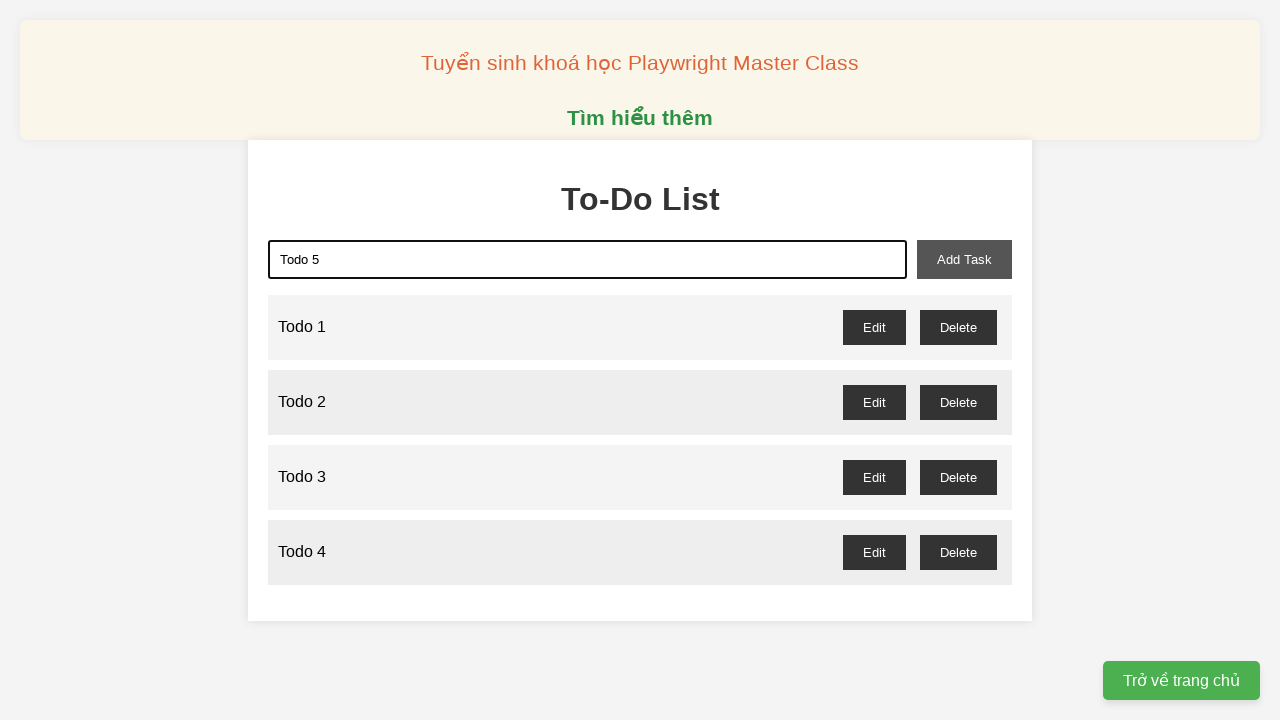

Clicked add task button to create 'Todo 5' at (964, 259) on xpath=//button[@id='add-task']
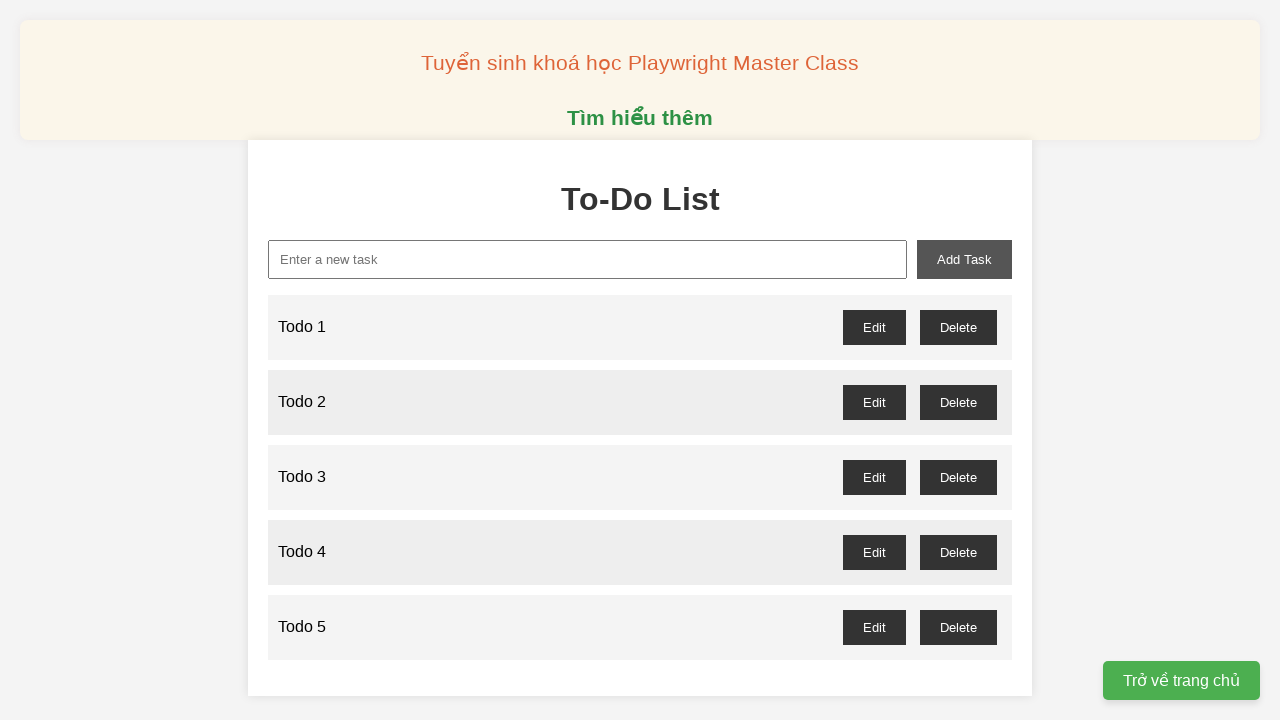

Filled new task input field with 'Todo 6' on xpath=//input[@id='new-task']
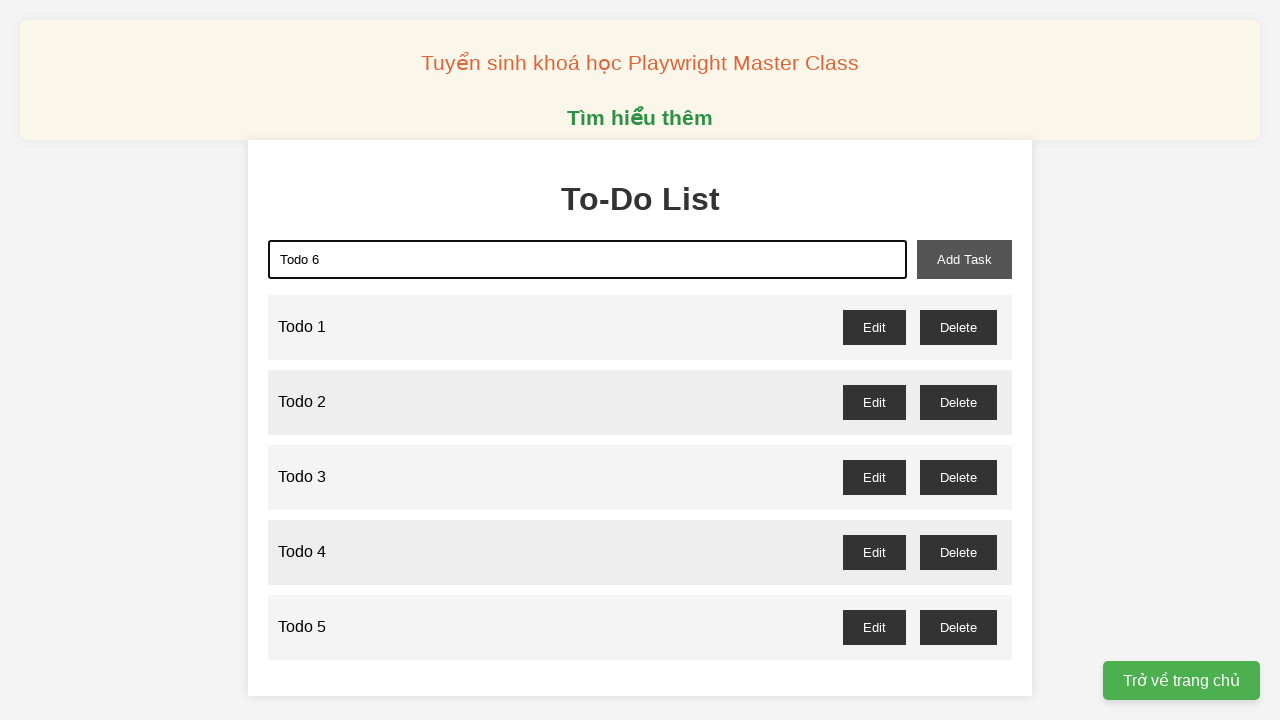

Clicked add task button to create 'Todo 6' at (964, 259) on xpath=//button[@id='add-task']
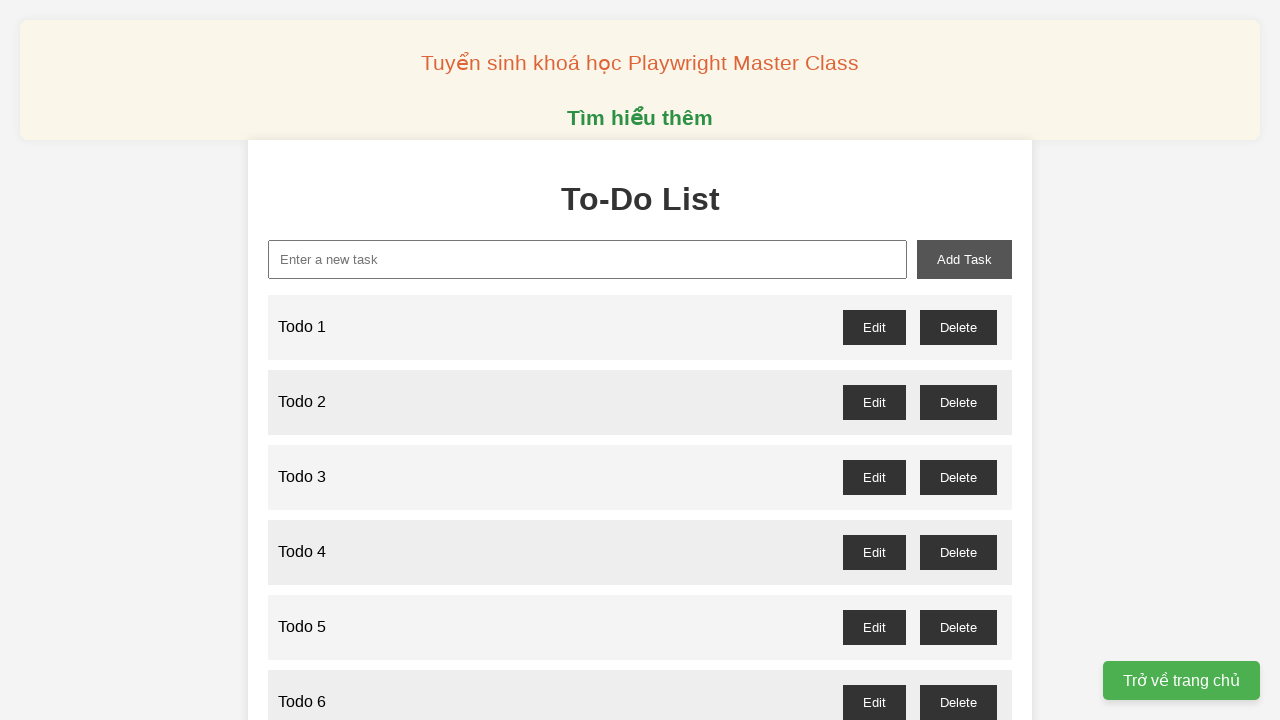

Filled new task input field with 'Todo 7' on xpath=//input[@id='new-task']
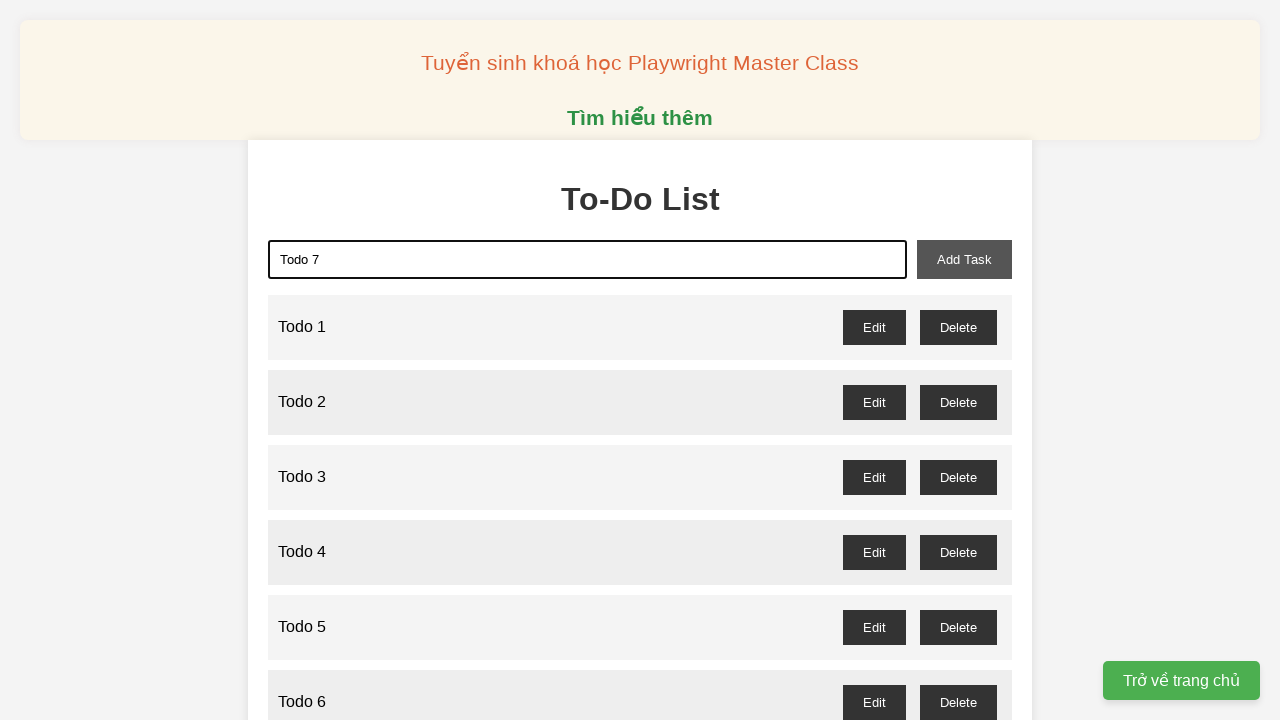

Clicked add task button to create 'Todo 7' at (964, 259) on xpath=//button[@id='add-task']
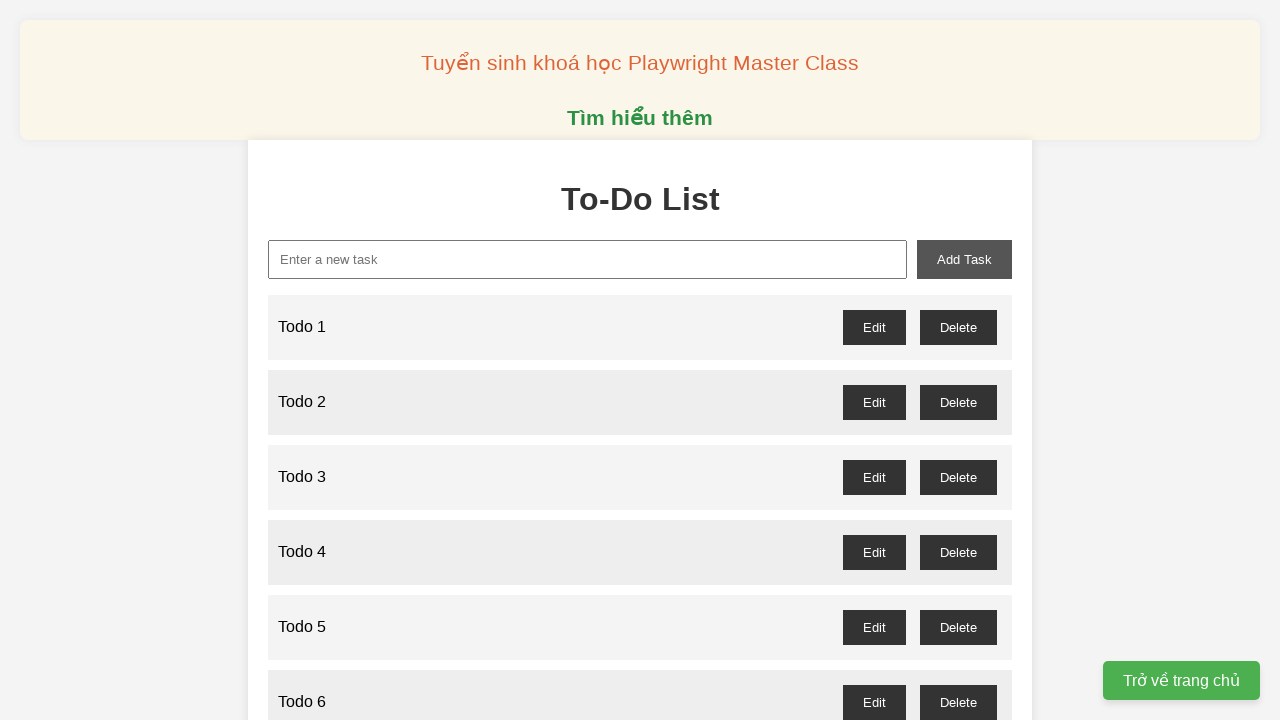

Filled new task input field with 'Todo 8' on xpath=//input[@id='new-task']
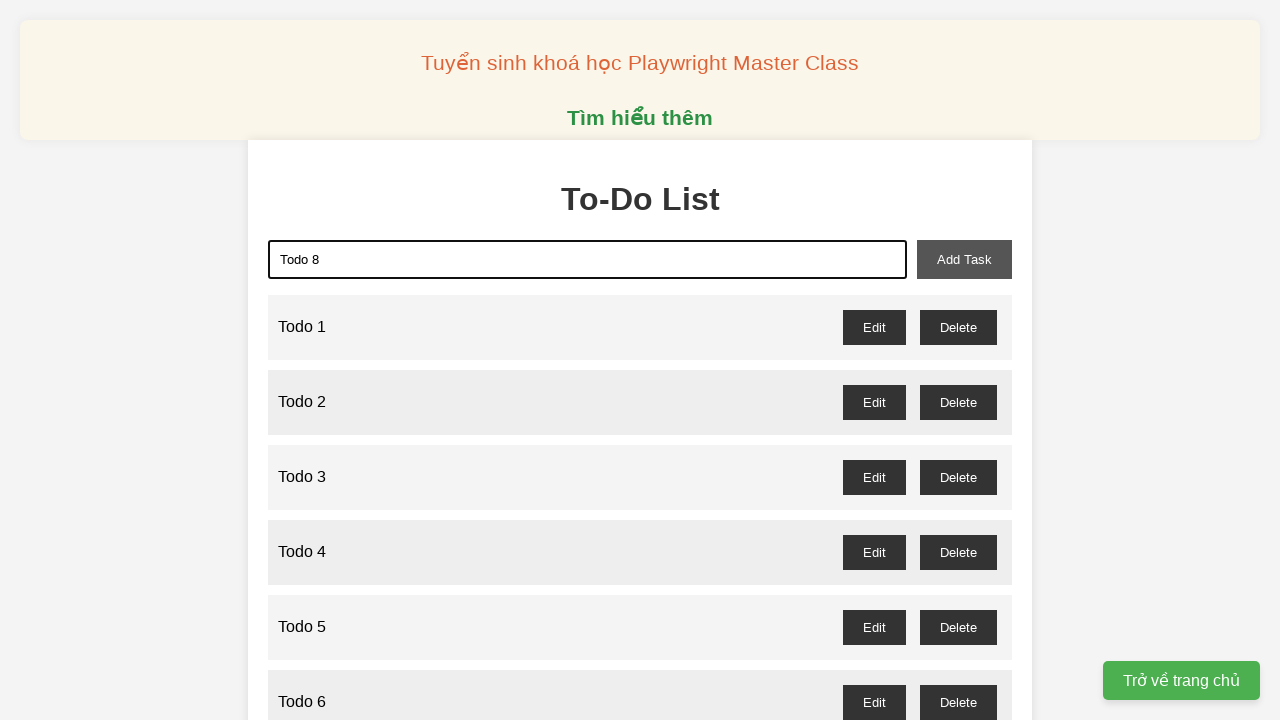

Clicked add task button to create 'Todo 8' at (964, 259) on xpath=//button[@id='add-task']
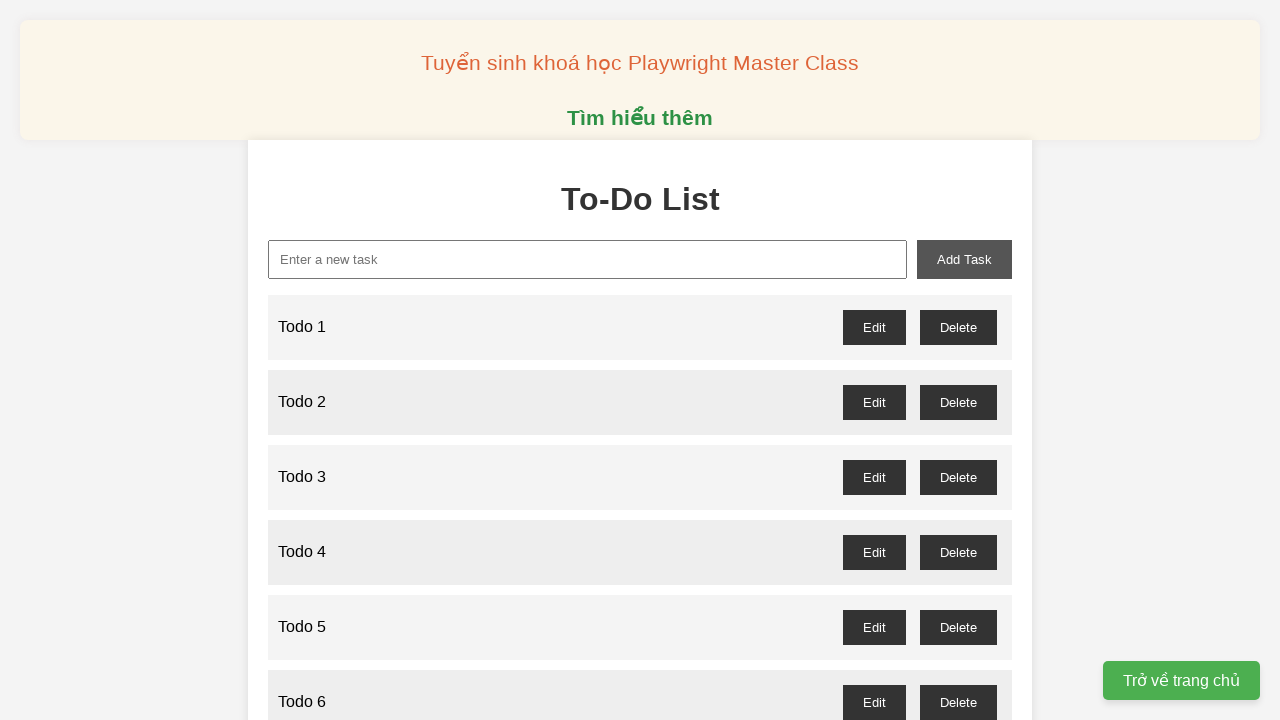

Filled new task input field with 'Todo 9' on xpath=//input[@id='new-task']
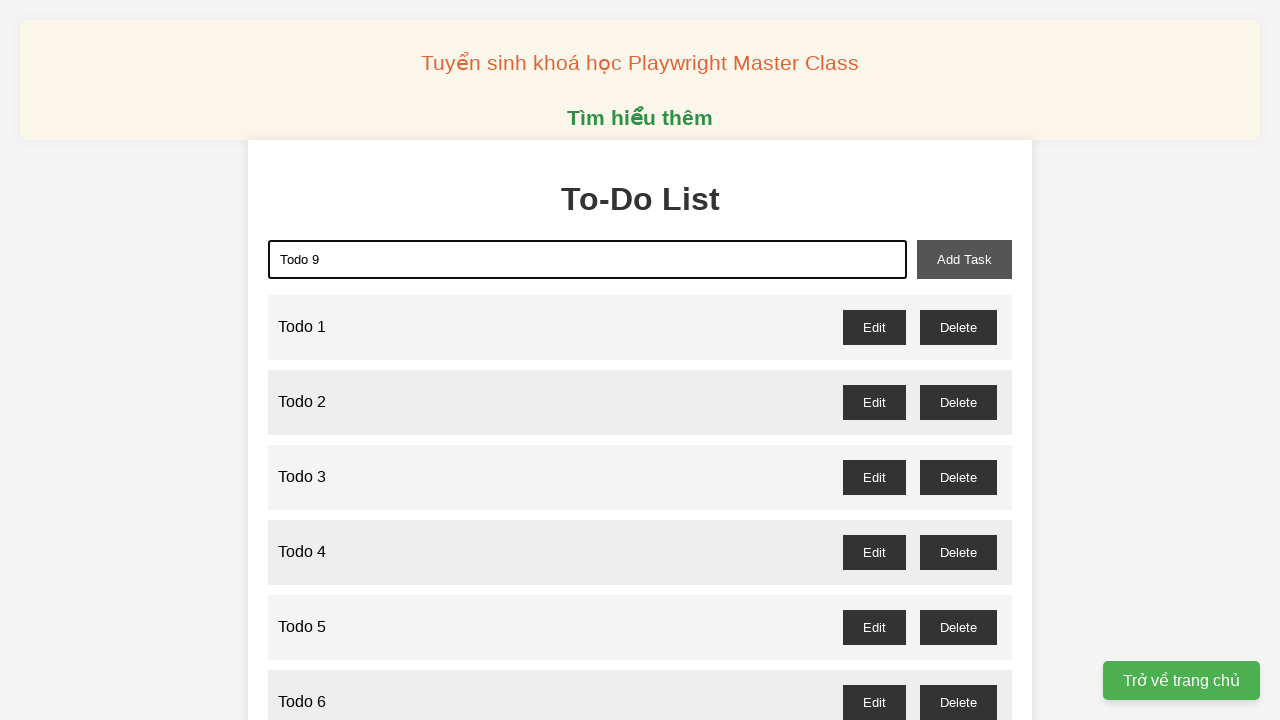

Clicked add task button to create 'Todo 9' at (964, 259) on xpath=//button[@id='add-task']
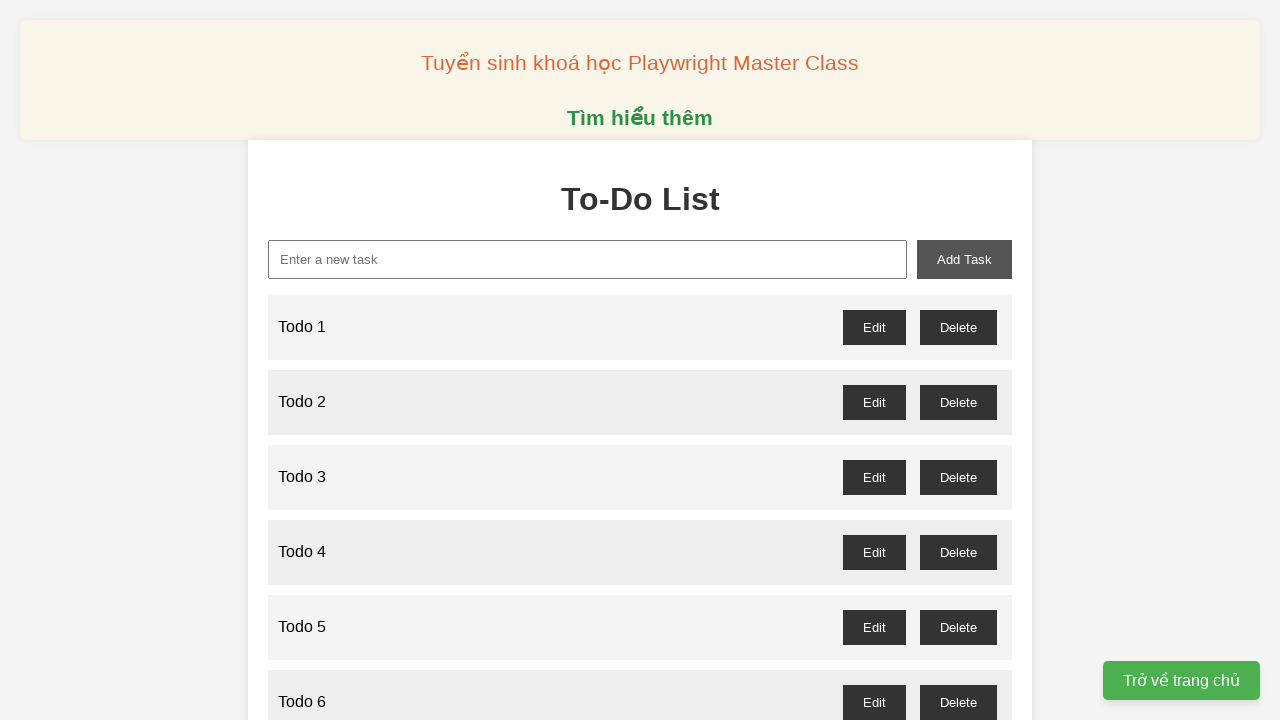

Filled new task input field with 'Todo 10' on xpath=//input[@id='new-task']
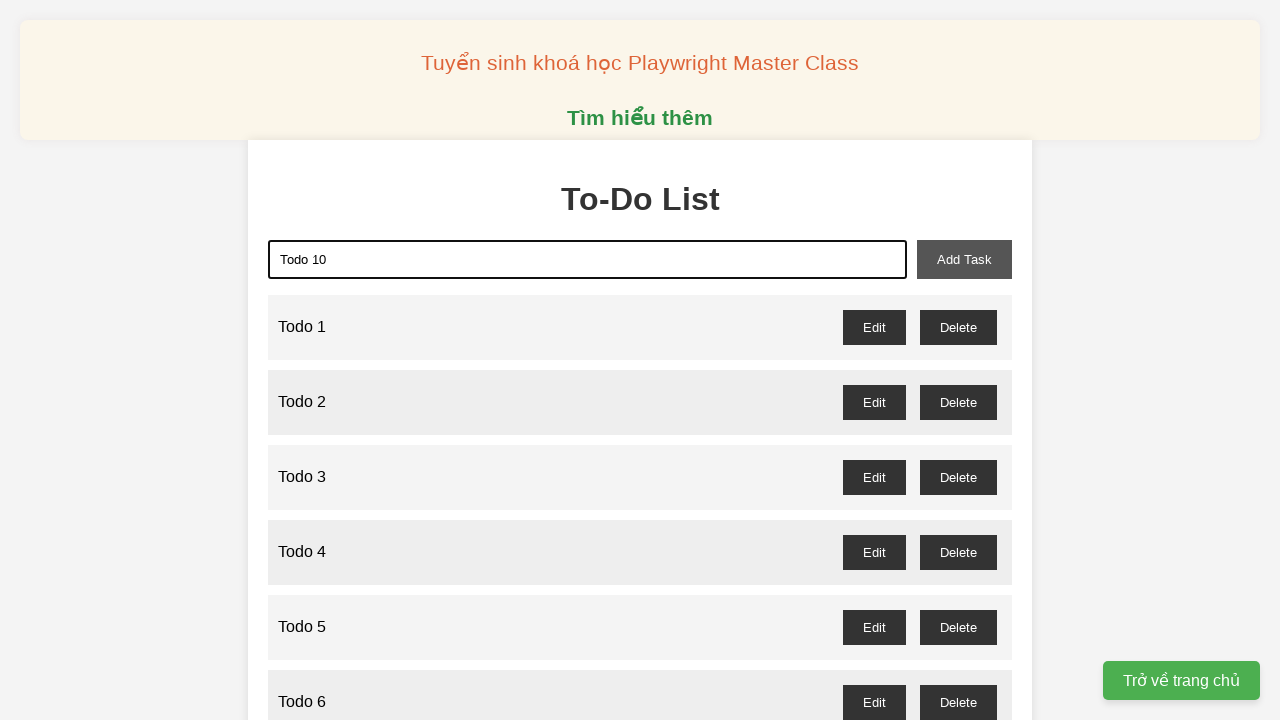

Clicked add task button to create 'Todo 10' at (964, 259) on xpath=//button[@id='add-task']
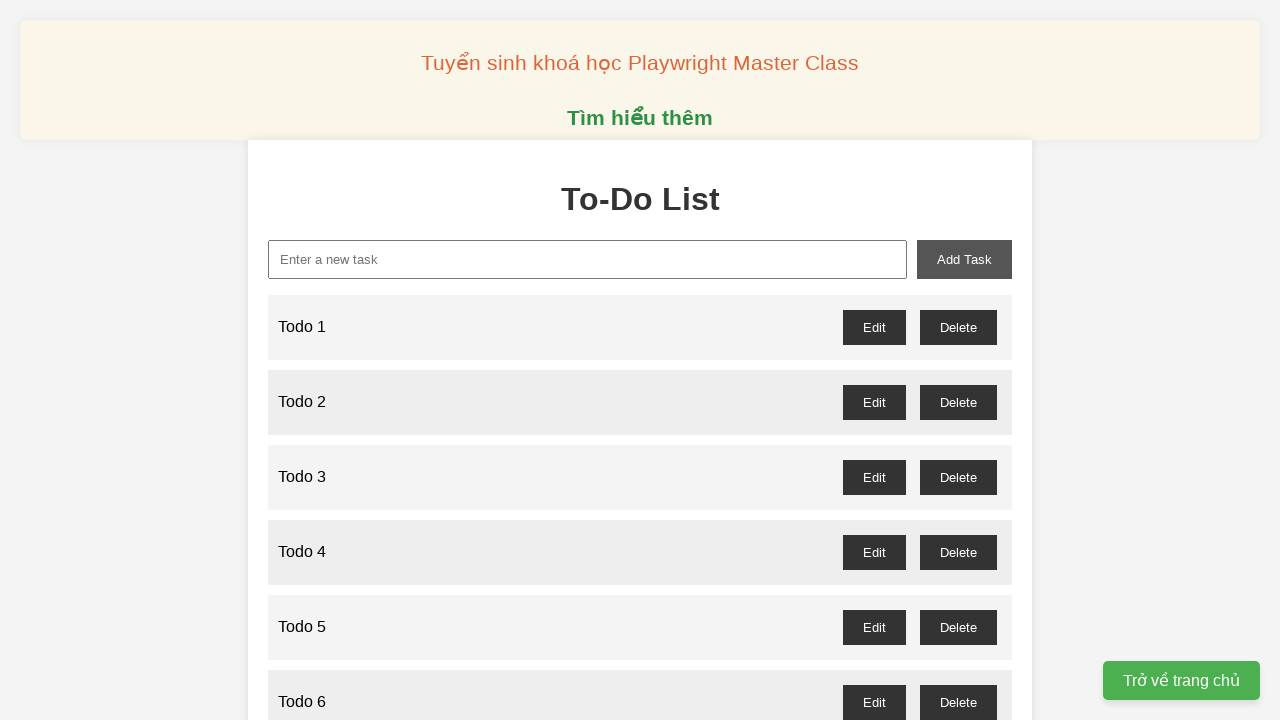

Filled new task input field with 'Todo 11' on xpath=//input[@id='new-task']
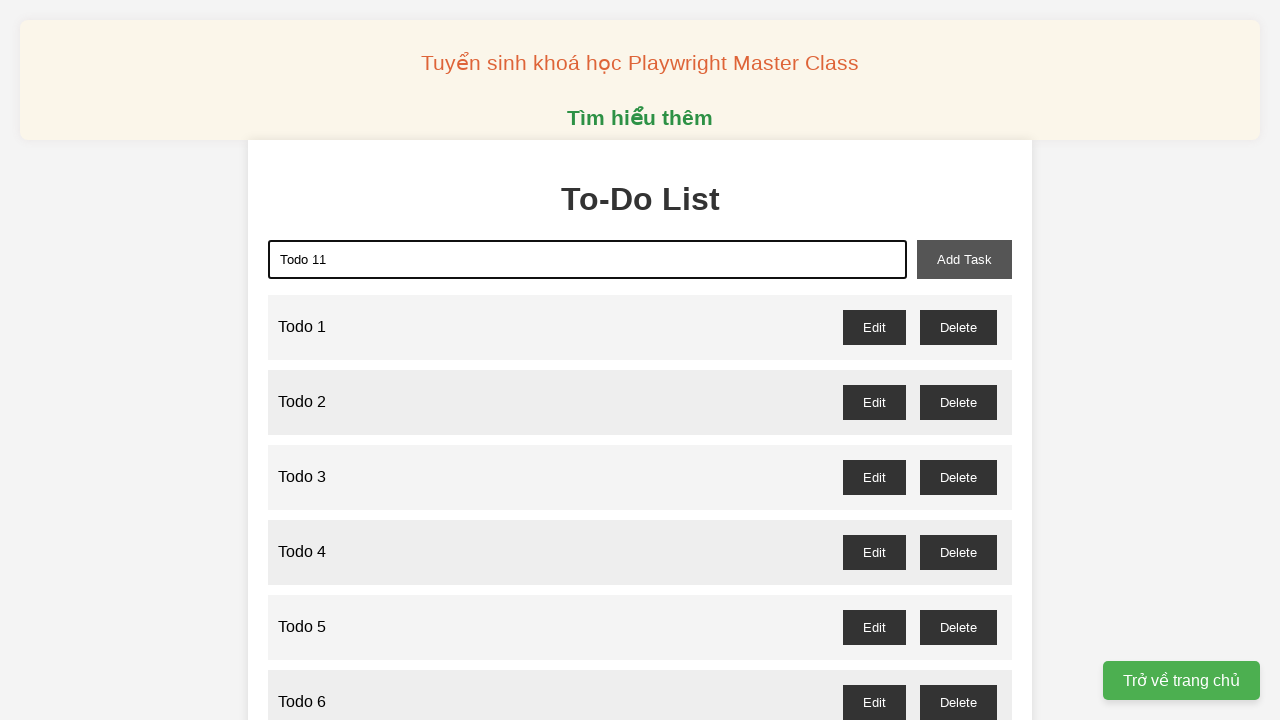

Clicked add task button to create 'Todo 11' at (964, 259) on xpath=//button[@id='add-task']
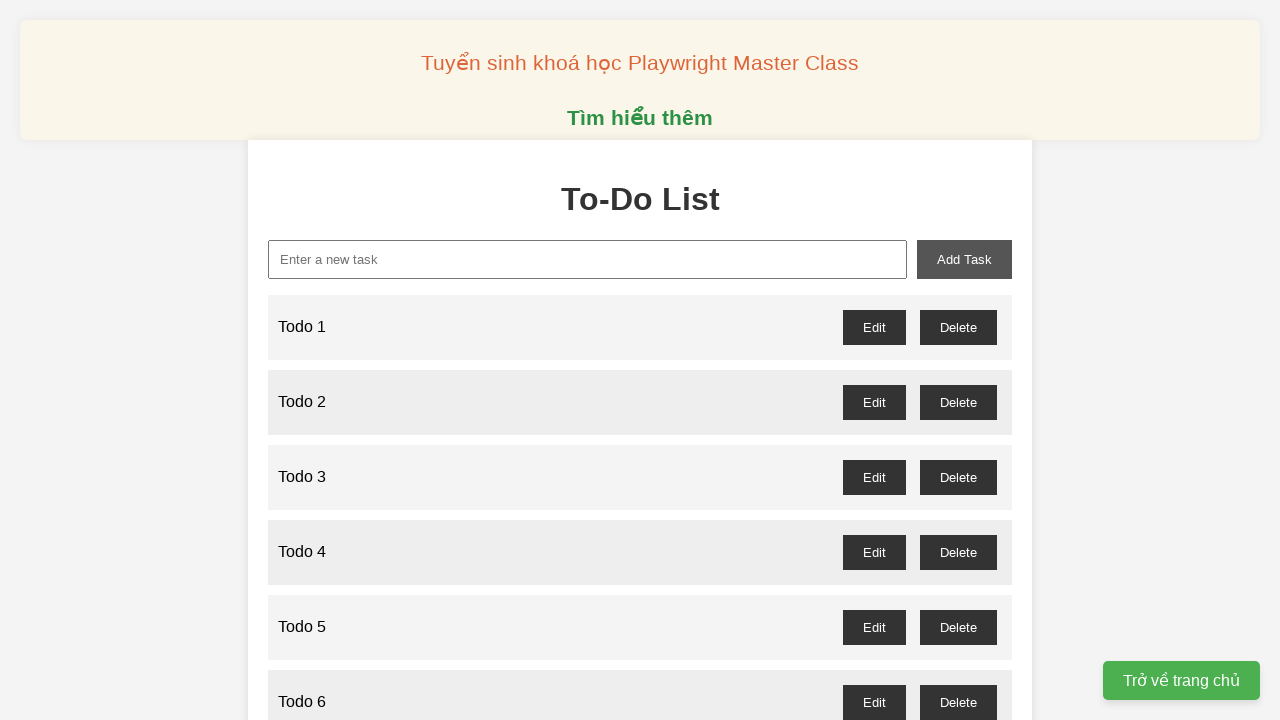

Filled new task input field with 'Todo 12' on xpath=//input[@id='new-task']
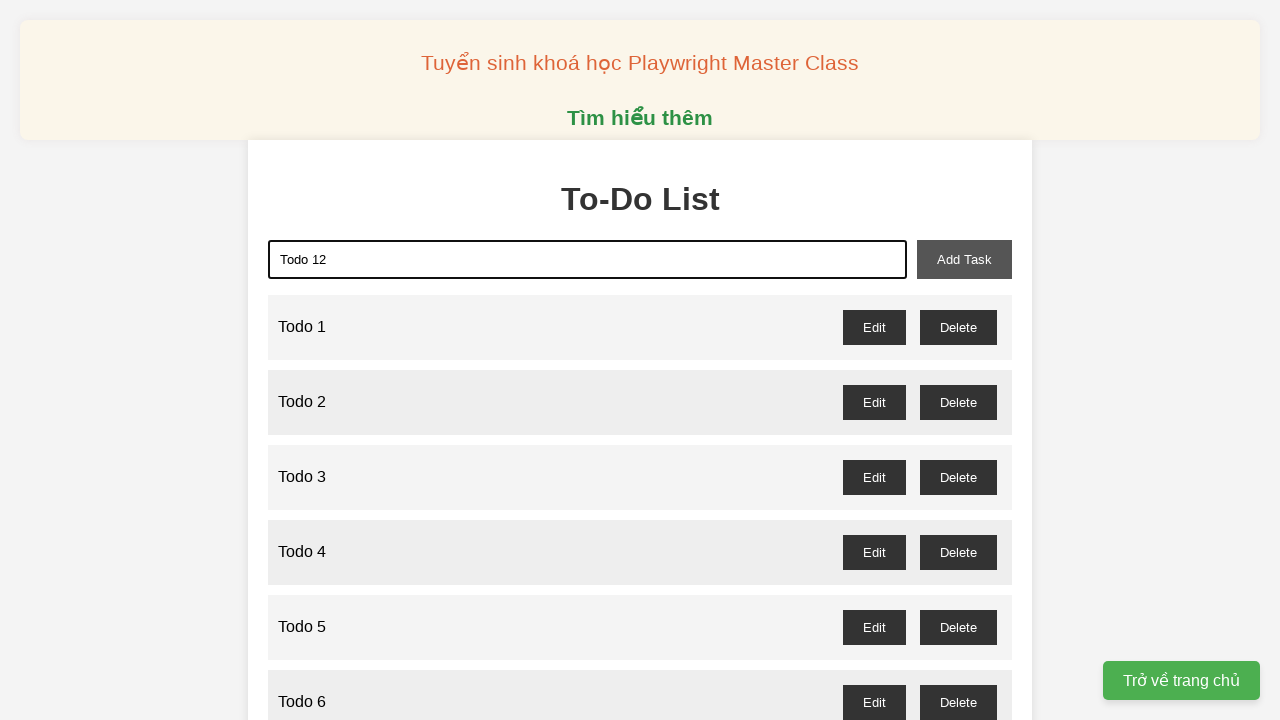

Clicked add task button to create 'Todo 12' at (964, 259) on xpath=//button[@id='add-task']
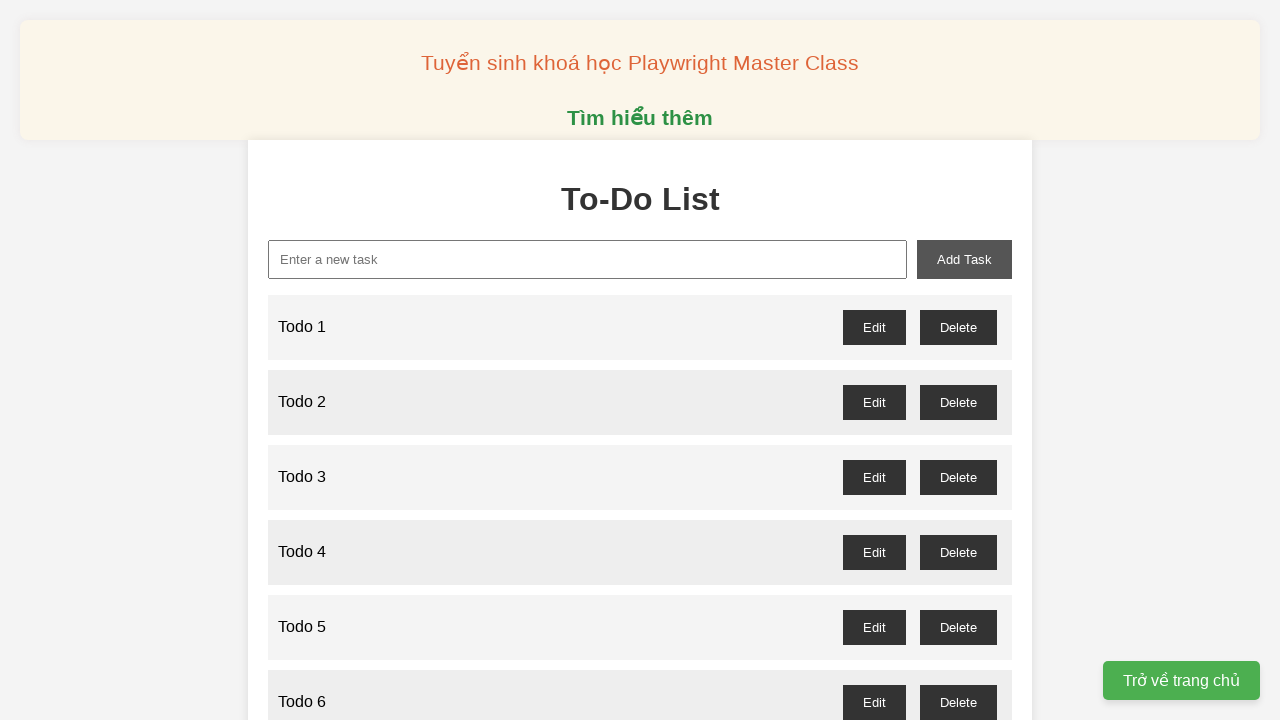

Filled new task input field with 'Todo 13' on xpath=//input[@id='new-task']
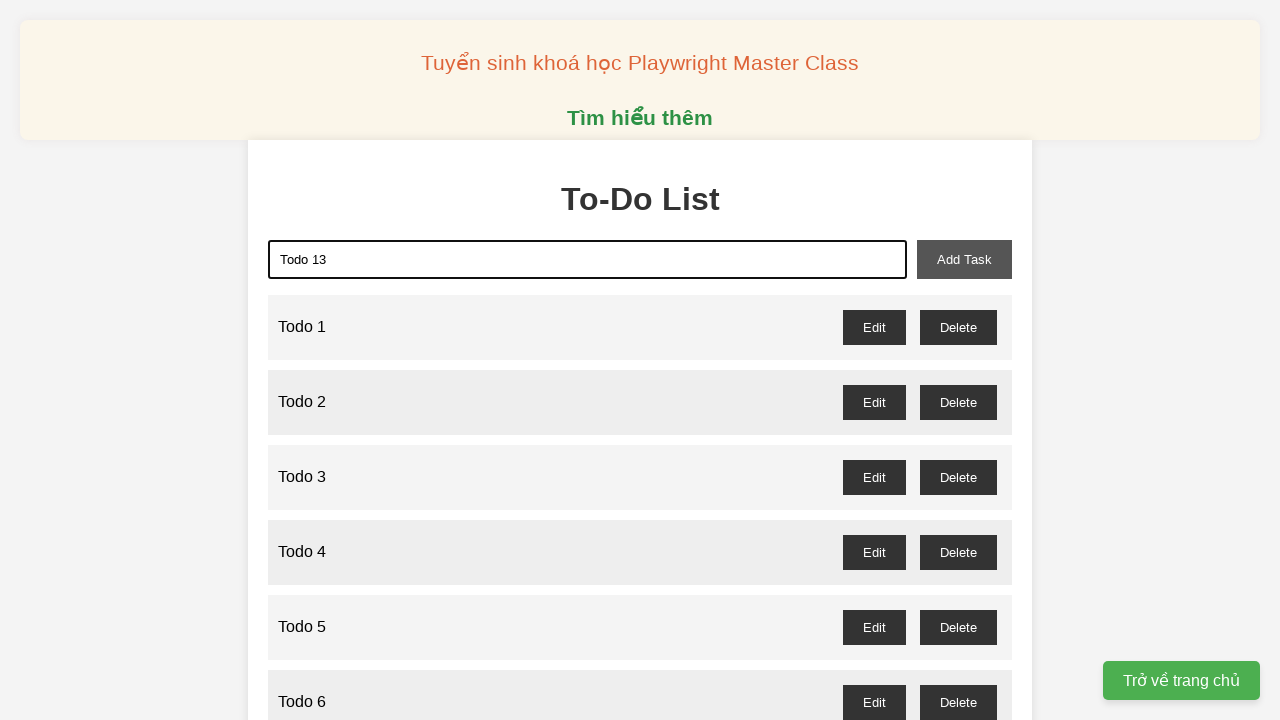

Clicked add task button to create 'Todo 13' at (964, 259) on xpath=//button[@id='add-task']
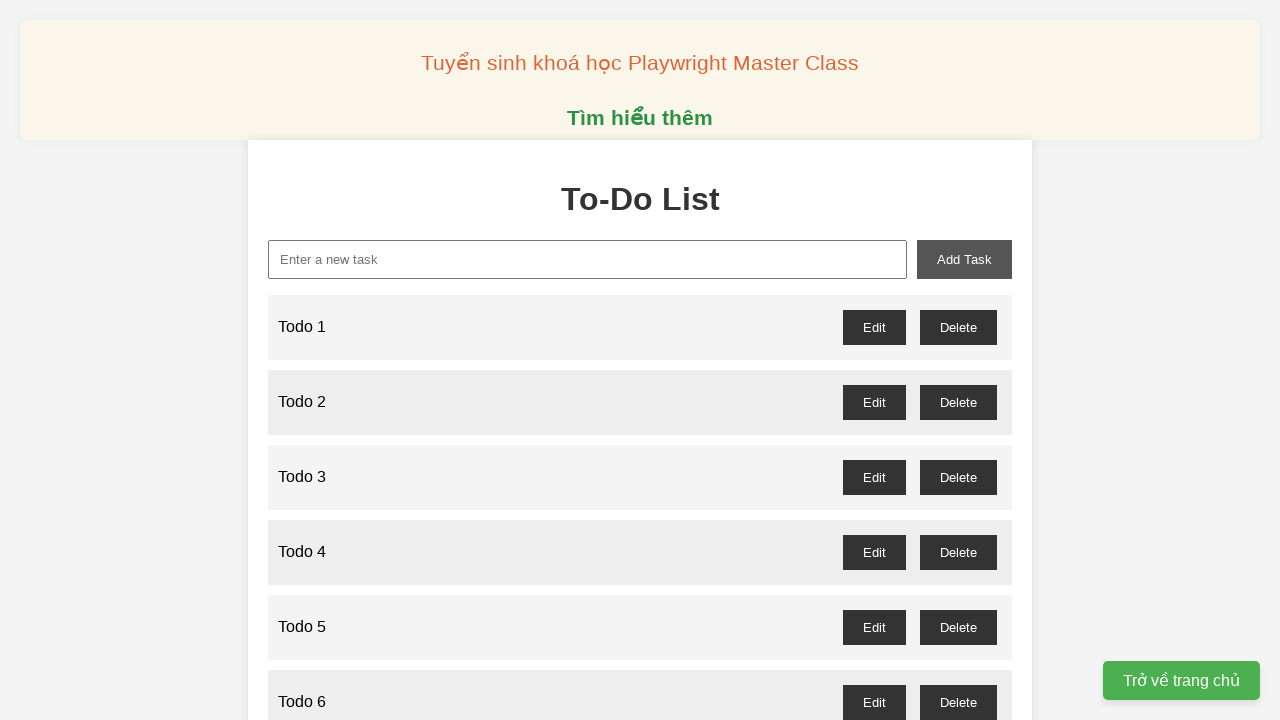

Filled new task input field with 'Todo 14' on xpath=//input[@id='new-task']
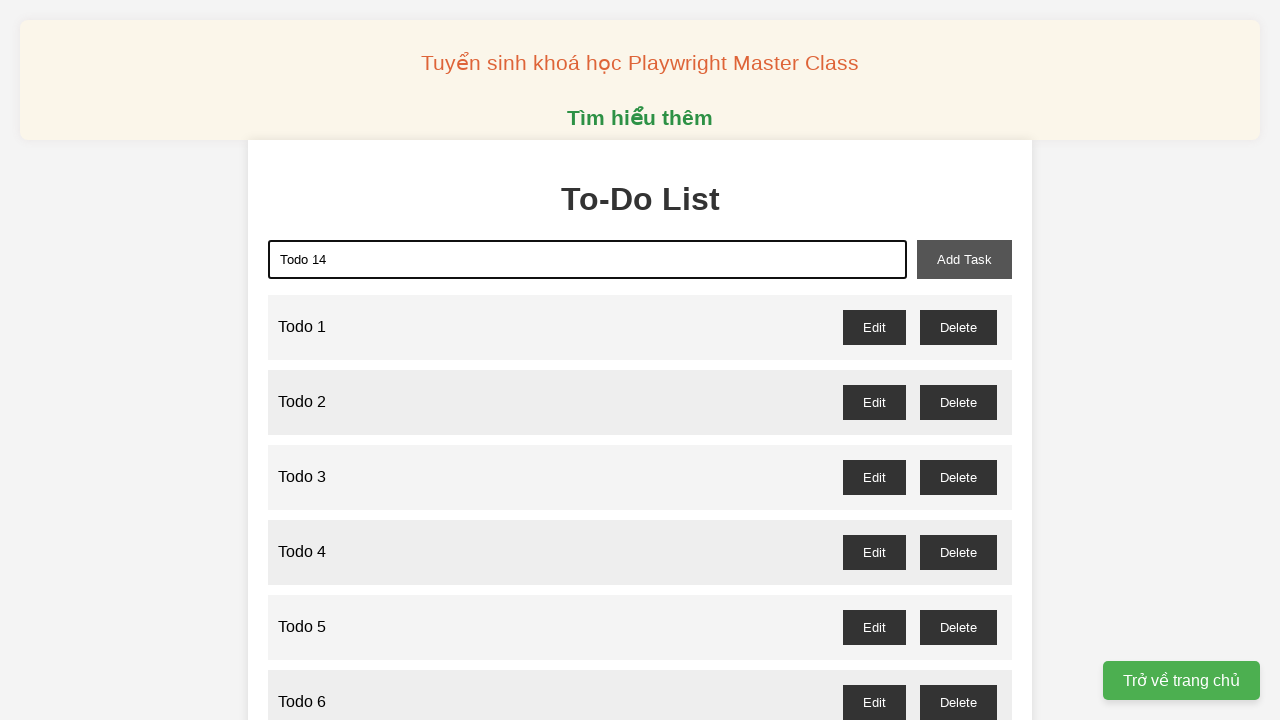

Clicked add task button to create 'Todo 14' at (964, 259) on xpath=//button[@id='add-task']
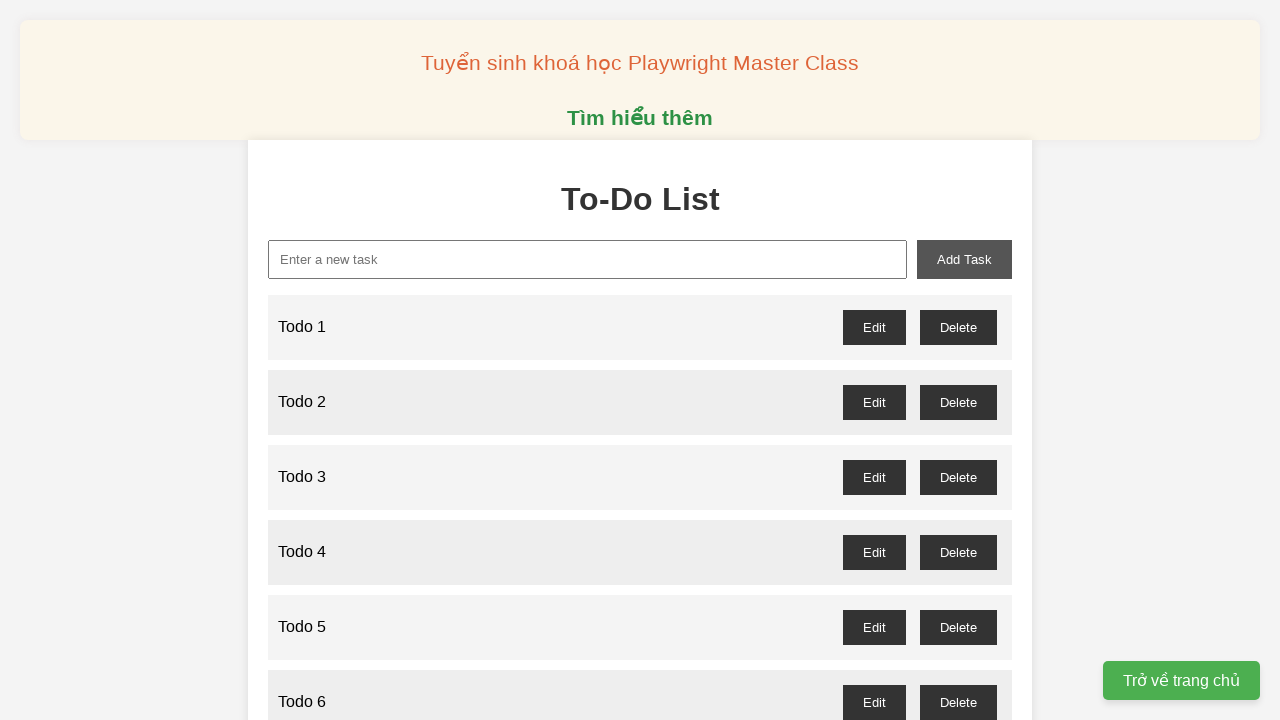

Filled new task input field with 'Todo 15' on xpath=//input[@id='new-task']
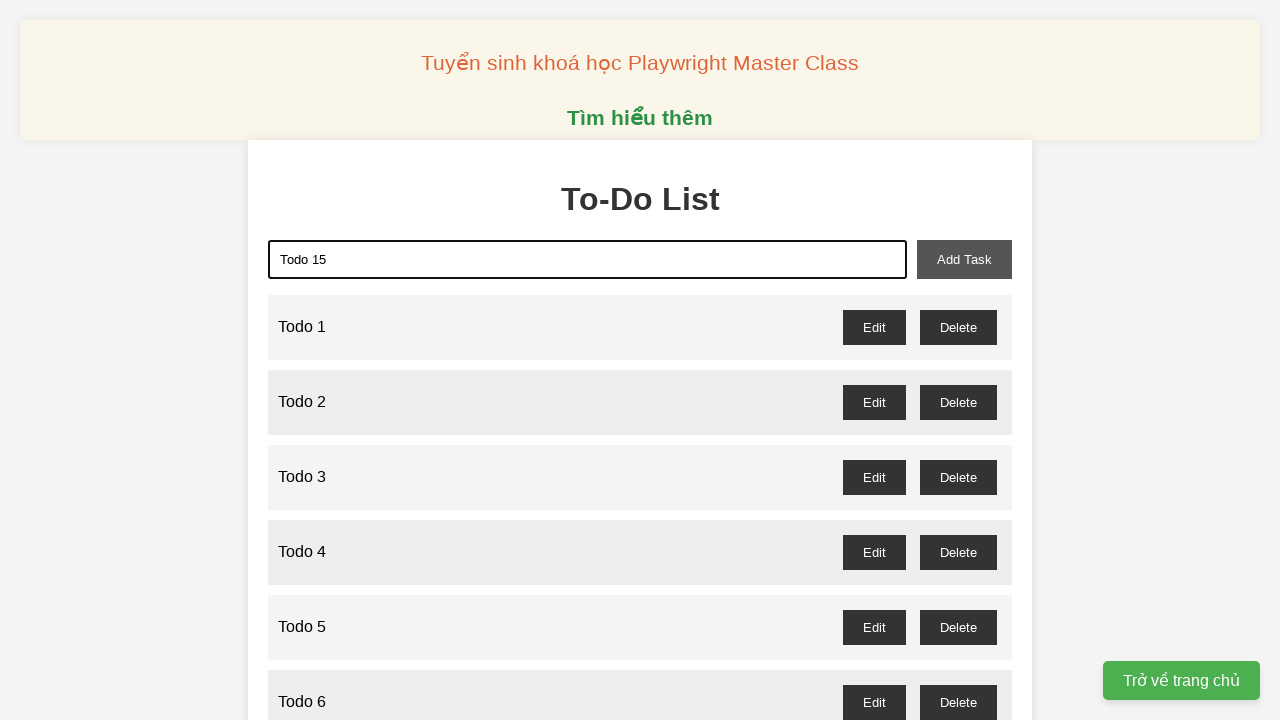

Clicked add task button to create 'Todo 15' at (964, 259) on xpath=//button[@id='add-task']
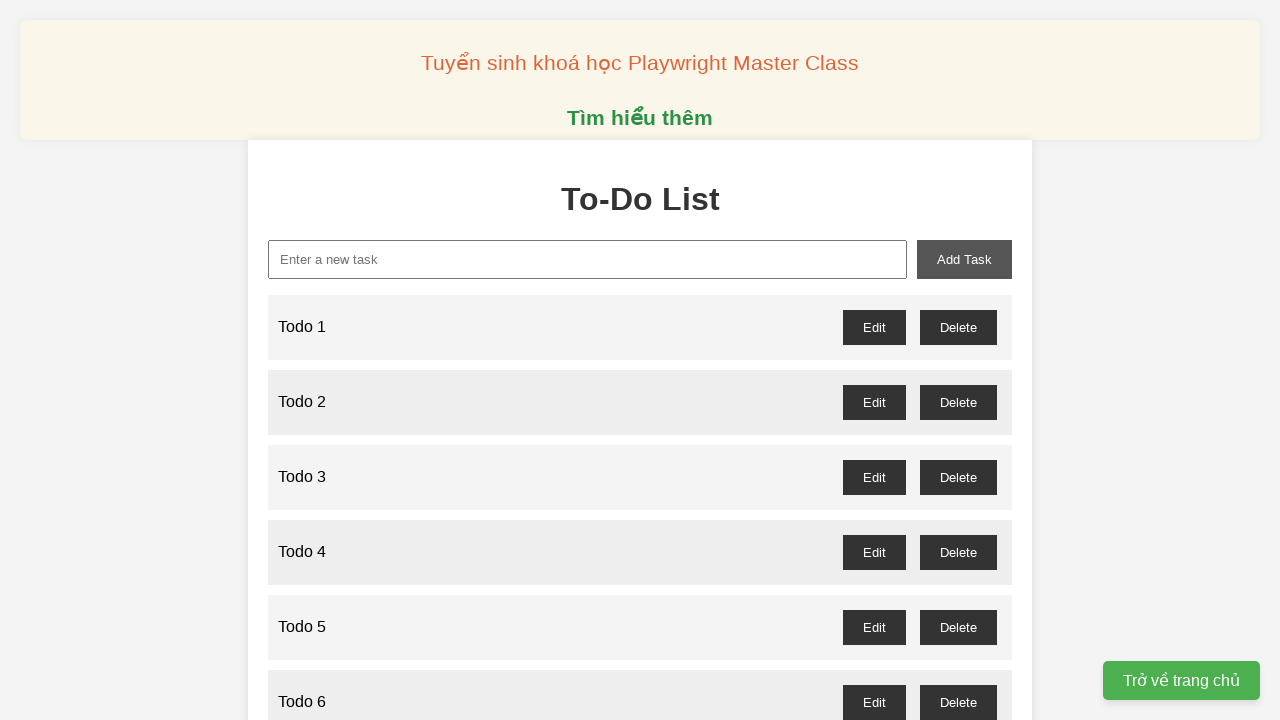

Filled new task input field with 'Todo 16' on xpath=//input[@id='new-task']
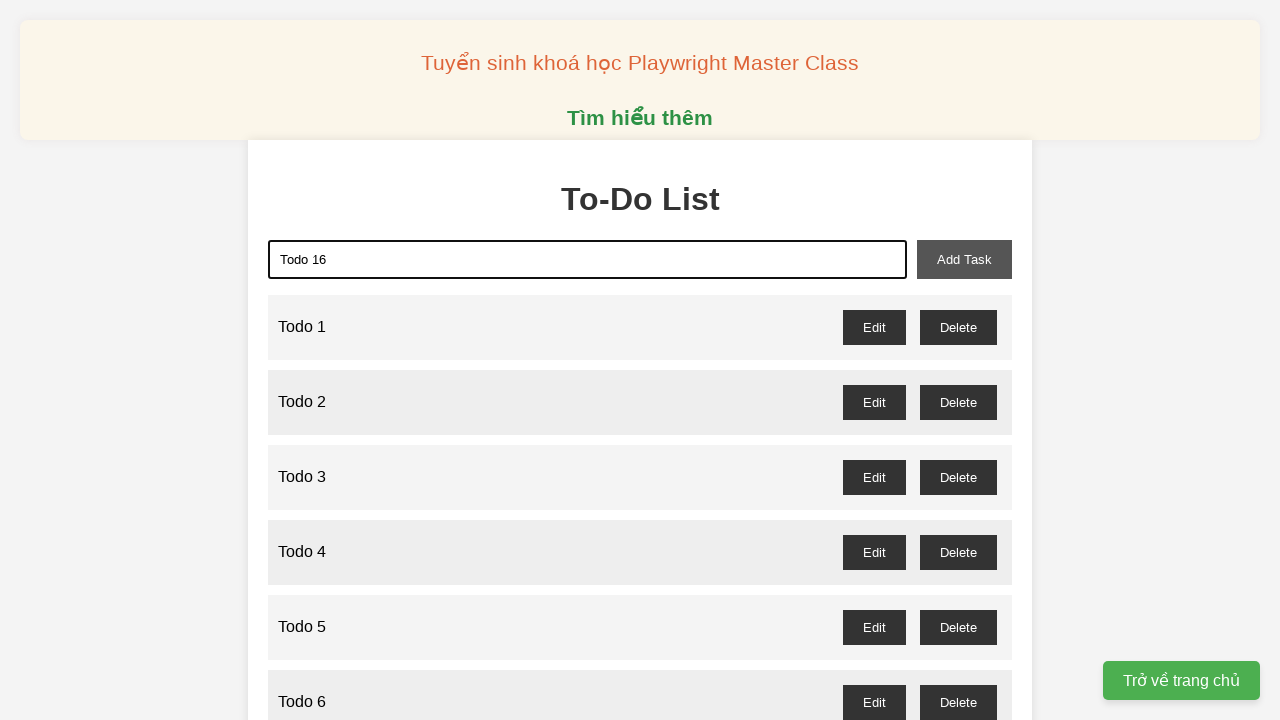

Clicked add task button to create 'Todo 16' at (964, 259) on xpath=//button[@id='add-task']
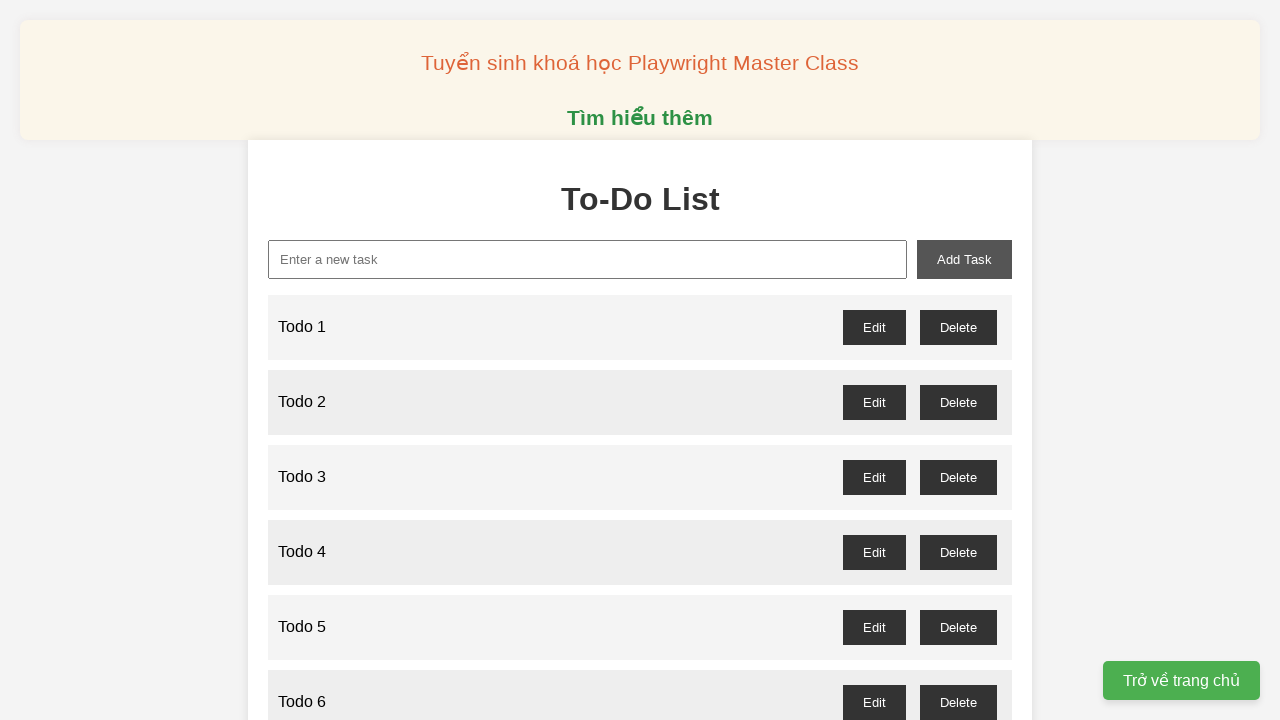

Filled new task input field with 'Todo 17' on xpath=//input[@id='new-task']
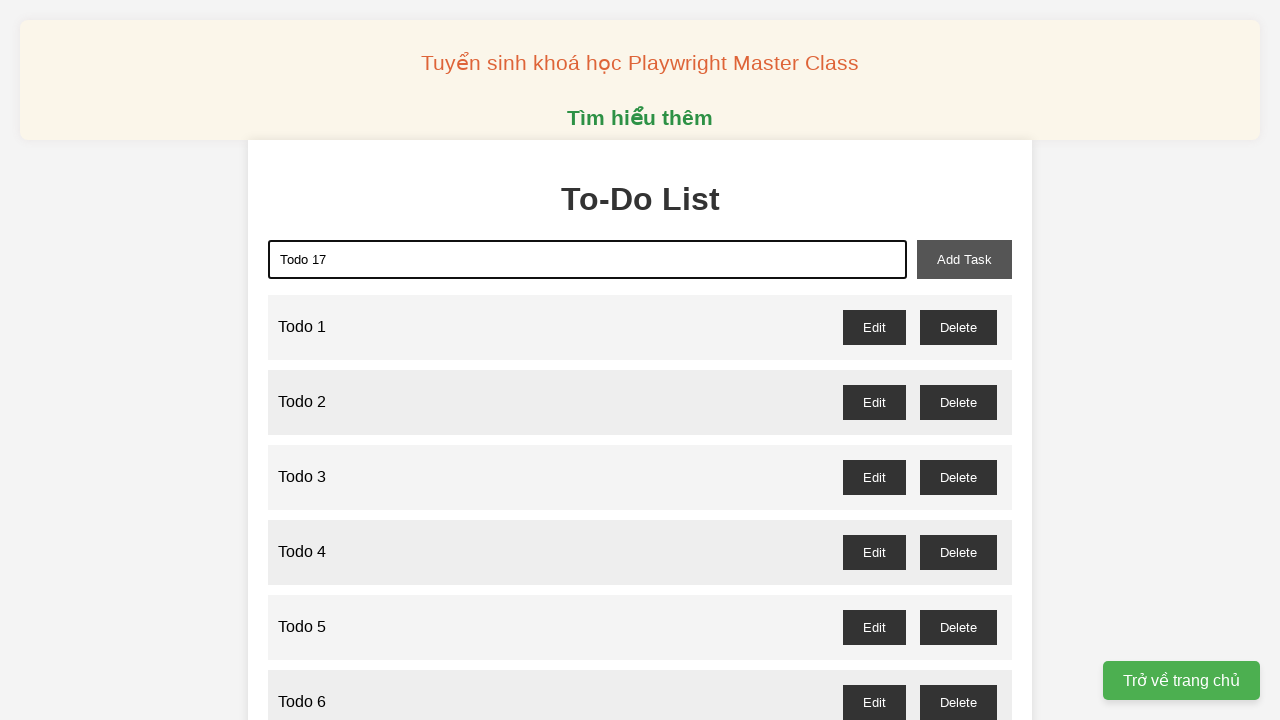

Clicked add task button to create 'Todo 17' at (964, 259) on xpath=//button[@id='add-task']
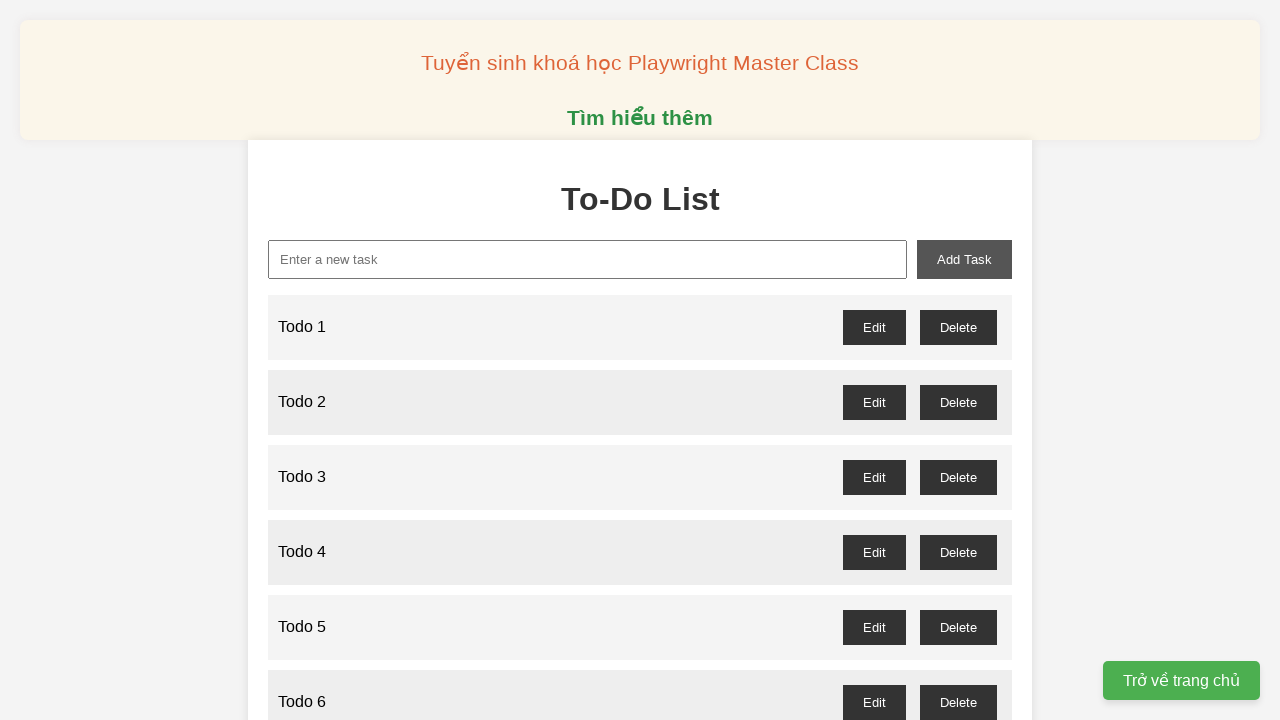

Filled new task input field with 'Todo 18' on xpath=//input[@id='new-task']
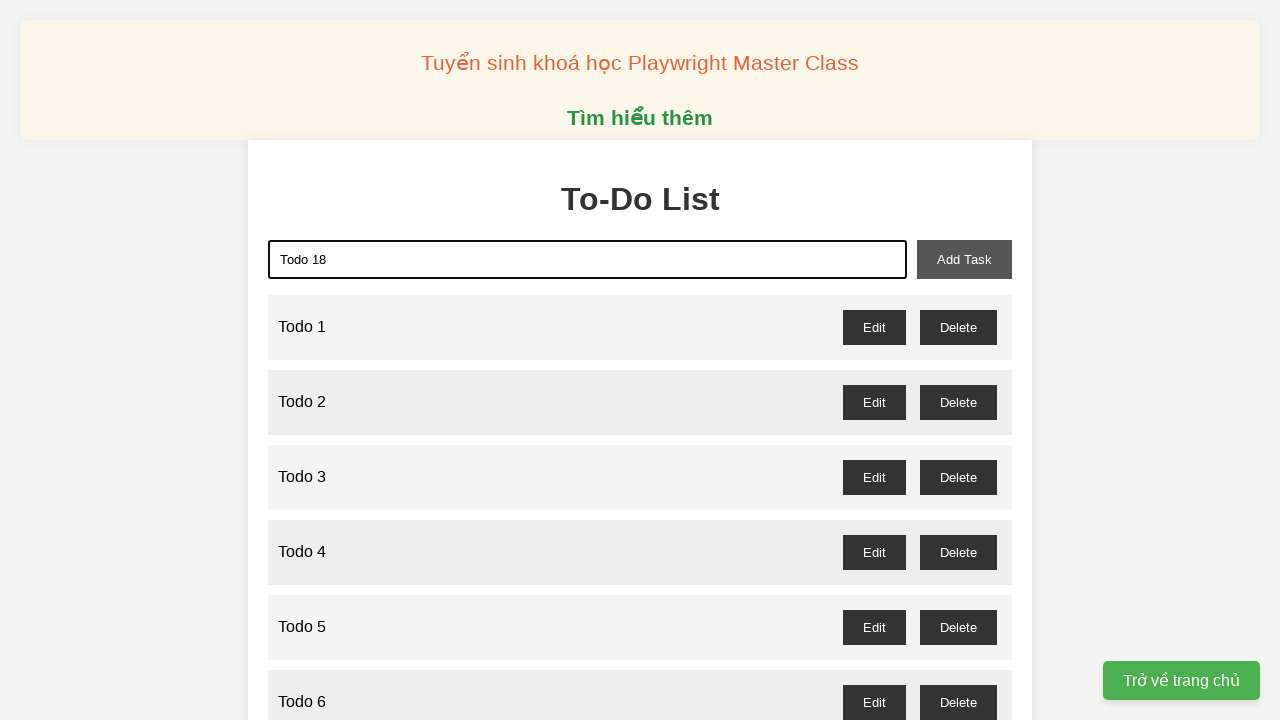

Clicked add task button to create 'Todo 18' at (964, 259) on xpath=//button[@id='add-task']
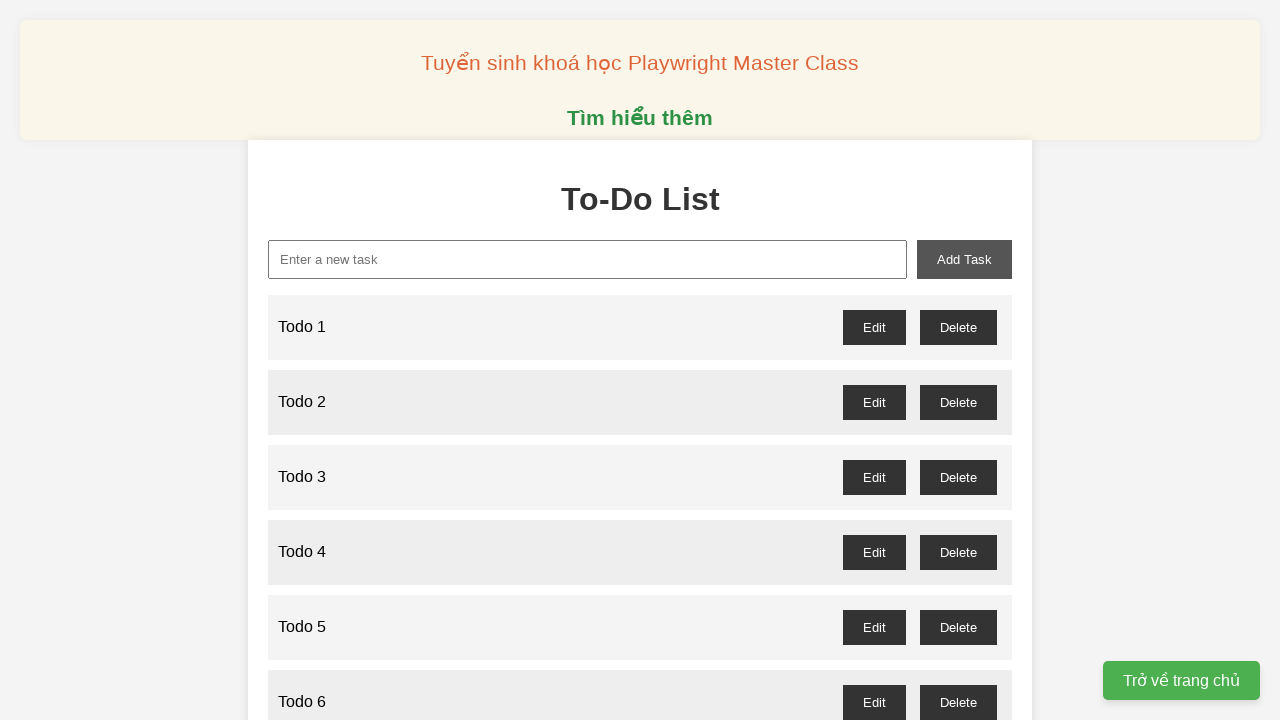

Filled new task input field with 'Todo 19' on xpath=//input[@id='new-task']
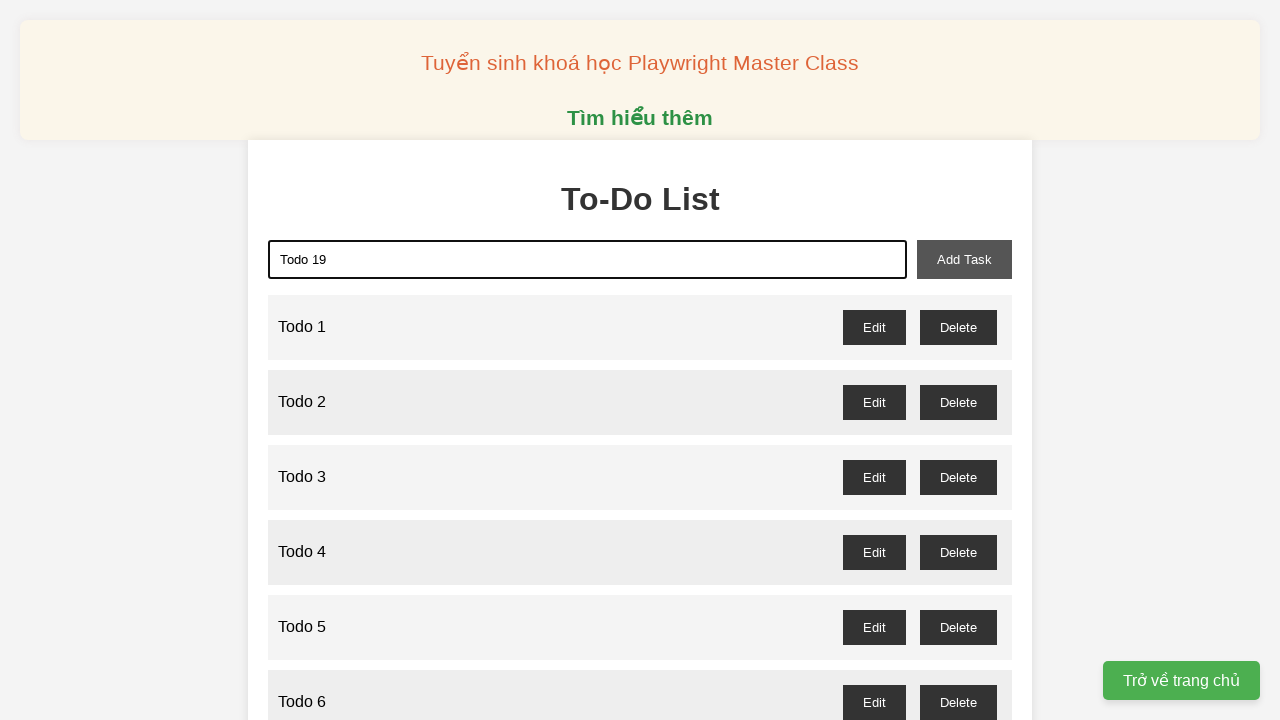

Clicked add task button to create 'Todo 19' at (964, 259) on xpath=//button[@id='add-task']
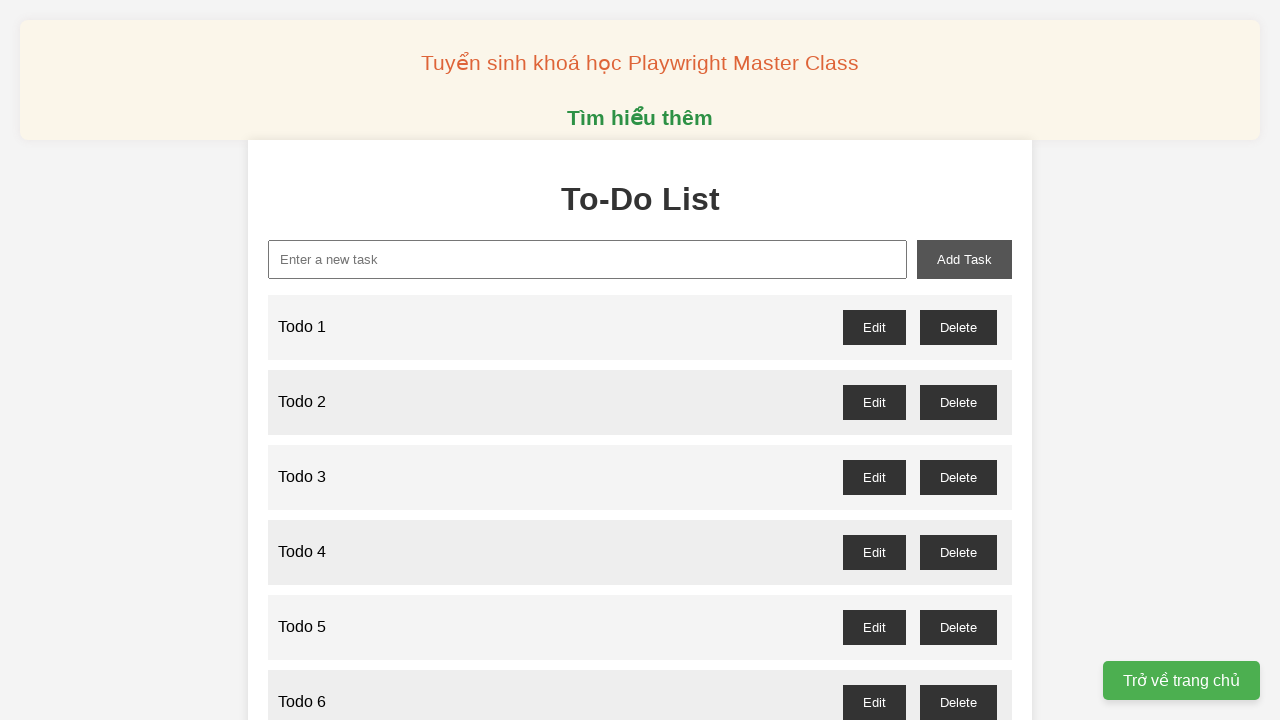

Filled new task input field with 'Todo 20' on xpath=//input[@id='new-task']
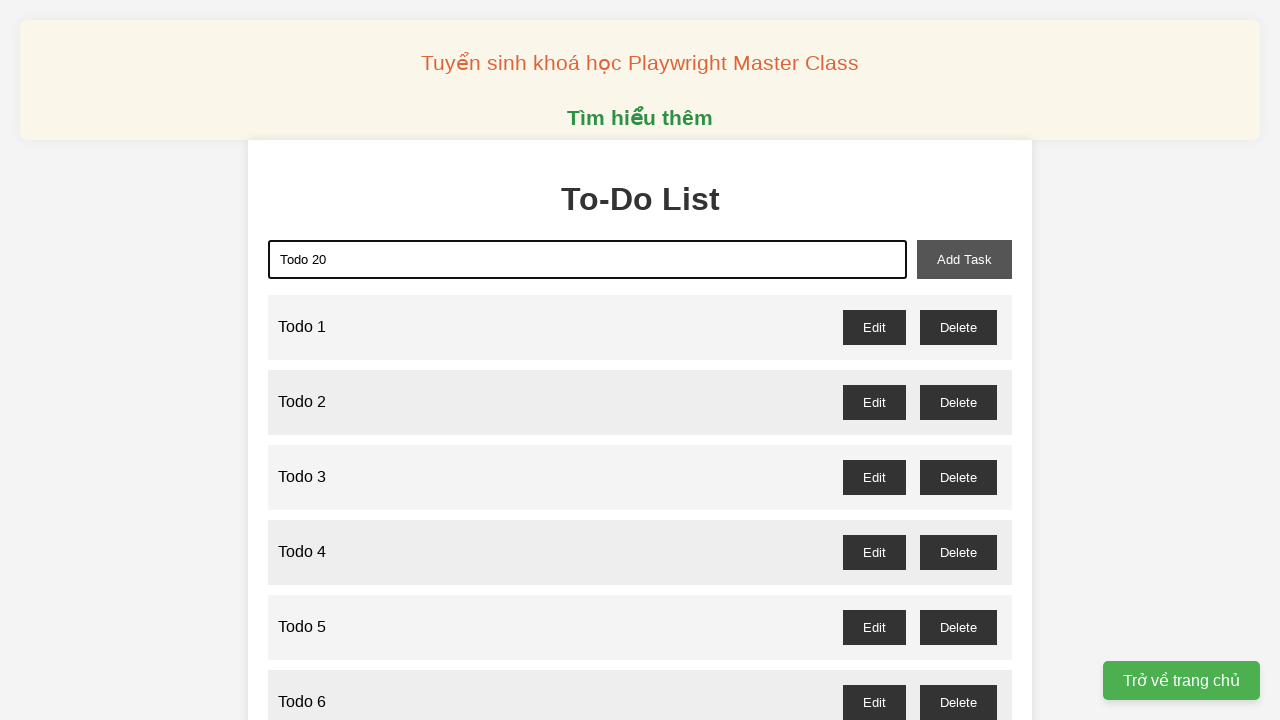

Clicked add task button to create 'Todo 20' at (964, 259) on xpath=//button[@id='add-task']
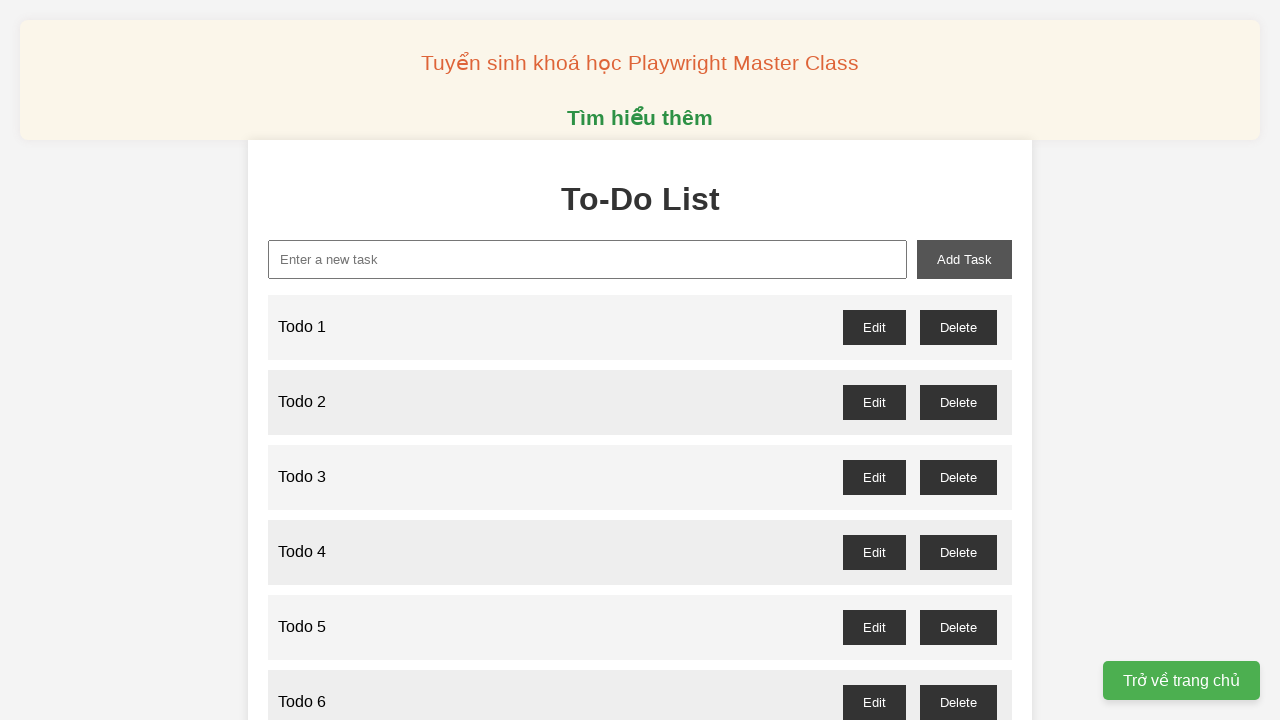

Filled new task input field with 'Todo 21' on xpath=//input[@id='new-task']
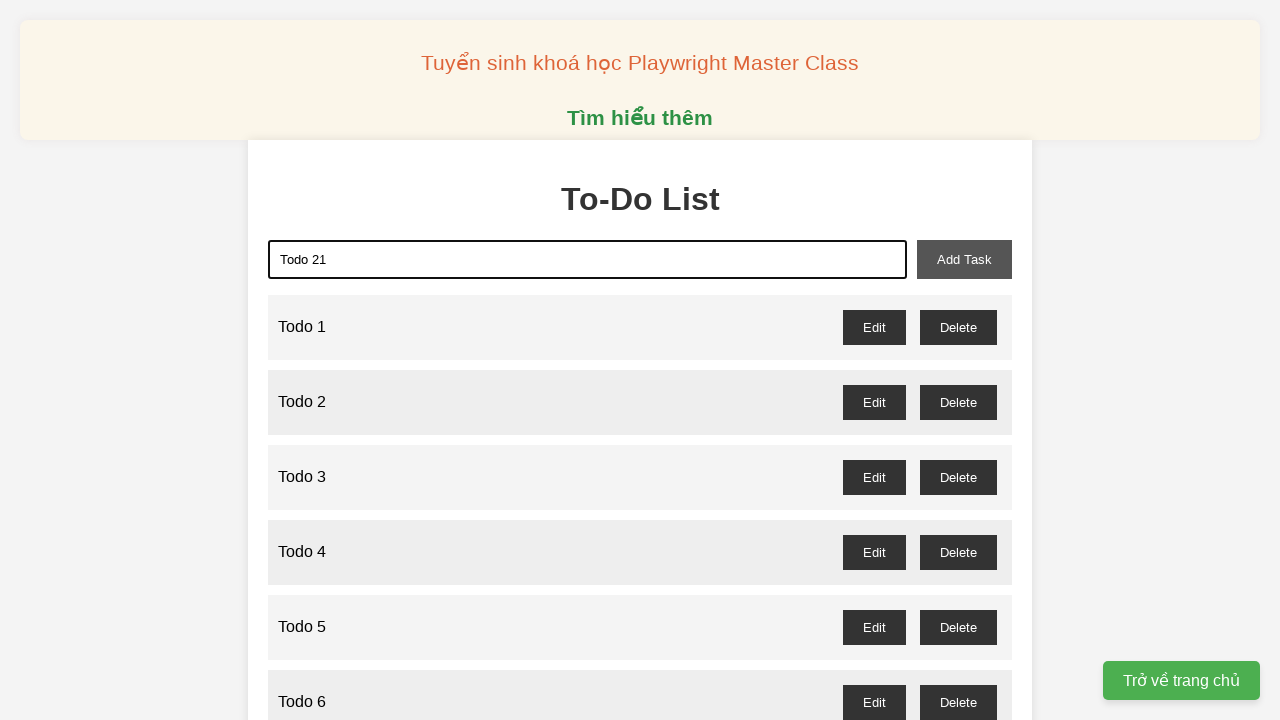

Clicked add task button to create 'Todo 21' at (964, 259) on xpath=//button[@id='add-task']
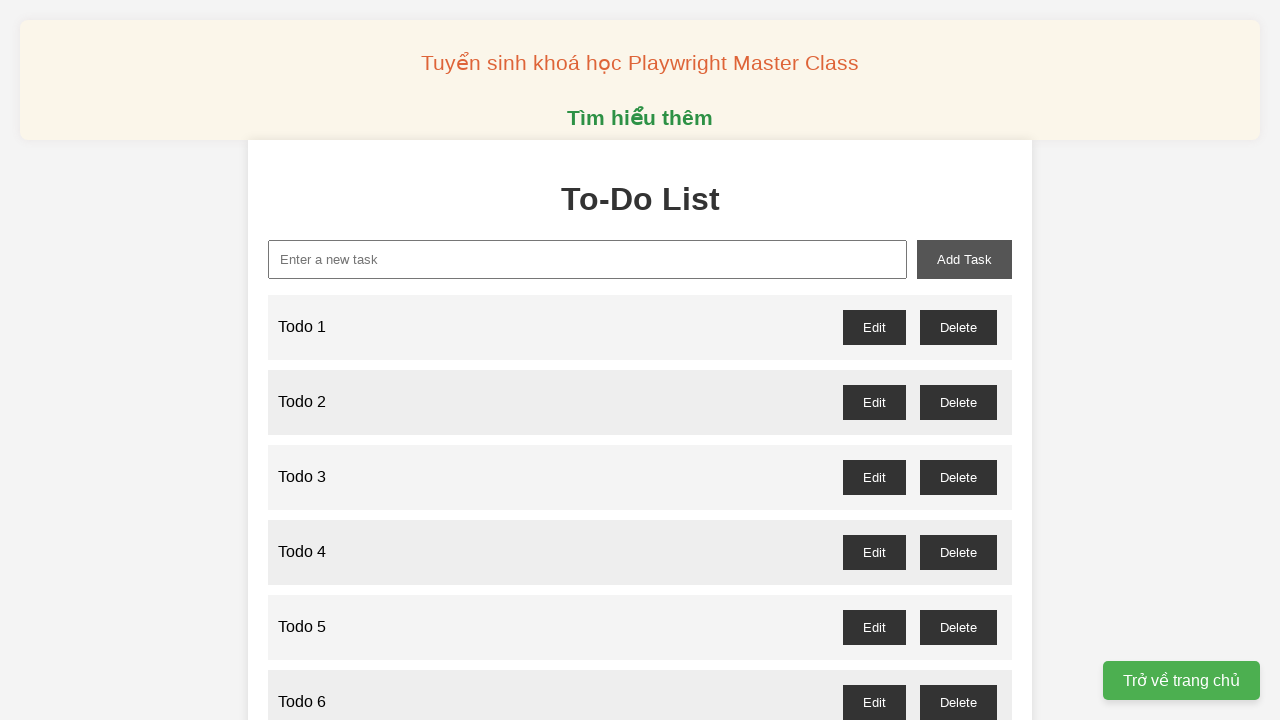

Filled new task input field with 'Todo 22' on xpath=//input[@id='new-task']
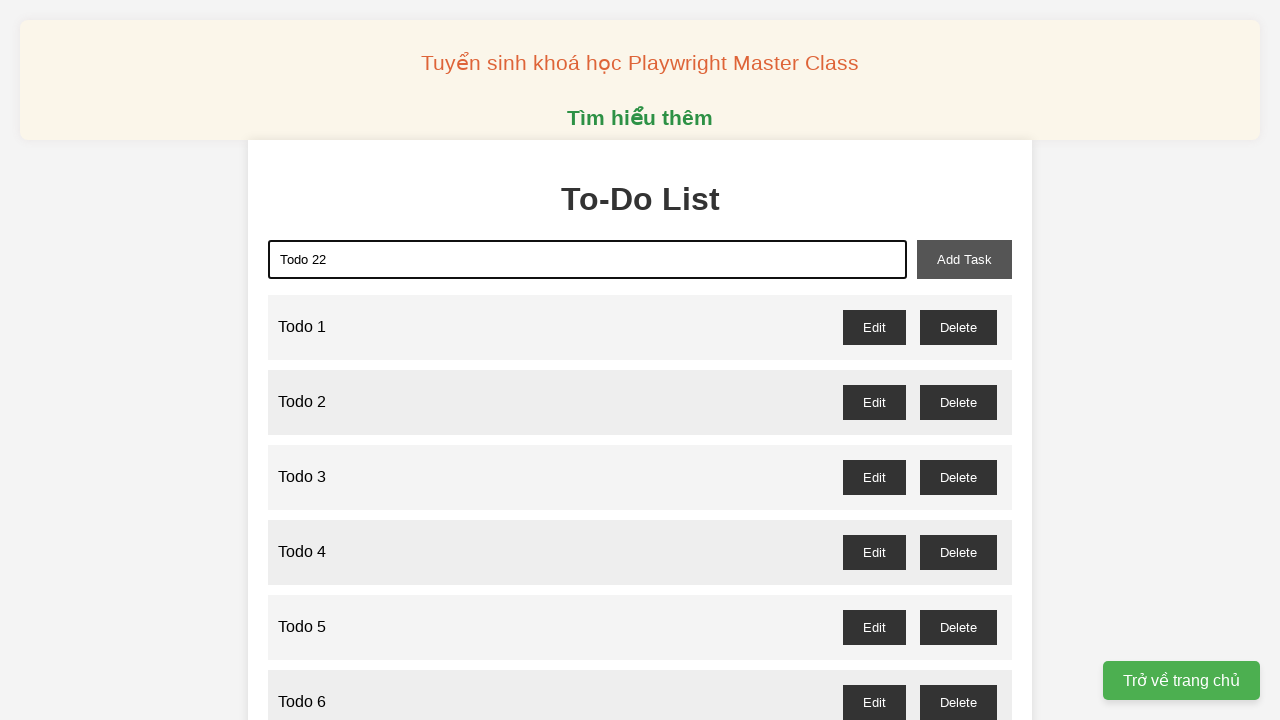

Clicked add task button to create 'Todo 22' at (964, 259) on xpath=//button[@id='add-task']
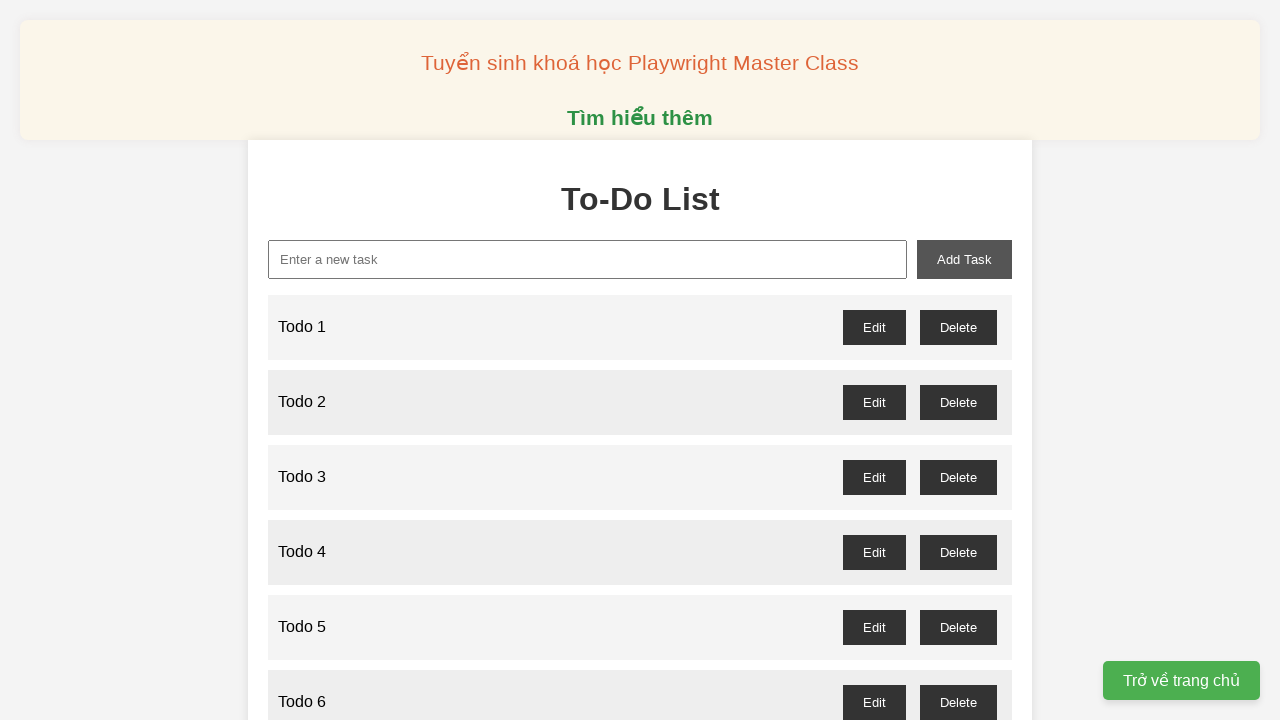

Filled new task input field with 'Todo 23' on xpath=//input[@id='new-task']
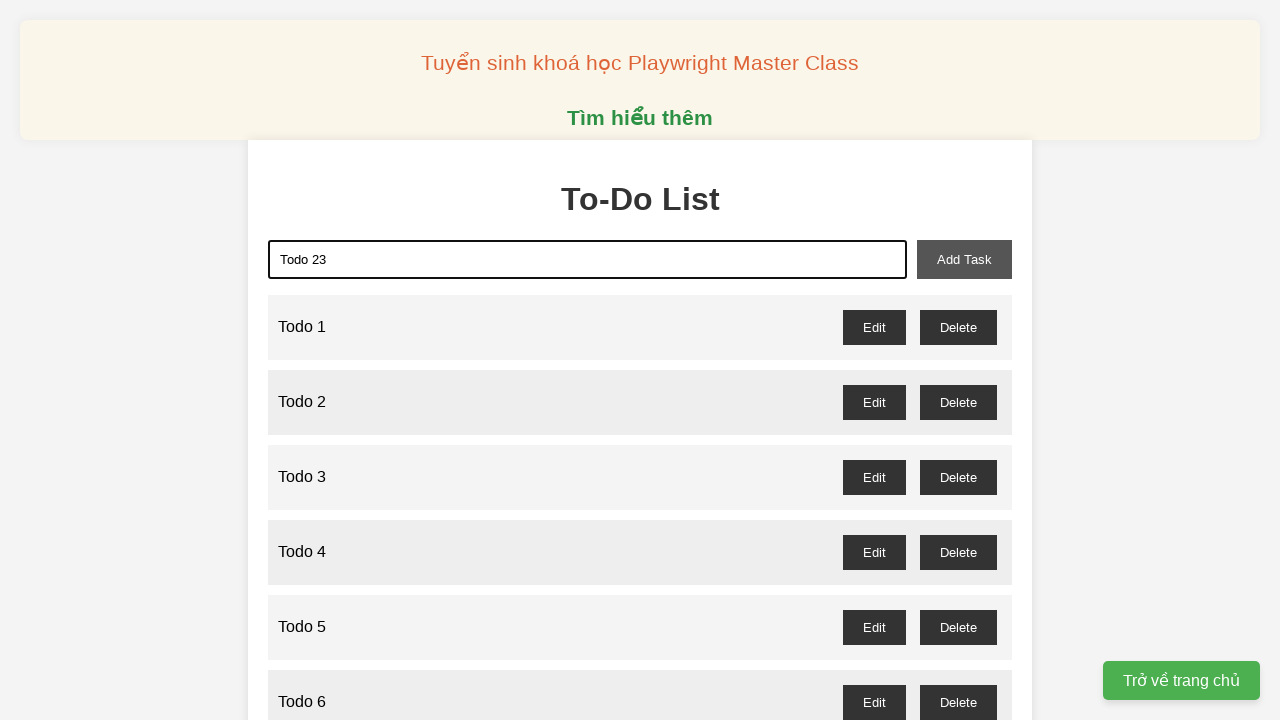

Clicked add task button to create 'Todo 23' at (964, 259) on xpath=//button[@id='add-task']
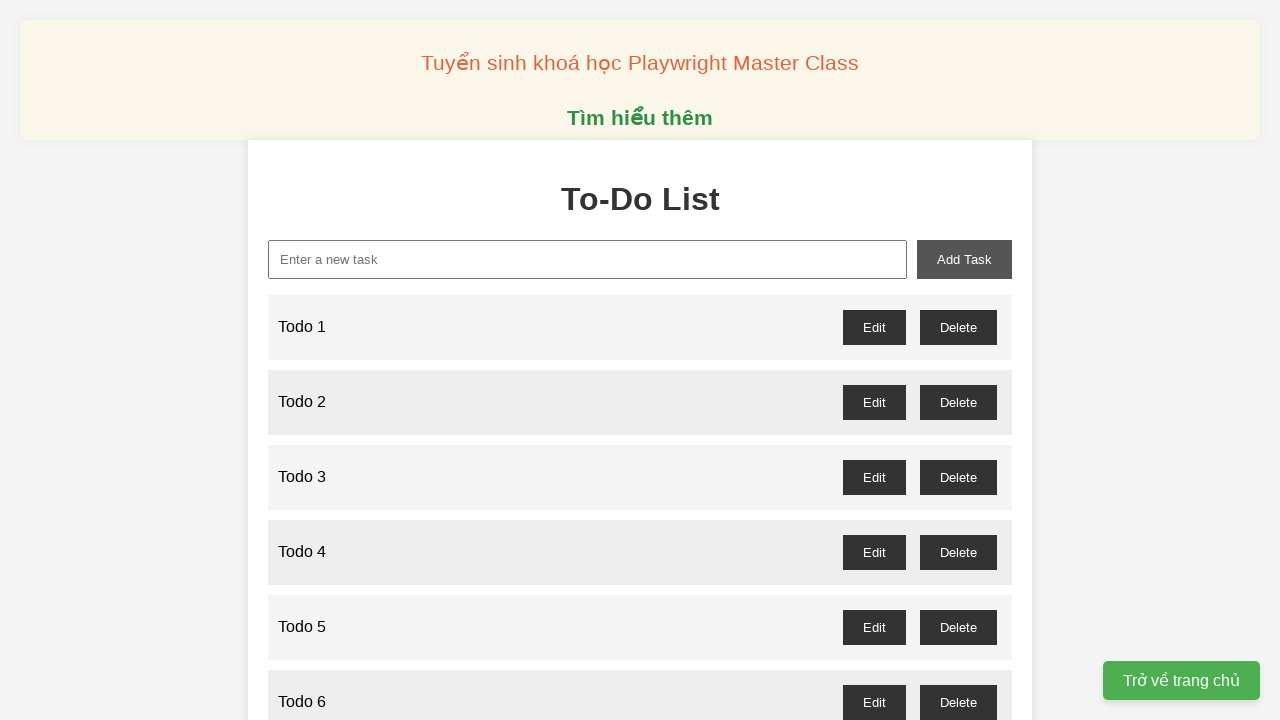

Filled new task input field with 'Todo 24' on xpath=//input[@id='new-task']
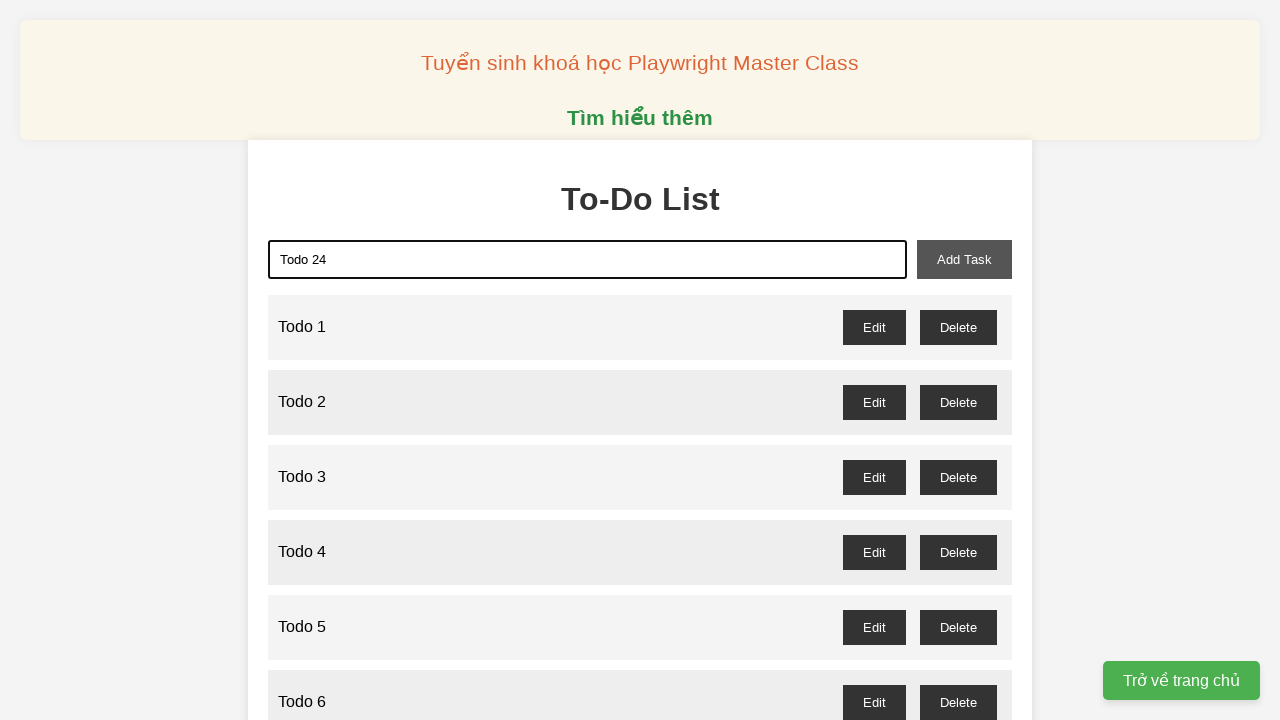

Clicked add task button to create 'Todo 24' at (964, 259) on xpath=//button[@id='add-task']
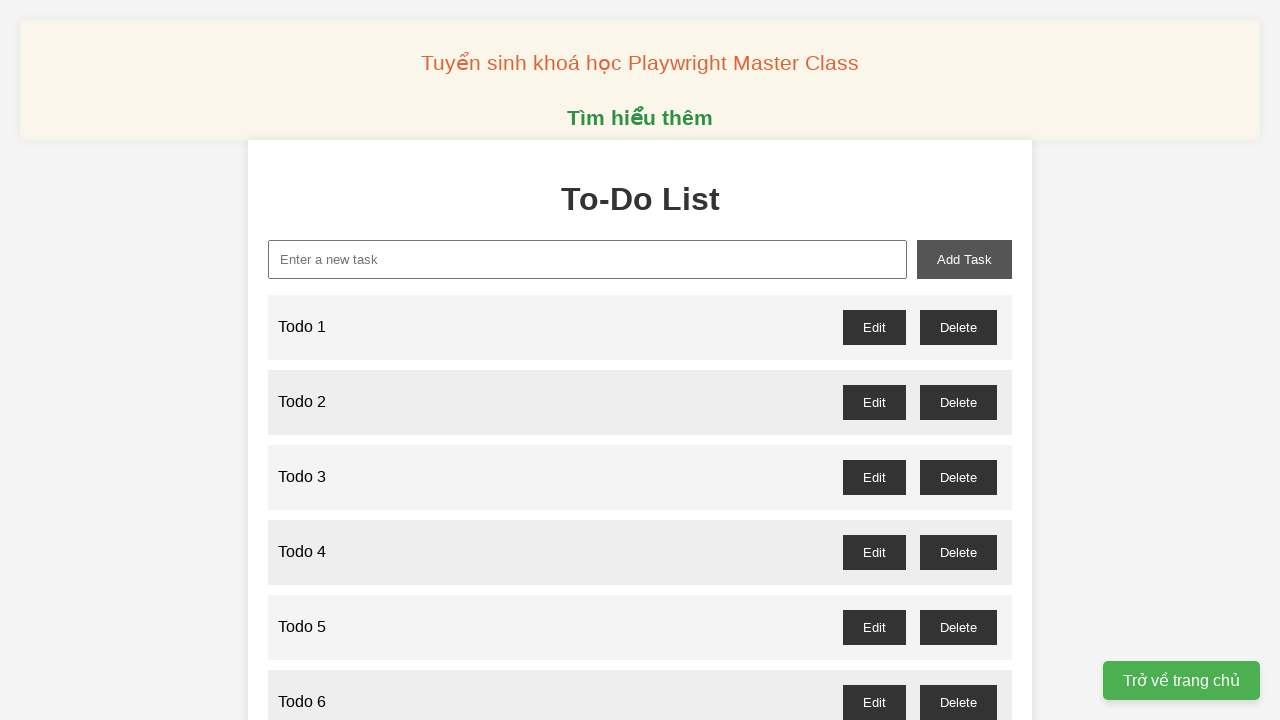

Filled new task input field with 'Todo 25' on xpath=//input[@id='new-task']
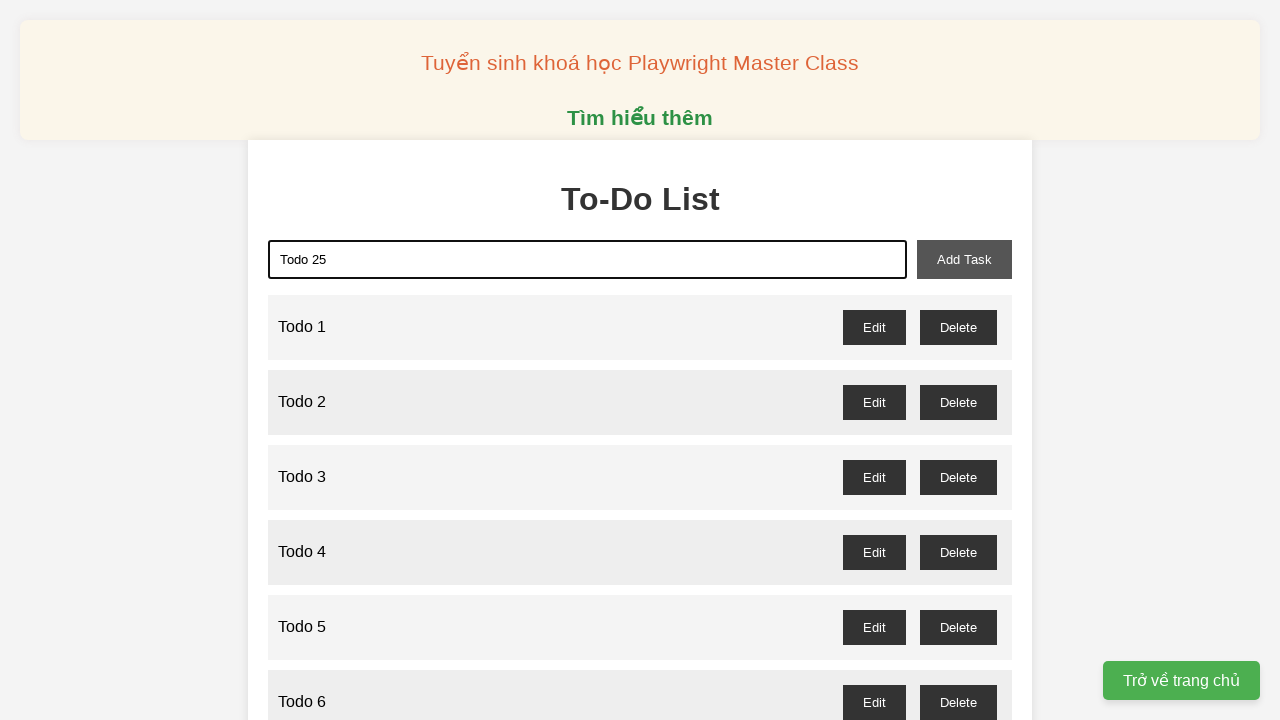

Clicked add task button to create 'Todo 25' at (964, 259) on xpath=//button[@id='add-task']
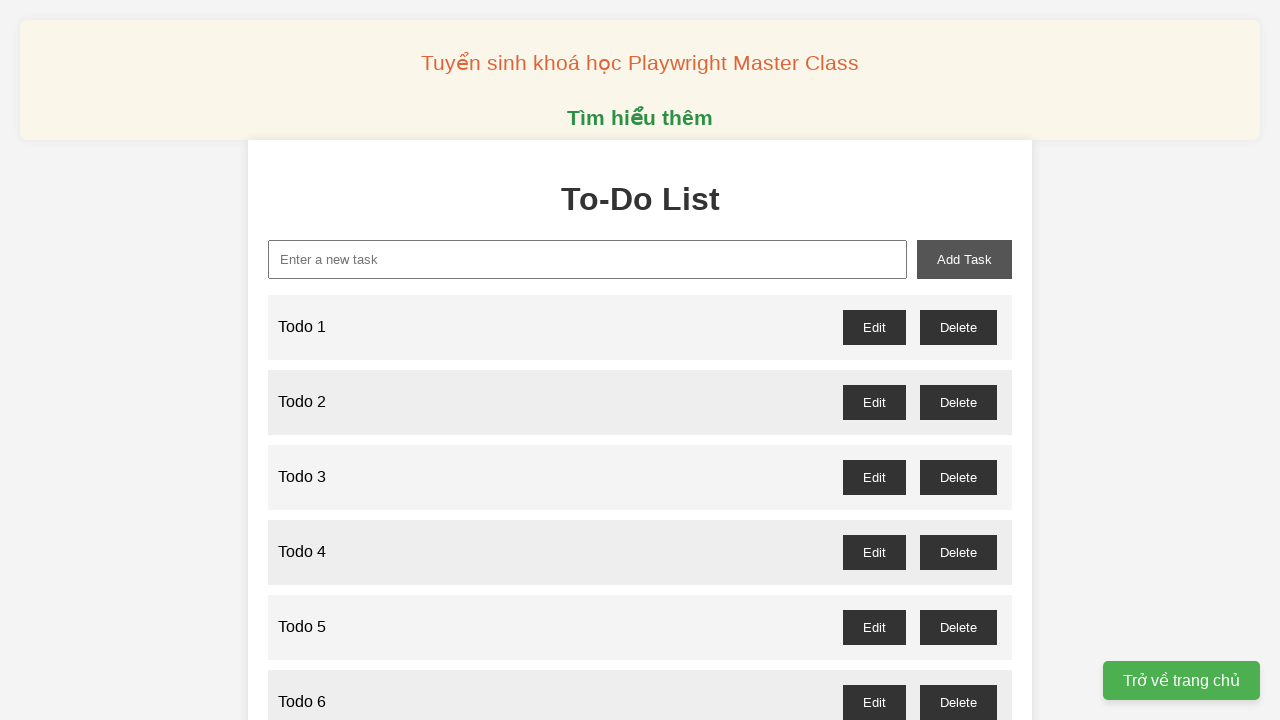

Filled new task input field with 'Todo 26' on xpath=//input[@id='new-task']
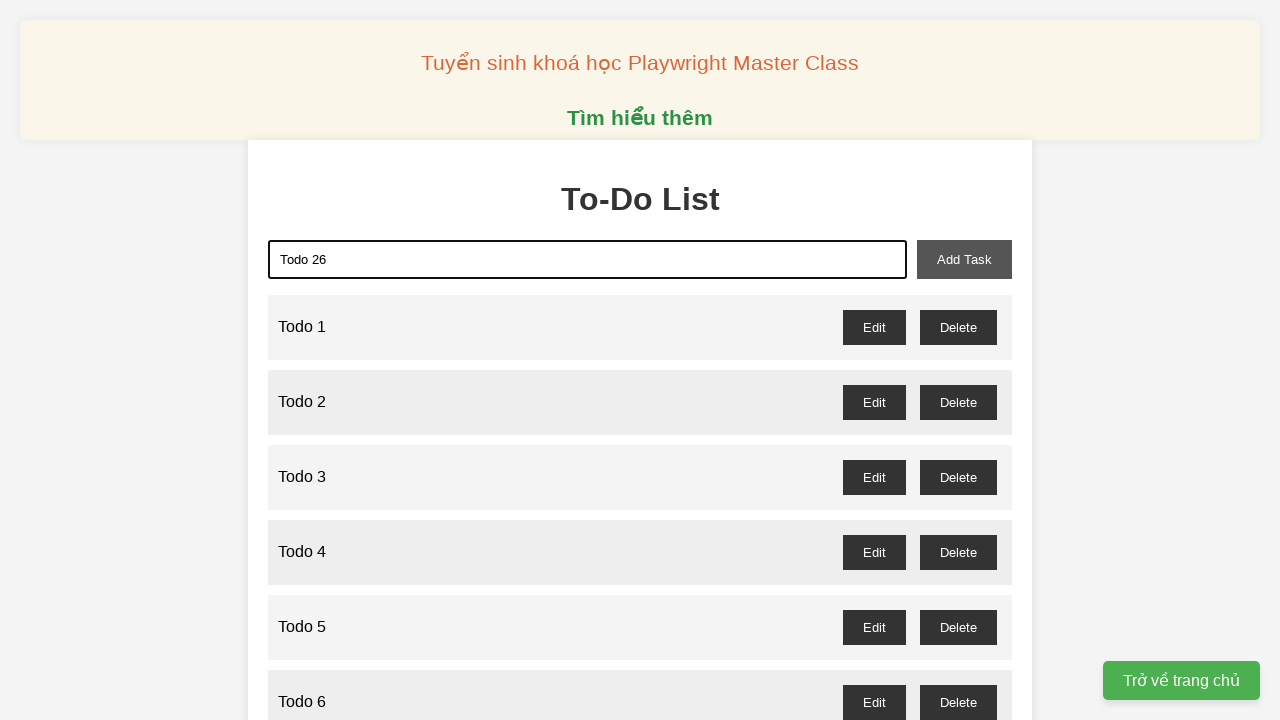

Clicked add task button to create 'Todo 26' at (964, 259) on xpath=//button[@id='add-task']
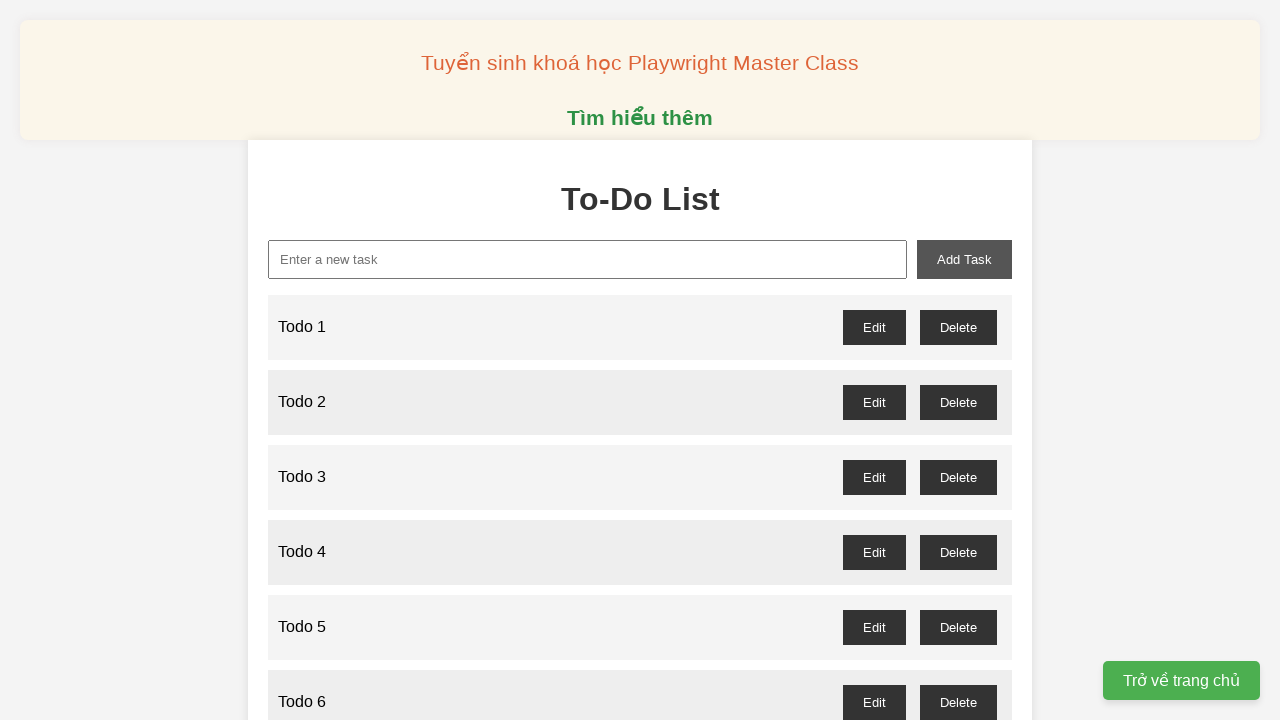

Filled new task input field with 'Todo 27' on xpath=//input[@id='new-task']
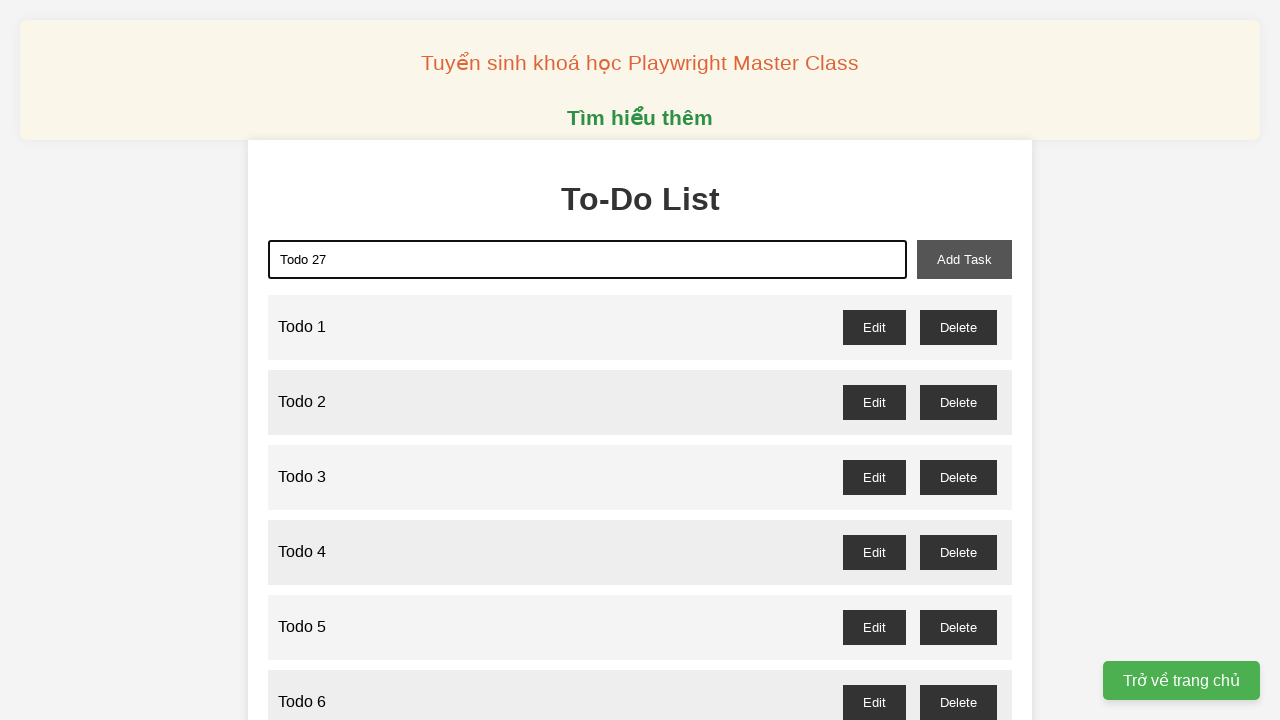

Clicked add task button to create 'Todo 27' at (964, 259) on xpath=//button[@id='add-task']
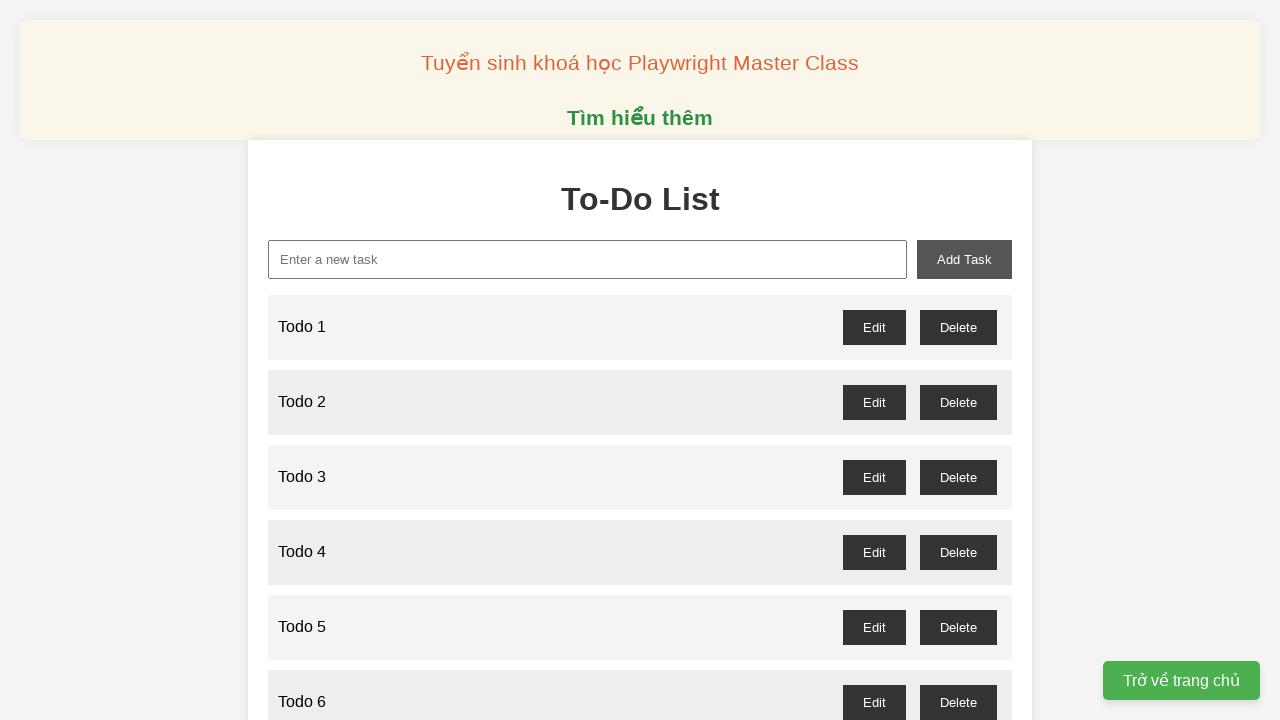

Filled new task input field with 'Todo 28' on xpath=//input[@id='new-task']
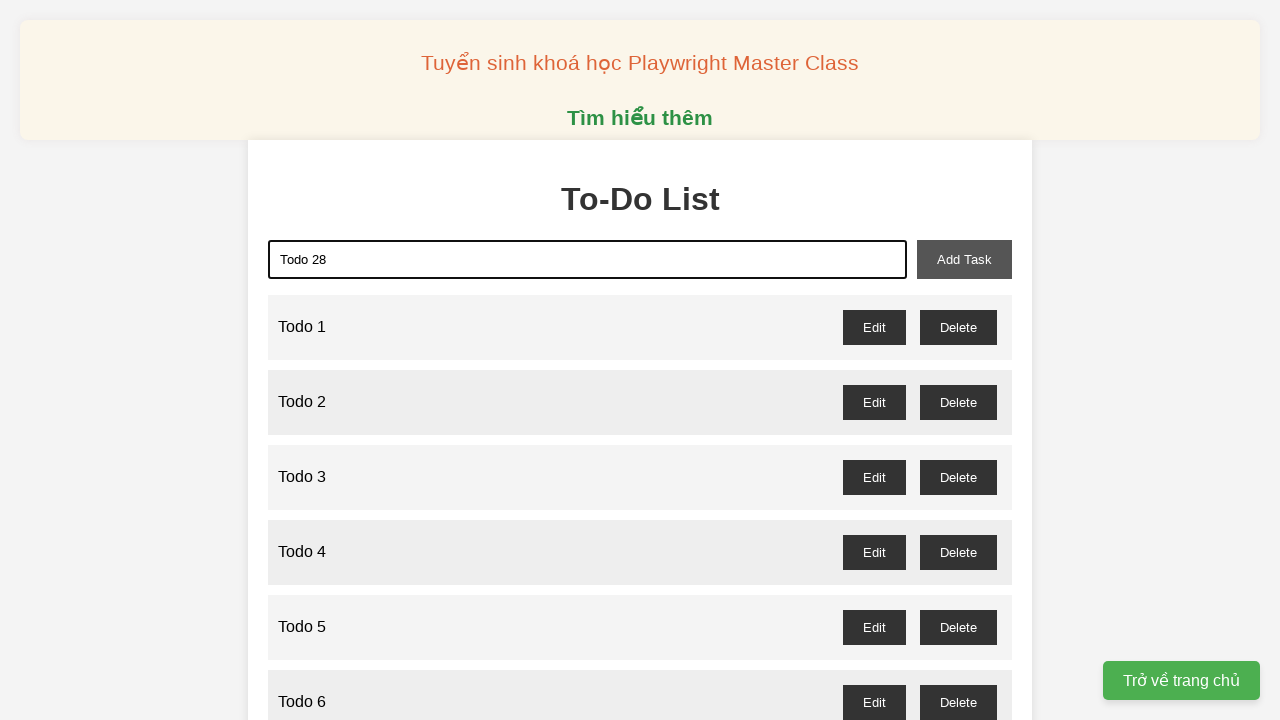

Clicked add task button to create 'Todo 28' at (964, 259) on xpath=//button[@id='add-task']
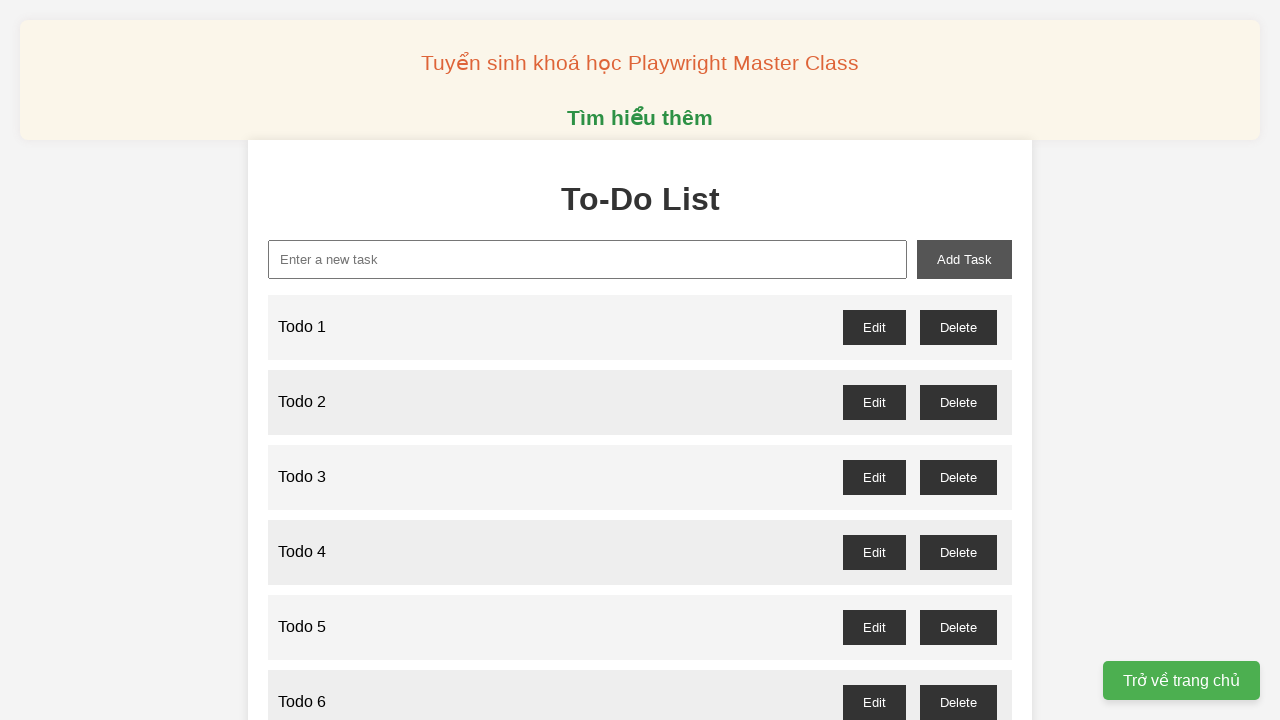

Filled new task input field with 'Todo 29' on xpath=//input[@id='new-task']
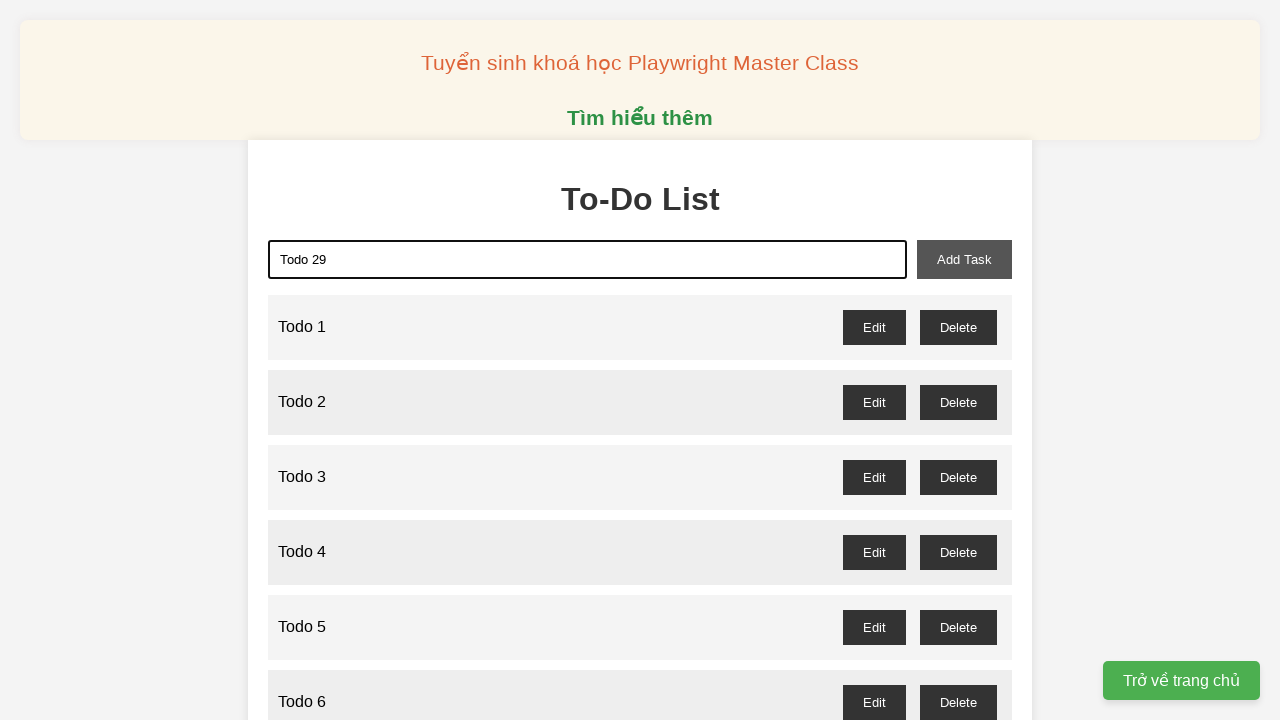

Clicked add task button to create 'Todo 29' at (964, 259) on xpath=//button[@id='add-task']
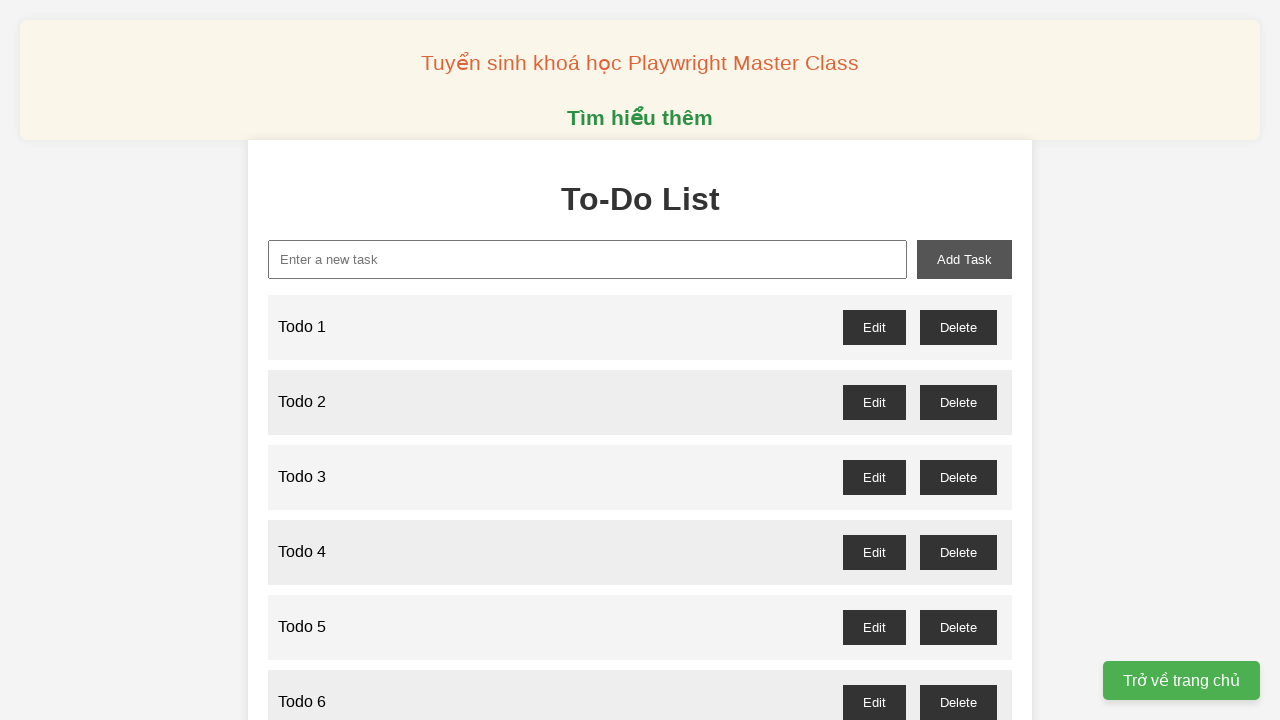

Filled new task input field with 'Todo 30' on xpath=//input[@id='new-task']
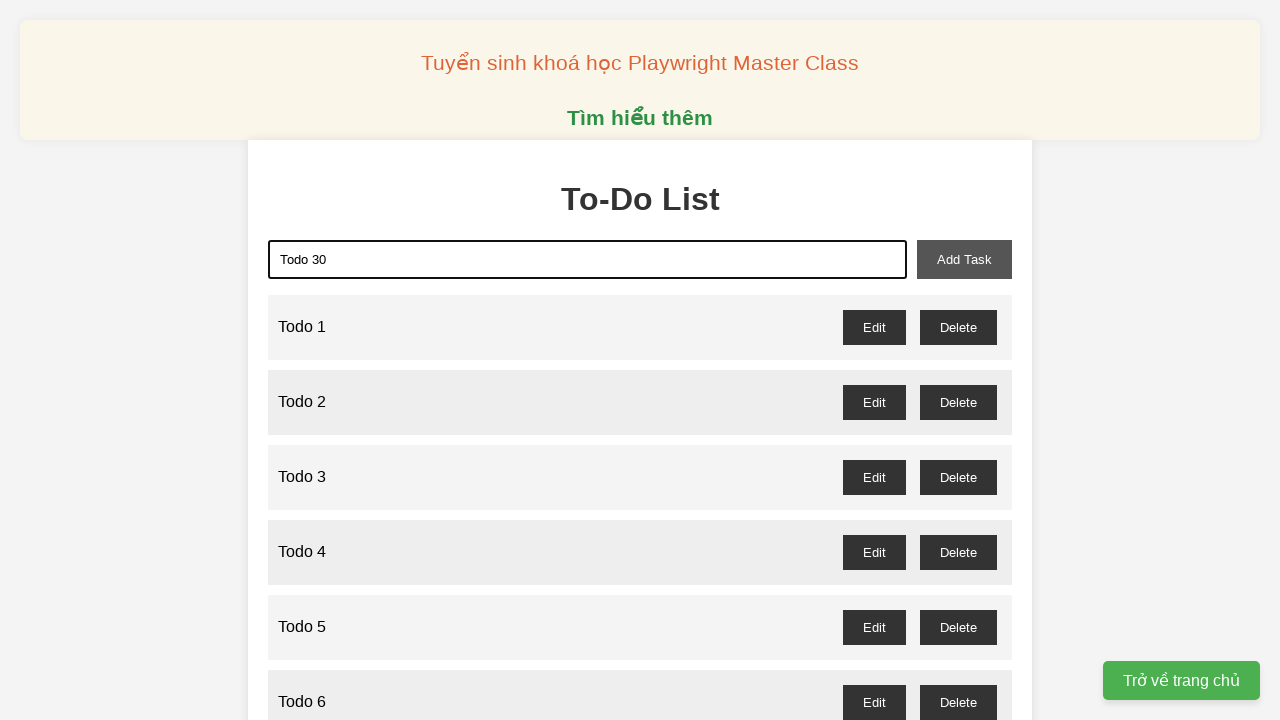

Clicked add task button to create 'Todo 30' at (964, 259) on xpath=//button[@id='add-task']
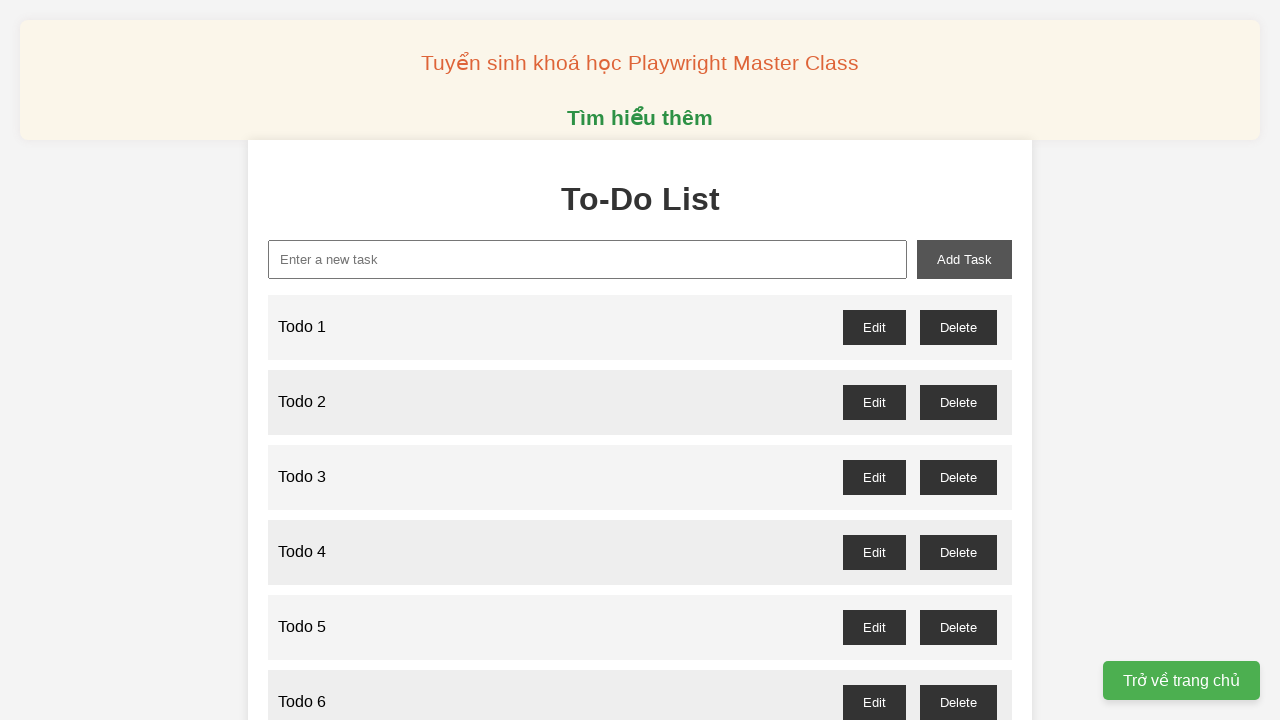

Filled new task input field with 'Todo 31' on xpath=//input[@id='new-task']
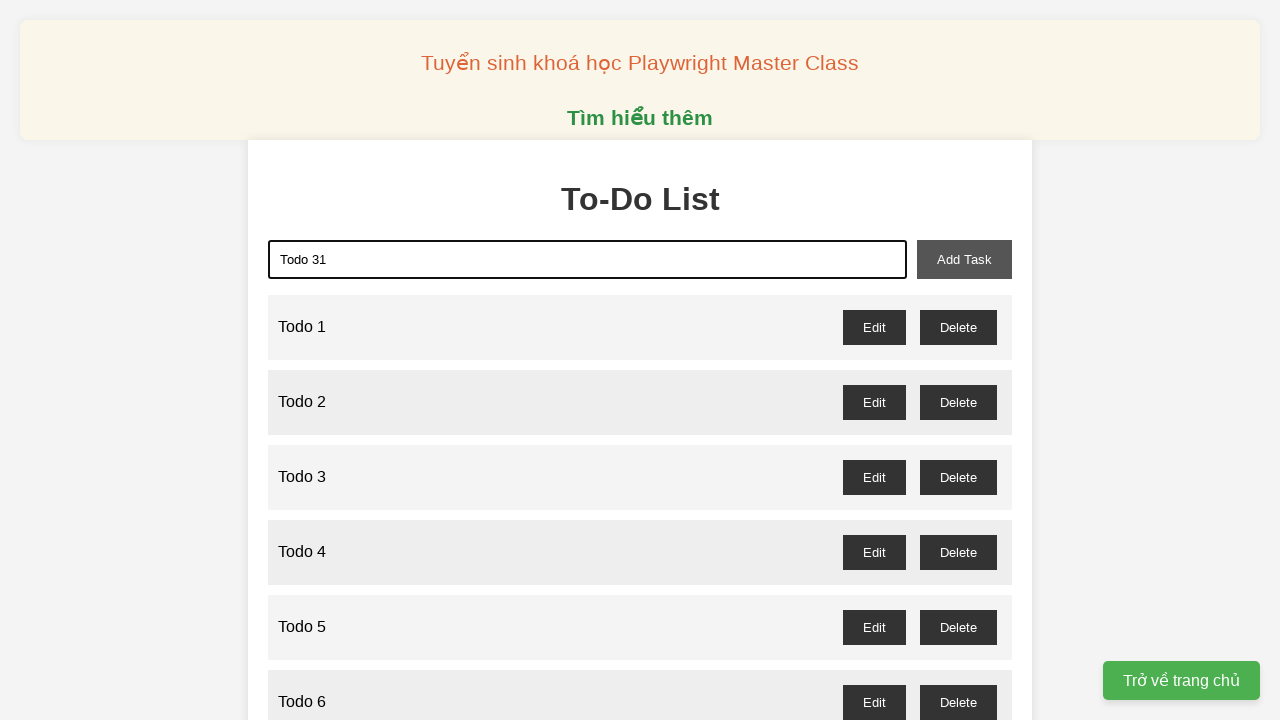

Clicked add task button to create 'Todo 31' at (964, 259) on xpath=//button[@id='add-task']
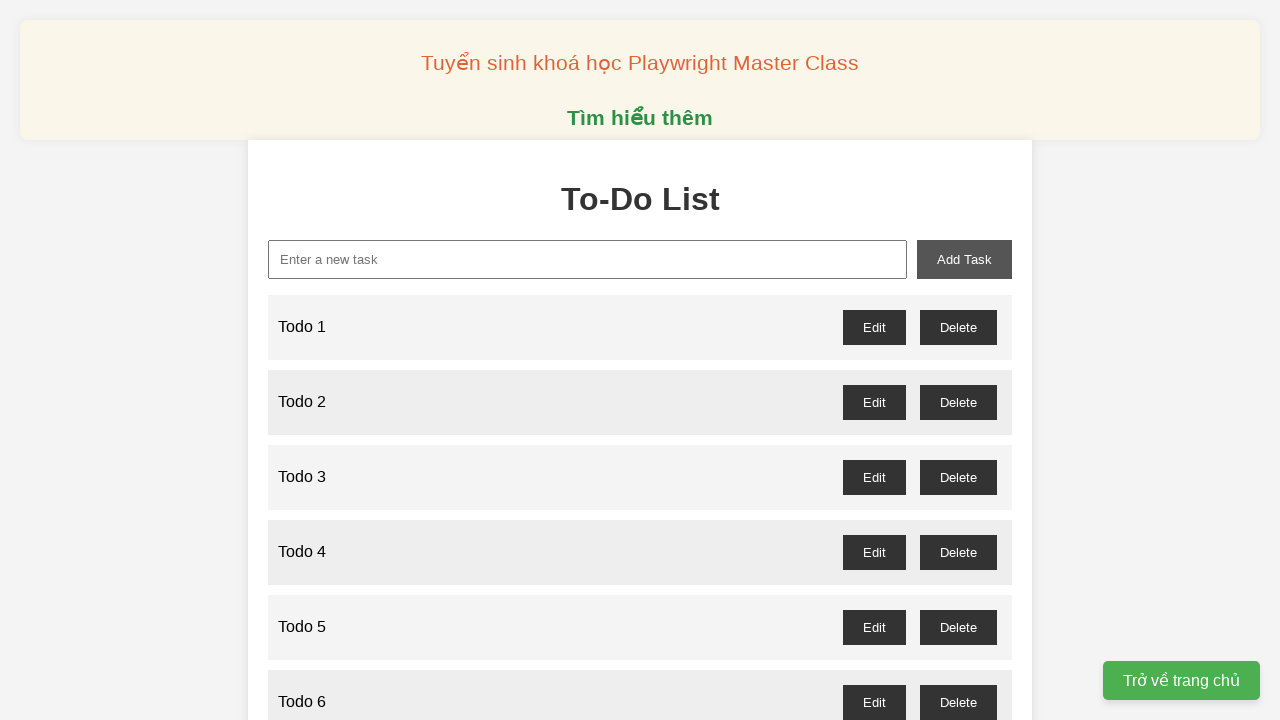

Filled new task input field with 'Todo 32' on xpath=//input[@id='new-task']
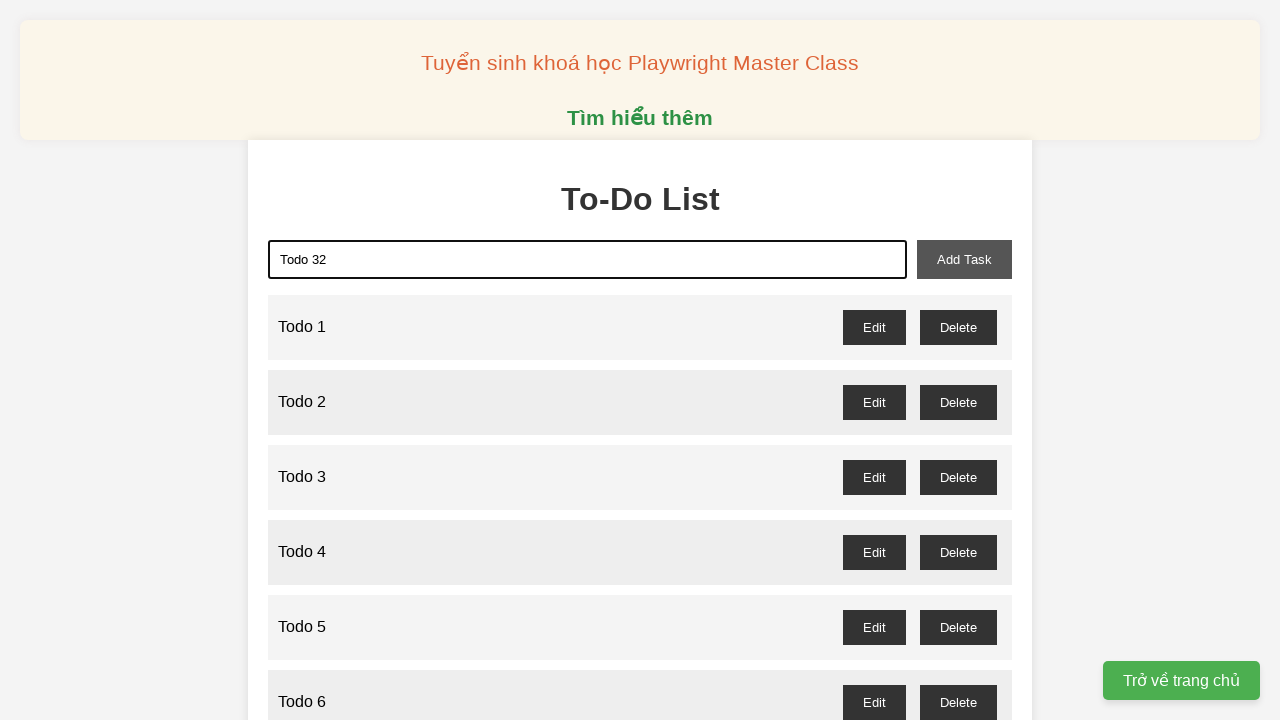

Clicked add task button to create 'Todo 32' at (964, 259) on xpath=//button[@id='add-task']
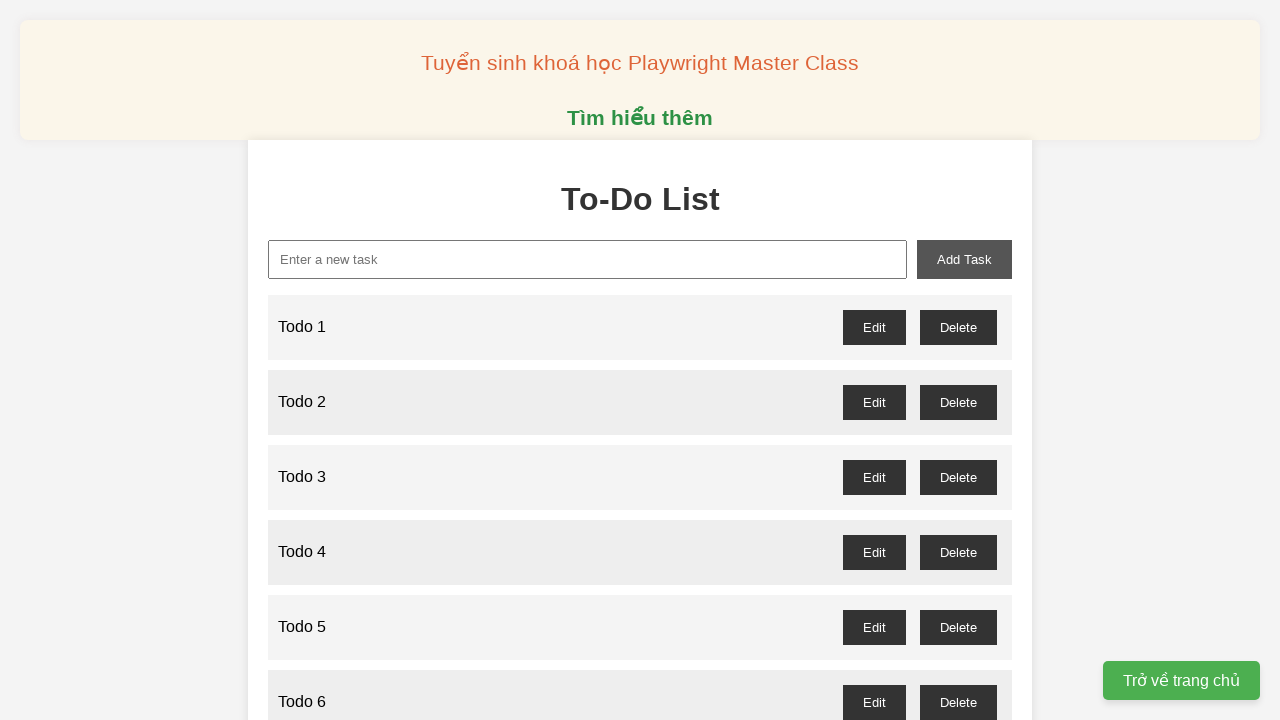

Filled new task input field with 'Todo 33' on xpath=//input[@id='new-task']
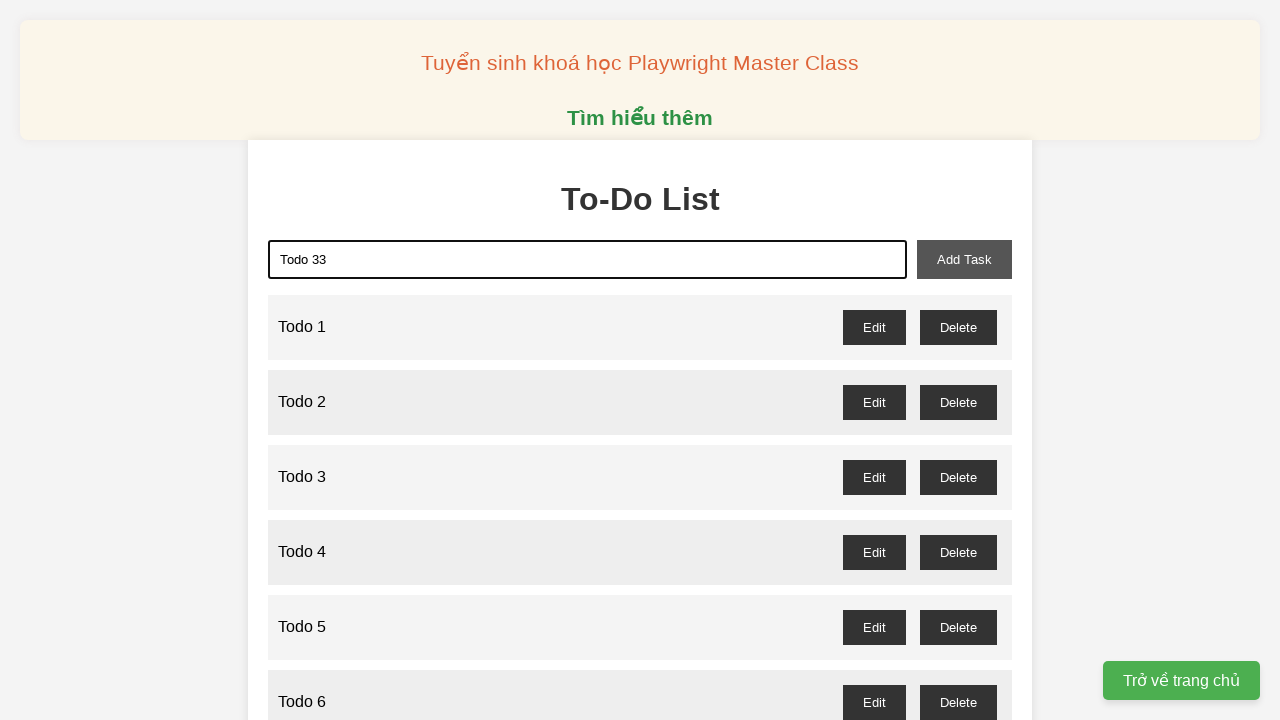

Clicked add task button to create 'Todo 33' at (964, 259) on xpath=//button[@id='add-task']
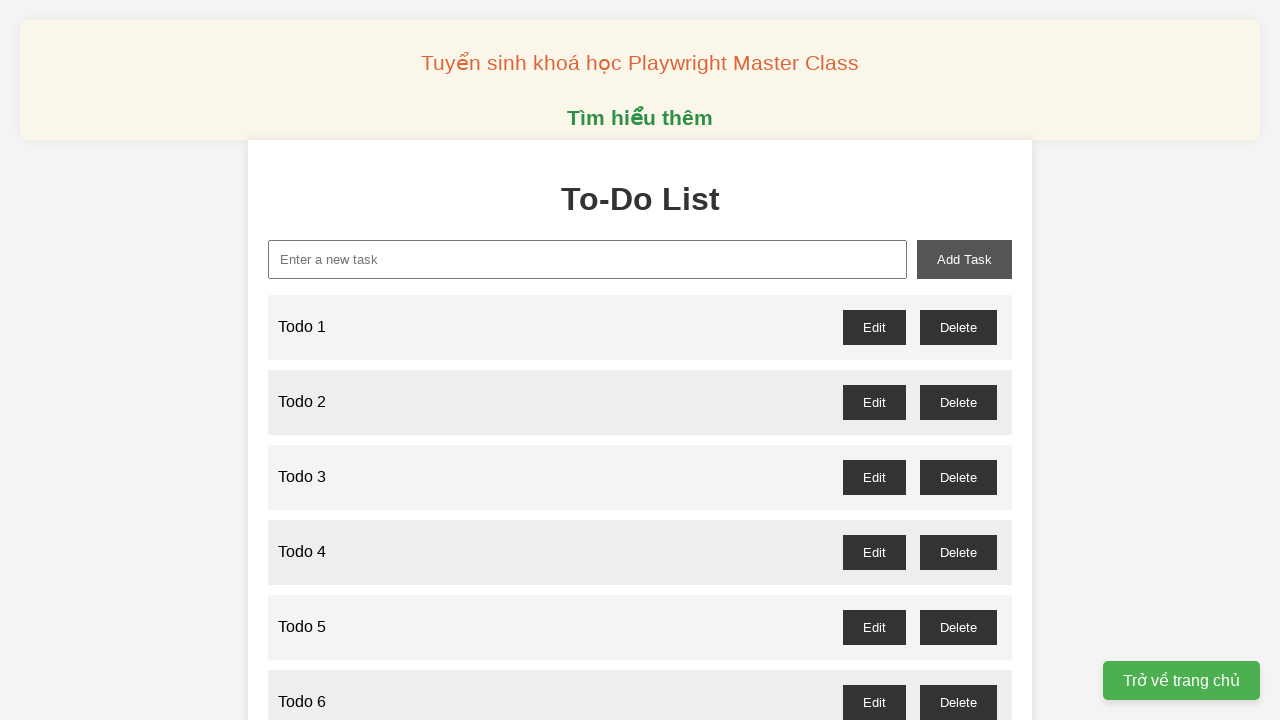

Filled new task input field with 'Todo 34' on xpath=//input[@id='new-task']
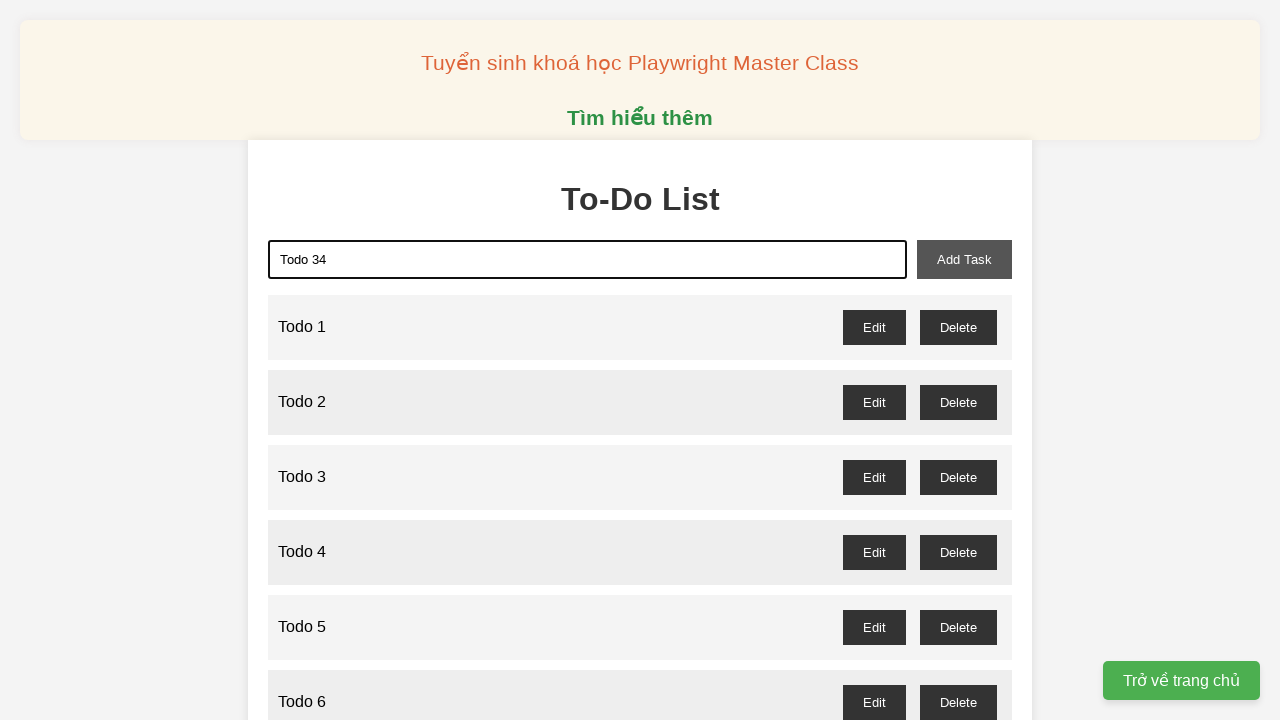

Clicked add task button to create 'Todo 34' at (964, 259) on xpath=//button[@id='add-task']
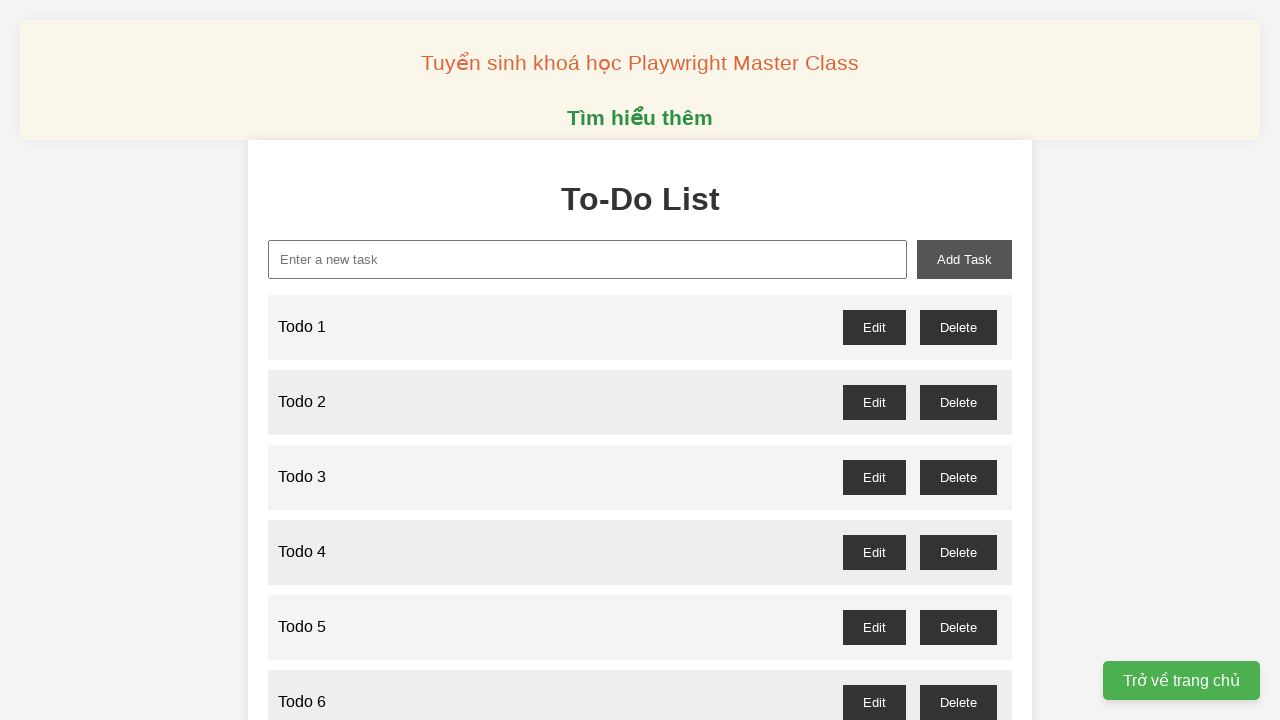

Filled new task input field with 'Todo 35' on xpath=//input[@id='new-task']
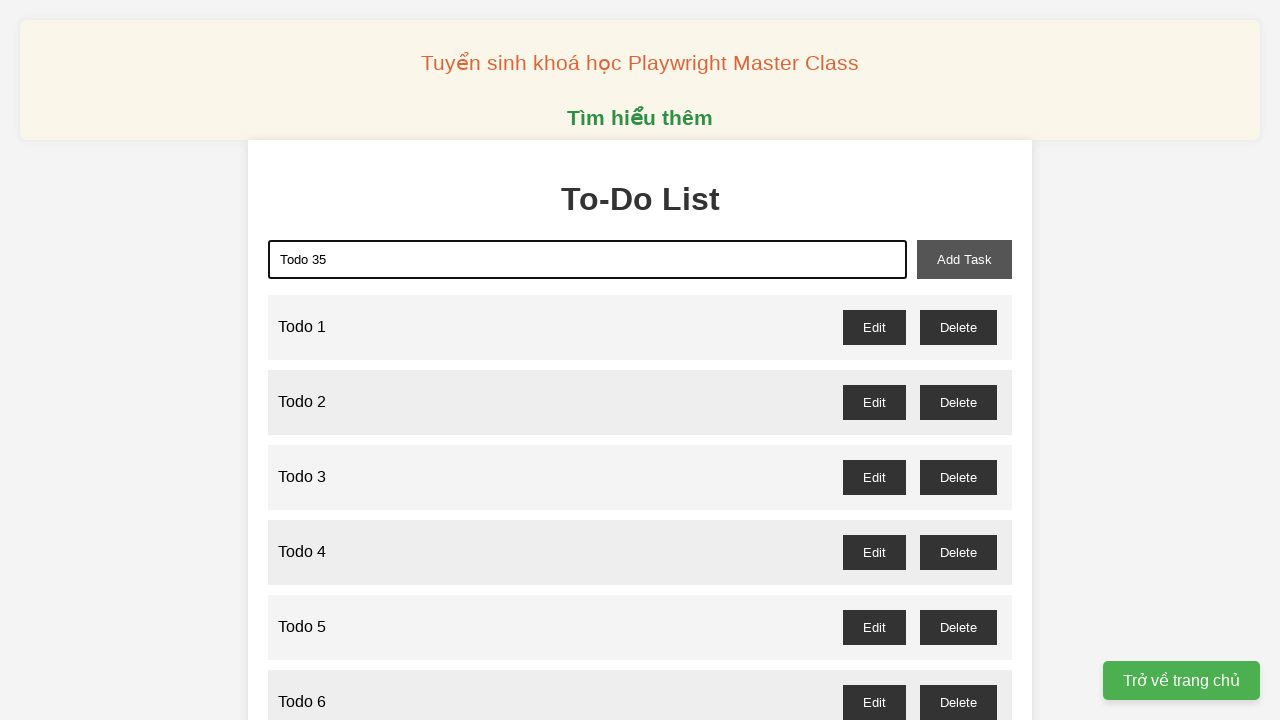

Clicked add task button to create 'Todo 35' at (964, 259) on xpath=//button[@id='add-task']
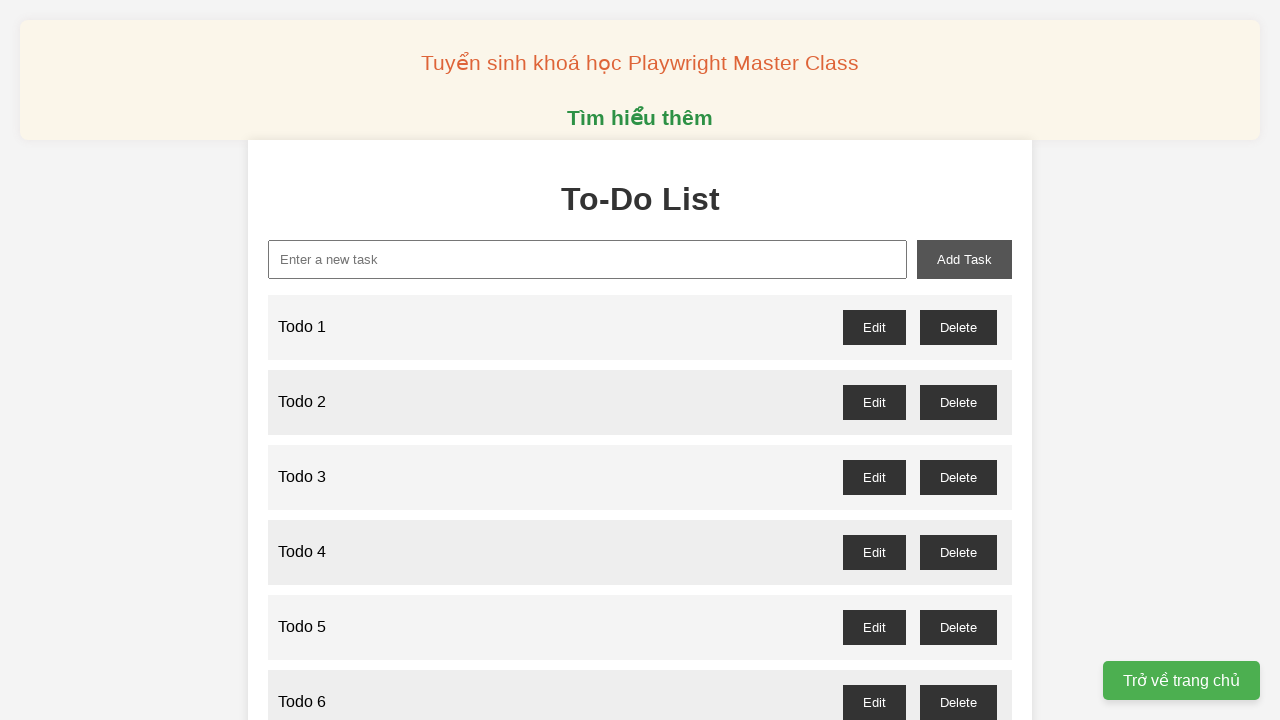

Filled new task input field with 'Todo 36' on xpath=//input[@id='new-task']
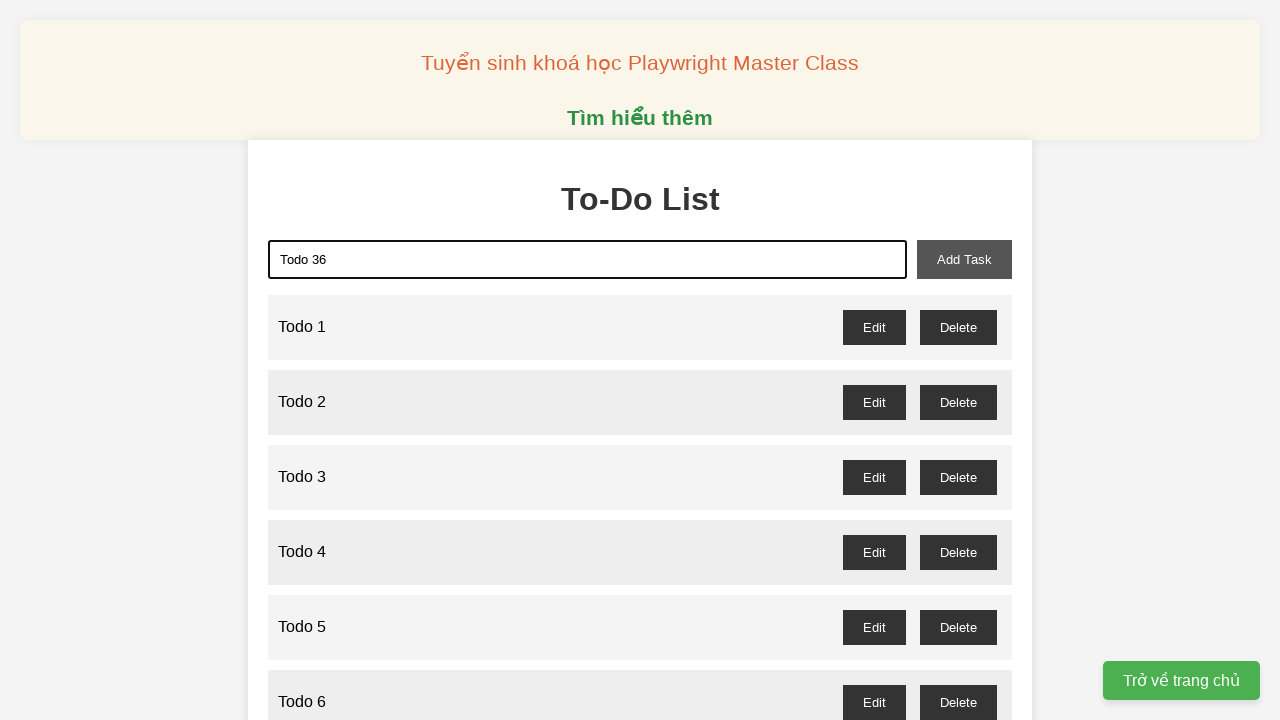

Clicked add task button to create 'Todo 36' at (964, 259) on xpath=//button[@id='add-task']
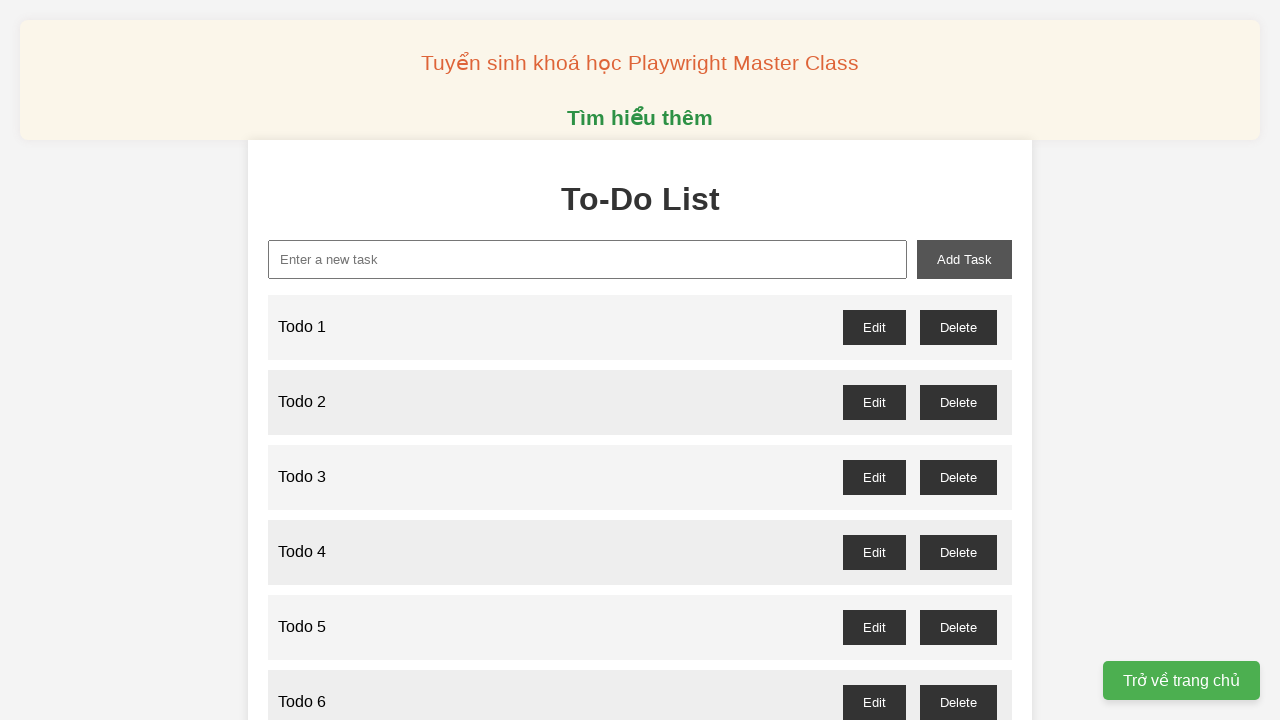

Filled new task input field with 'Todo 37' on xpath=//input[@id='new-task']
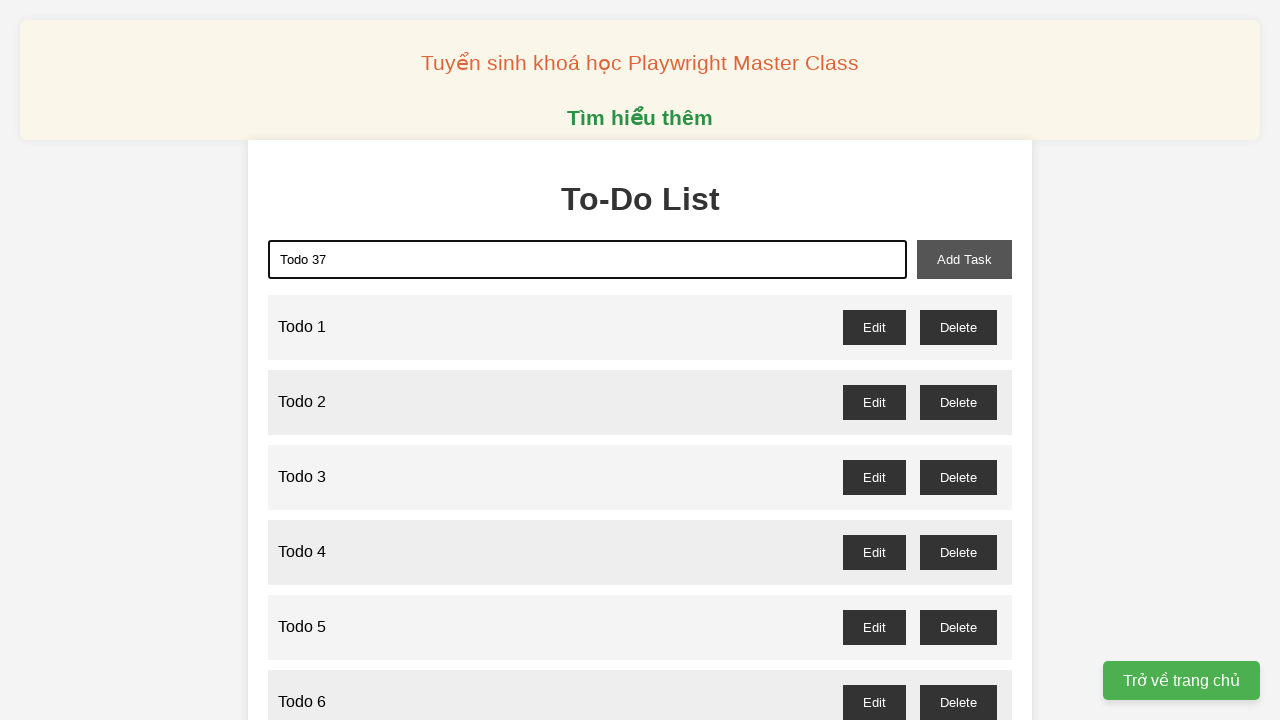

Clicked add task button to create 'Todo 37' at (964, 259) on xpath=//button[@id='add-task']
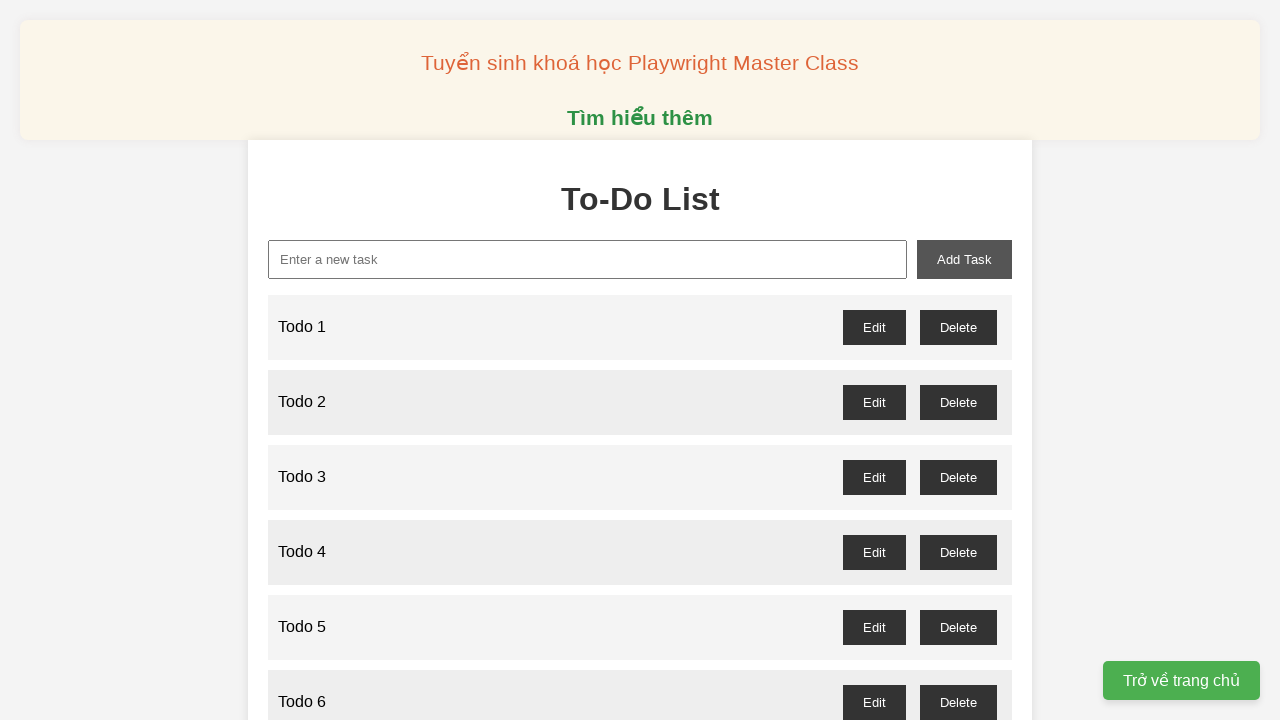

Filled new task input field with 'Todo 38' on xpath=//input[@id='new-task']
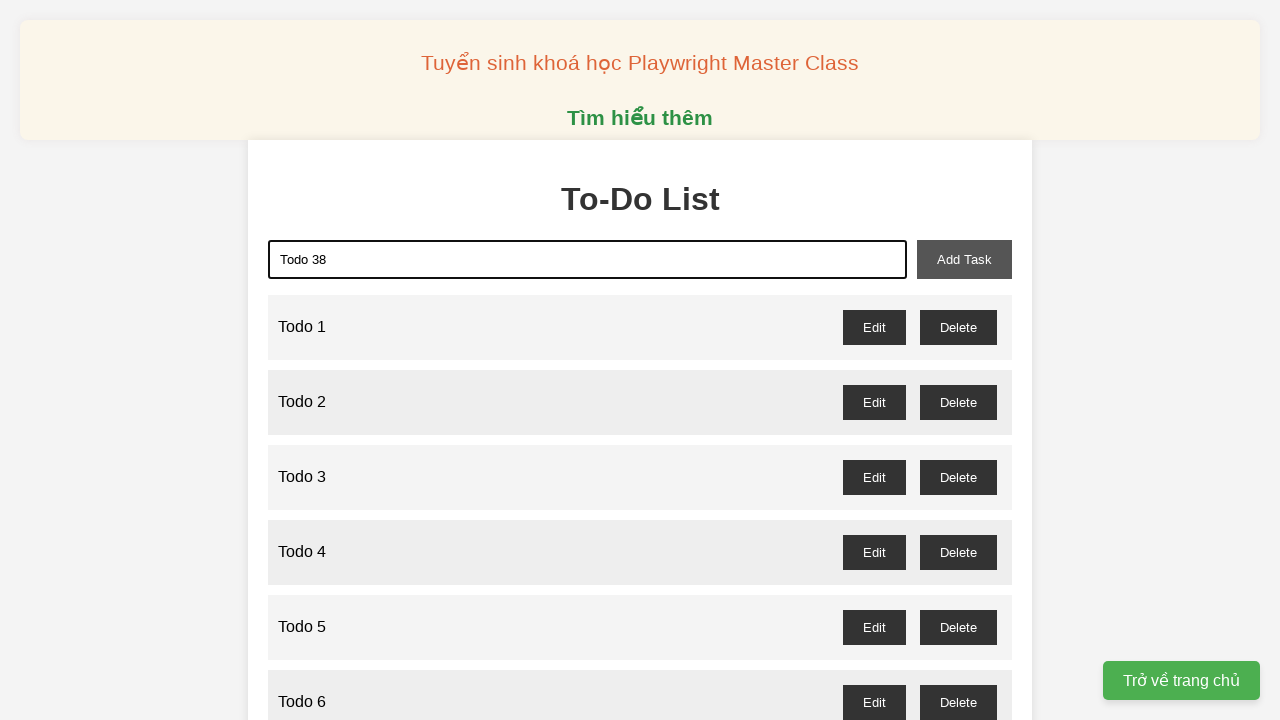

Clicked add task button to create 'Todo 38' at (964, 259) on xpath=//button[@id='add-task']
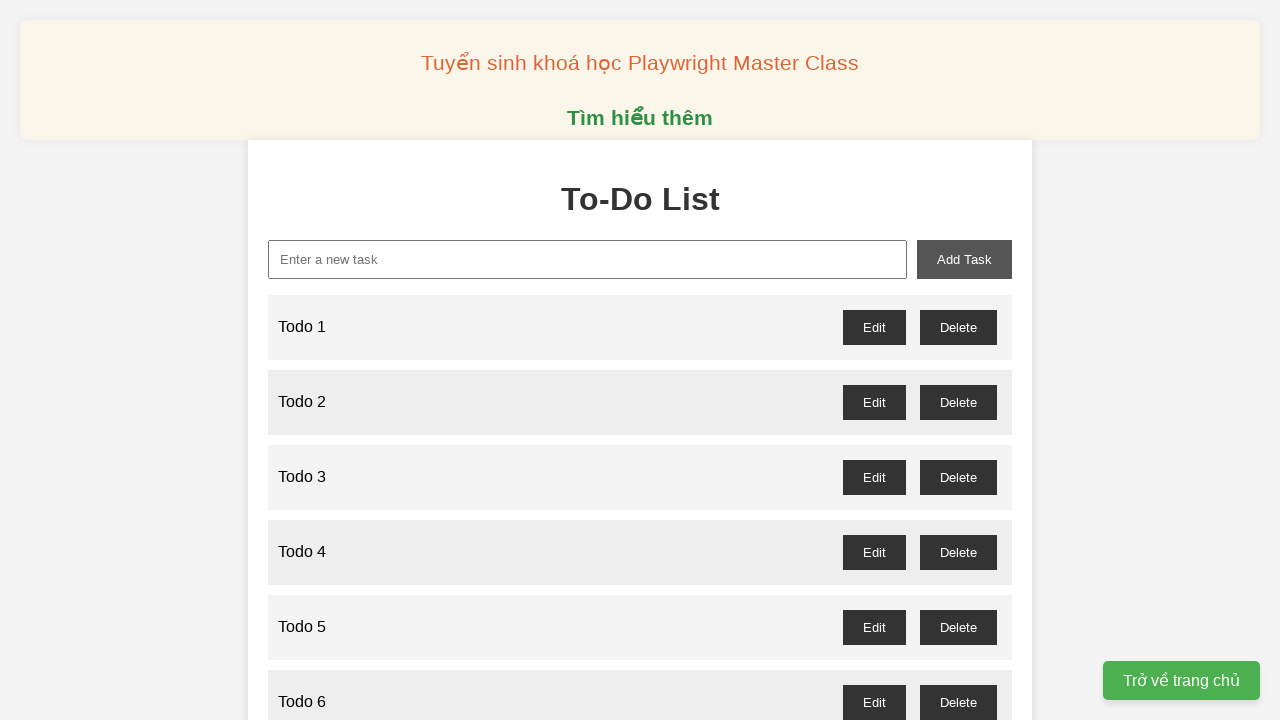

Filled new task input field with 'Todo 39' on xpath=//input[@id='new-task']
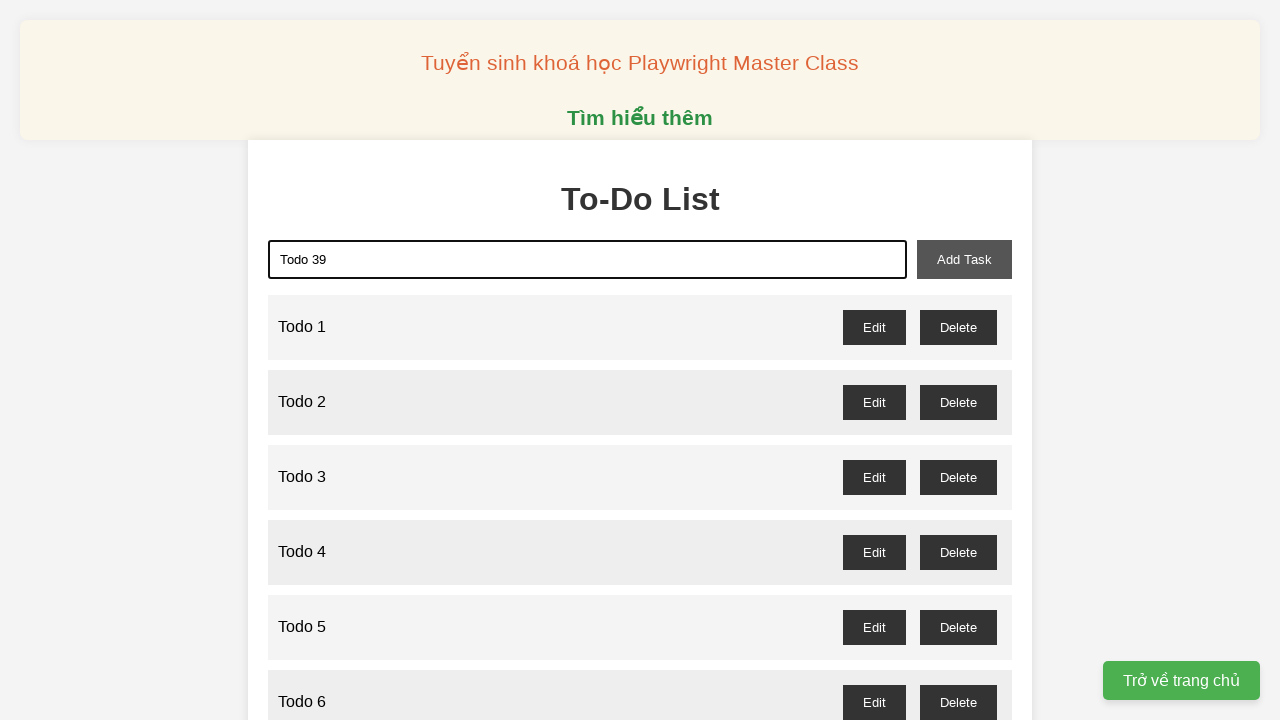

Clicked add task button to create 'Todo 39' at (964, 259) on xpath=//button[@id='add-task']
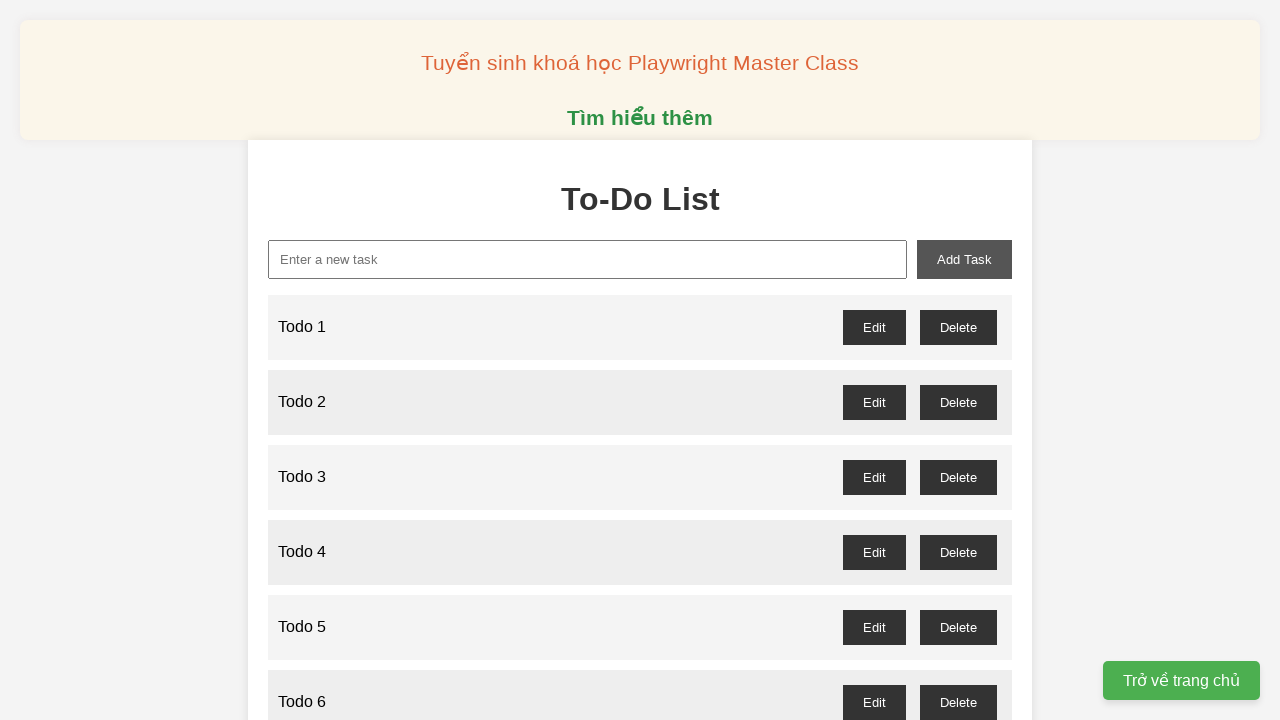

Filled new task input field with 'Todo 40' on xpath=//input[@id='new-task']
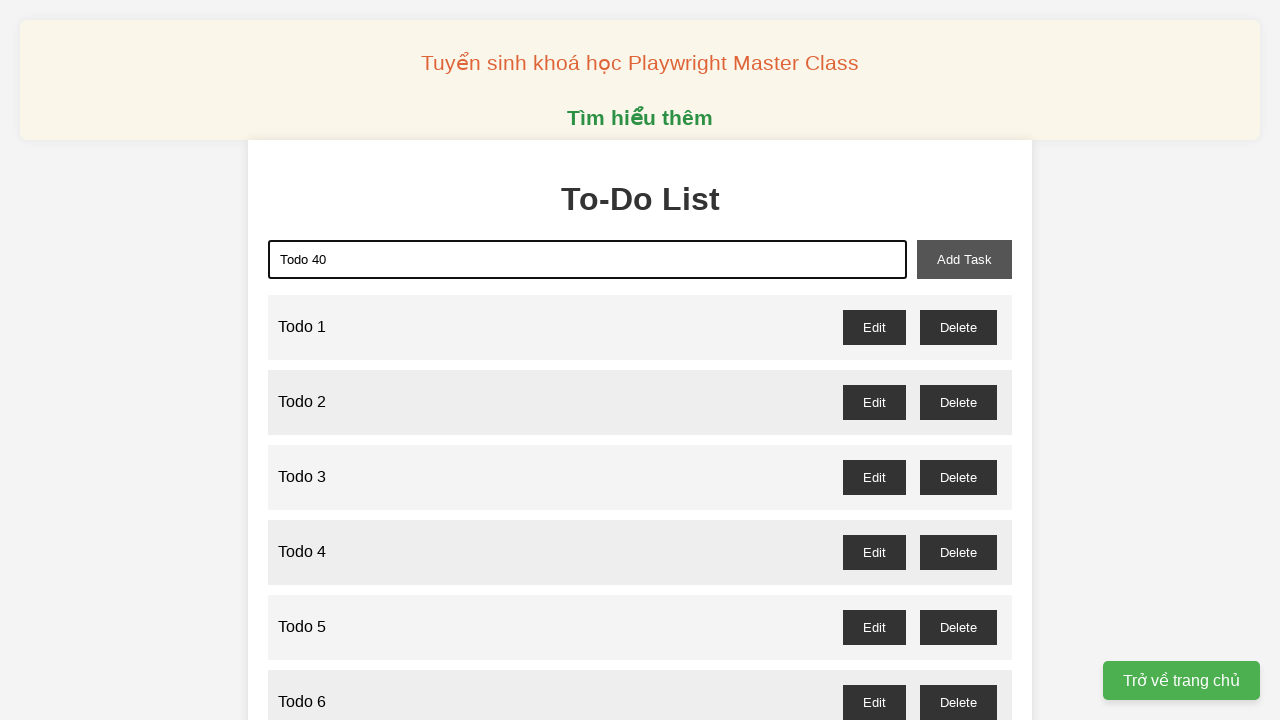

Clicked add task button to create 'Todo 40' at (964, 259) on xpath=//button[@id='add-task']
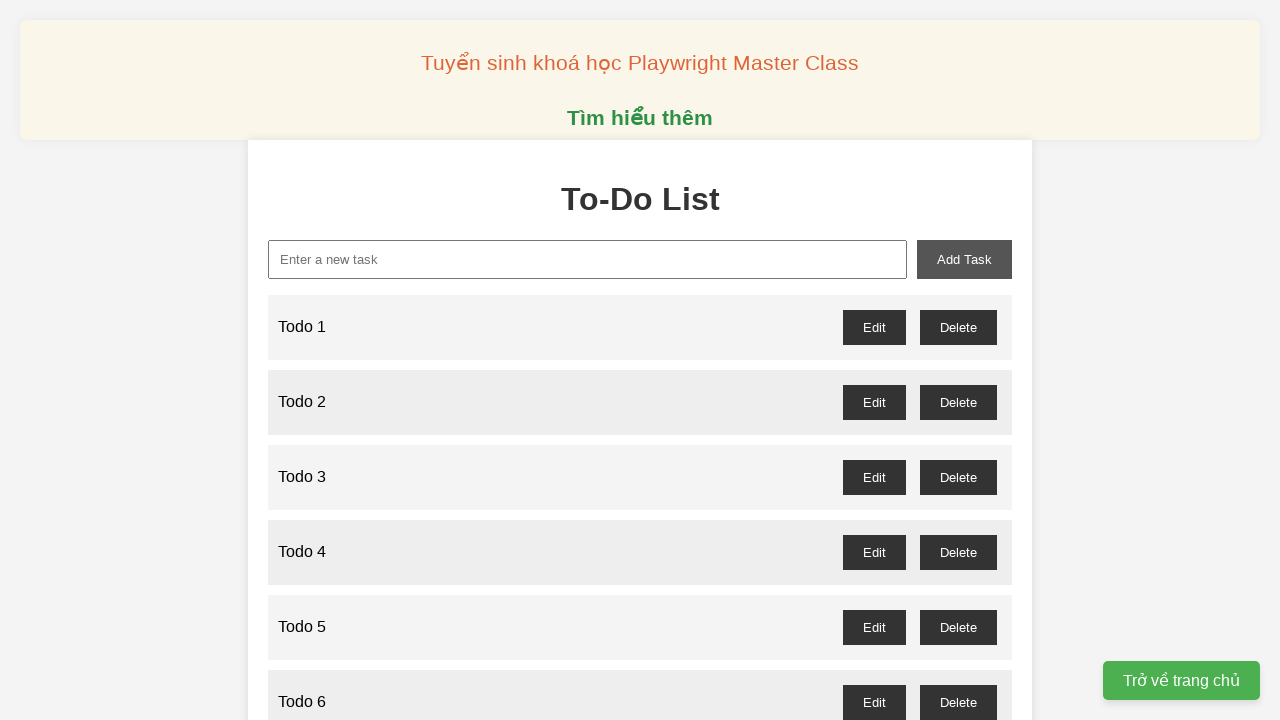

Filled new task input field with 'Todo 41' on xpath=//input[@id='new-task']
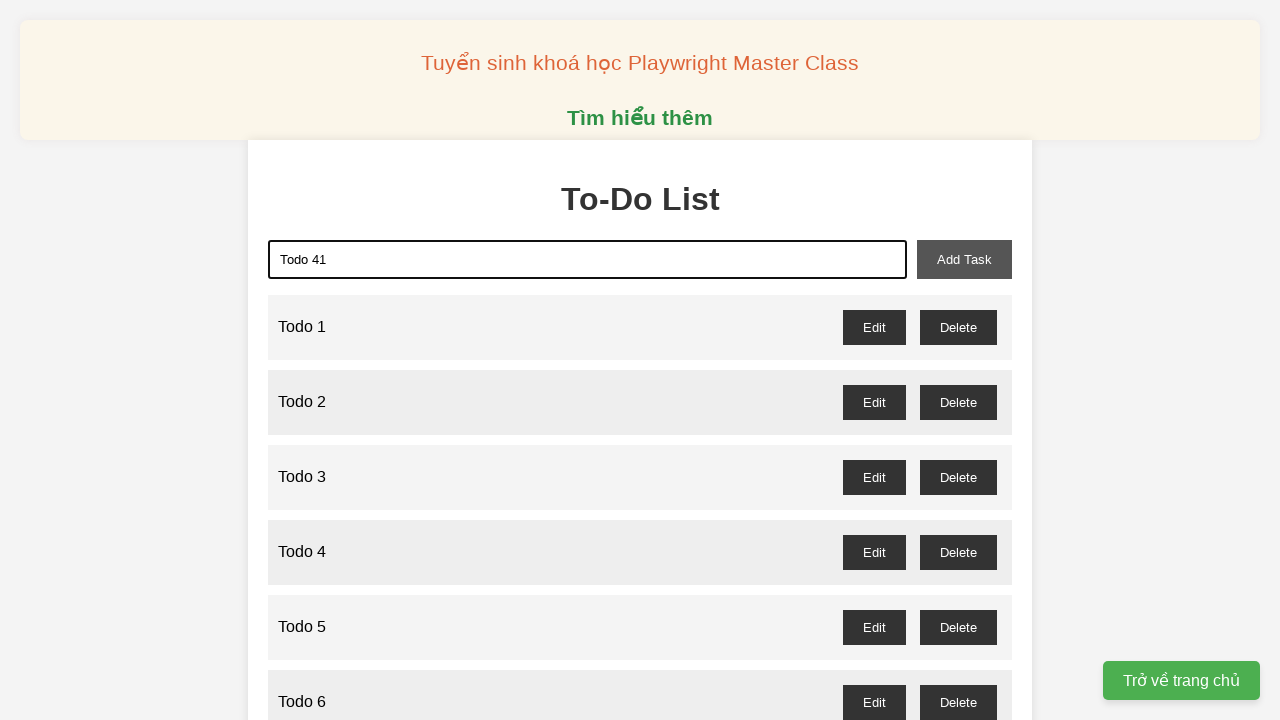

Clicked add task button to create 'Todo 41' at (964, 259) on xpath=//button[@id='add-task']
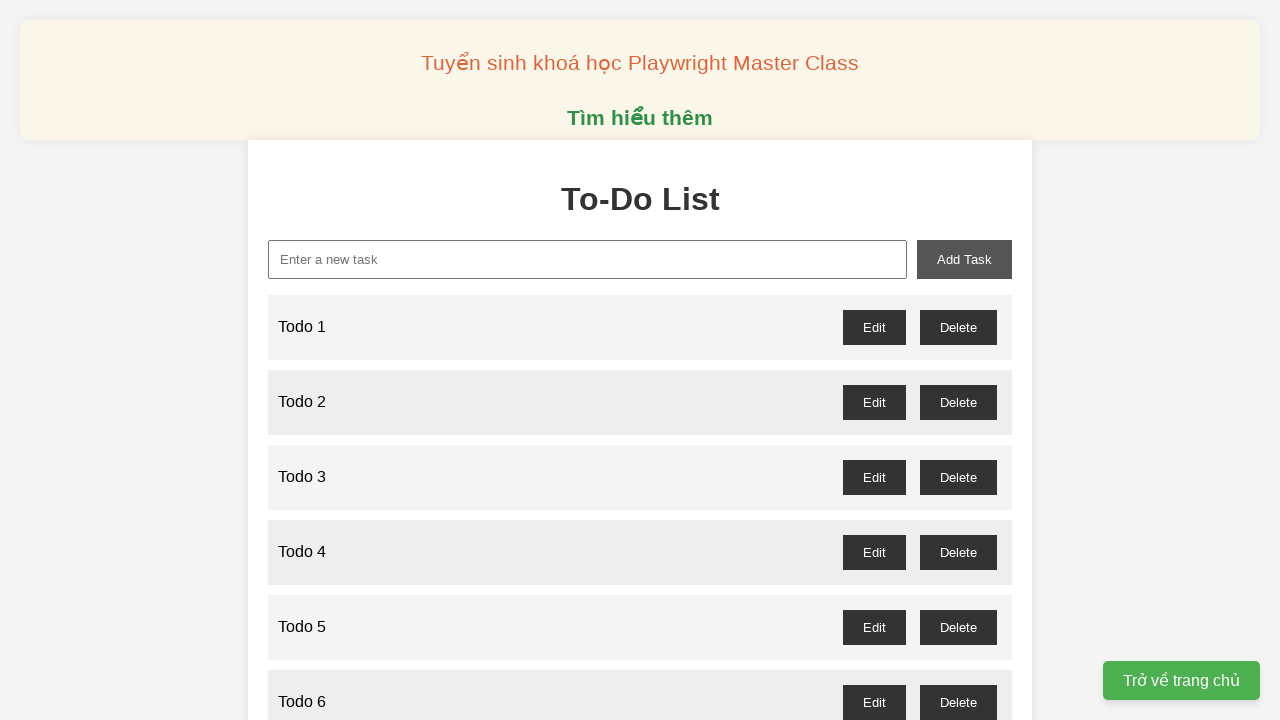

Filled new task input field with 'Todo 42' on xpath=//input[@id='new-task']
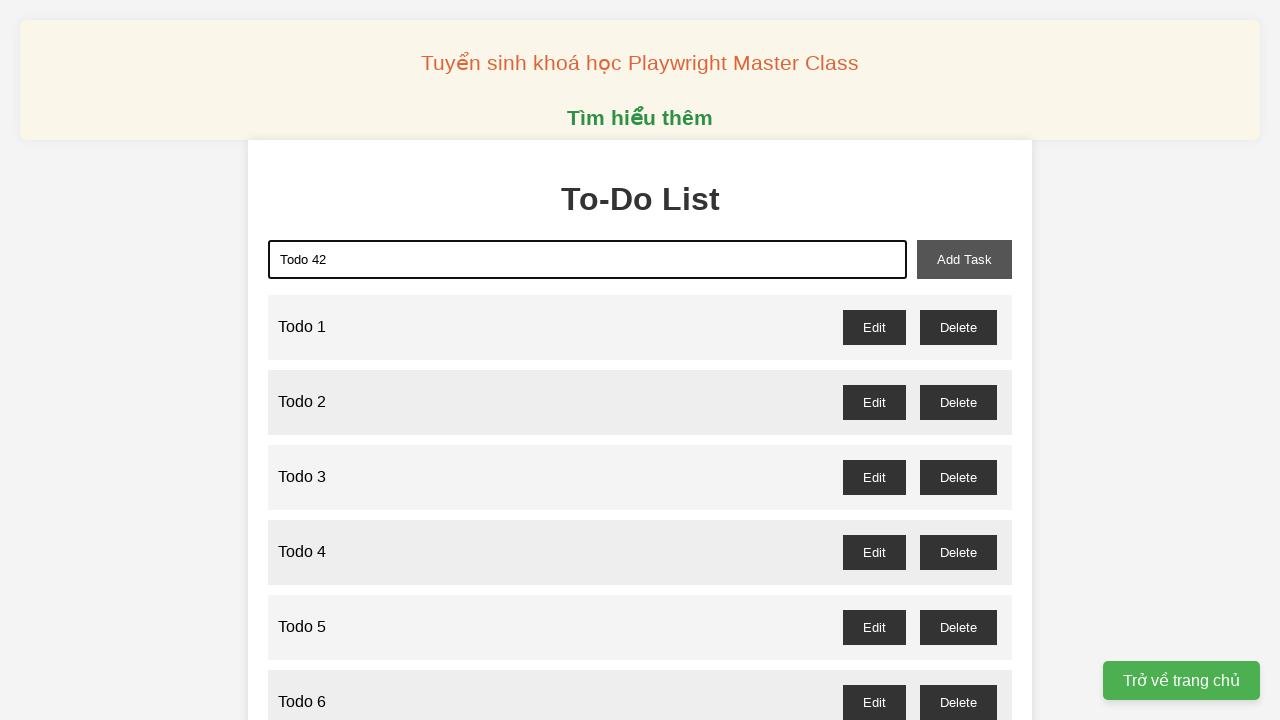

Clicked add task button to create 'Todo 42' at (964, 259) on xpath=//button[@id='add-task']
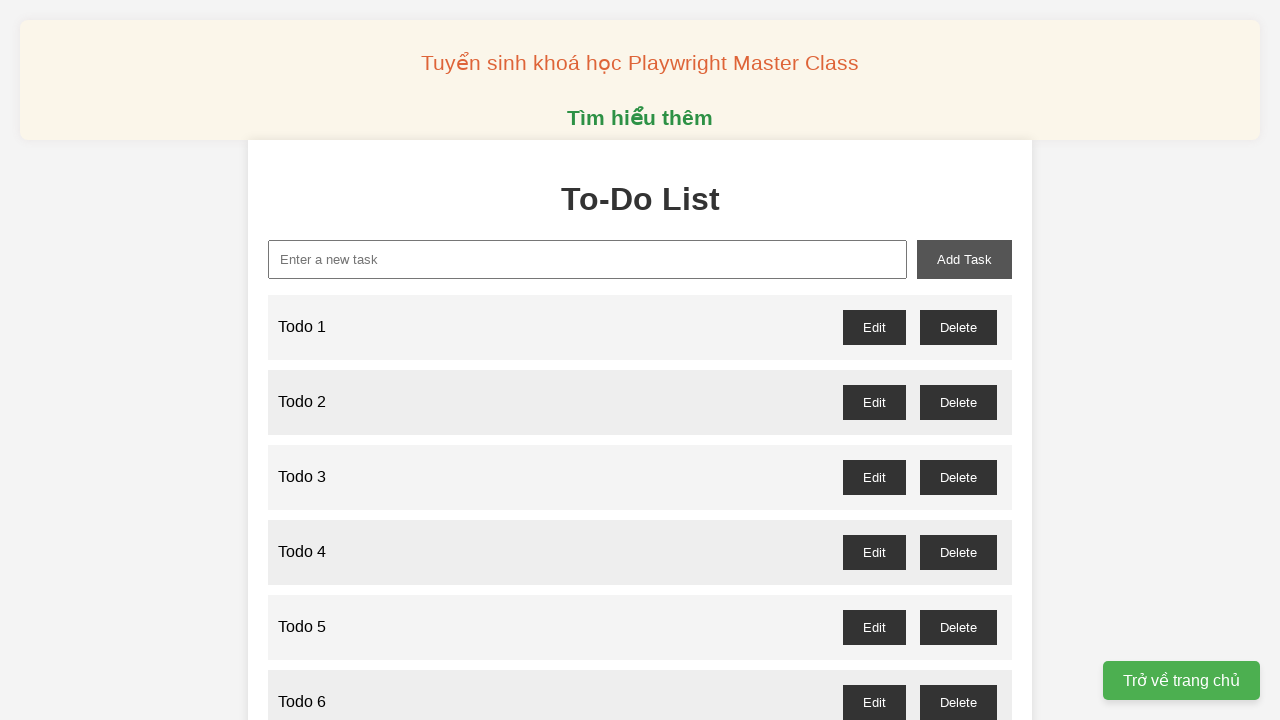

Filled new task input field with 'Todo 43' on xpath=//input[@id='new-task']
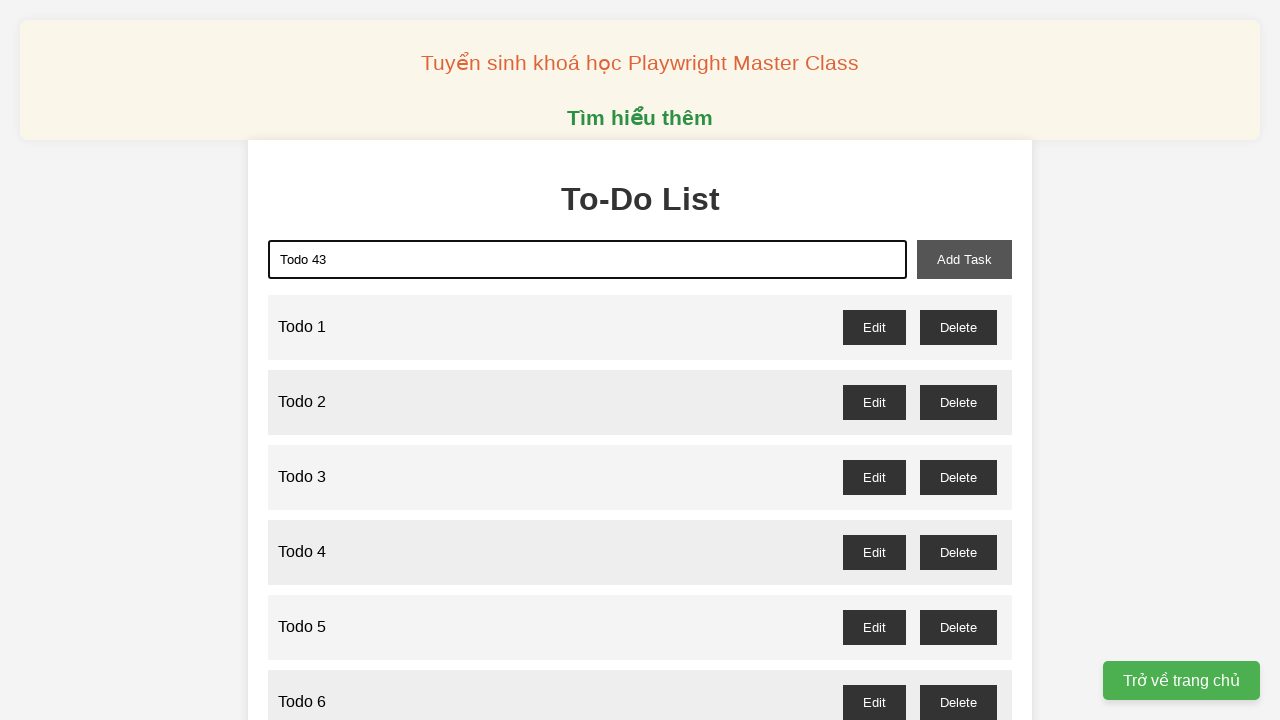

Clicked add task button to create 'Todo 43' at (964, 259) on xpath=//button[@id='add-task']
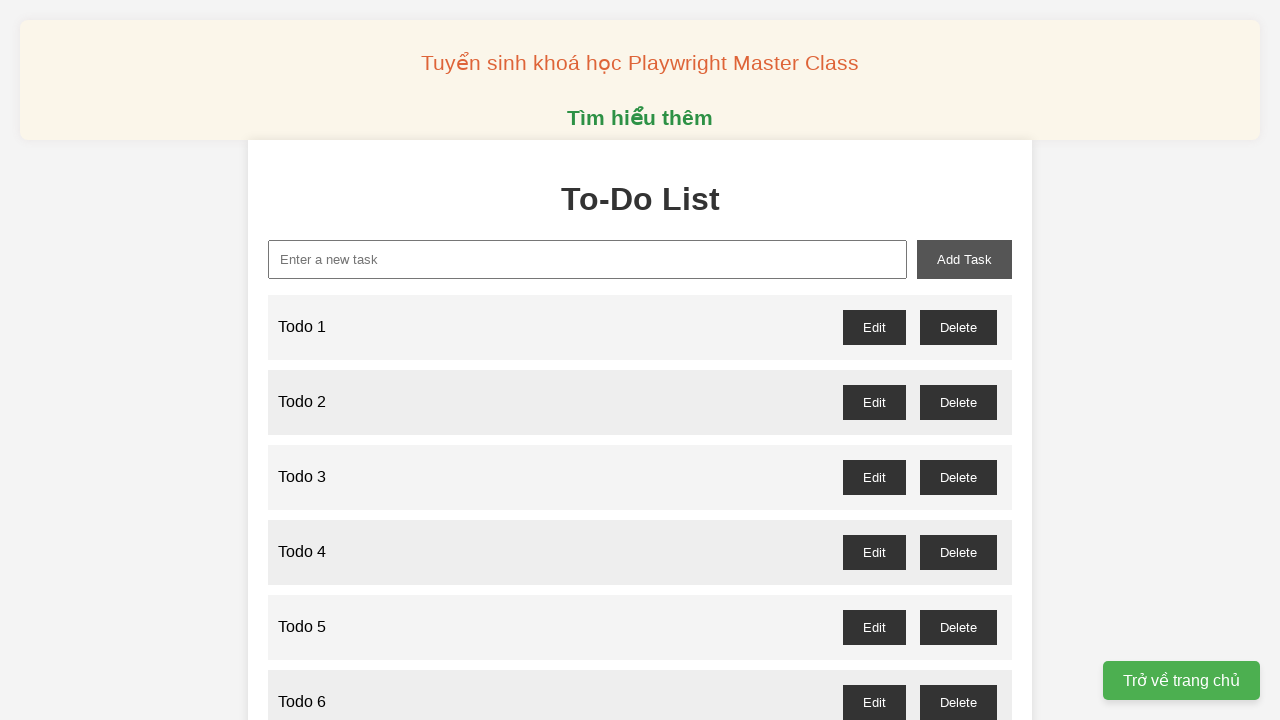

Filled new task input field with 'Todo 44' on xpath=//input[@id='new-task']
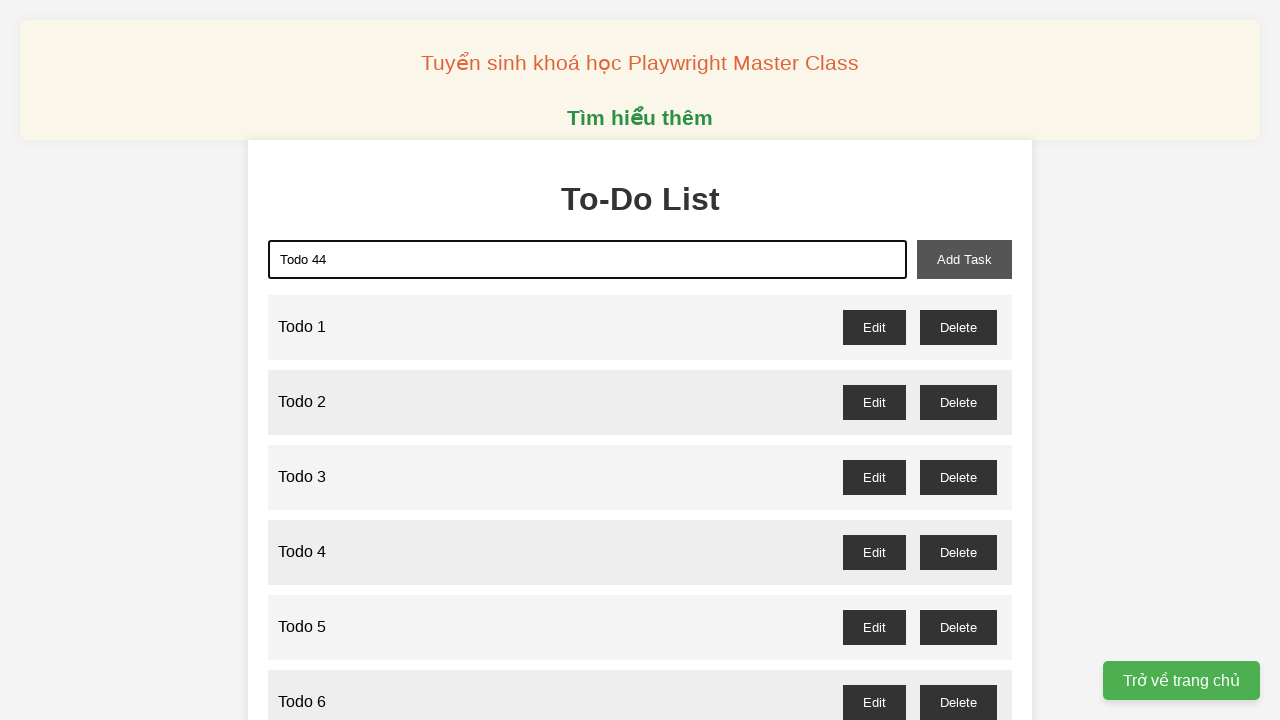

Clicked add task button to create 'Todo 44' at (964, 259) on xpath=//button[@id='add-task']
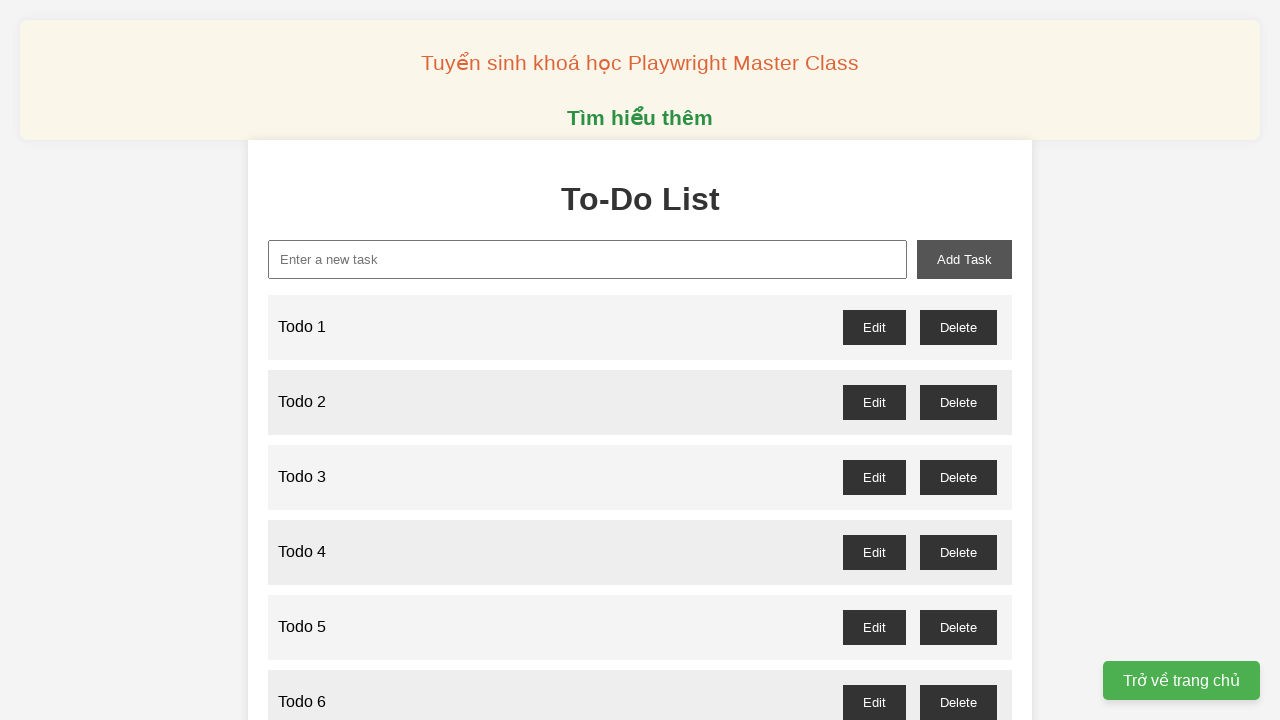

Filled new task input field with 'Todo 45' on xpath=//input[@id='new-task']
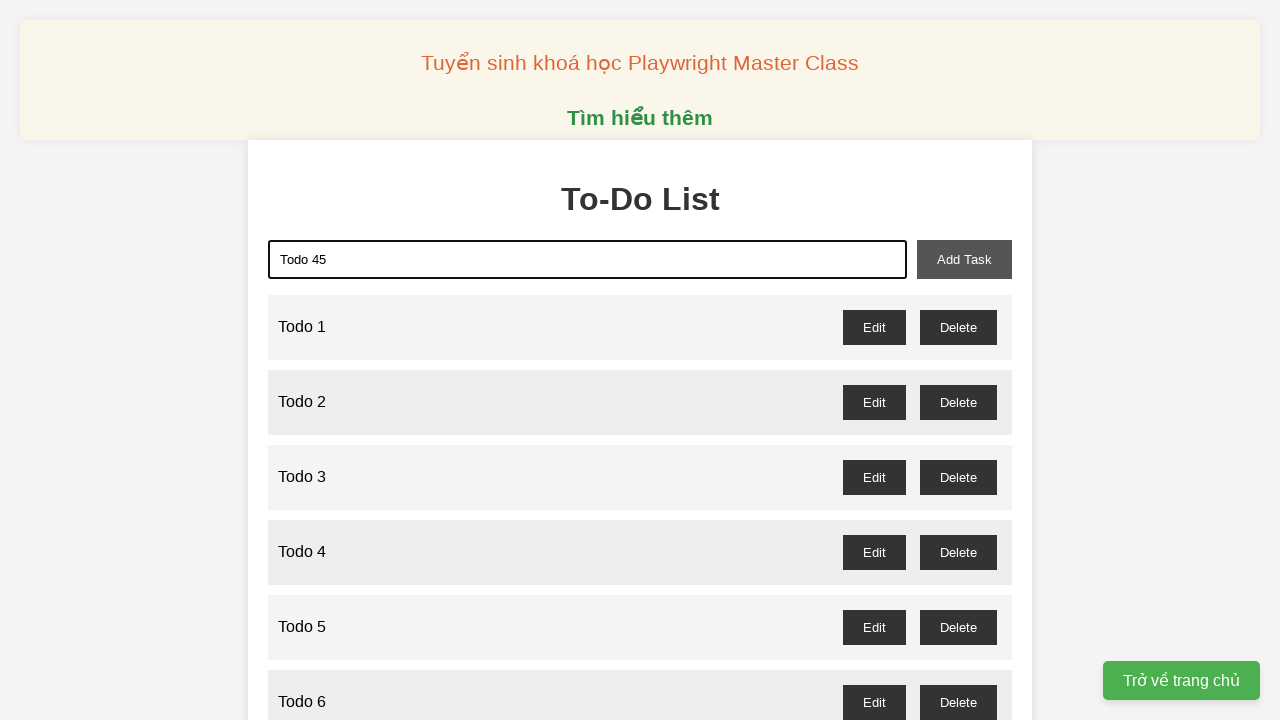

Clicked add task button to create 'Todo 45' at (964, 259) on xpath=//button[@id='add-task']
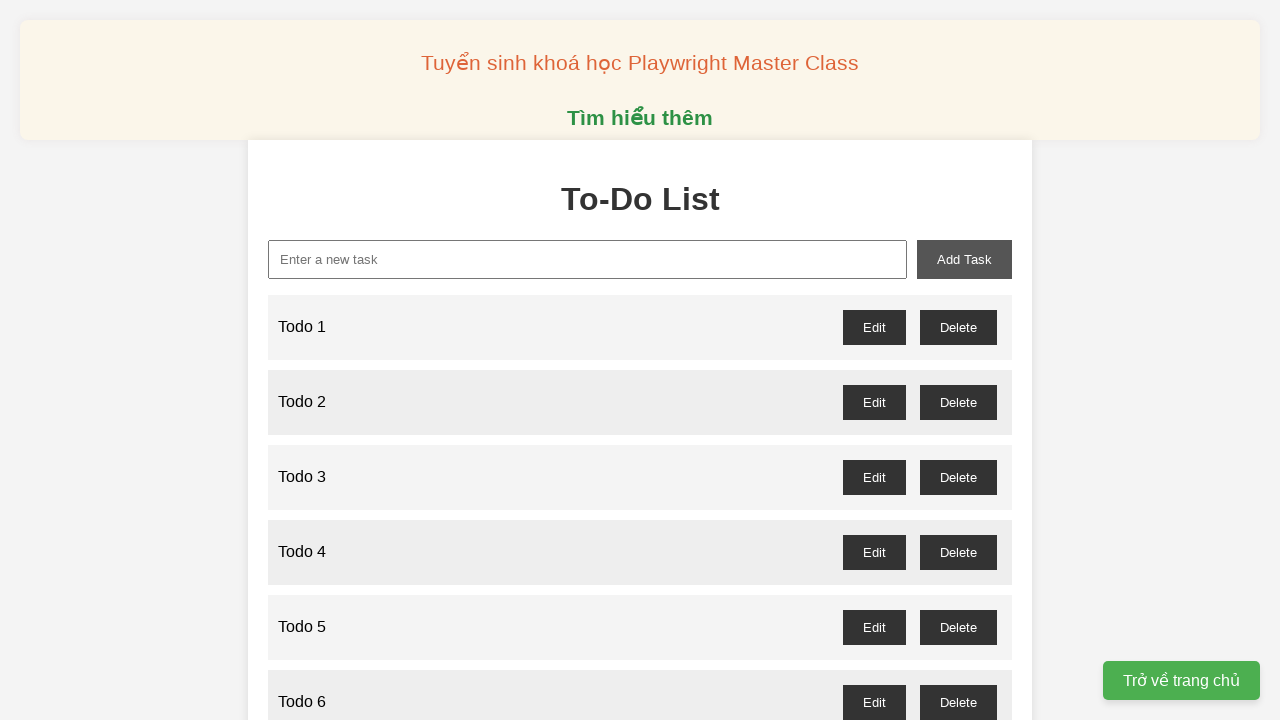

Filled new task input field with 'Todo 46' on xpath=//input[@id='new-task']
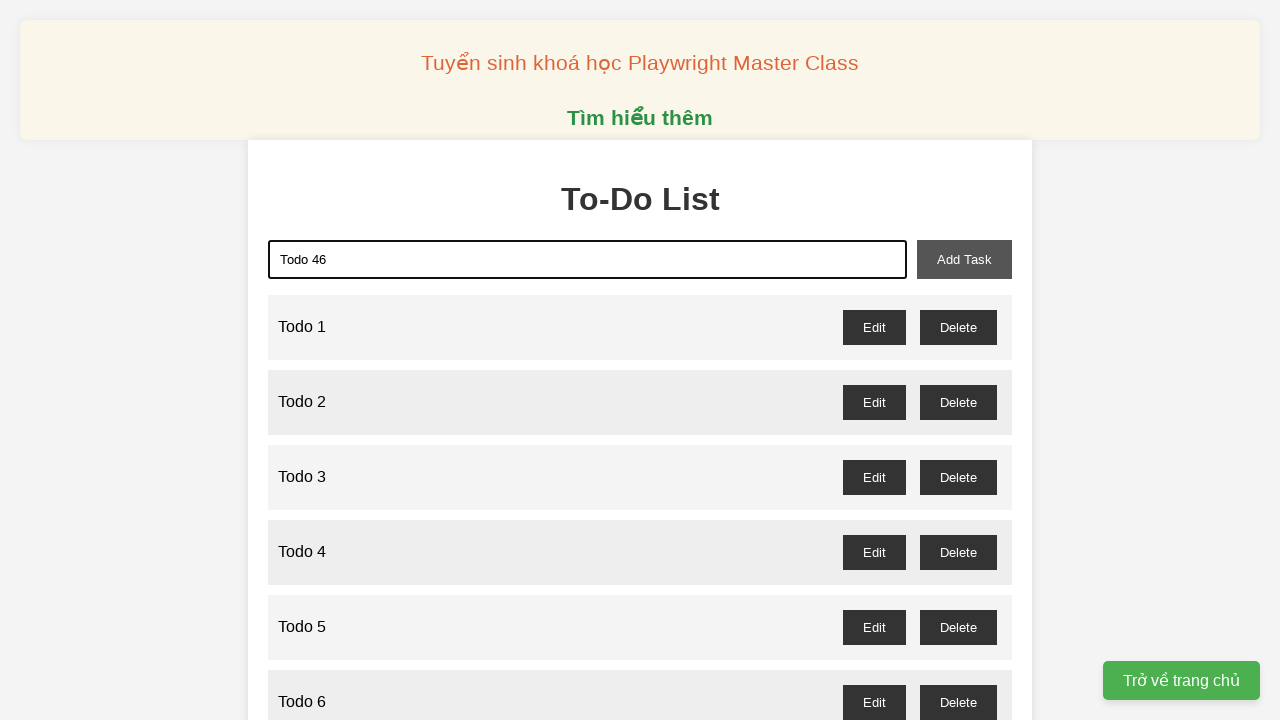

Clicked add task button to create 'Todo 46' at (964, 259) on xpath=//button[@id='add-task']
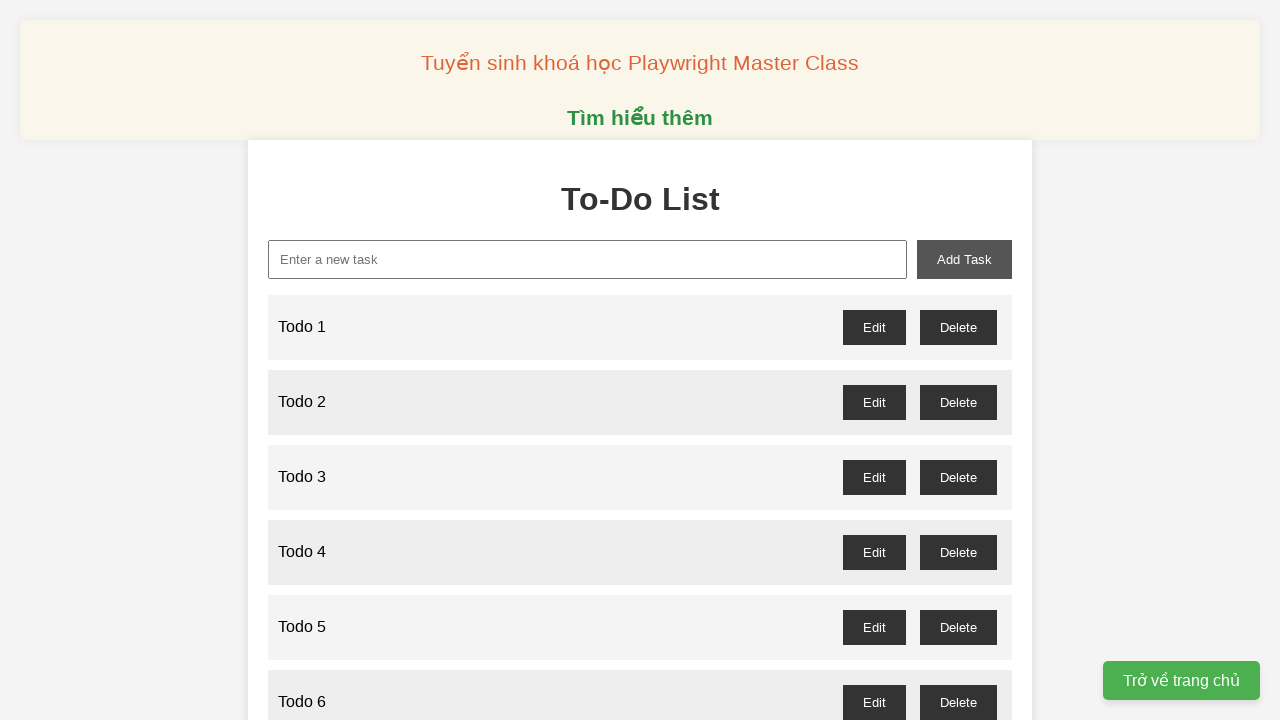

Filled new task input field with 'Todo 47' on xpath=//input[@id='new-task']
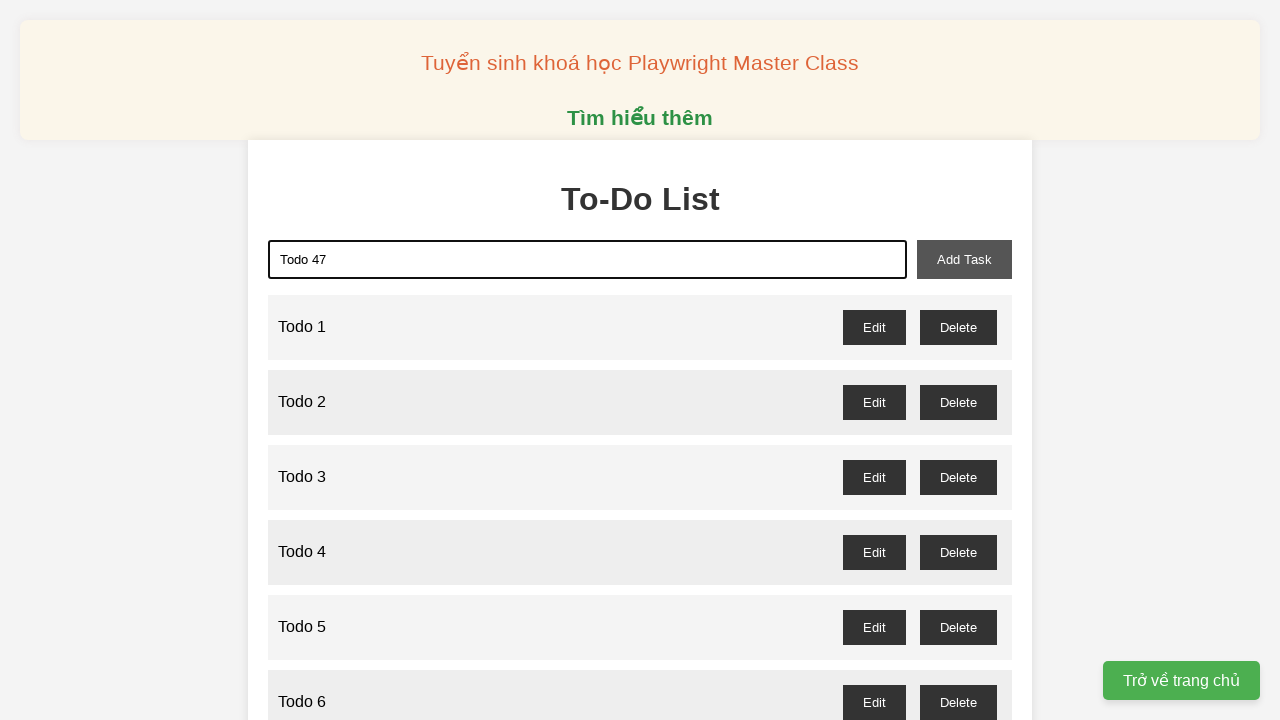

Clicked add task button to create 'Todo 47' at (964, 259) on xpath=//button[@id='add-task']
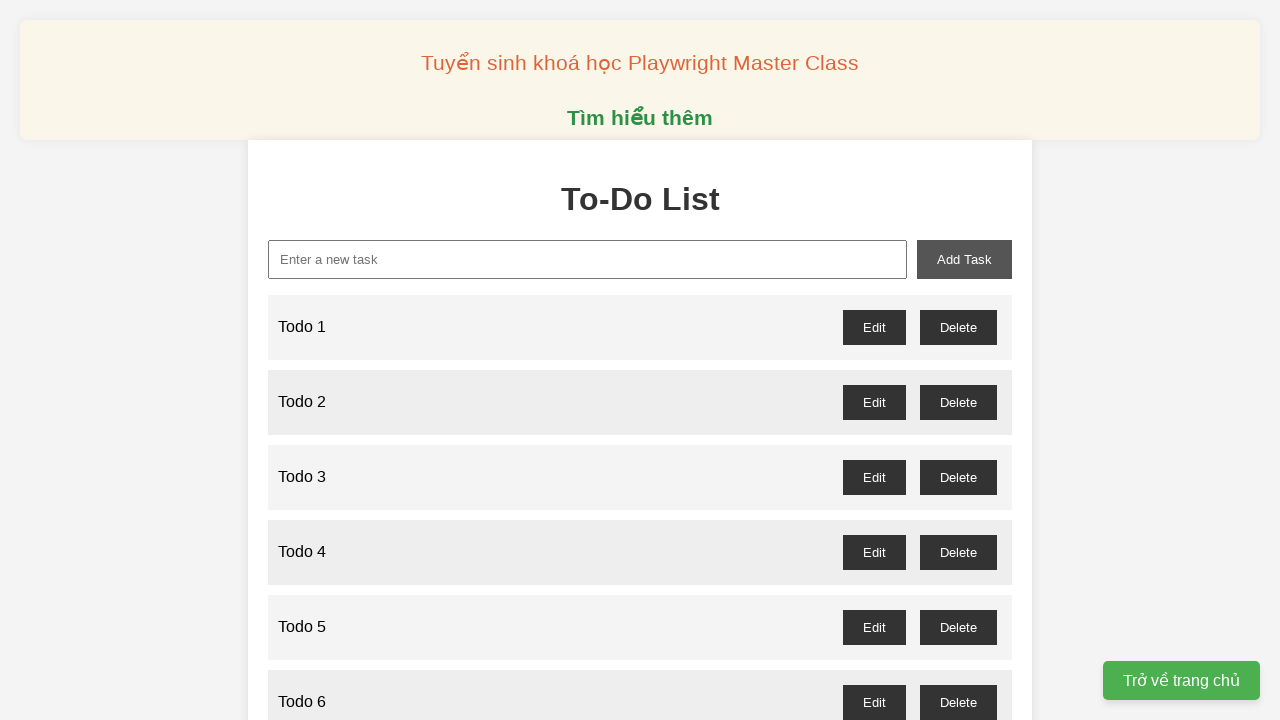

Filled new task input field with 'Todo 48' on xpath=//input[@id='new-task']
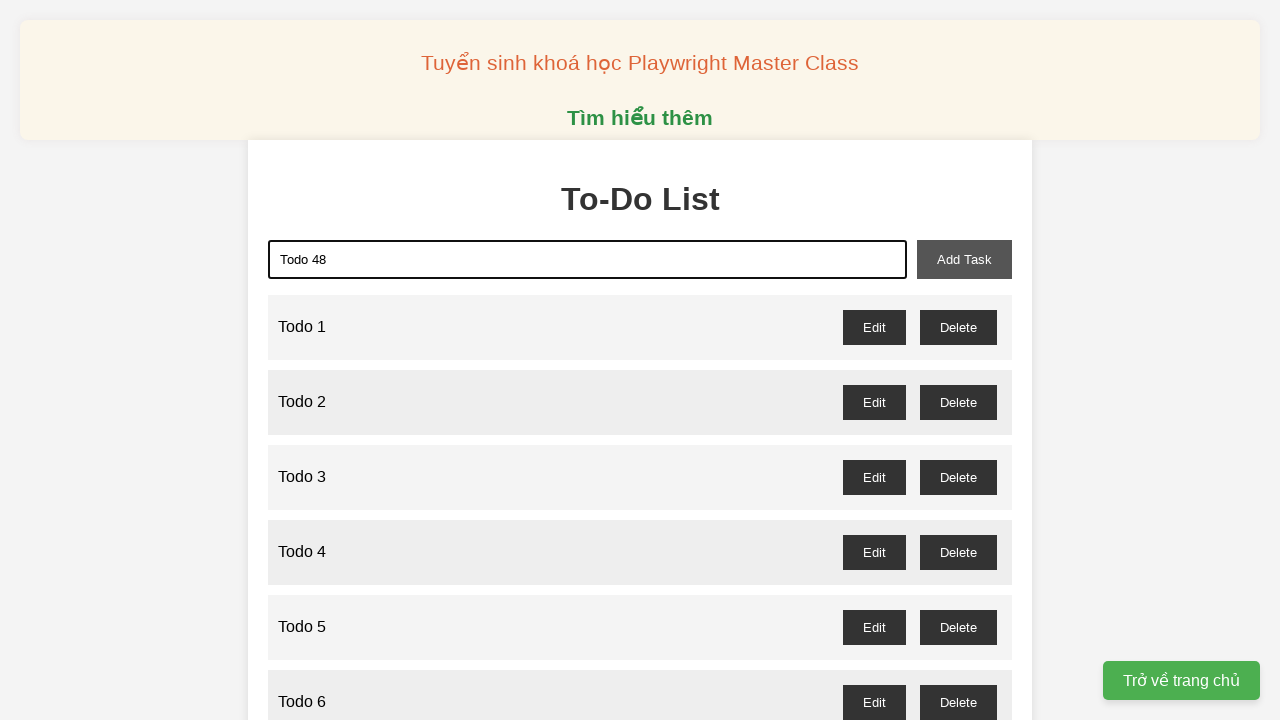

Clicked add task button to create 'Todo 48' at (964, 259) on xpath=//button[@id='add-task']
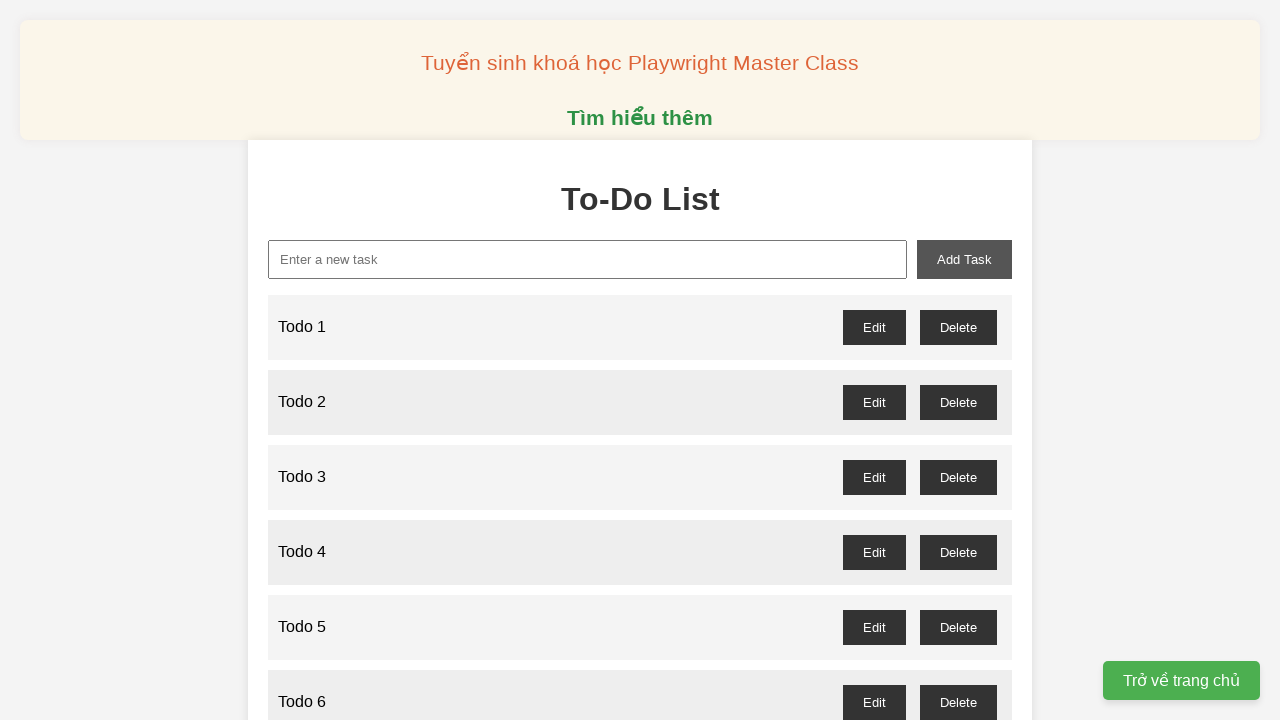

Filled new task input field with 'Todo 49' on xpath=//input[@id='new-task']
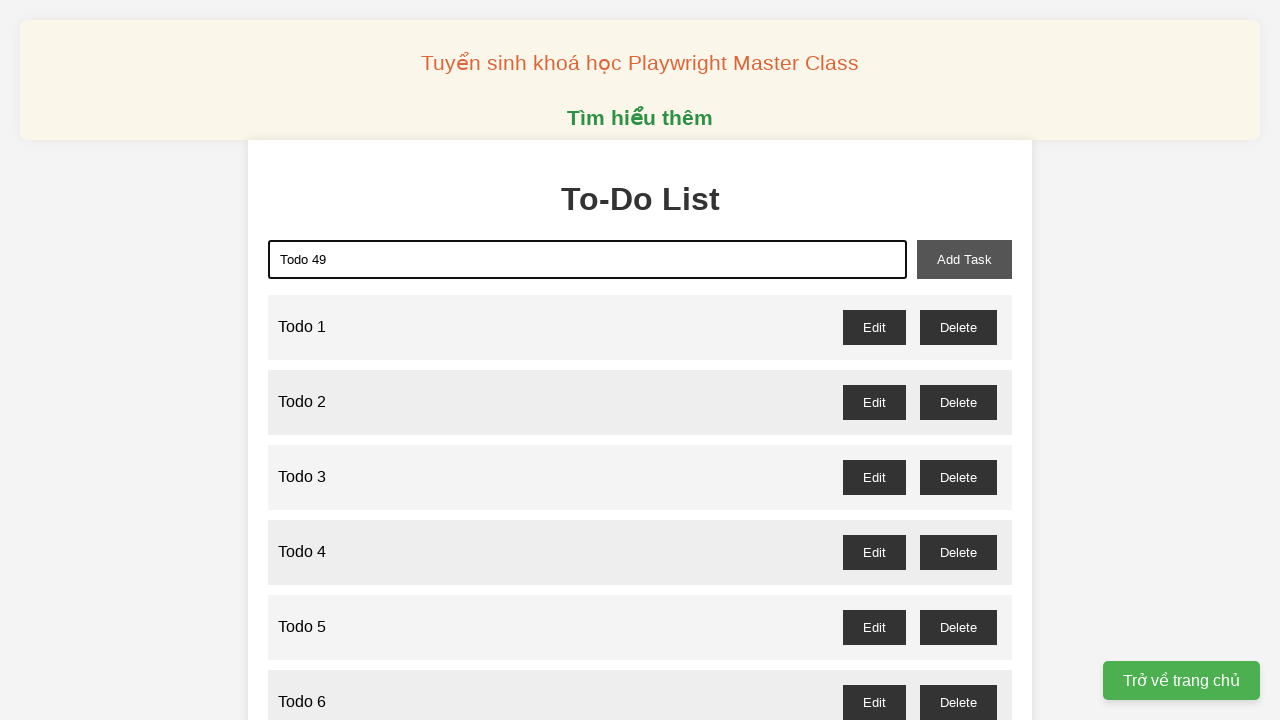

Clicked add task button to create 'Todo 49' at (964, 259) on xpath=//button[@id='add-task']
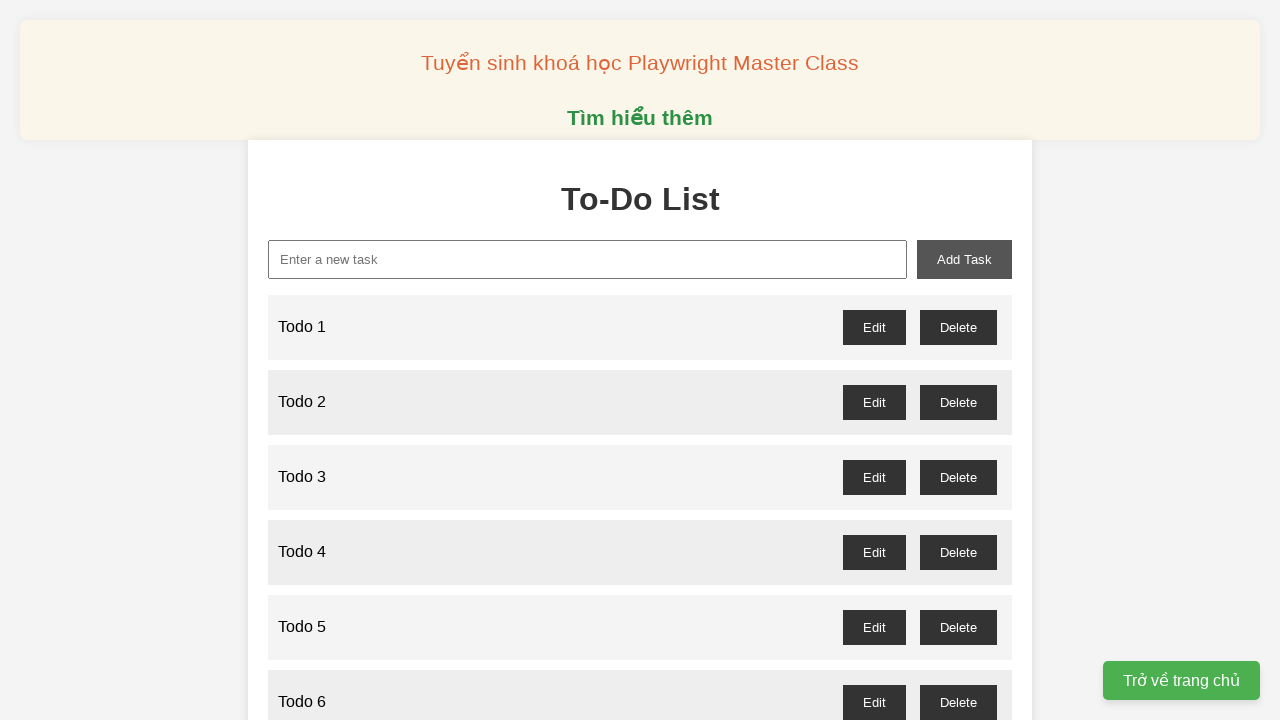

Filled new task input field with 'Todo 50' on xpath=//input[@id='new-task']
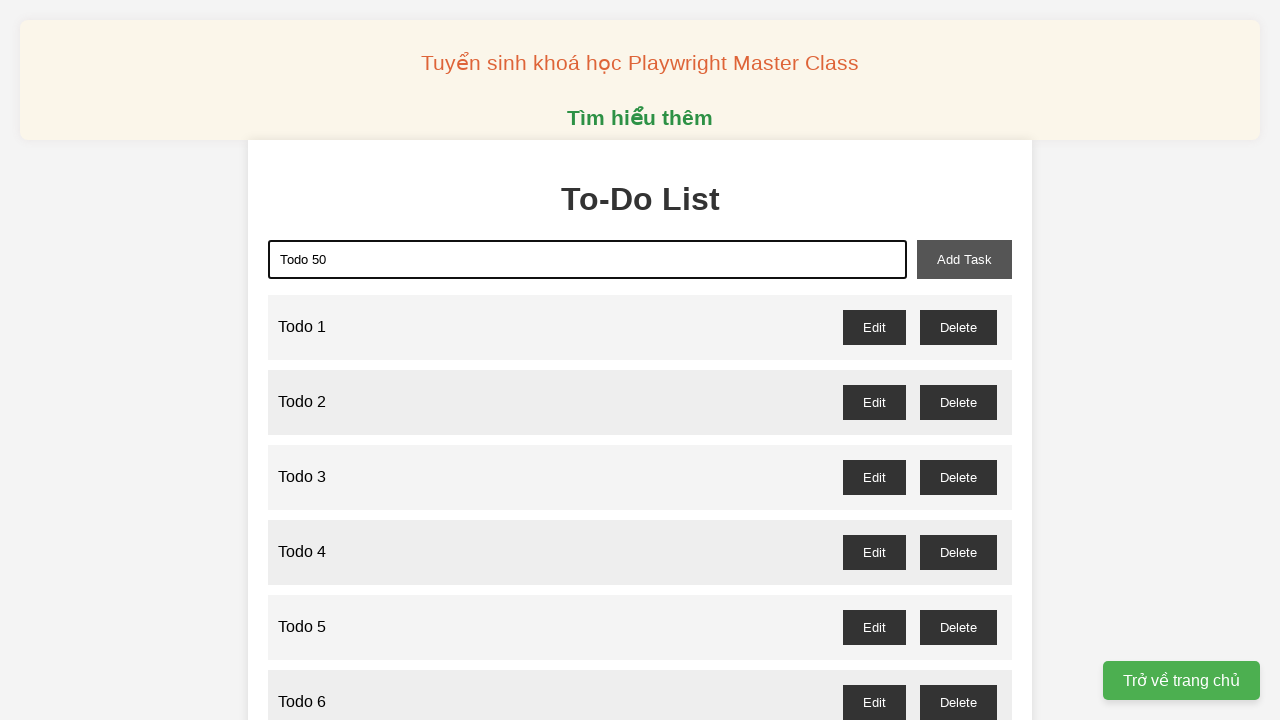

Clicked add task button to create 'Todo 50' at (964, 259) on xpath=//button[@id='add-task']
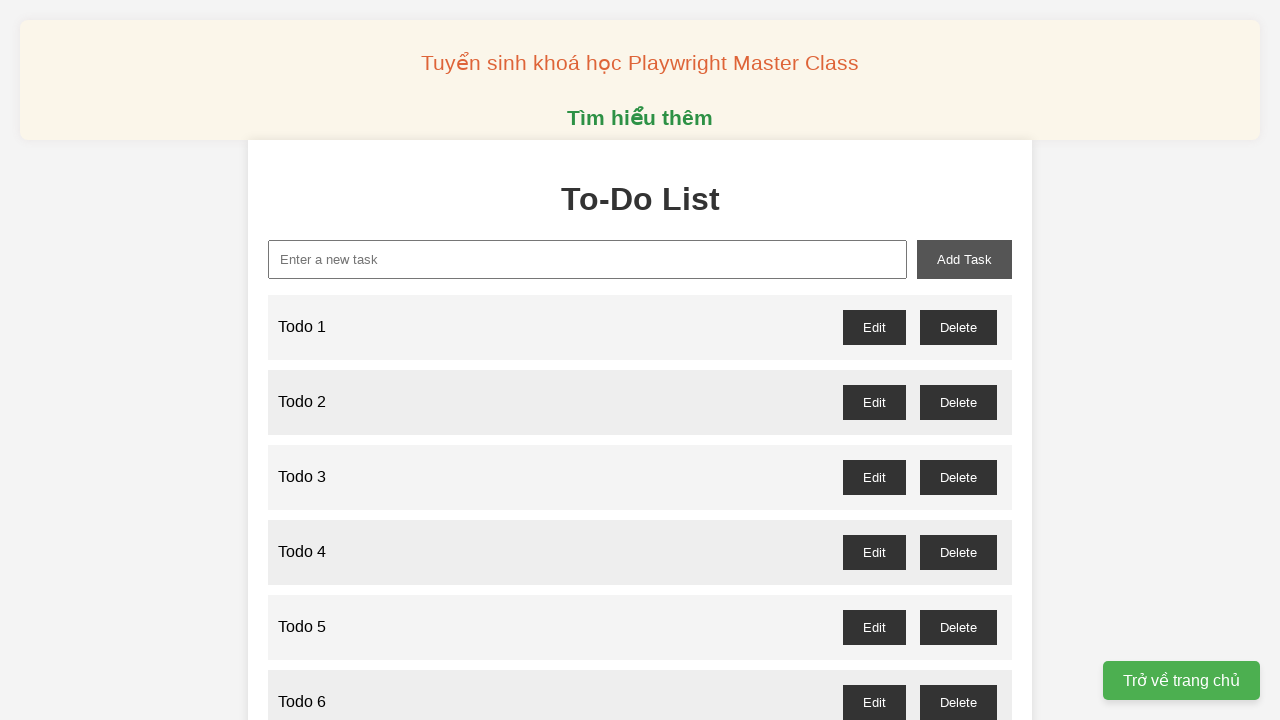

Filled new task input field with 'Todo 51' on xpath=//input[@id='new-task']
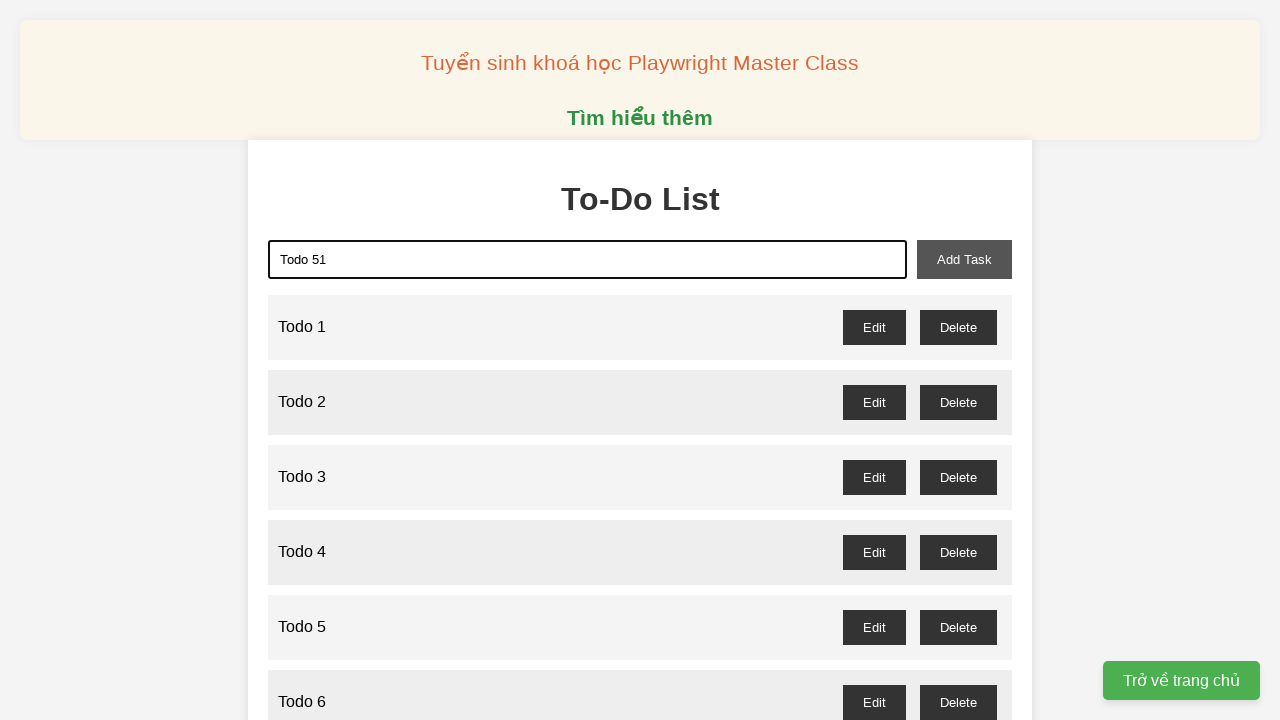

Clicked add task button to create 'Todo 51' at (964, 259) on xpath=//button[@id='add-task']
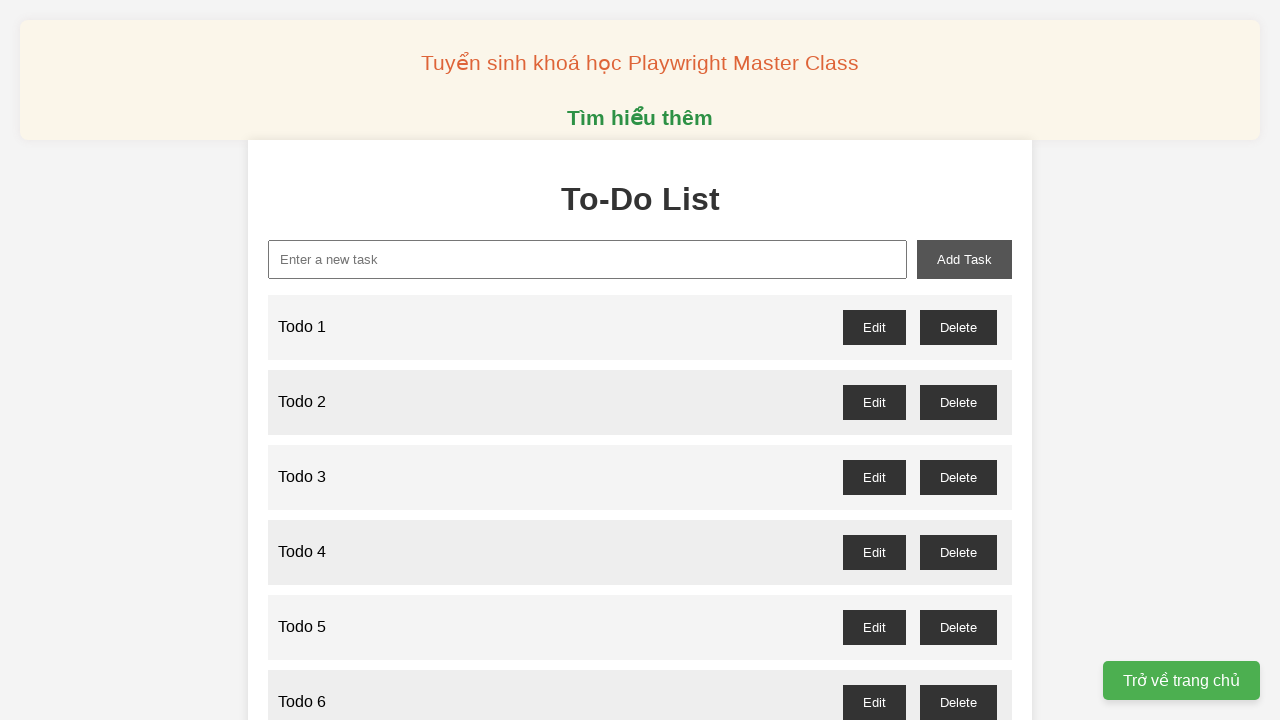

Filled new task input field with 'Todo 52' on xpath=//input[@id='new-task']
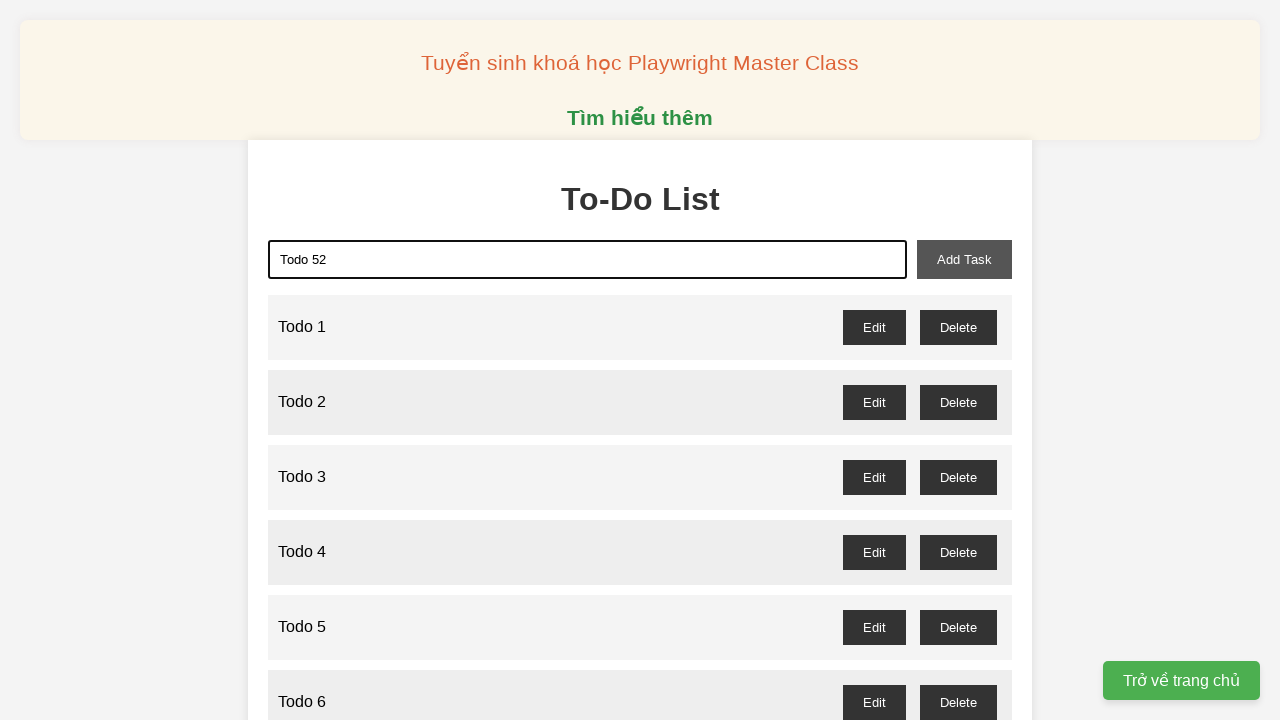

Clicked add task button to create 'Todo 52' at (964, 259) on xpath=//button[@id='add-task']
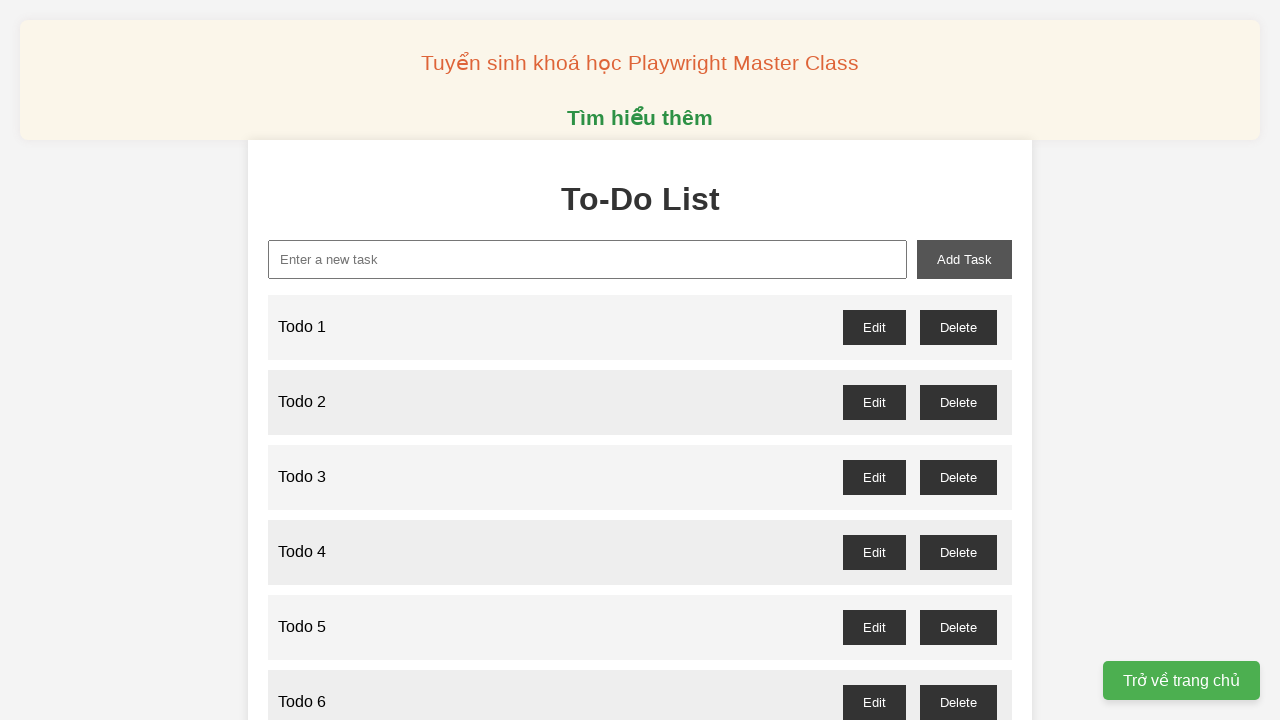

Filled new task input field with 'Todo 53' on xpath=//input[@id='new-task']
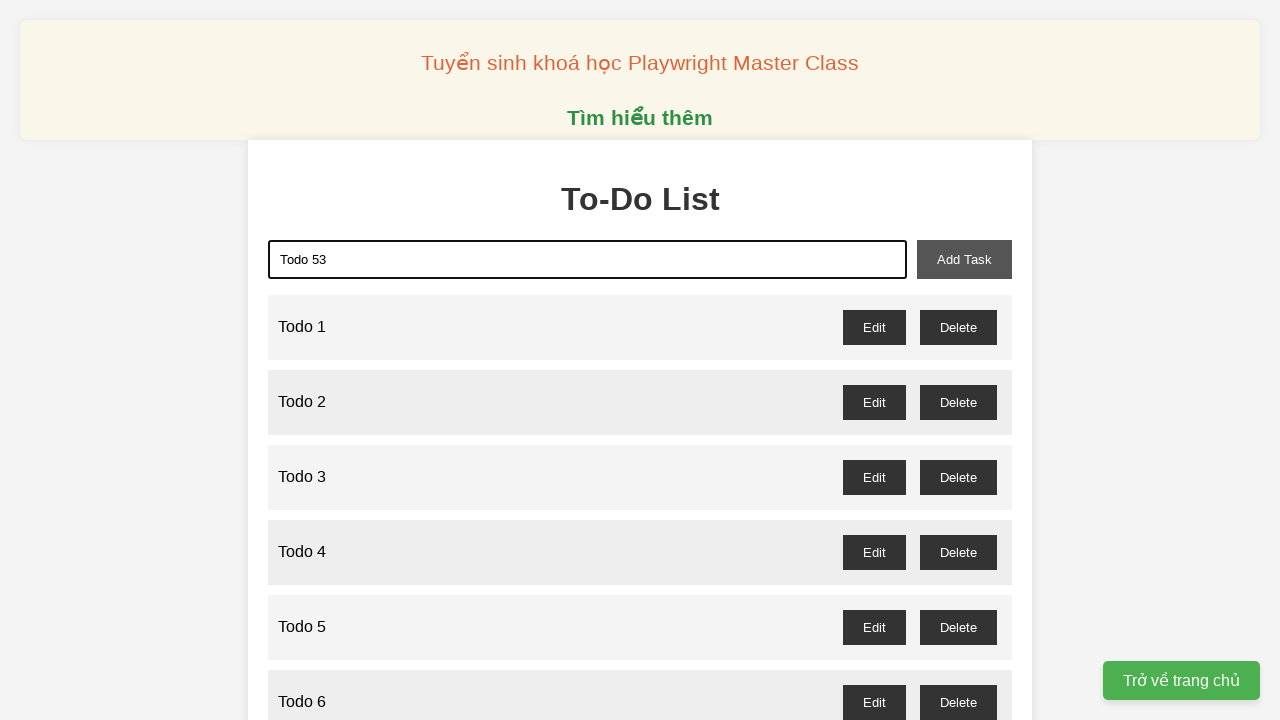

Clicked add task button to create 'Todo 53' at (964, 259) on xpath=//button[@id='add-task']
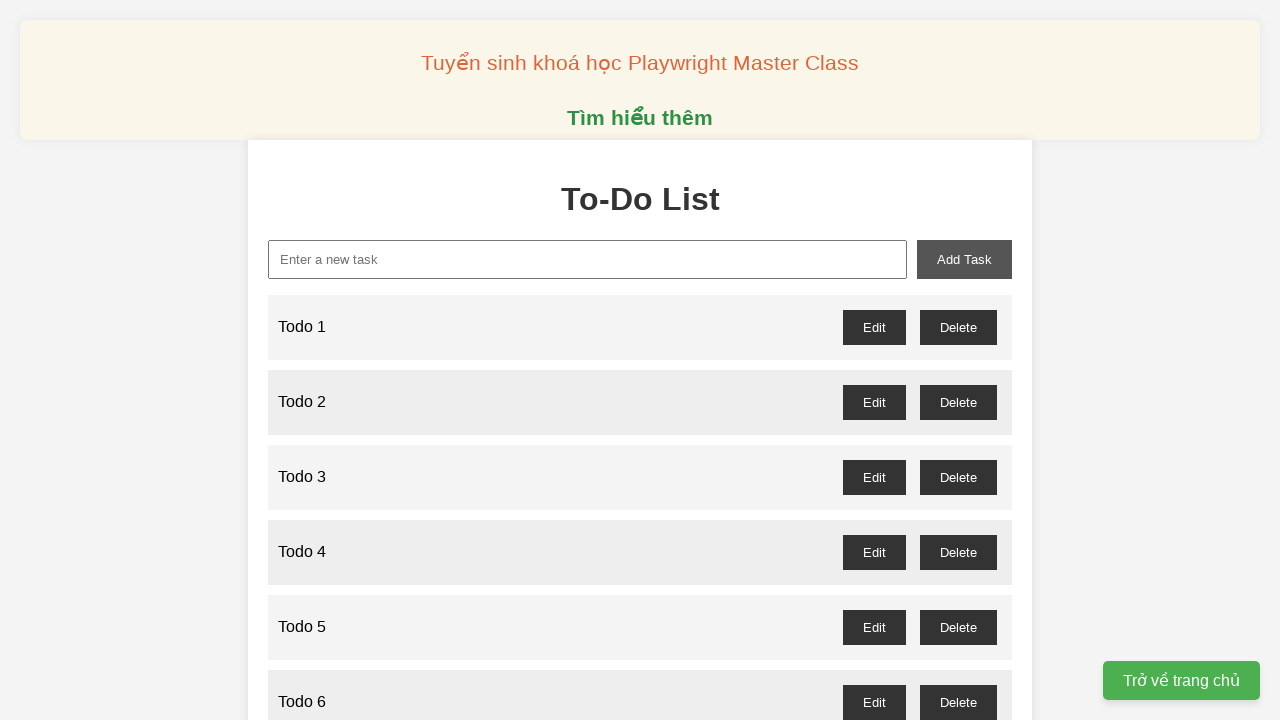

Filled new task input field with 'Todo 54' on xpath=//input[@id='new-task']
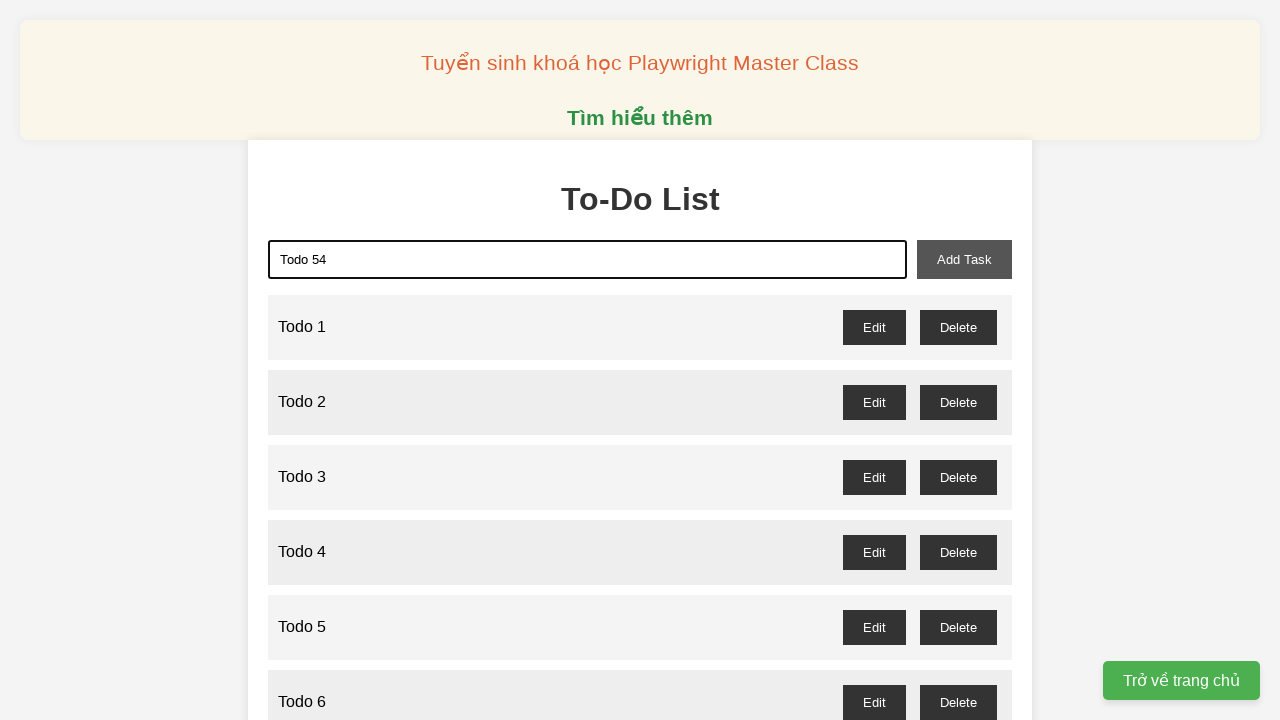

Clicked add task button to create 'Todo 54' at (964, 259) on xpath=//button[@id='add-task']
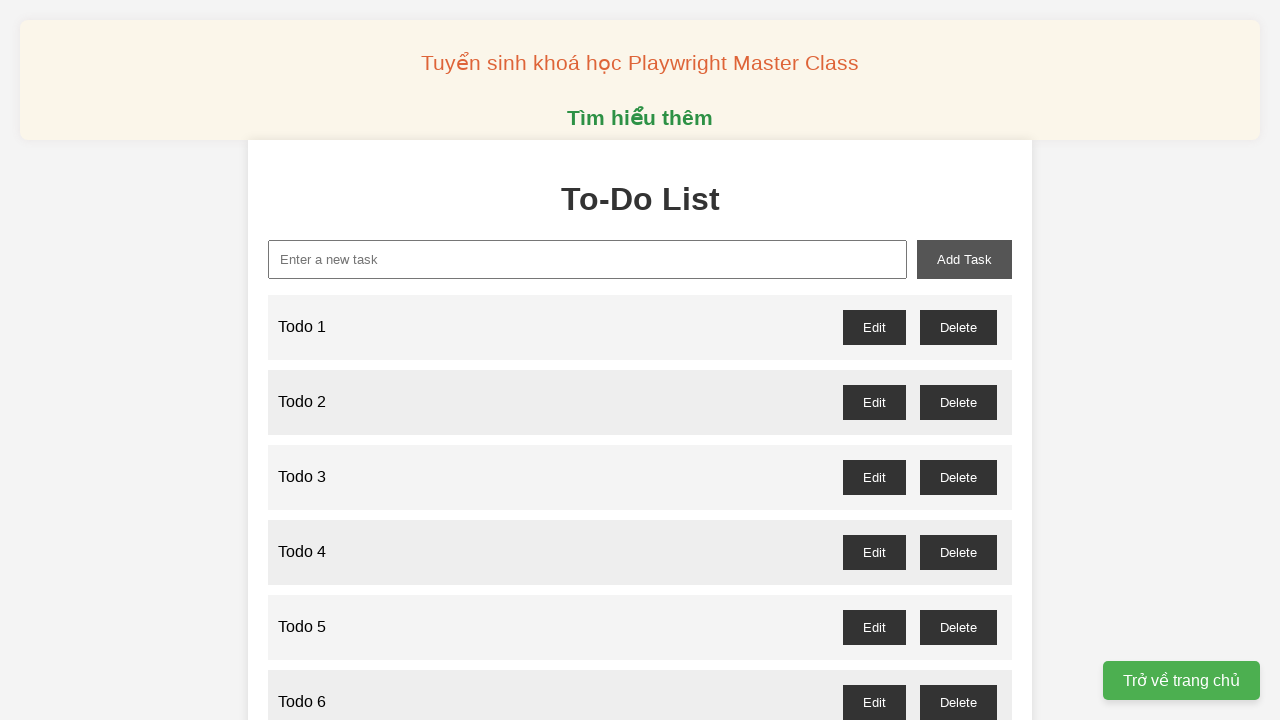

Filled new task input field with 'Todo 55' on xpath=//input[@id='new-task']
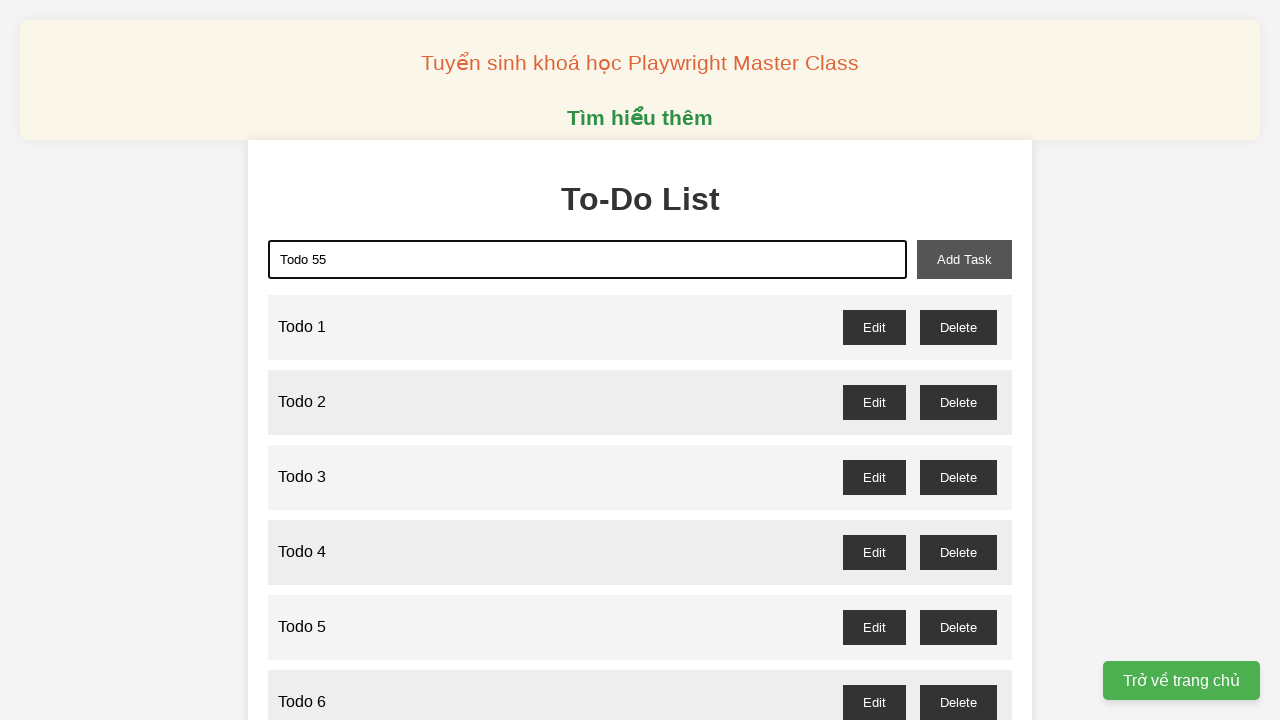

Clicked add task button to create 'Todo 55' at (964, 259) on xpath=//button[@id='add-task']
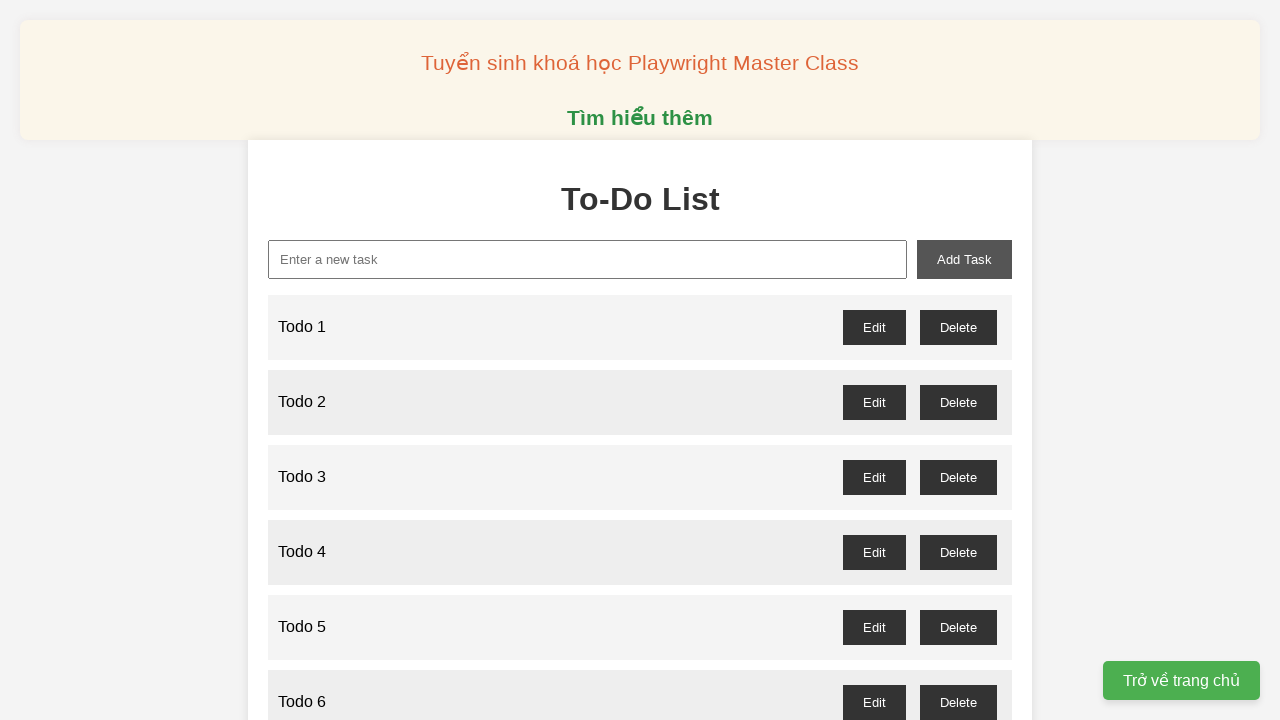

Filled new task input field with 'Todo 56' on xpath=//input[@id='new-task']
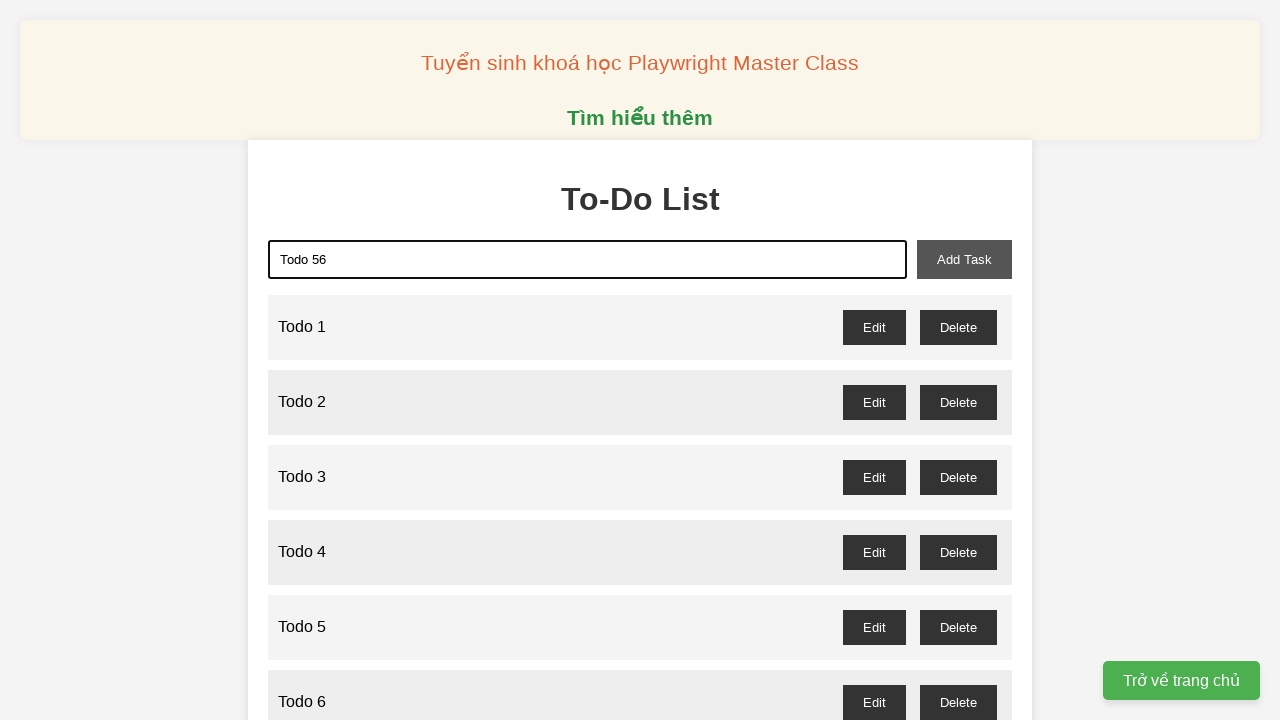

Clicked add task button to create 'Todo 56' at (964, 259) on xpath=//button[@id='add-task']
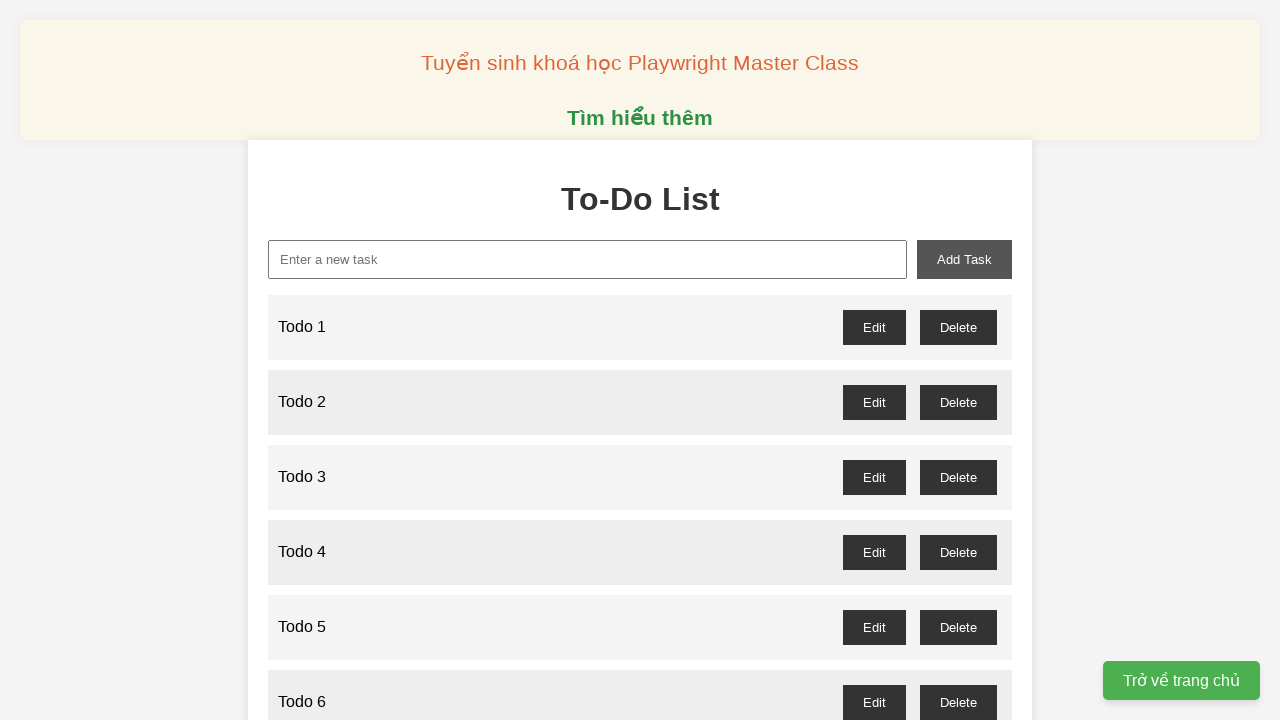

Filled new task input field with 'Todo 57' on xpath=//input[@id='new-task']
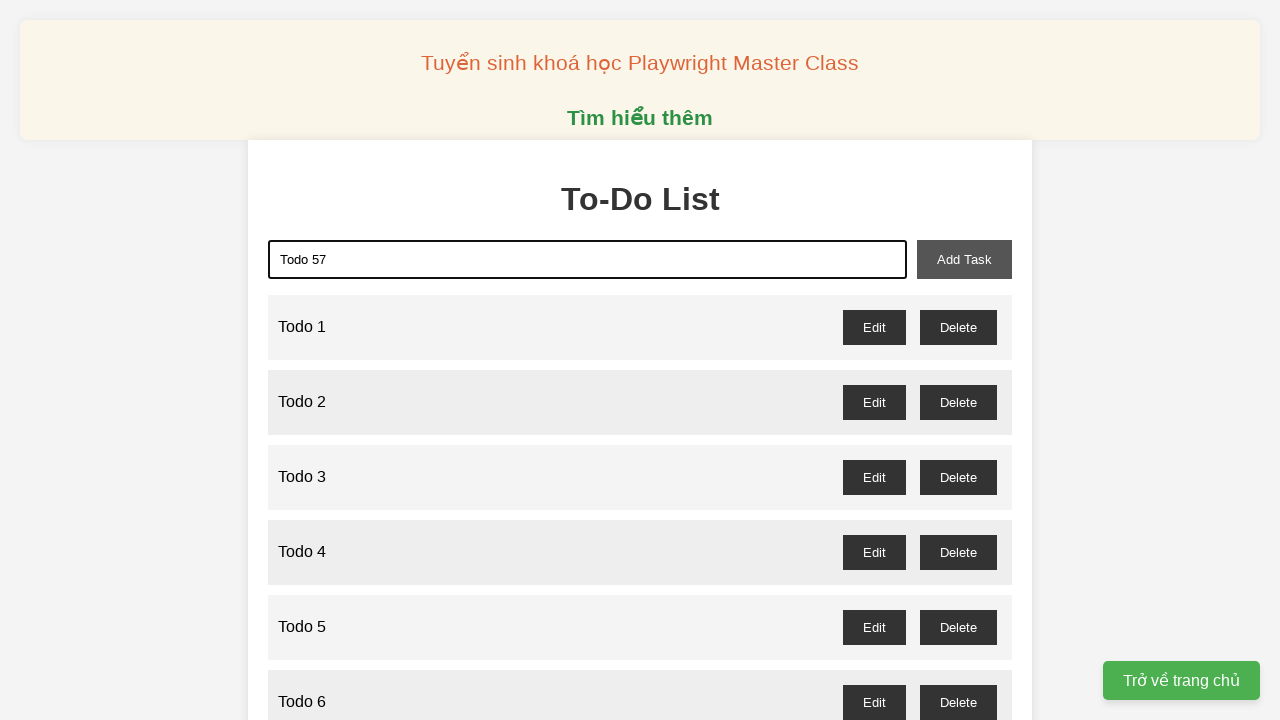

Clicked add task button to create 'Todo 57' at (964, 259) on xpath=//button[@id='add-task']
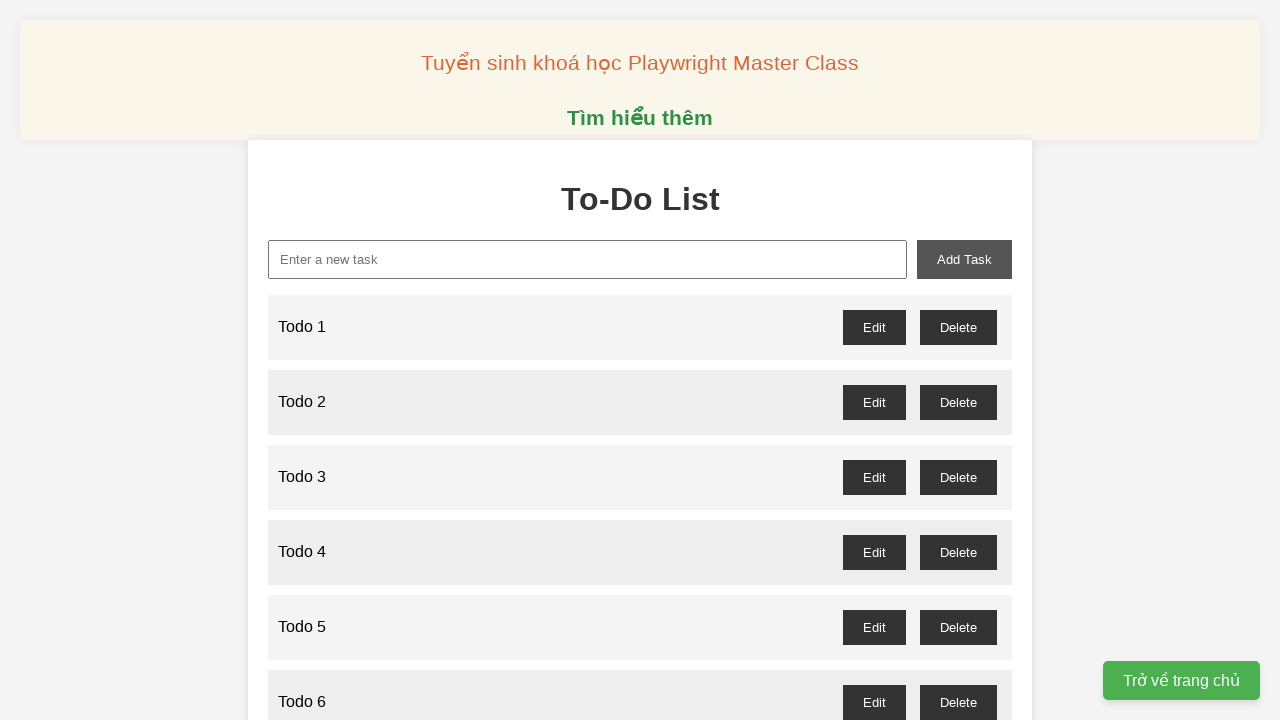

Filled new task input field with 'Todo 58' on xpath=//input[@id='new-task']
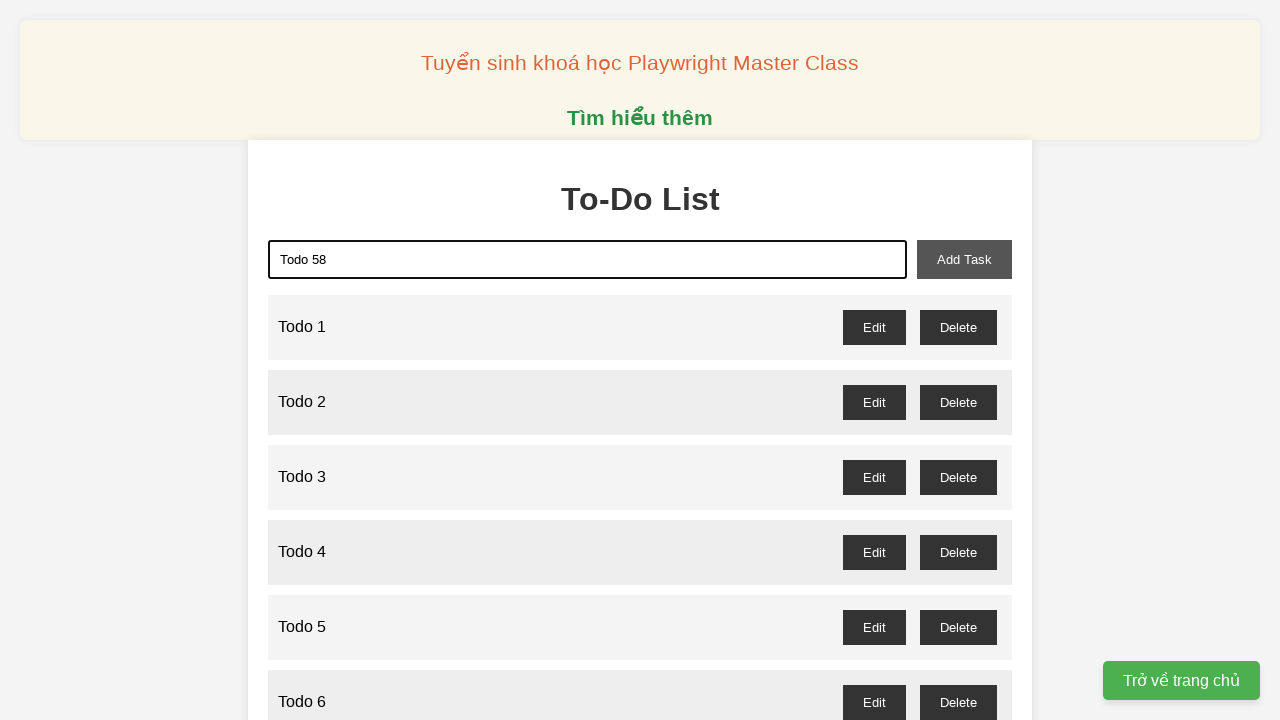

Clicked add task button to create 'Todo 58' at (964, 259) on xpath=//button[@id='add-task']
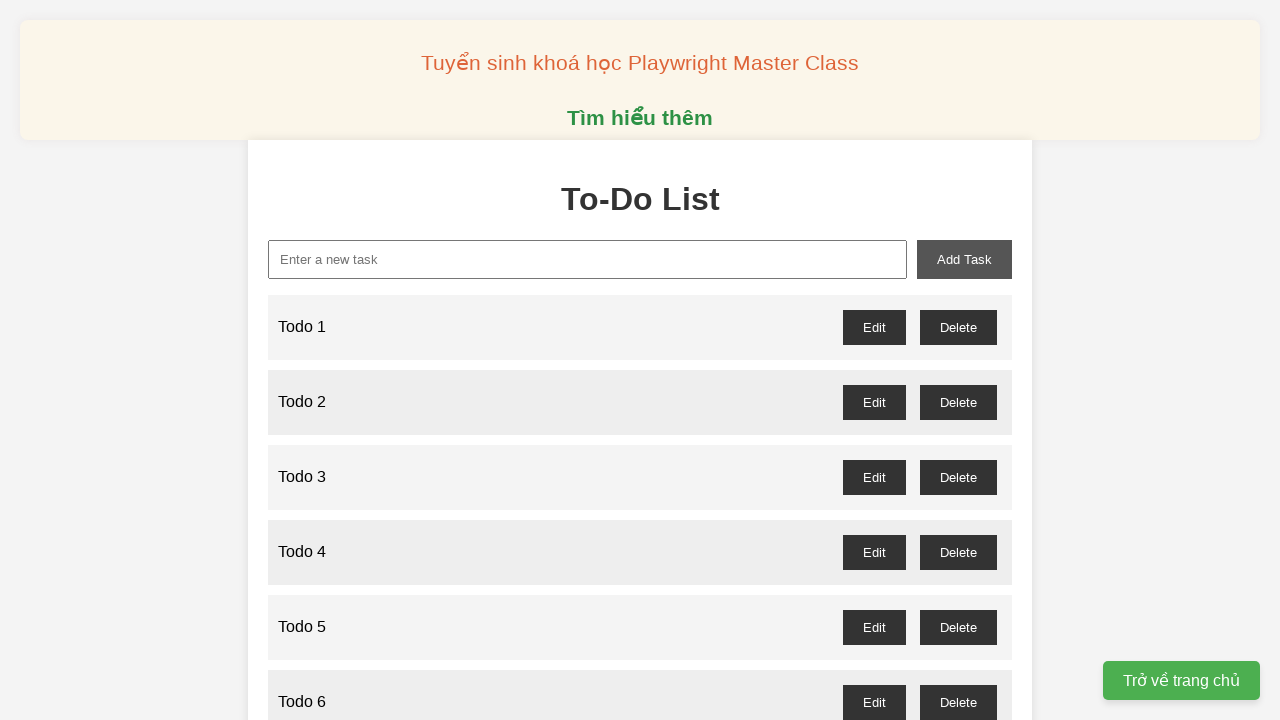

Filled new task input field with 'Todo 59' on xpath=//input[@id='new-task']
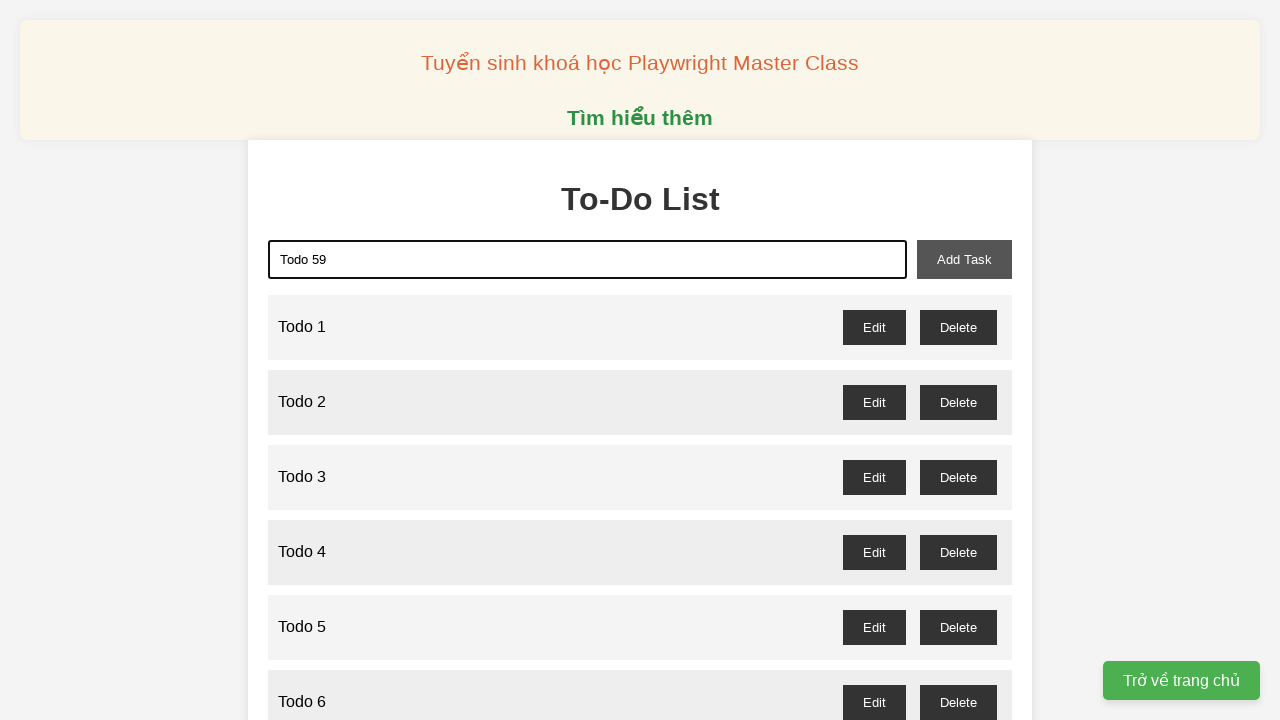

Clicked add task button to create 'Todo 59' at (964, 259) on xpath=//button[@id='add-task']
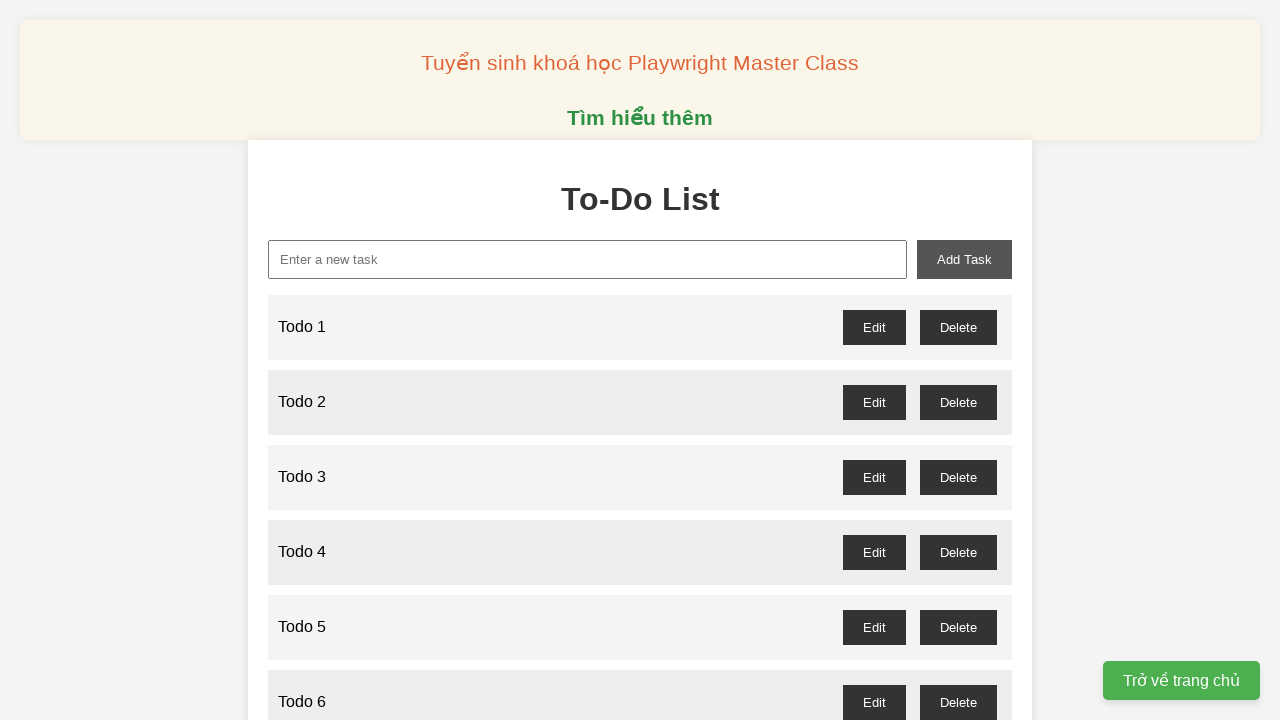

Filled new task input field with 'Todo 60' on xpath=//input[@id='new-task']
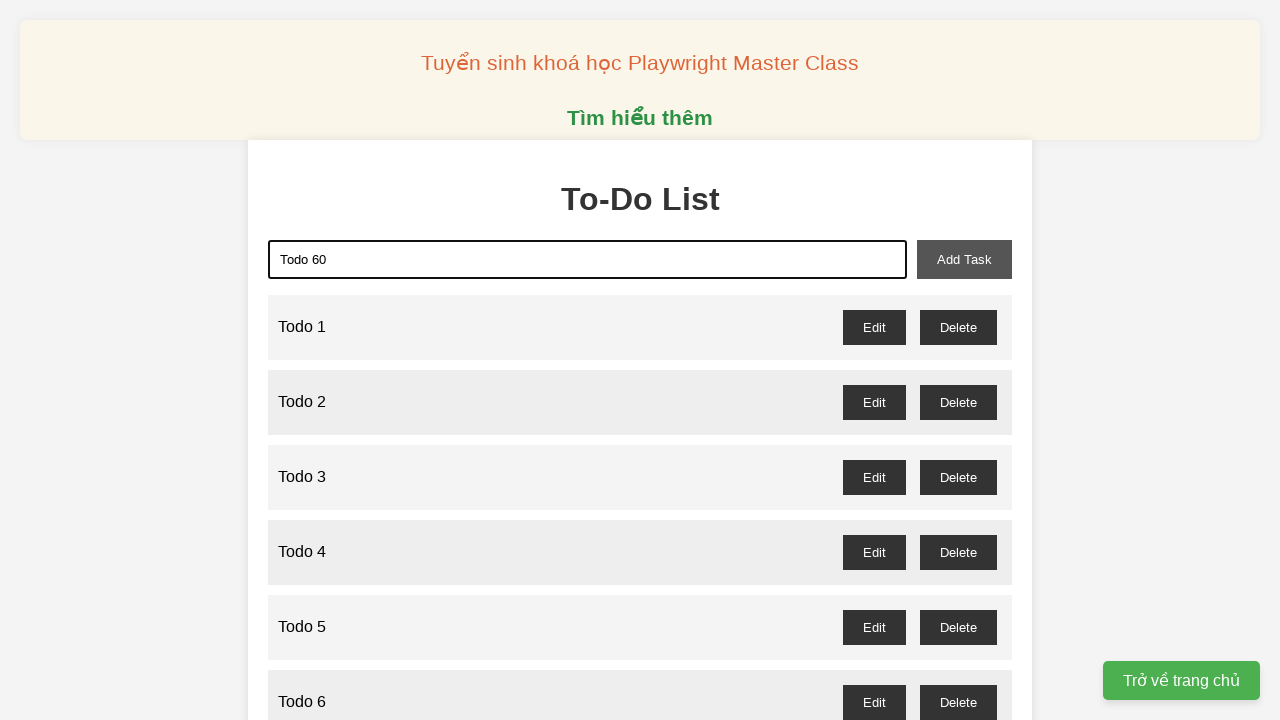

Clicked add task button to create 'Todo 60' at (964, 259) on xpath=//button[@id='add-task']
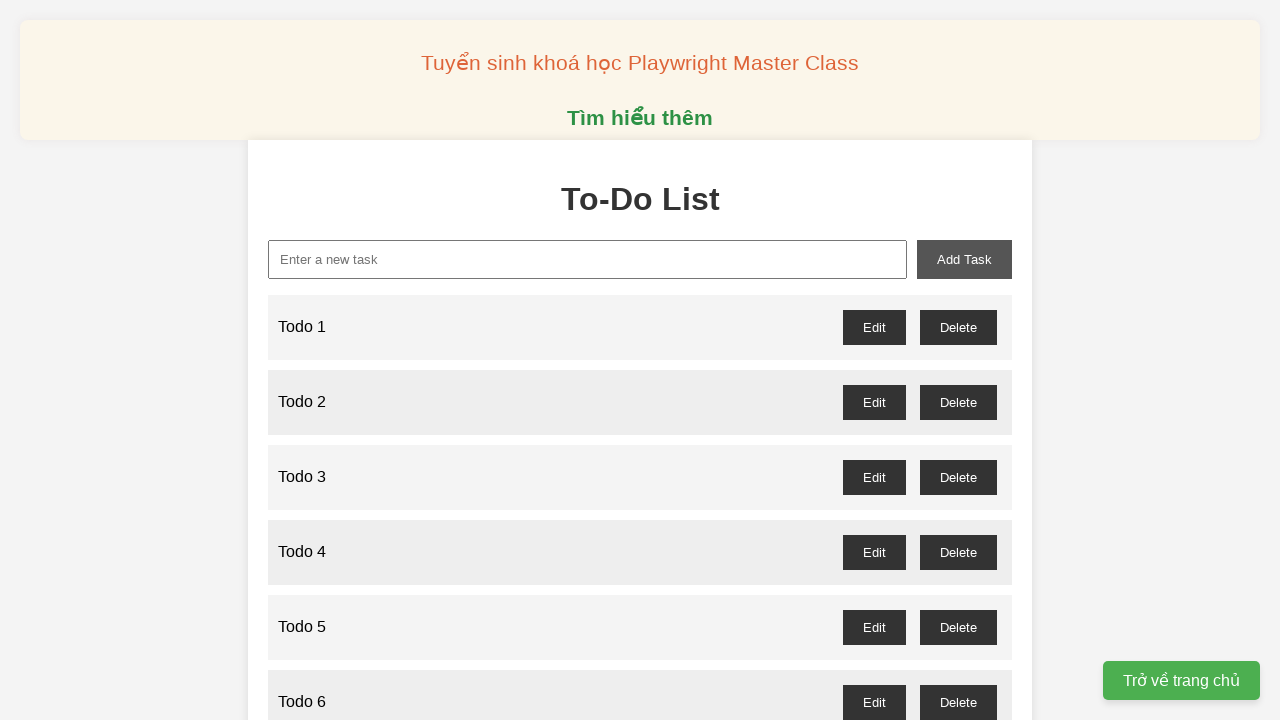

Filled new task input field with 'Todo 61' on xpath=//input[@id='new-task']
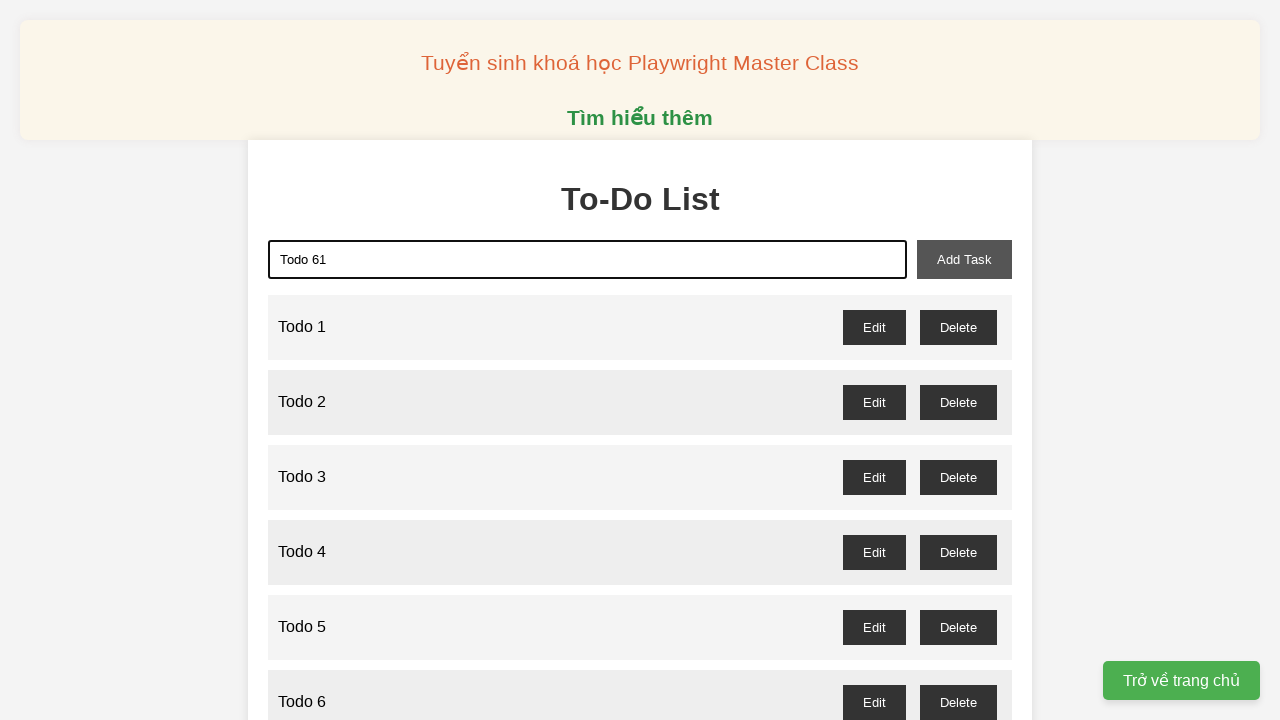

Clicked add task button to create 'Todo 61' at (964, 259) on xpath=//button[@id='add-task']
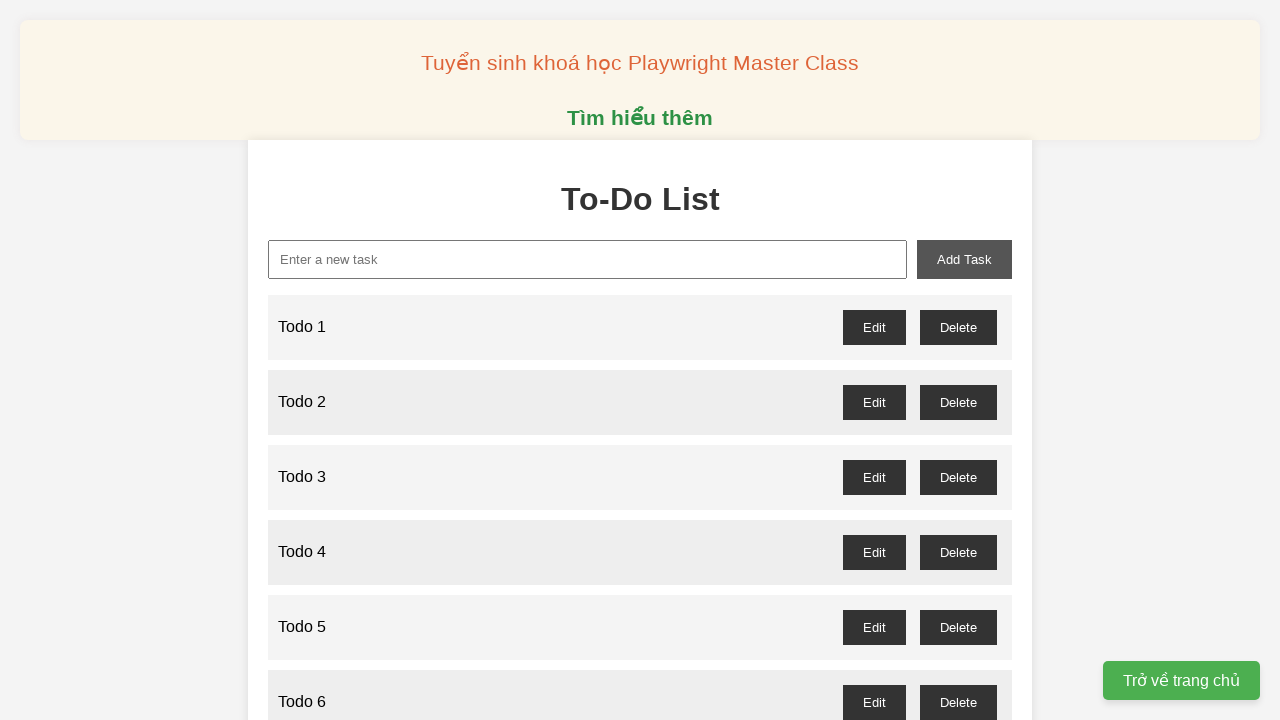

Filled new task input field with 'Todo 62' on xpath=//input[@id='new-task']
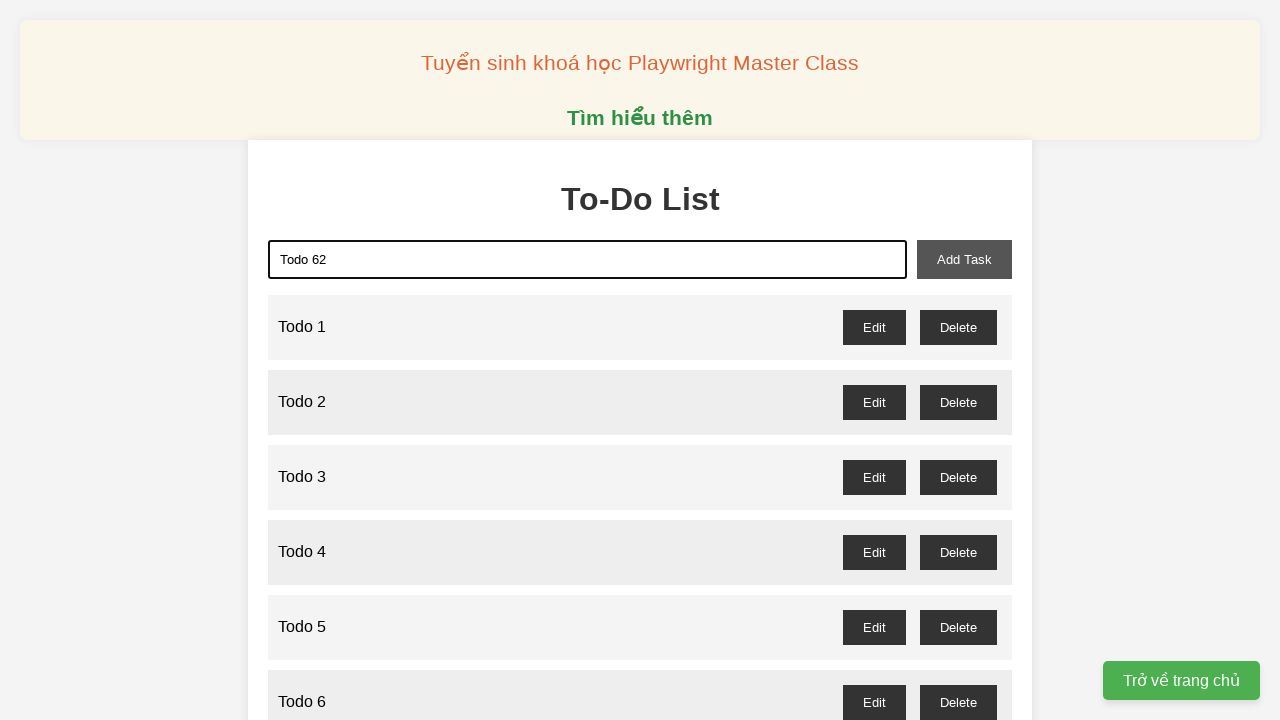

Clicked add task button to create 'Todo 62' at (964, 259) on xpath=//button[@id='add-task']
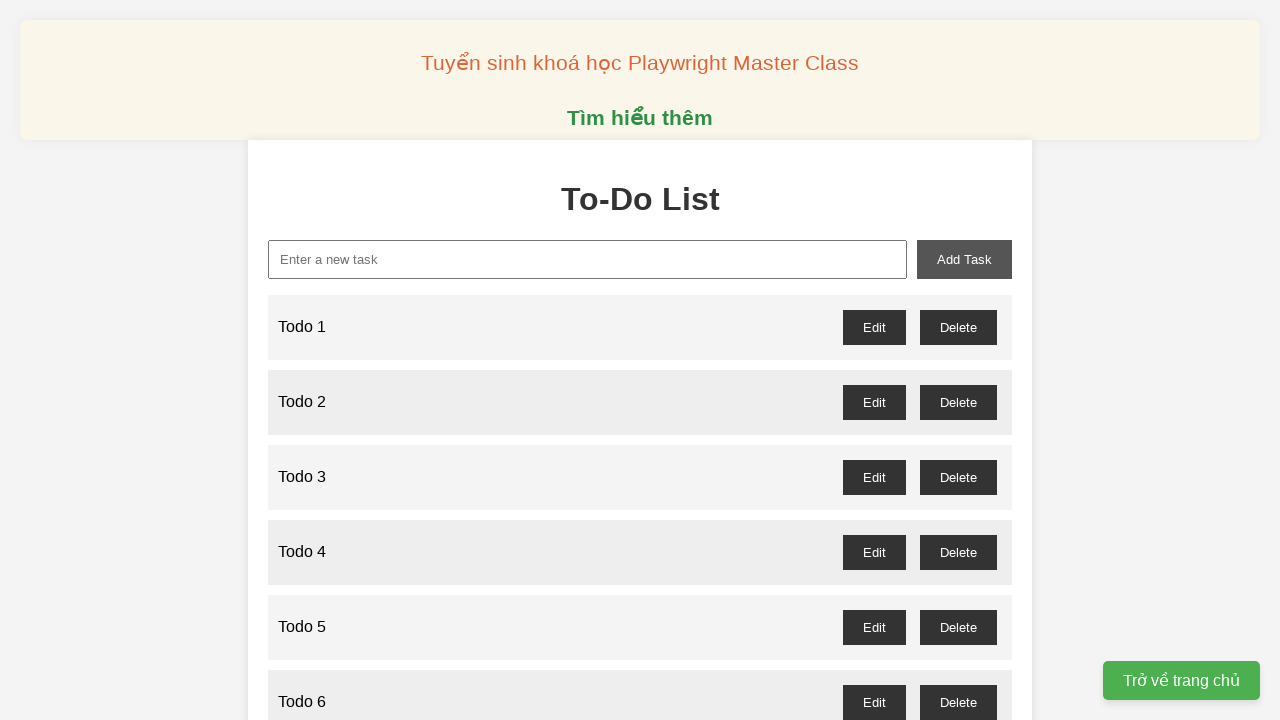

Filled new task input field with 'Todo 63' on xpath=//input[@id='new-task']
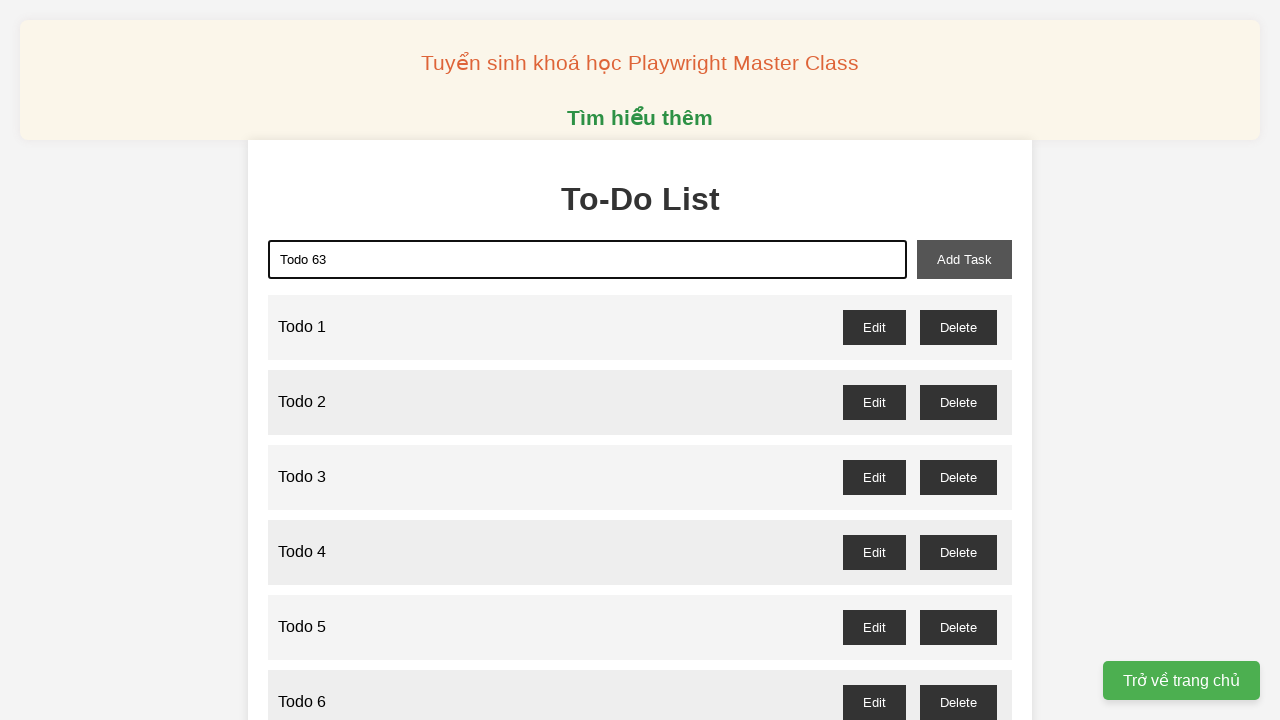

Clicked add task button to create 'Todo 63' at (964, 259) on xpath=//button[@id='add-task']
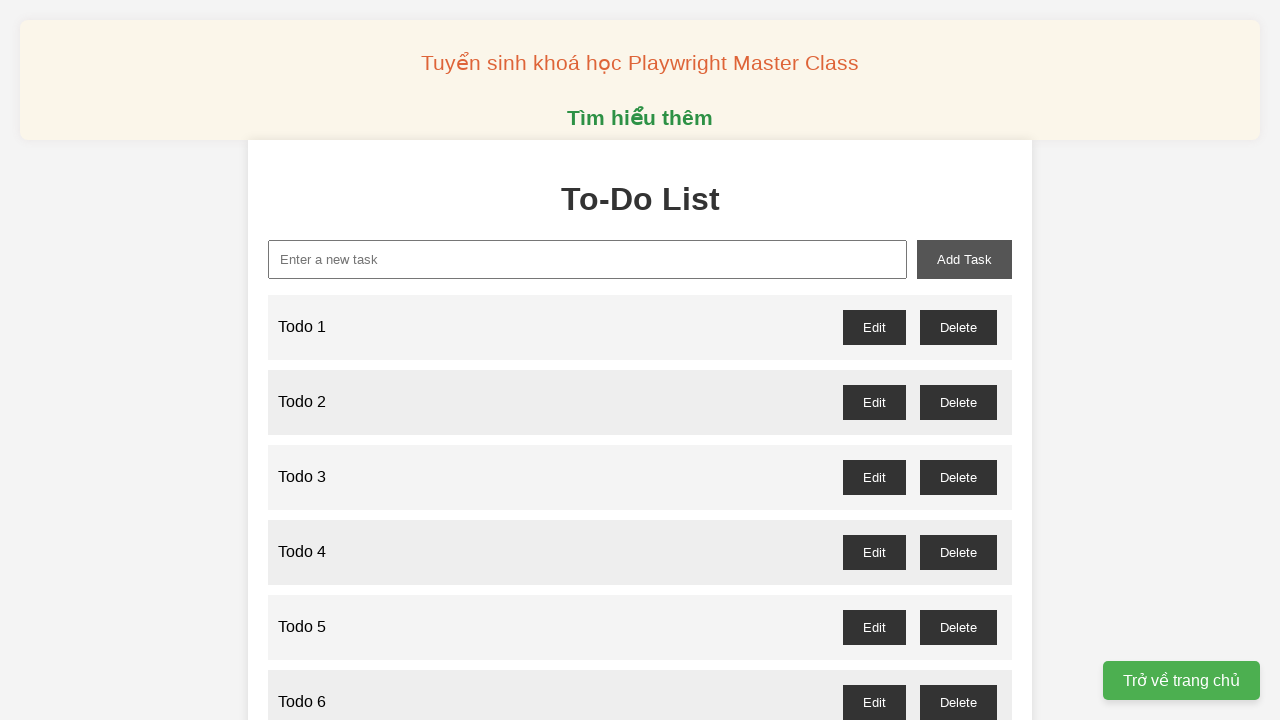

Filled new task input field with 'Todo 64' on xpath=//input[@id='new-task']
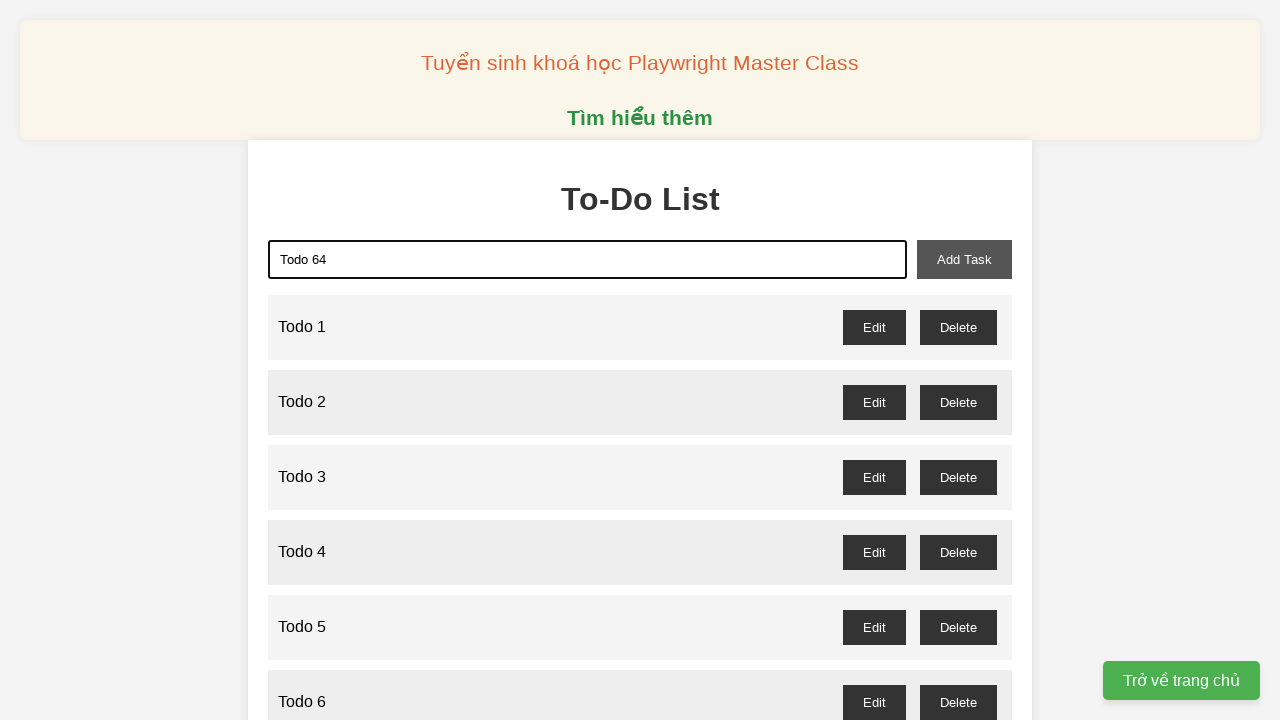

Clicked add task button to create 'Todo 64' at (964, 259) on xpath=//button[@id='add-task']
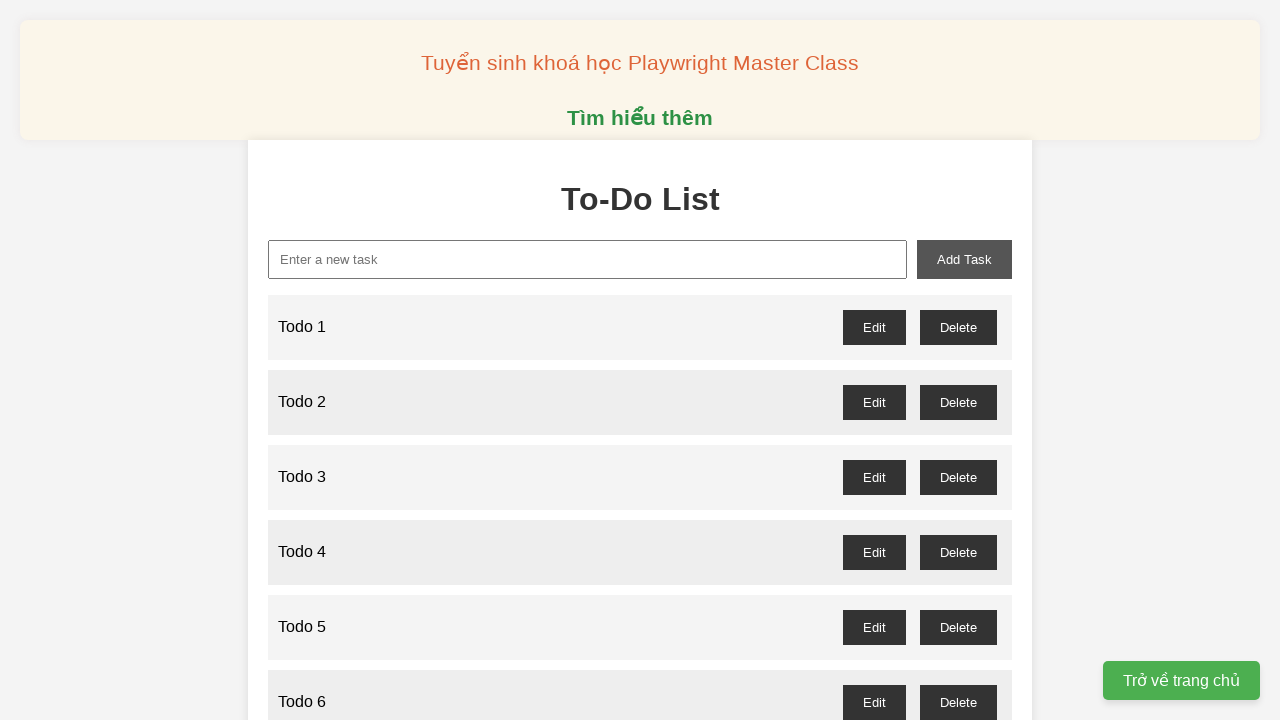

Filled new task input field with 'Todo 65' on xpath=//input[@id='new-task']
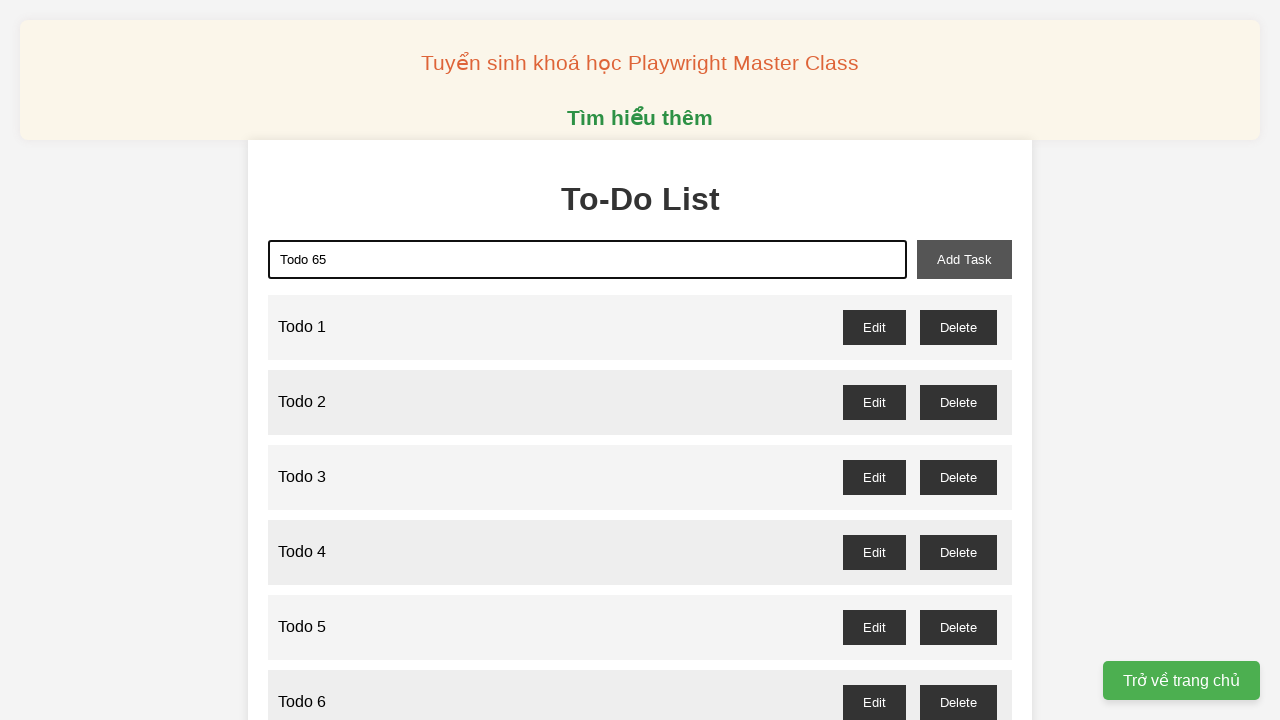

Clicked add task button to create 'Todo 65' at (964, 259) on xpath=//button[@id='add-task']
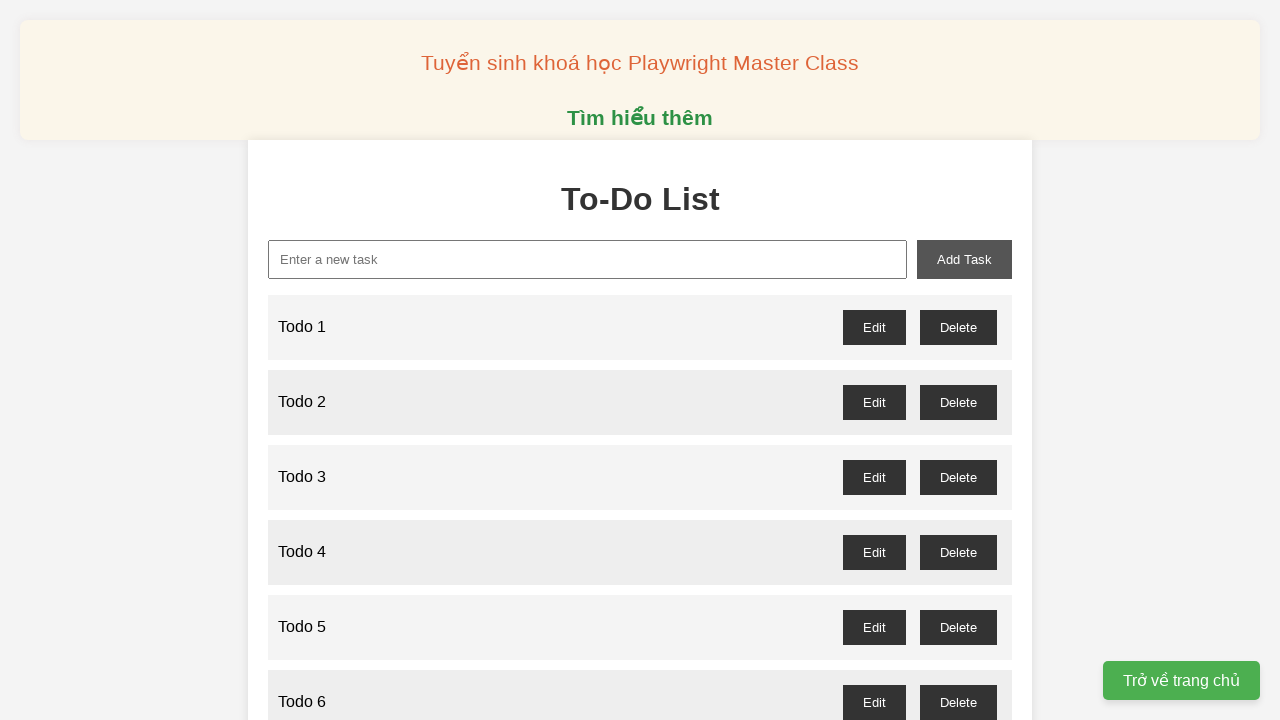

Filled new task input field with 'Todo 66' on xpath=//input[@id='new-task']
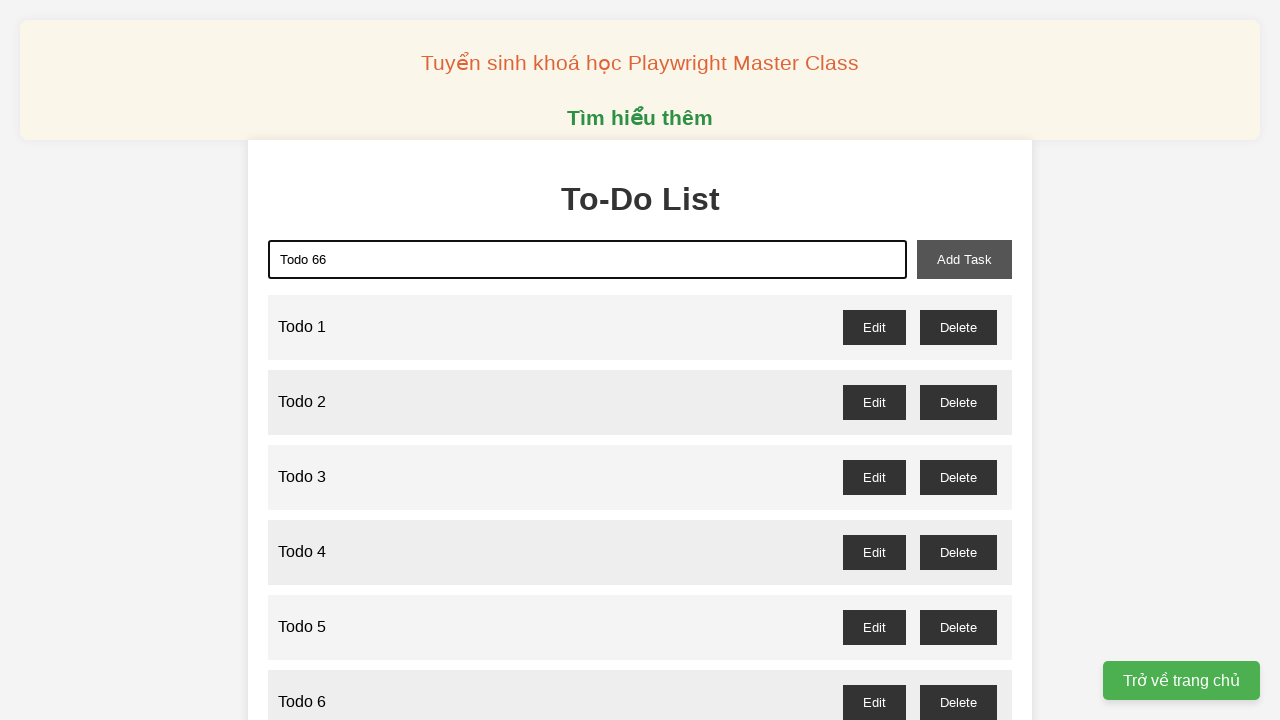

Clicked add task button to create 'Todo 66' at (964, 259) on xpath=//button[@id='add-task']
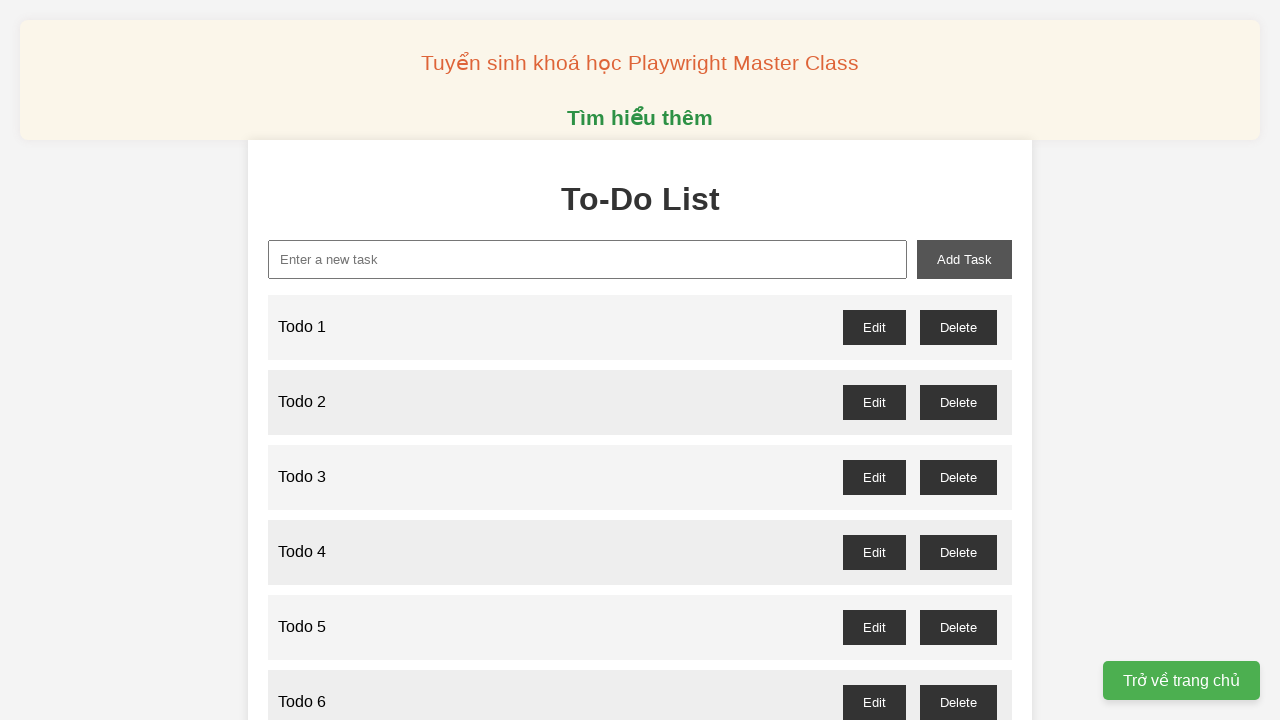

Filled new task input field with 'Todo 67' on xpath=//input[@id='new-task']
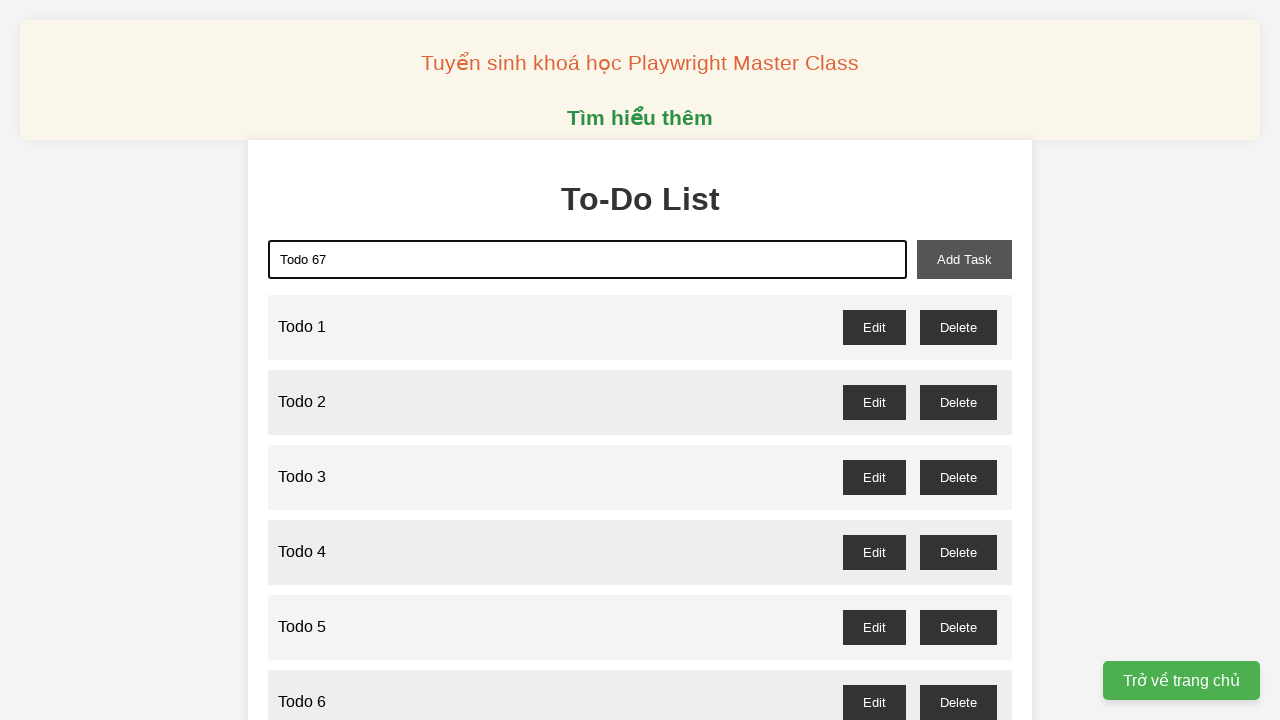

Clicked add task button to create 'Todo 67' at (964, 259) on xpath=//button[@id='add-task']
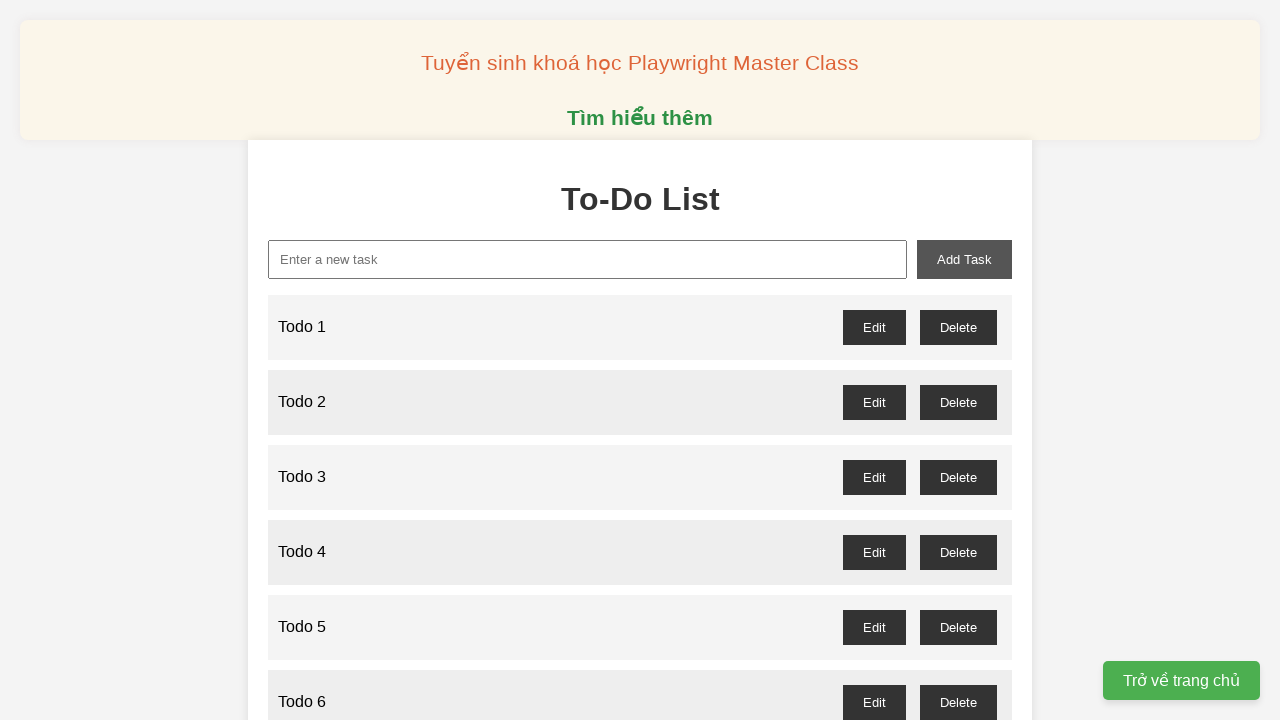

Filled new task input field with 'Todo 68' on xpath=//input[@id='new-task']
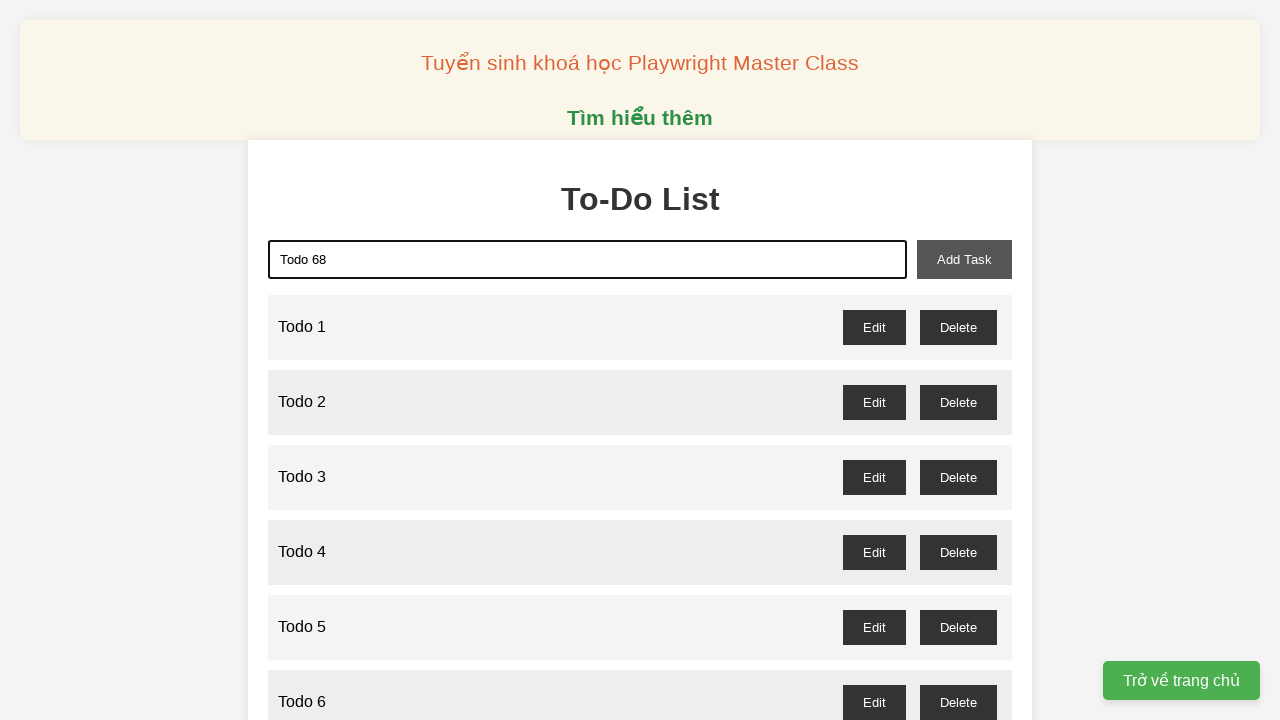

Clicked add task button to create 'Todo 68' at (964, 259) on xpath=//button[@id='add-task']
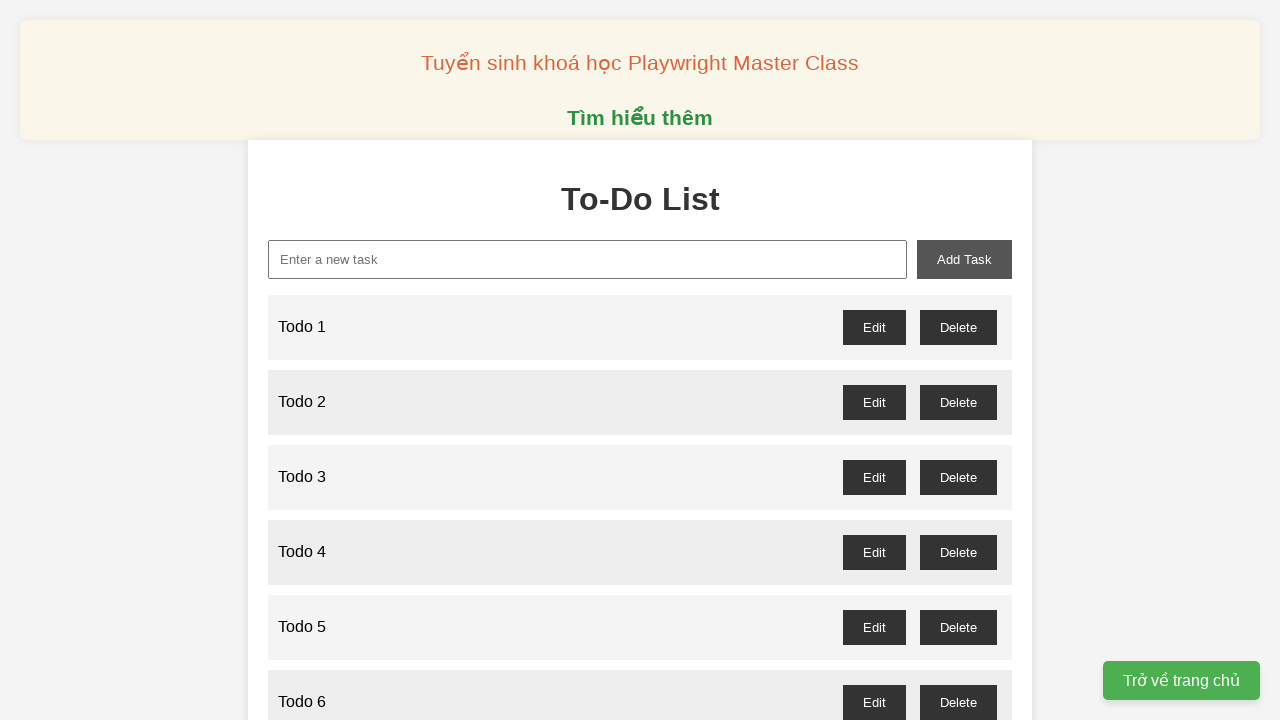

Filled new task input field with 'Todo 69' on xpath=//input[@id='new-task']
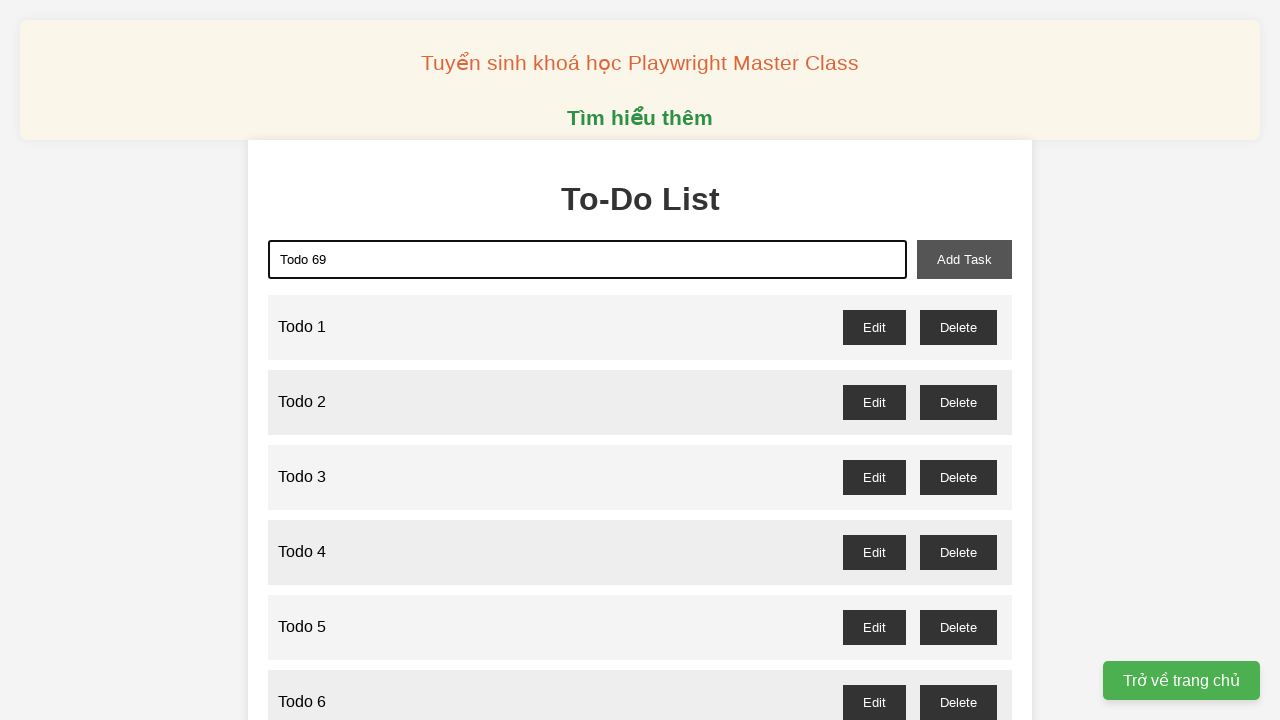

Clicked add task button to create 'Todo 69' at (964, 259) on xpath=//button[@id='add-task']
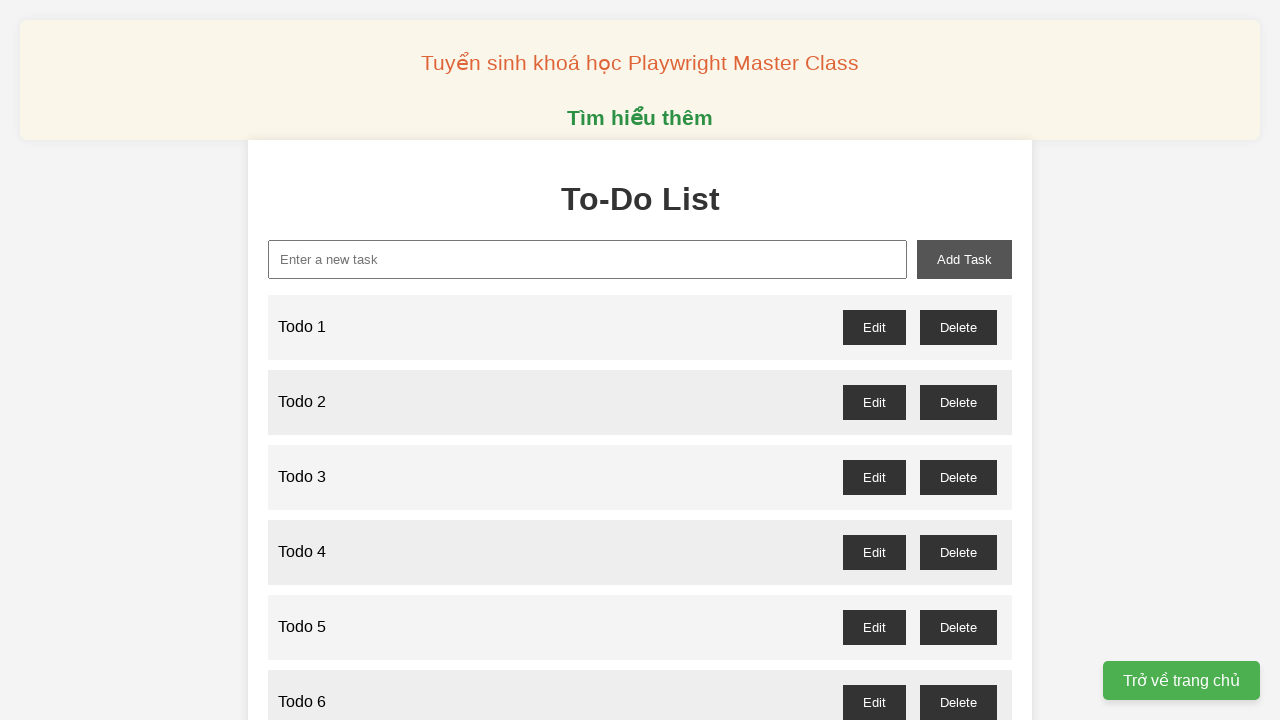

Filled new task input field with 'Todo 70' on xpath=//input[@id='new-task']
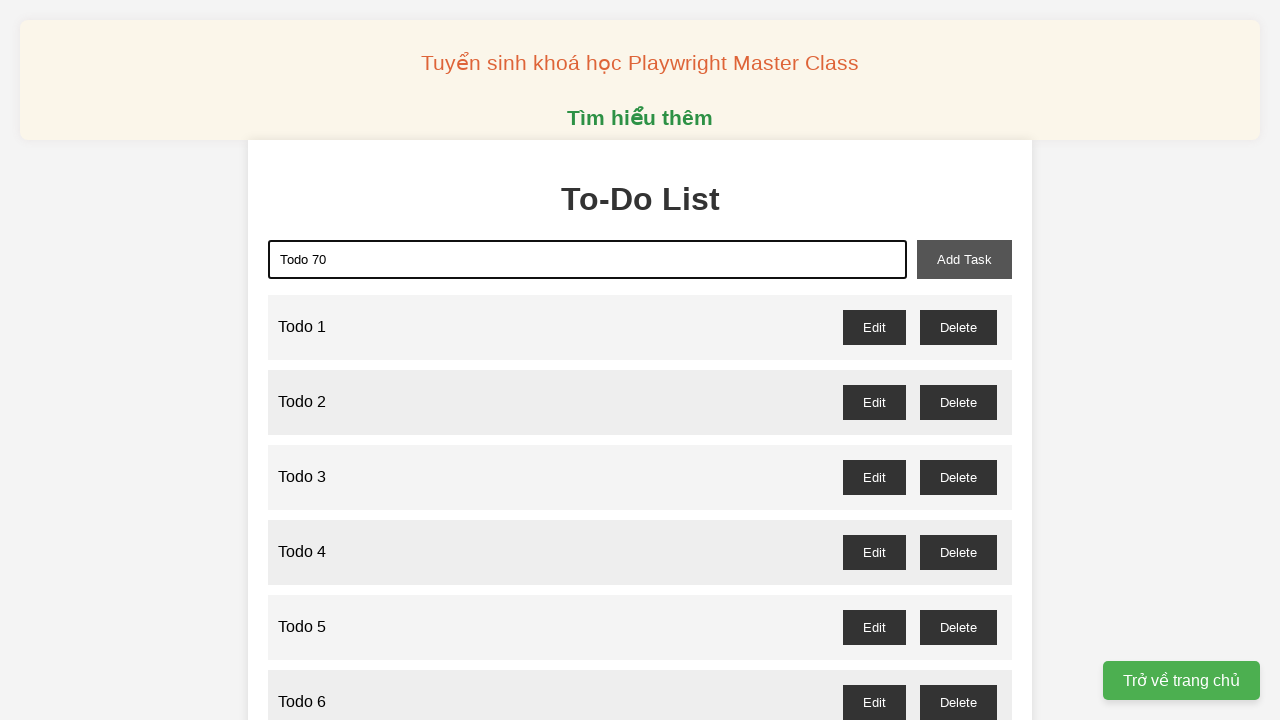

Clicked add task button to create 'Todo 70' at (964, 259) on xpath=//button[@id='add-task']
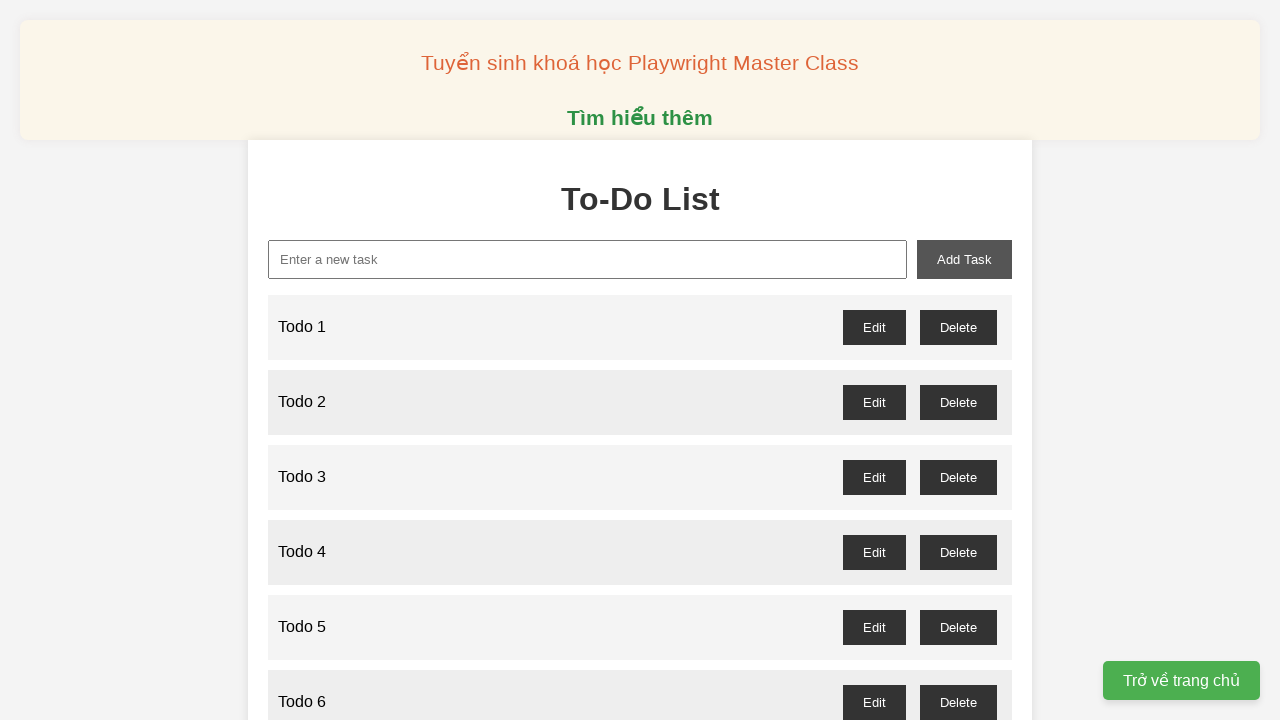

Filled new task input field with 'Todo 71' on xpath=//input[@id='new-task']
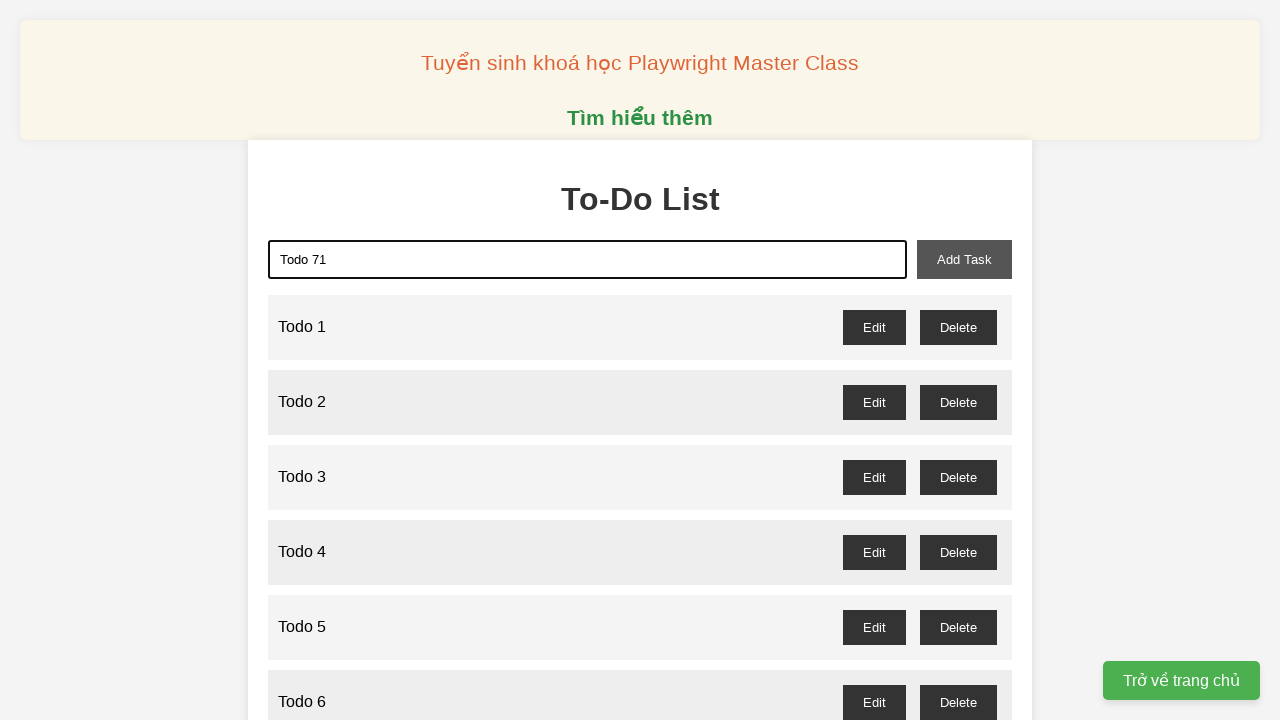

Clicked add task button to create 'Todo 71' at (964, 259) on xpath=//button[@id='add-task']
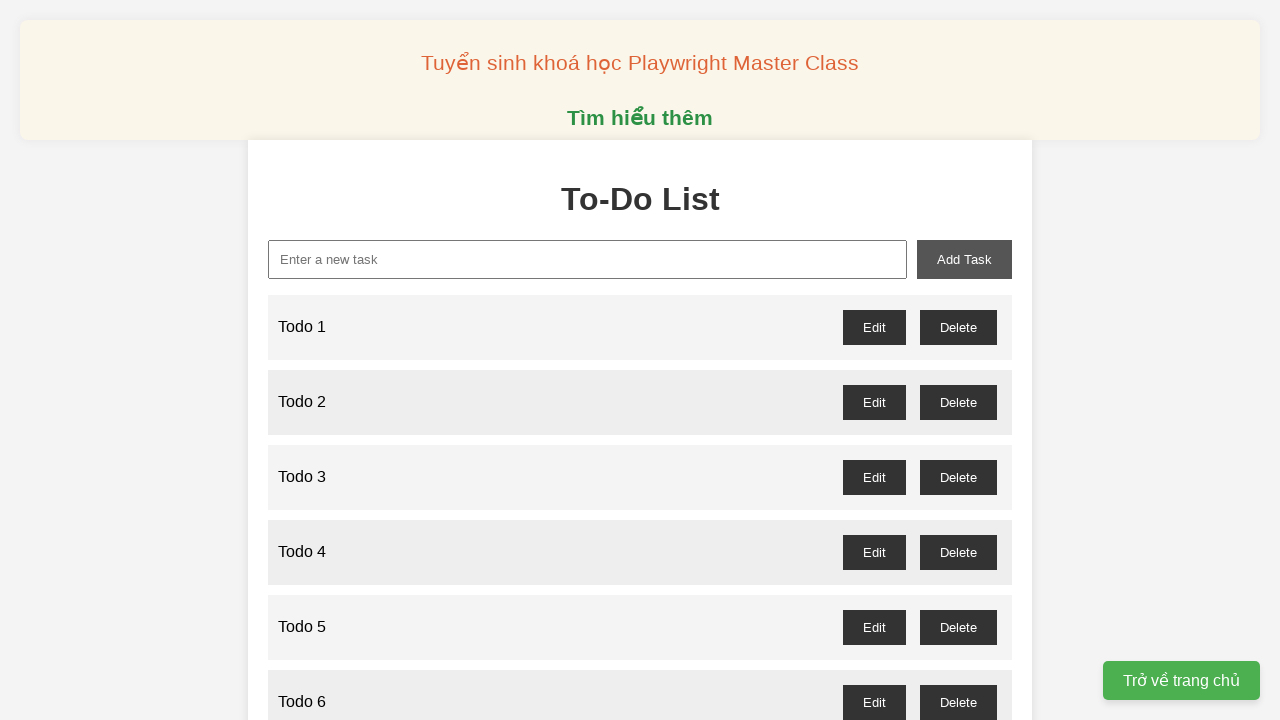

Filled new task input field with 'Todo 72' on xpath=//input[@id='new-task']
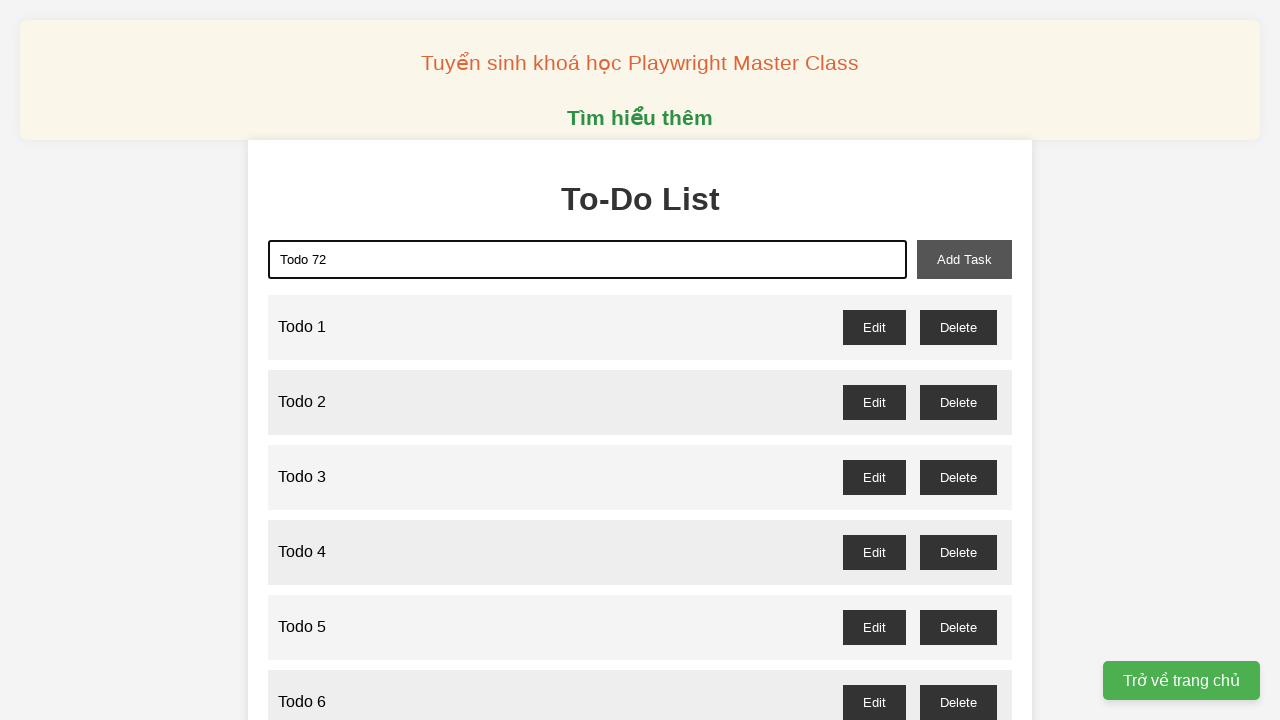

Clicked add task button to create 'Todo 72' at (964, 259) on xpath=//button[@id='add-task']
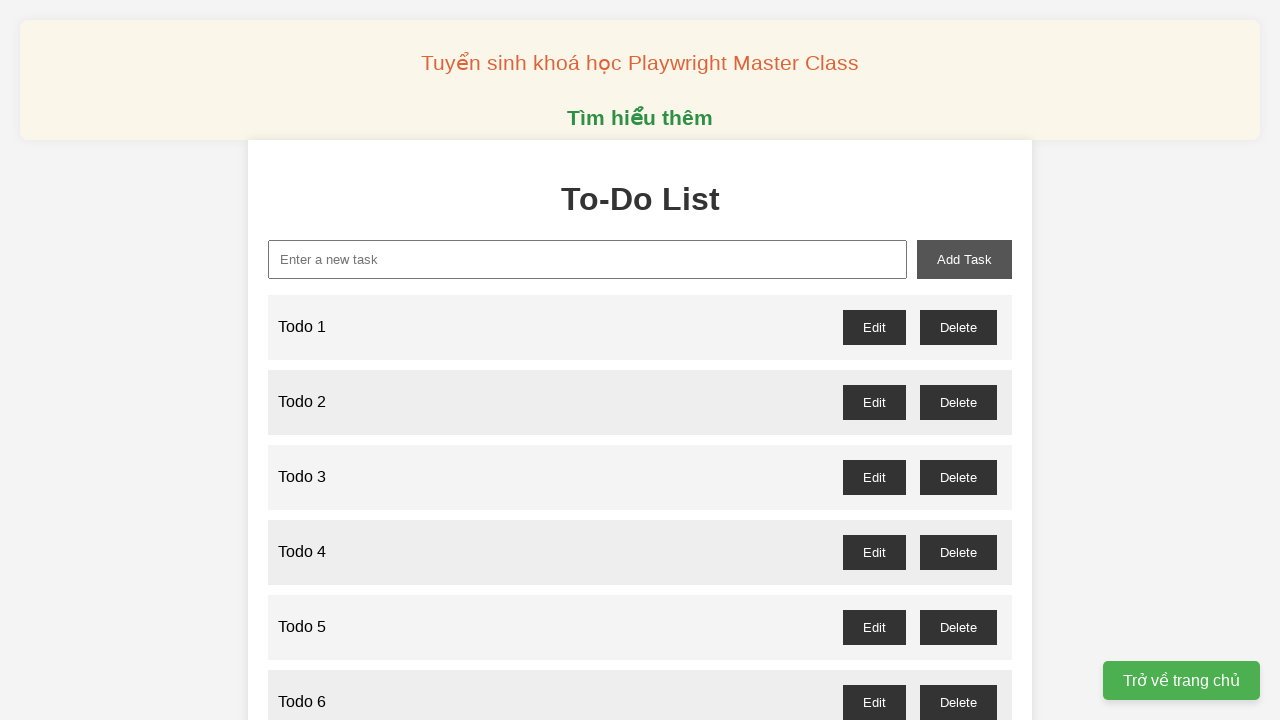

Filled new task input field with 'Todo 73' on xpath=//input[@id='new-task']
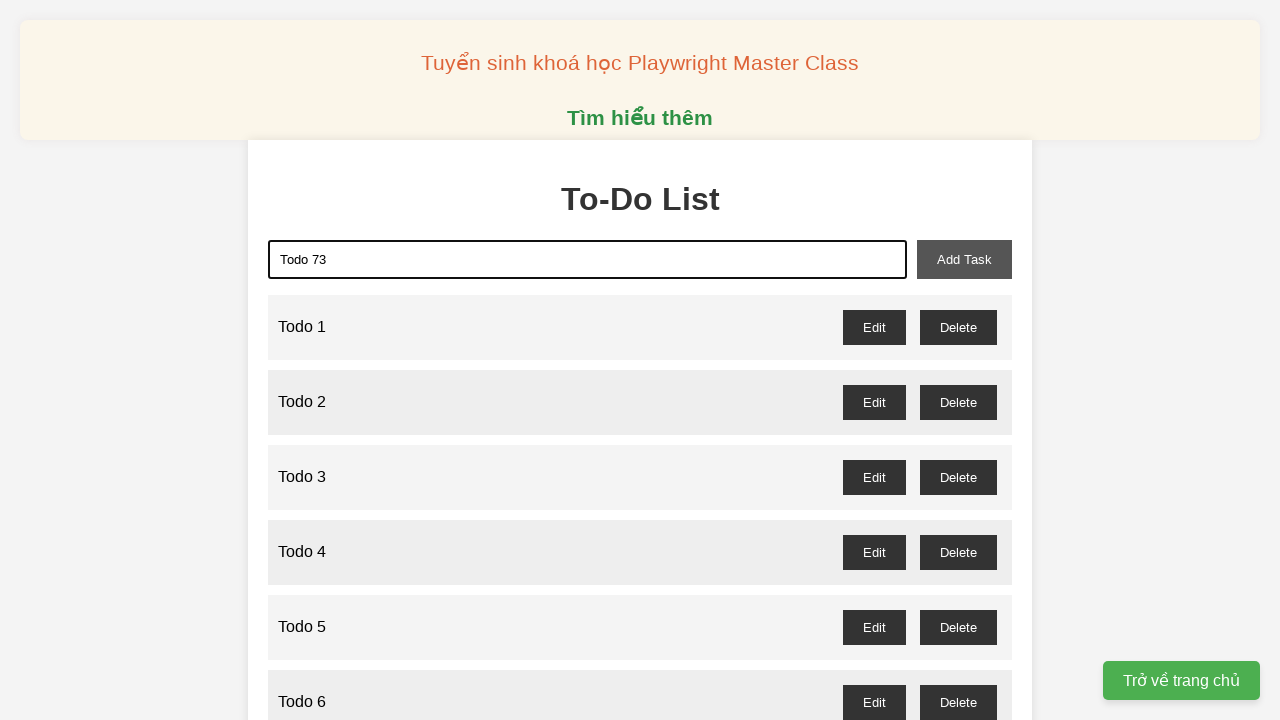

Clicked add task button to create 'Todo 73' at (964, 259) on xpath=//button[@id='add-task']
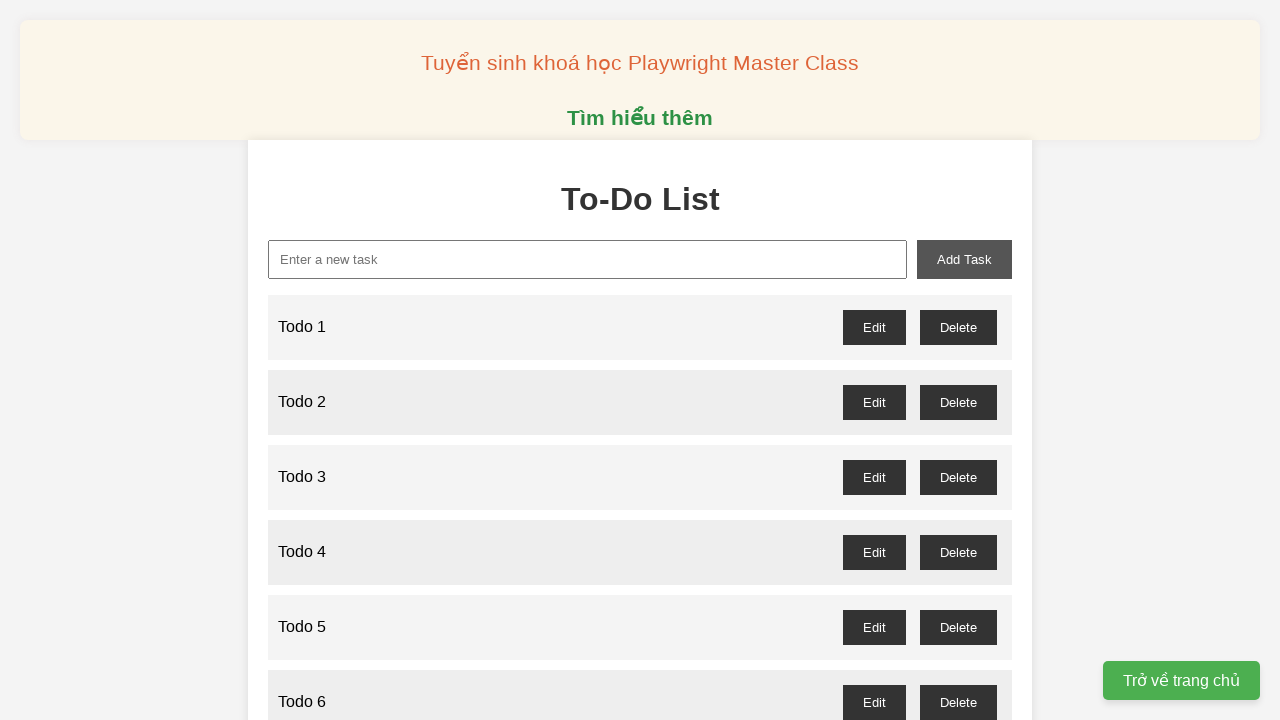

Filled new task input field with 'Todo 74' on xpath=//input[@id='new-task']
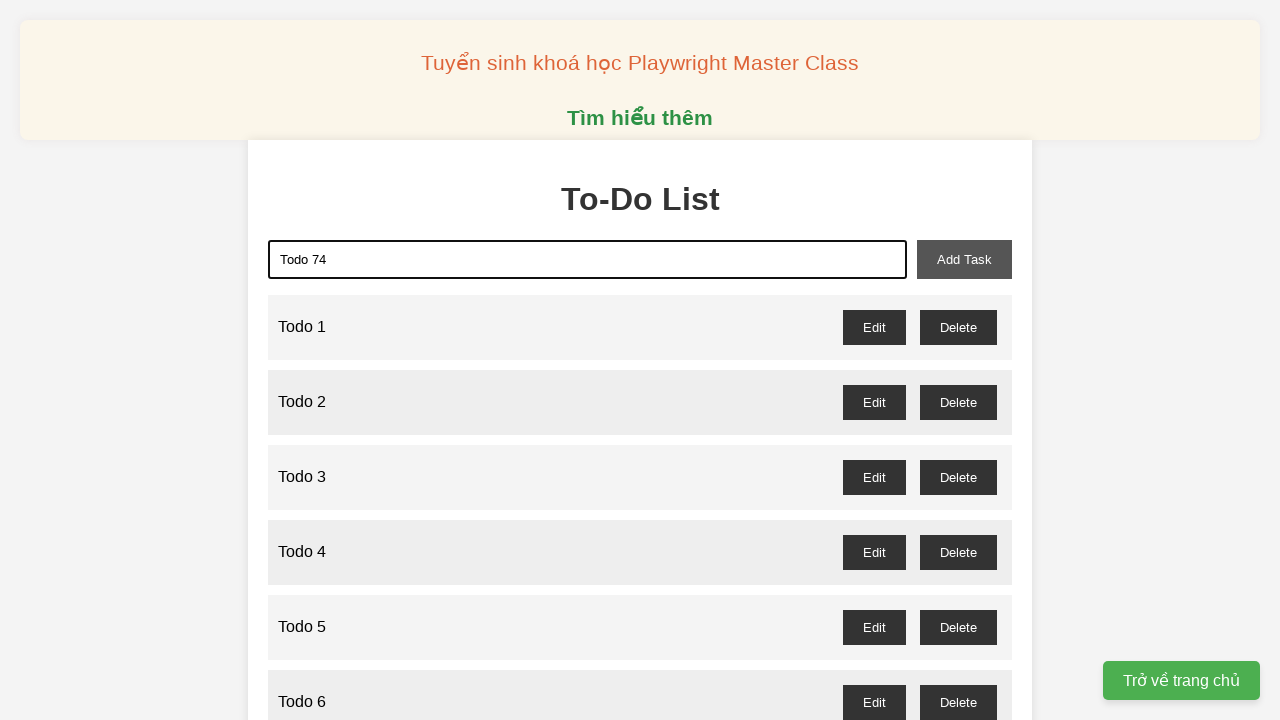

Clicked add task button to create 'Todo 74' at (964, 259) on xpath=//button[@id='add-task']
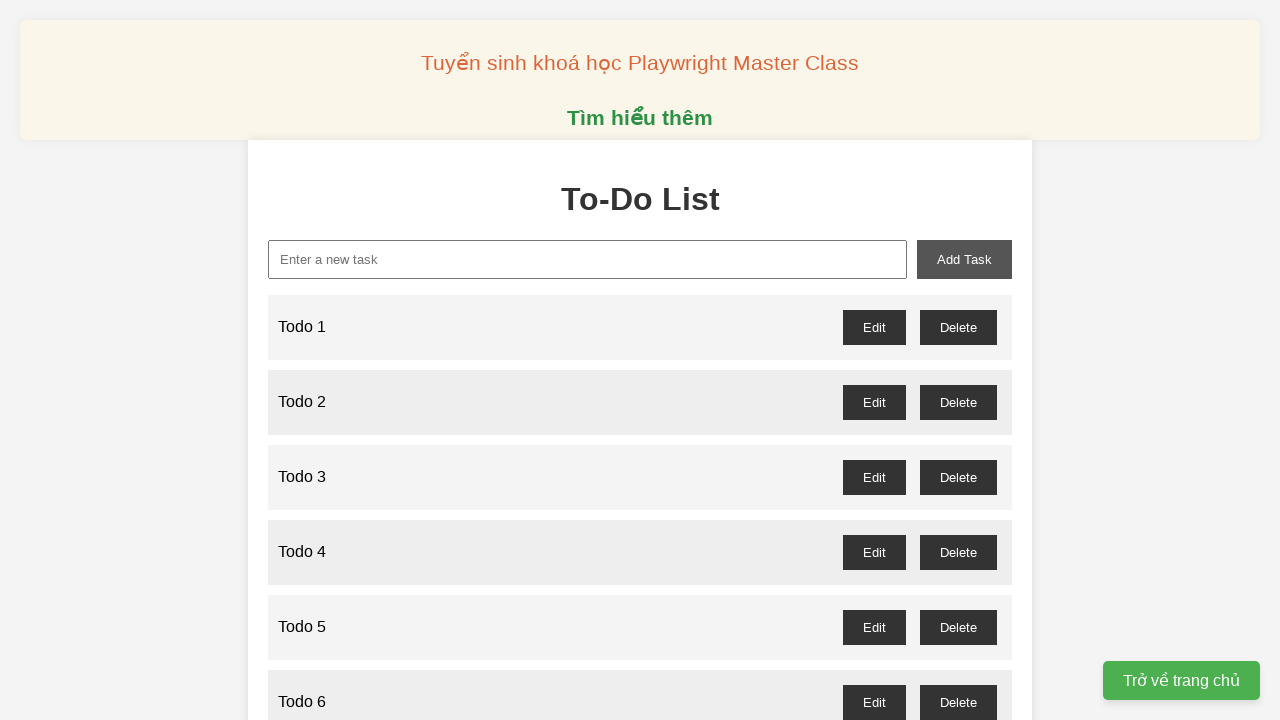

Filled new task input field with 'Todo 75' on xpath=//input[@id='new-task']
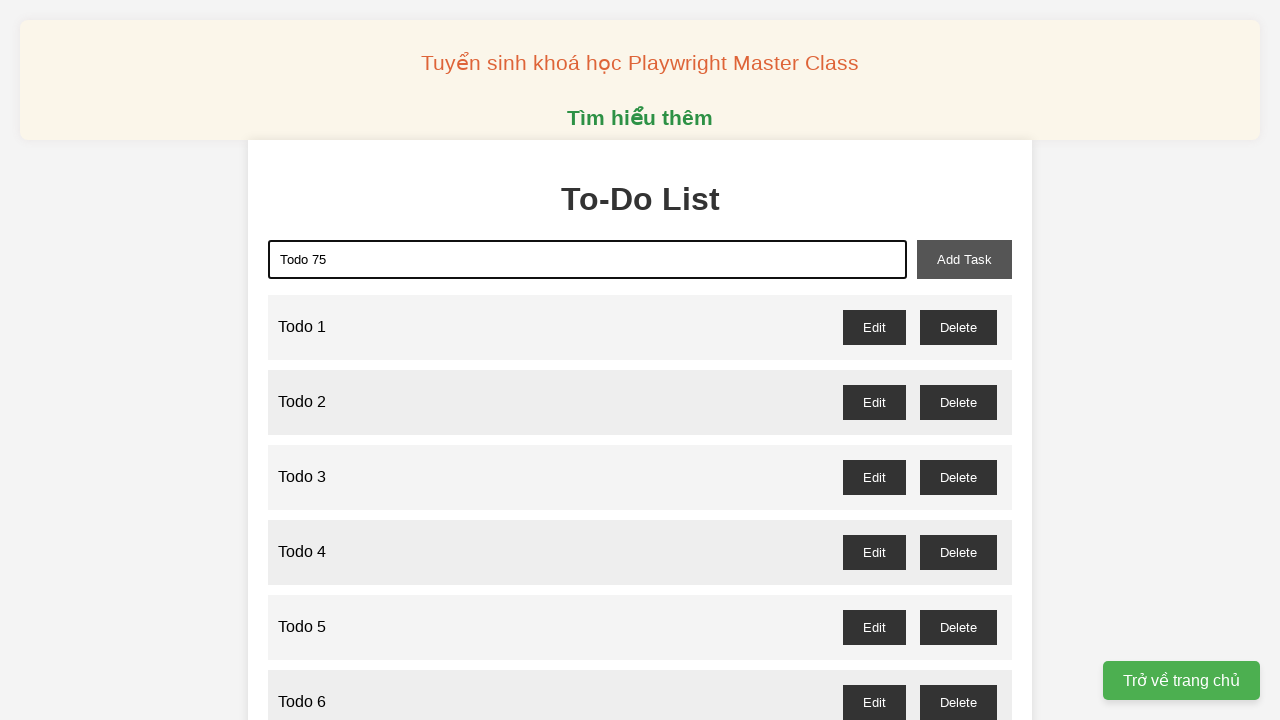

Clicked add task button to create 'Todo 75' at (964, 259) on xpath=//button[@id='add-task']
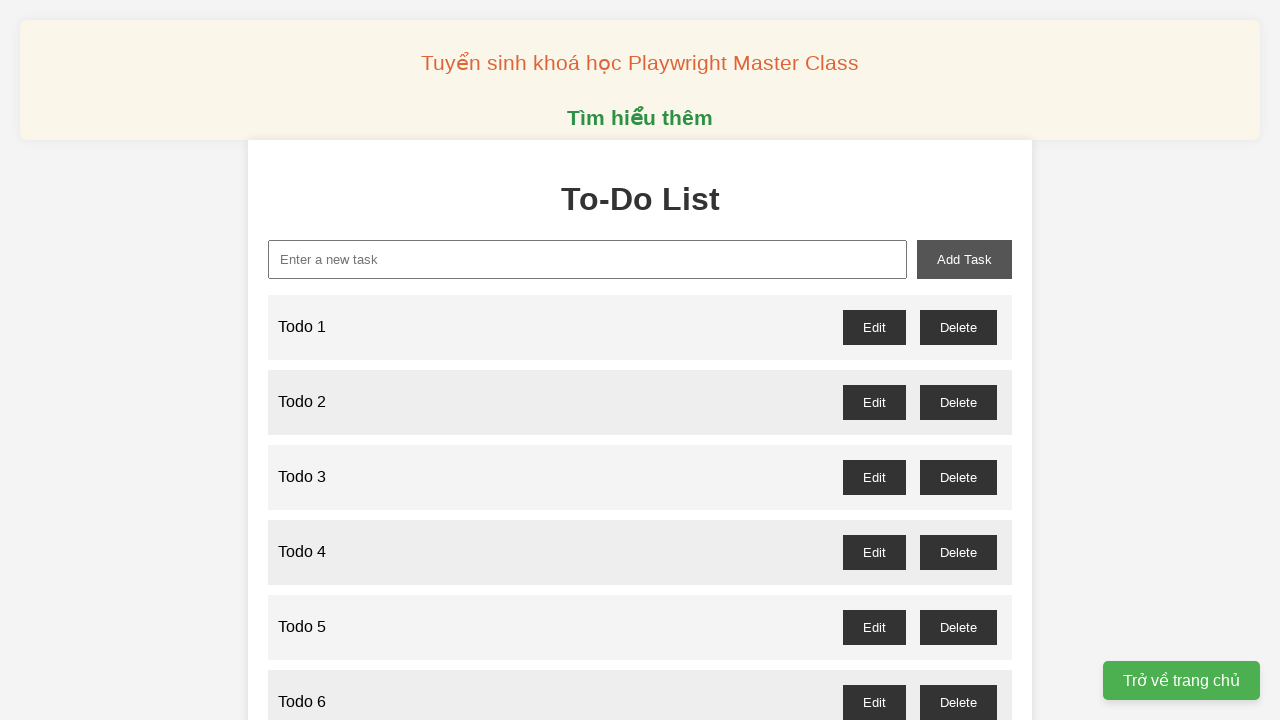

Filled new task input field with 'Todo 76' on xpath=//input[@id='new-task']
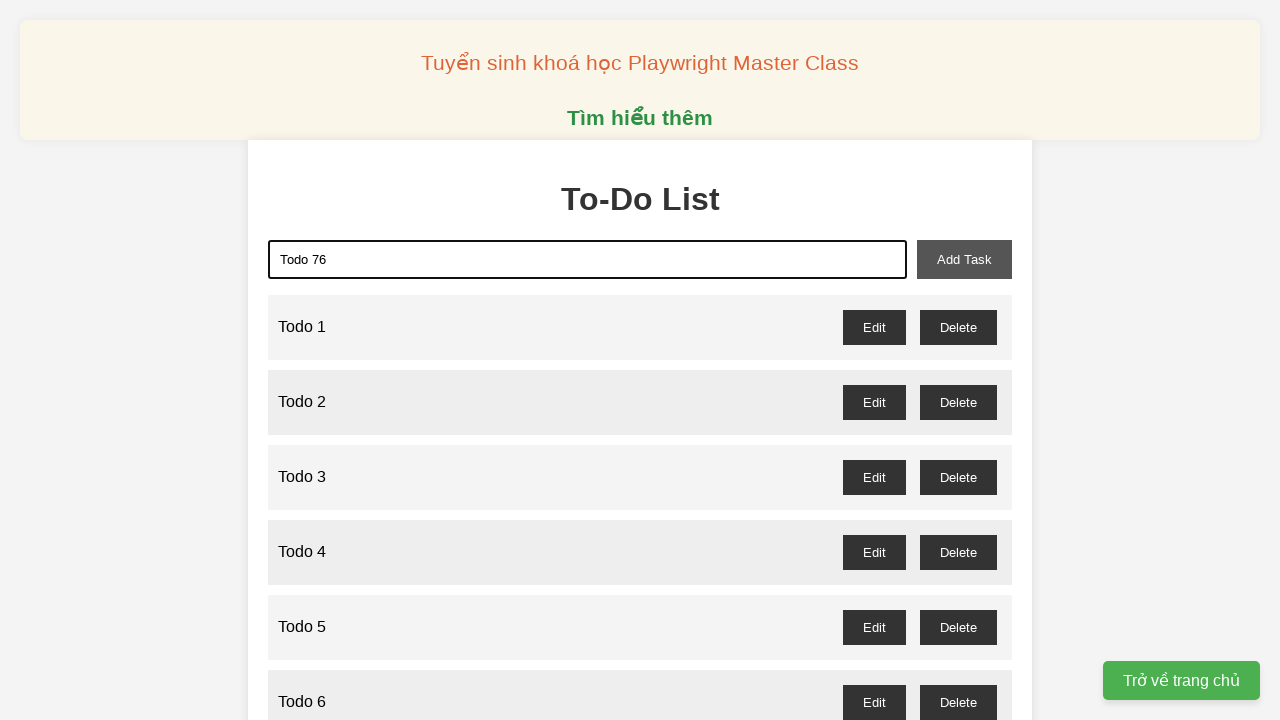

Clicked add task button to create 'Todo 76' at (964, 259) on xpath=//button[@id='add-task']
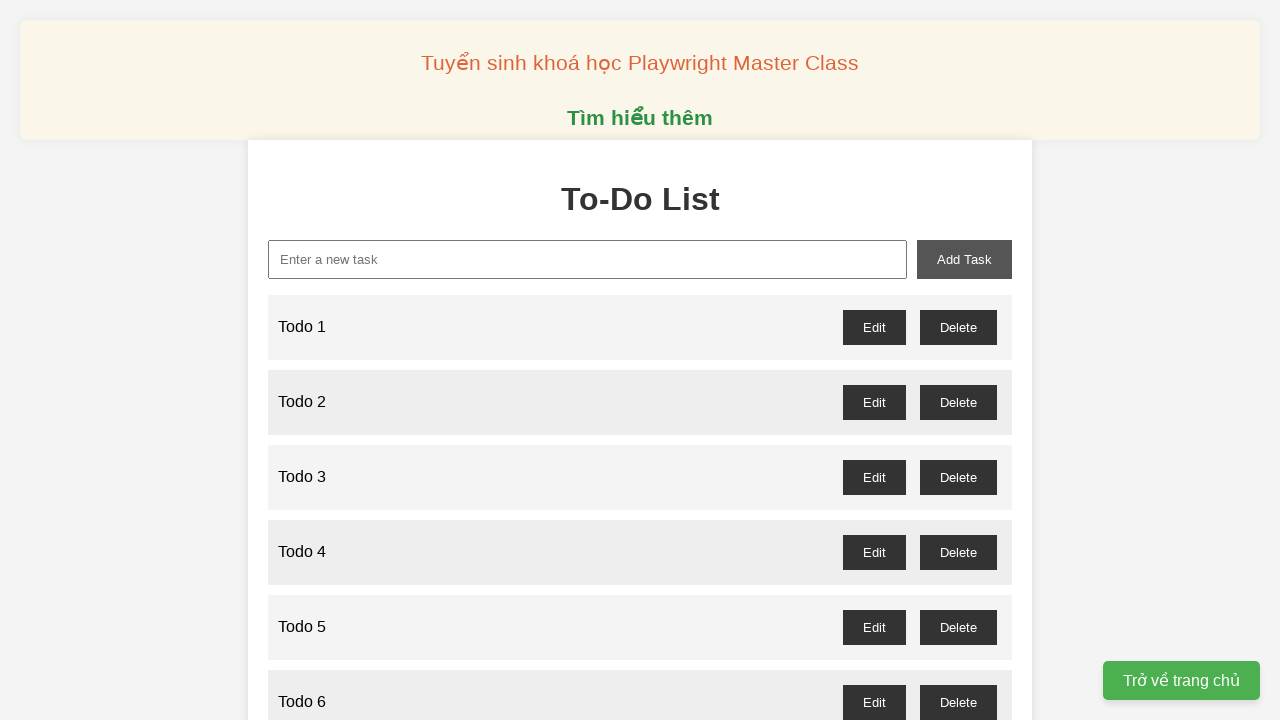

Filled new task input field with 'Todo 77' on xpath=//input[@id='new-task']
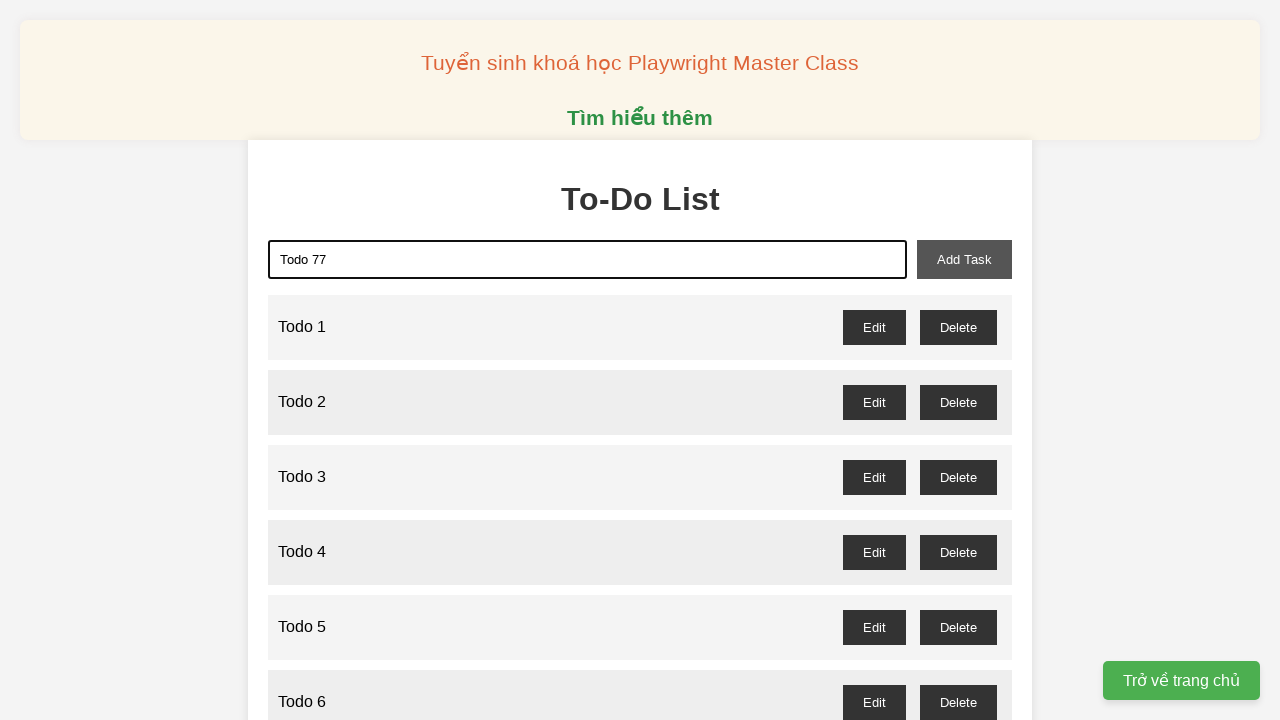

Clicked add task button to create 'Todo 77' at (964, 259) on xpath=//button[@id='add-task']
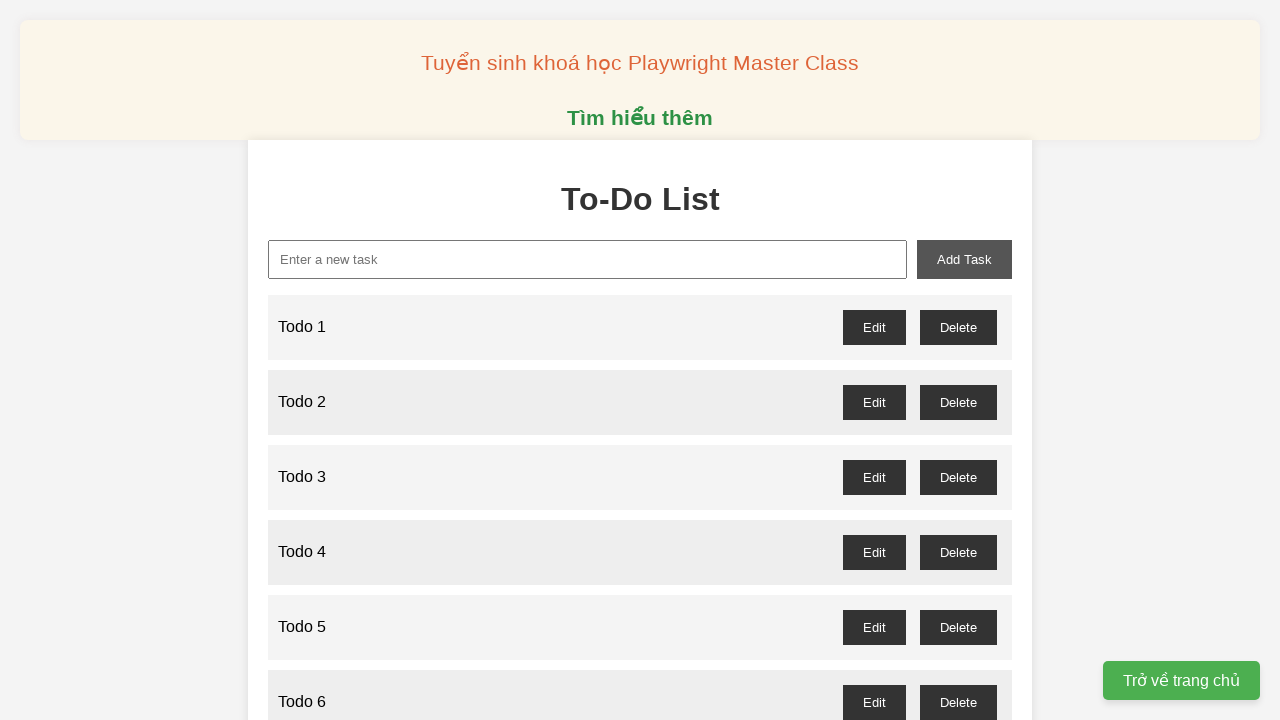

Filled new task input field with 'Todo 78' on xpath=//input[@id='new-task']
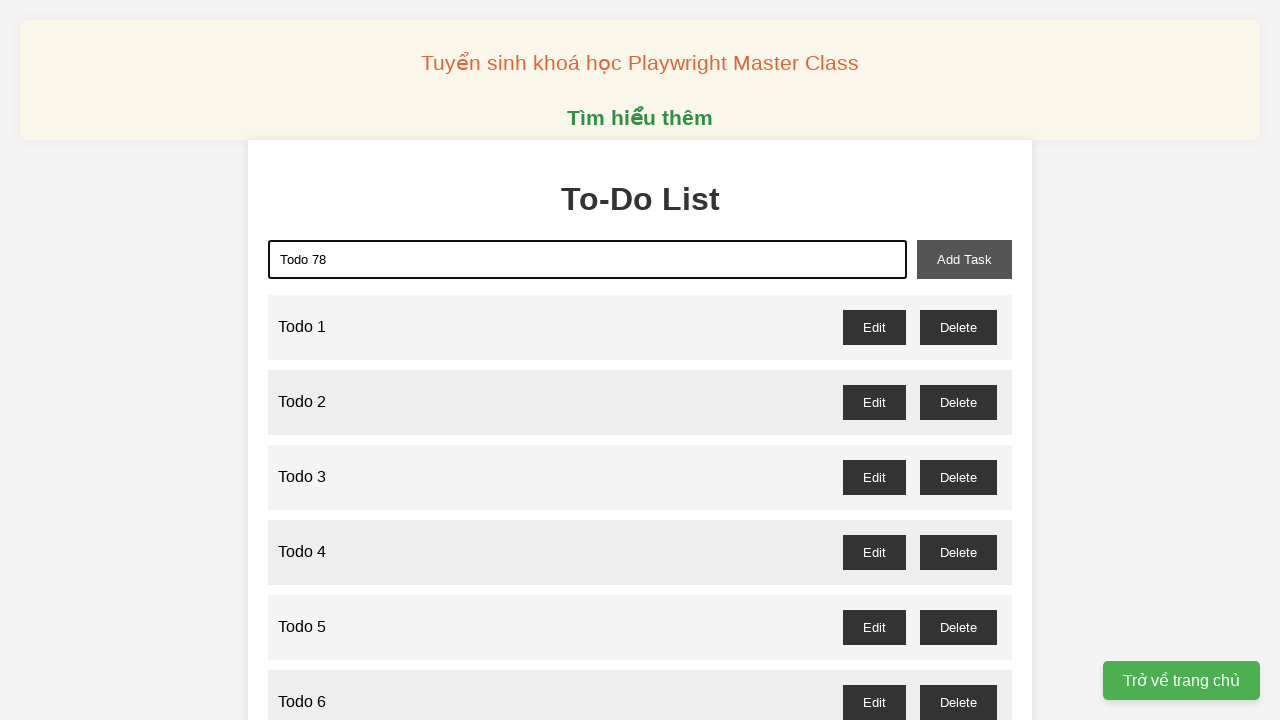

Clicked add task button to create 'Todo 78' at (964, 259) on xpath=//button[@id='add-task']
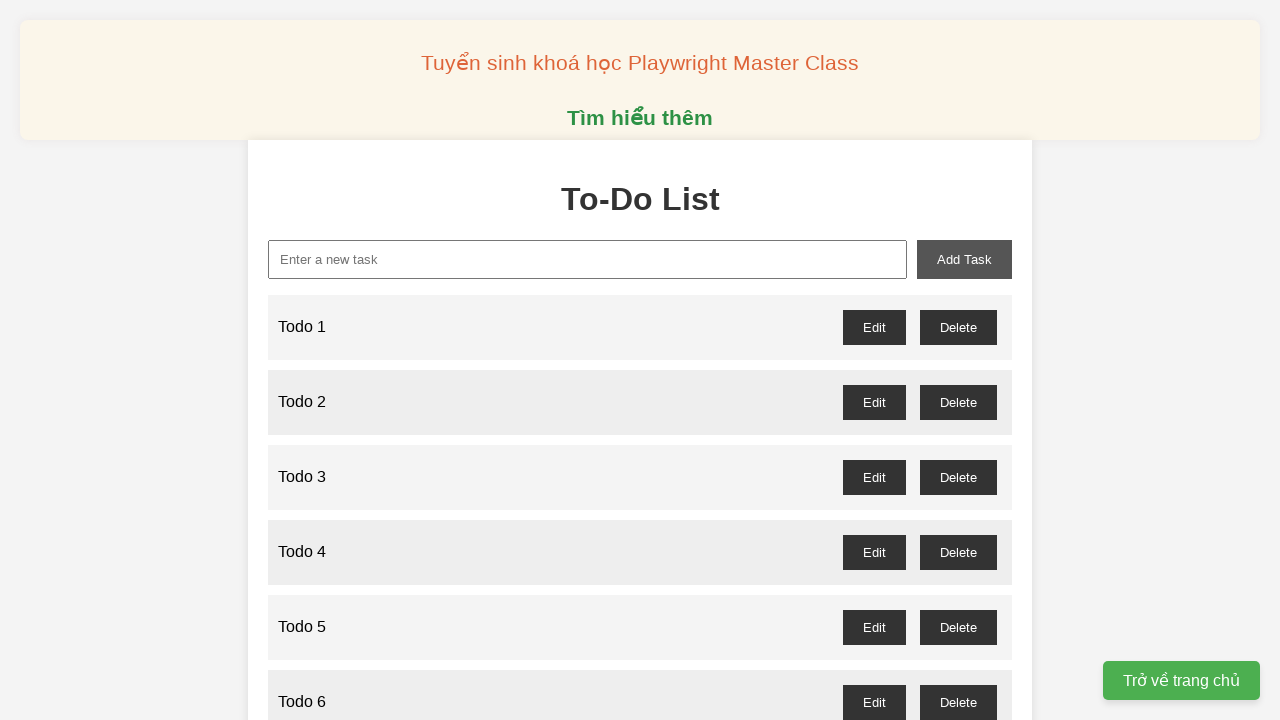

Filled new task input field with 'Todo 79' on xpath=//input[@id='new-task']
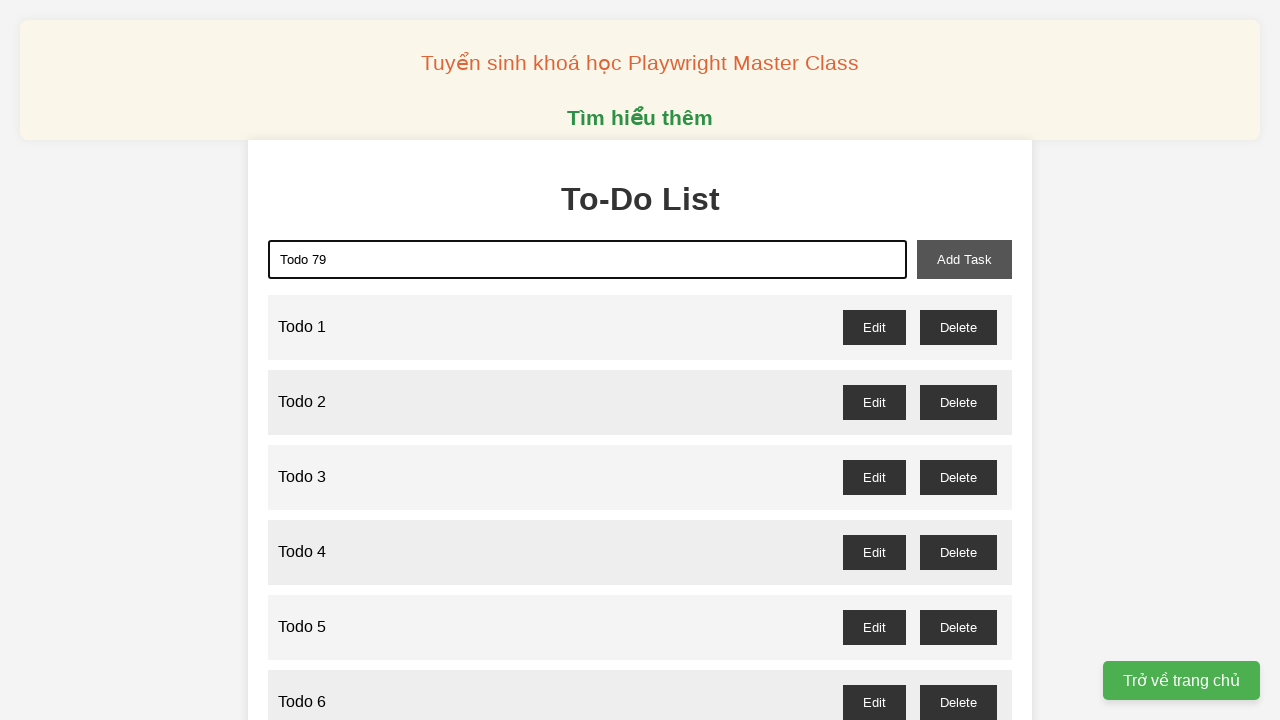

Clicked add task button to create 'Todo 79' at (964, 259) on xpath=//button[@id='add-task']
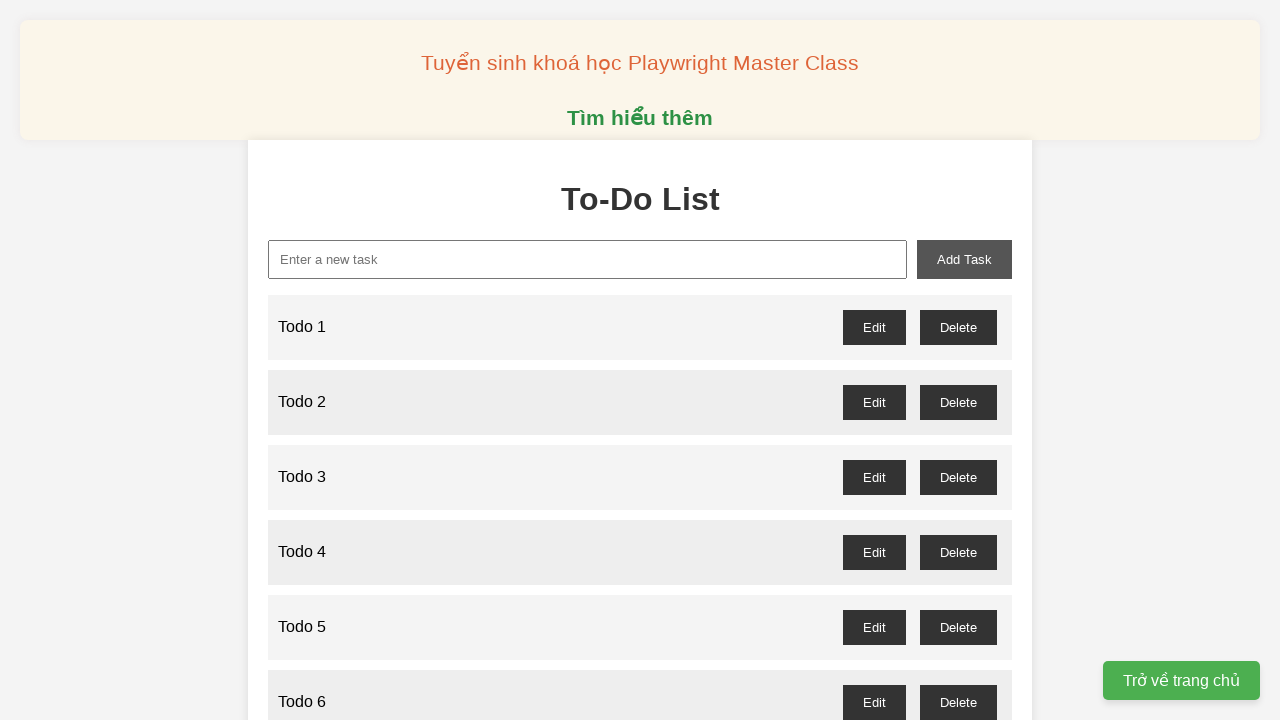

Filled new task input field with 'Todo 80' on xpath=//input[@id='new-task']
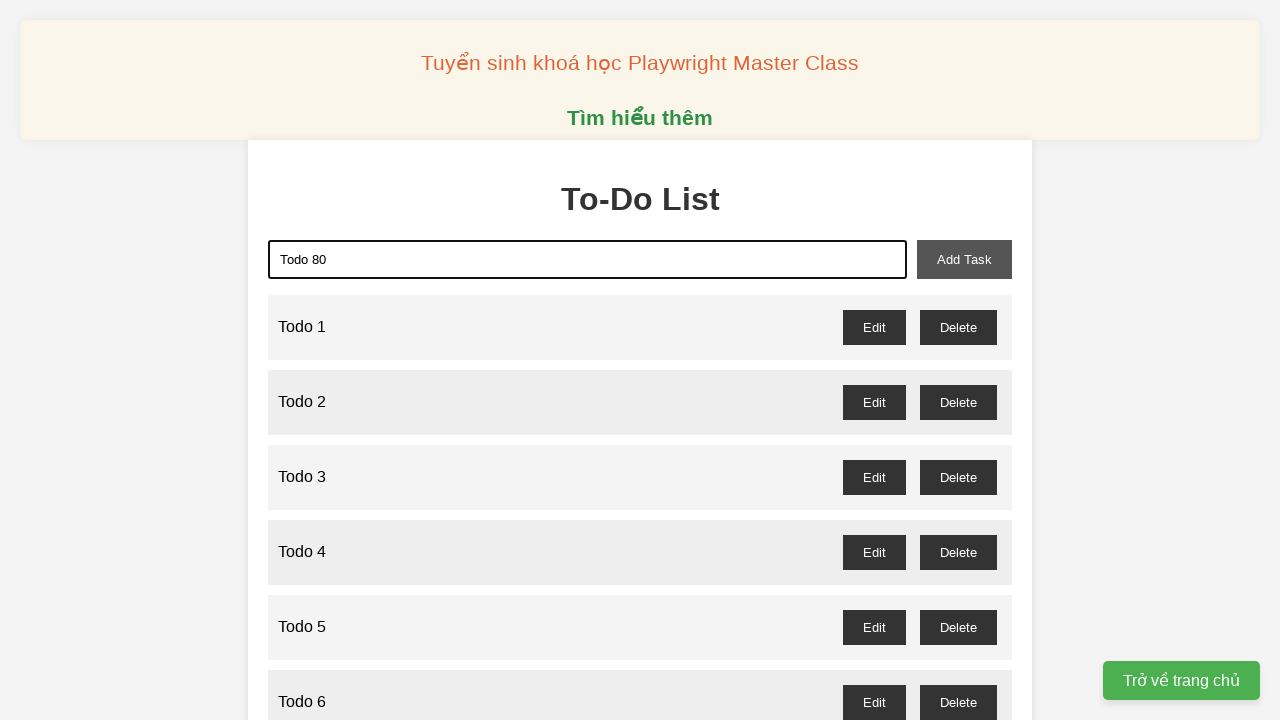

Clicked add task button to create 'Todo 80' at (964, 259) on xpath=//button[@id='add-task']
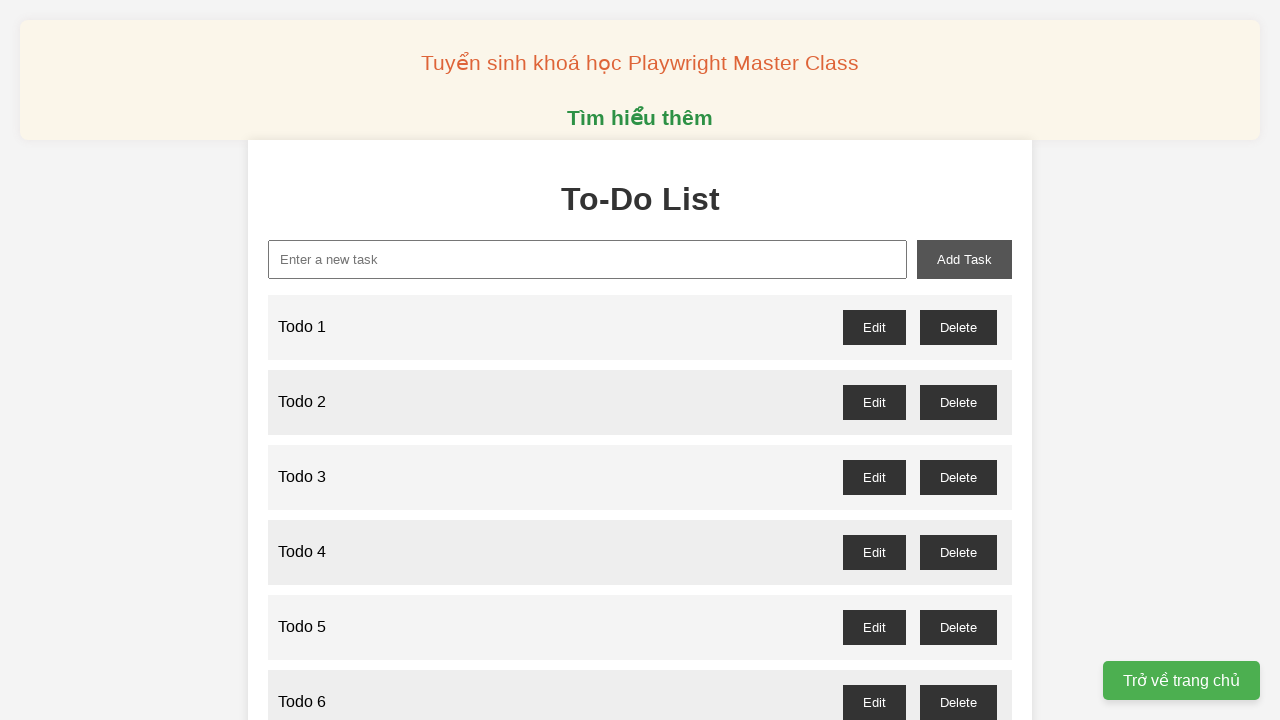

Filled new task input field with 'Todo 81' on xpath=//input[@id='new-task']
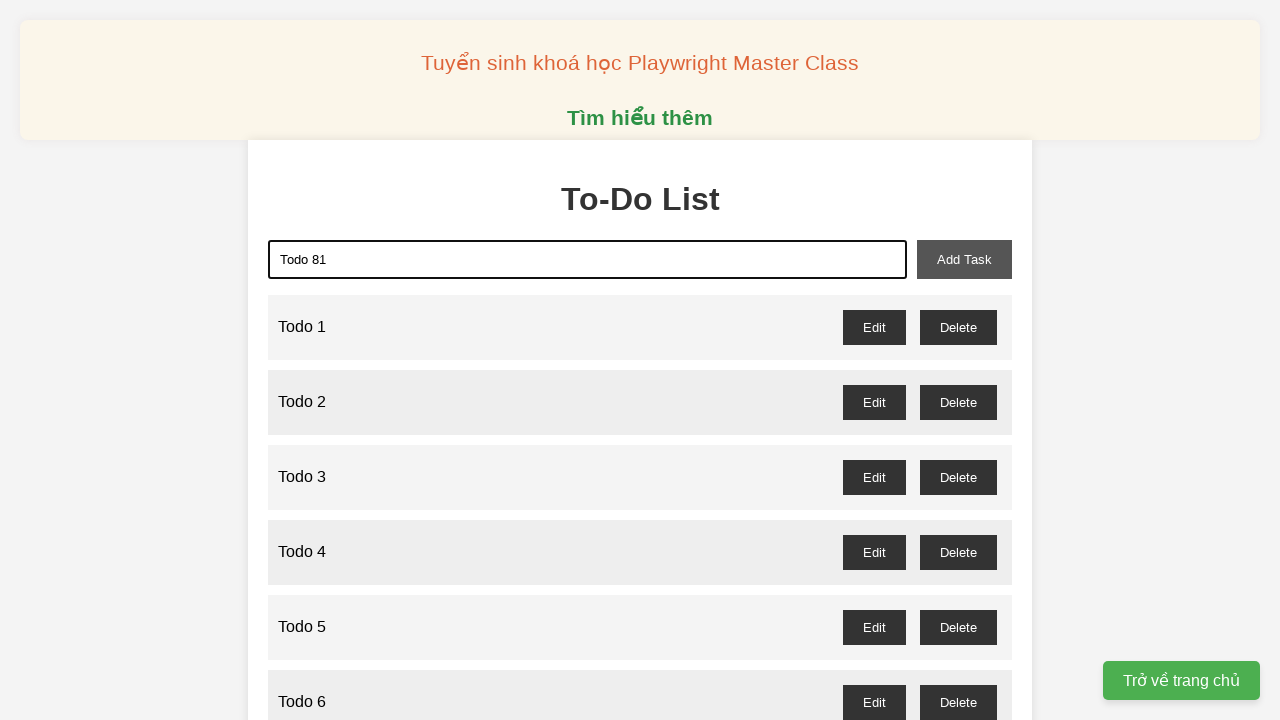

Clicked add task button to create 'Todo 81' at (964, 259) on xpath=//button[@id='add-task']
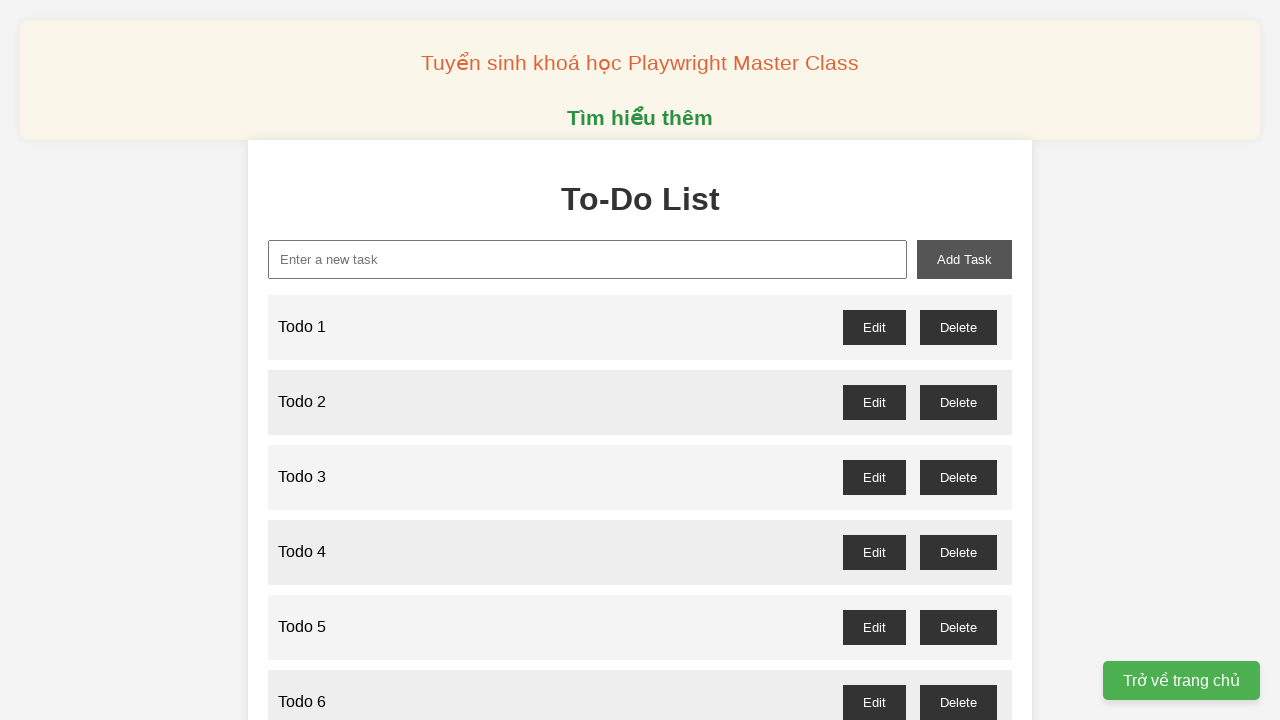

Filled new task input field with 'Todo 82' on xpath=//input[@id='new-task']
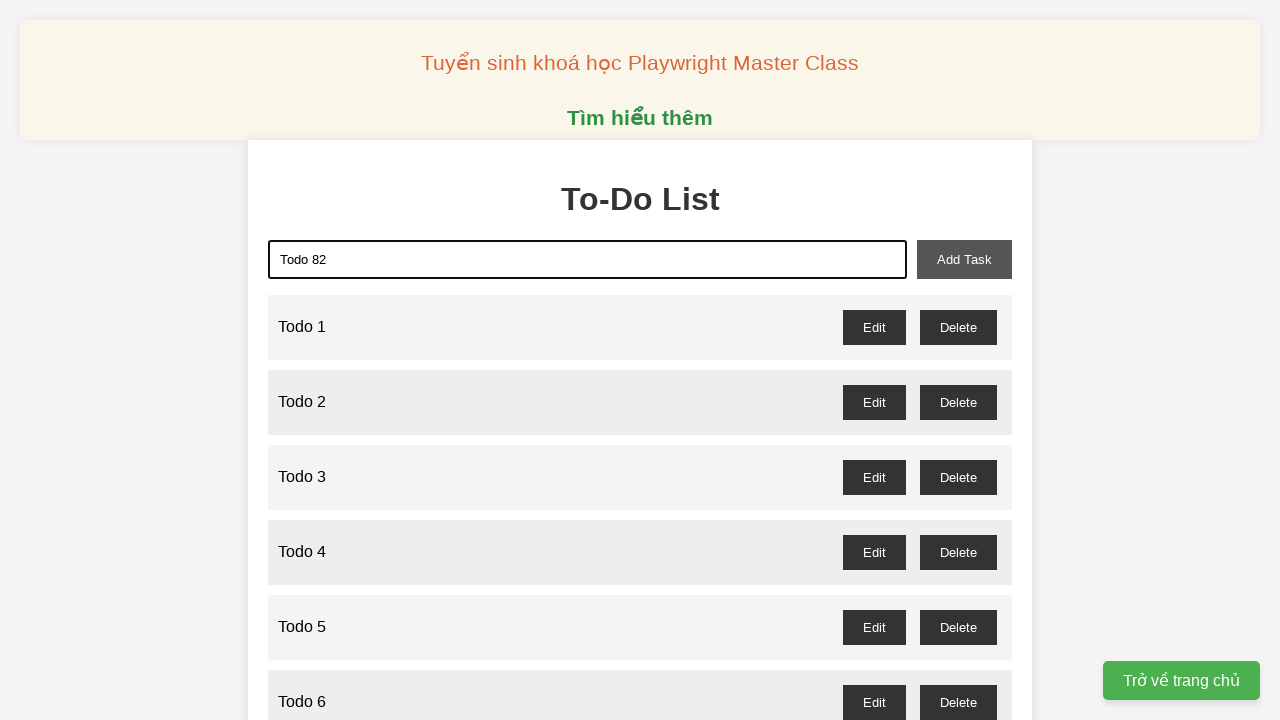

Clicked add task button to create 'Todo 82' at (964, 259) on xpath=//button[@id='add-task']
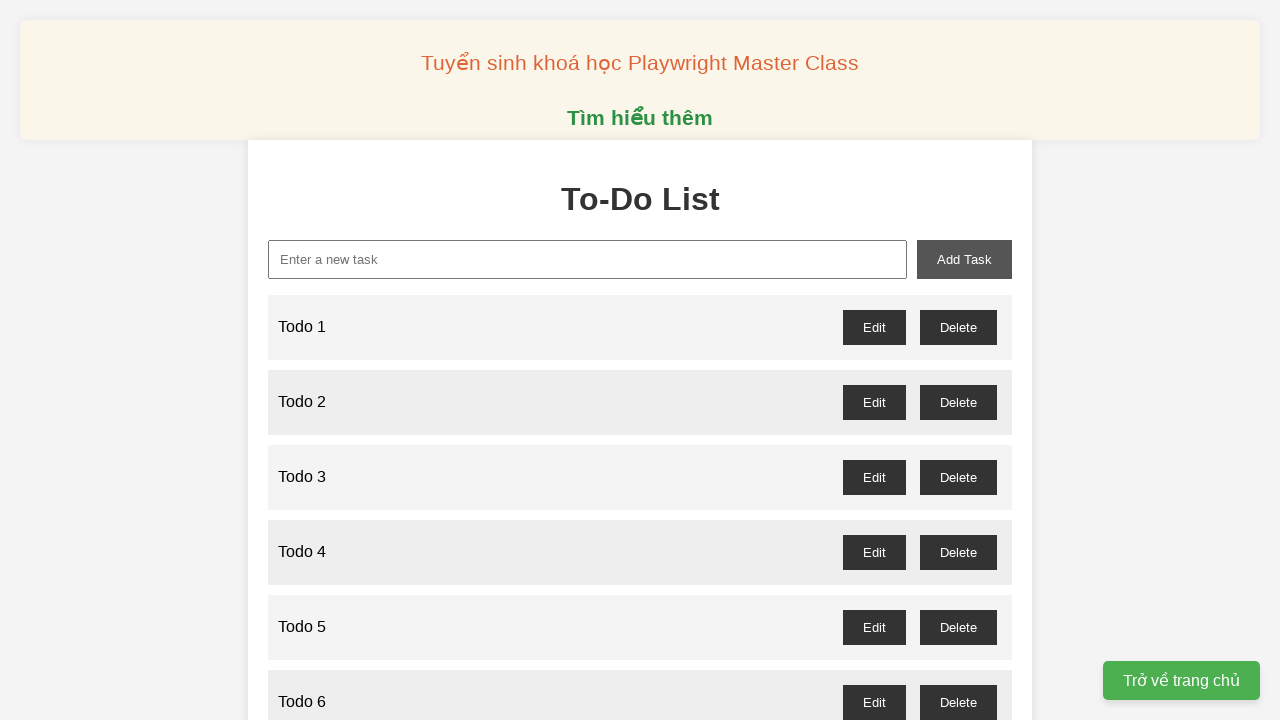

Filled new task input field with 'Todo 83' on xpath=//input[@id='new-task']
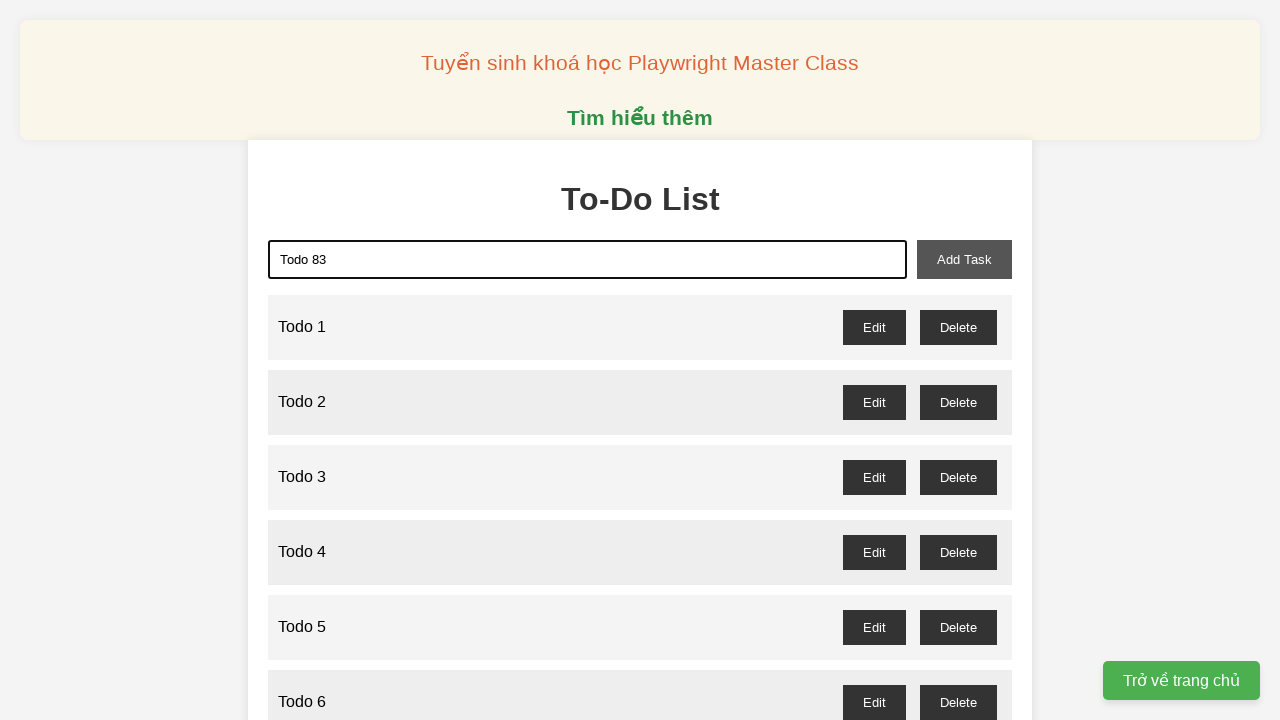

Clicked add task button to create 'Todo 83' at (964, 259) on xpath=//button[@id='add-task']
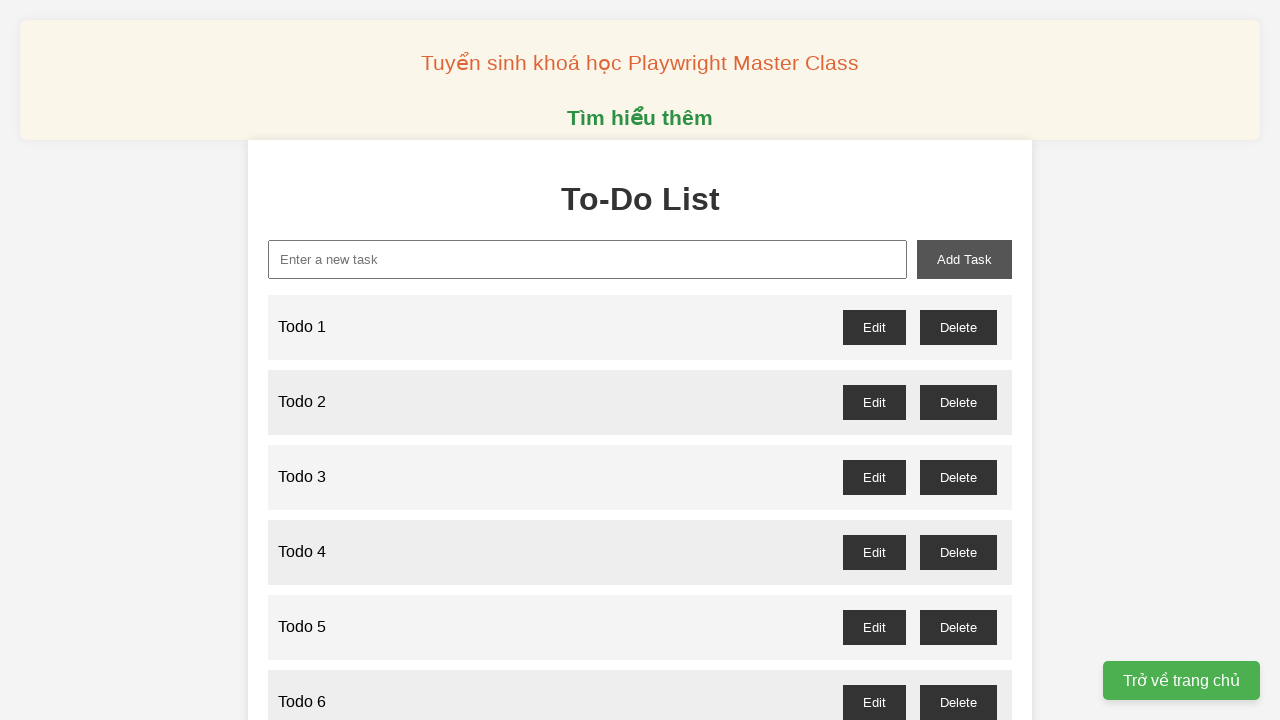

Filled new task input field with 'Todo 84' on xpath=//input[@id='new-task']
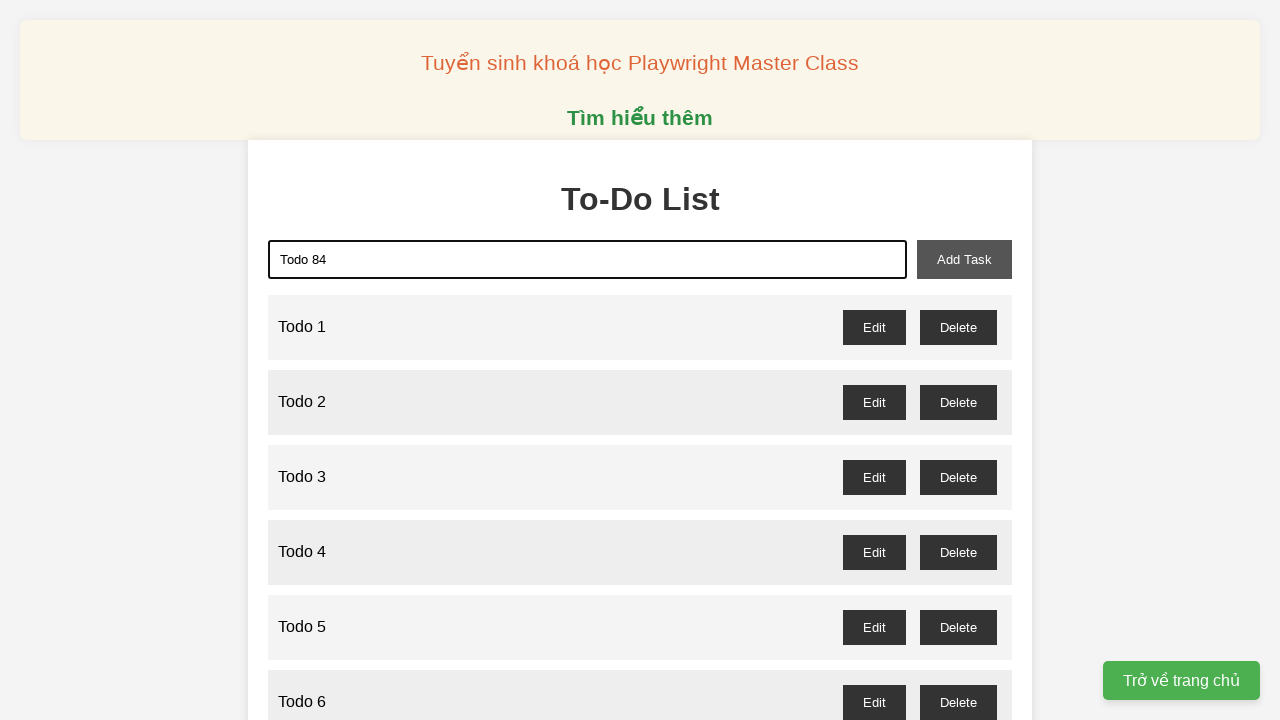

Clicked add task button to create 'Todo 84' at (964, 259) on xpath=//button[@id='add-task']
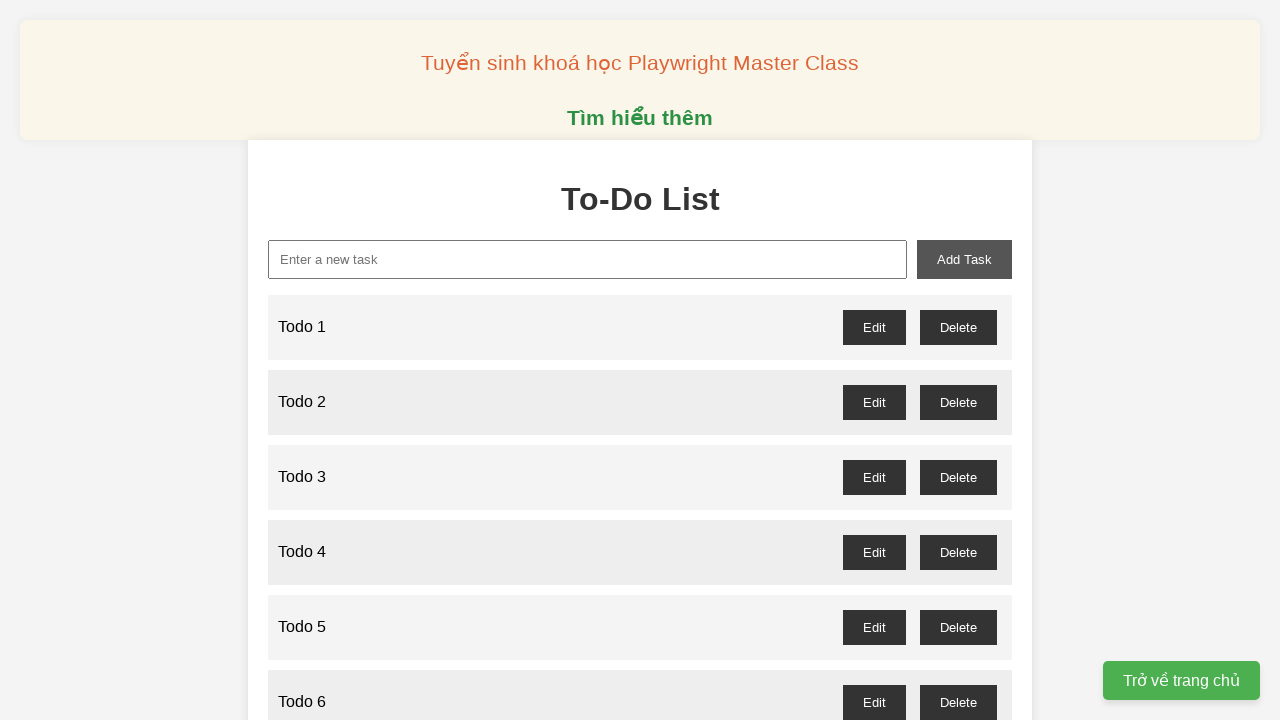

Filled new task input field with 'Todo 85' on xpath=//input[@id='new-task']
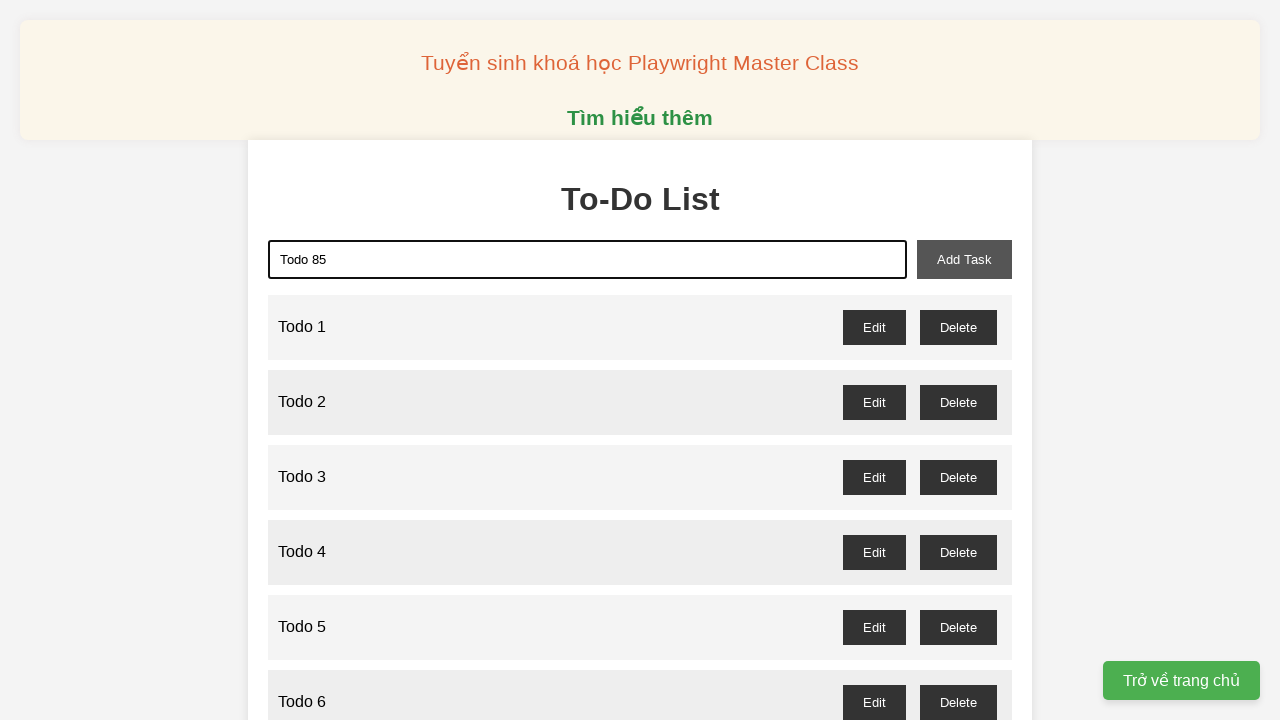

Clicked add task button to create 'Todo 85' at (964, 259) on xpath=//button[@id='add-task']
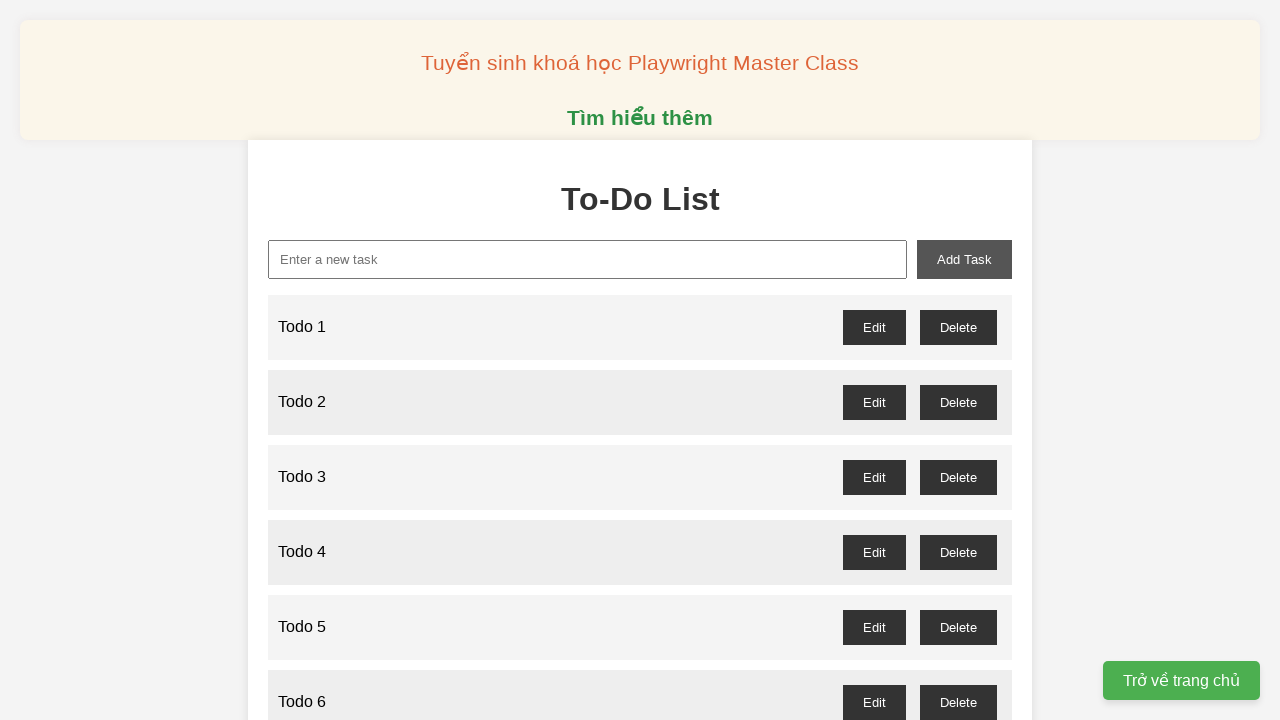

Filled new task input field with 'Todo 86' on xpath=//input[@id='new-task']
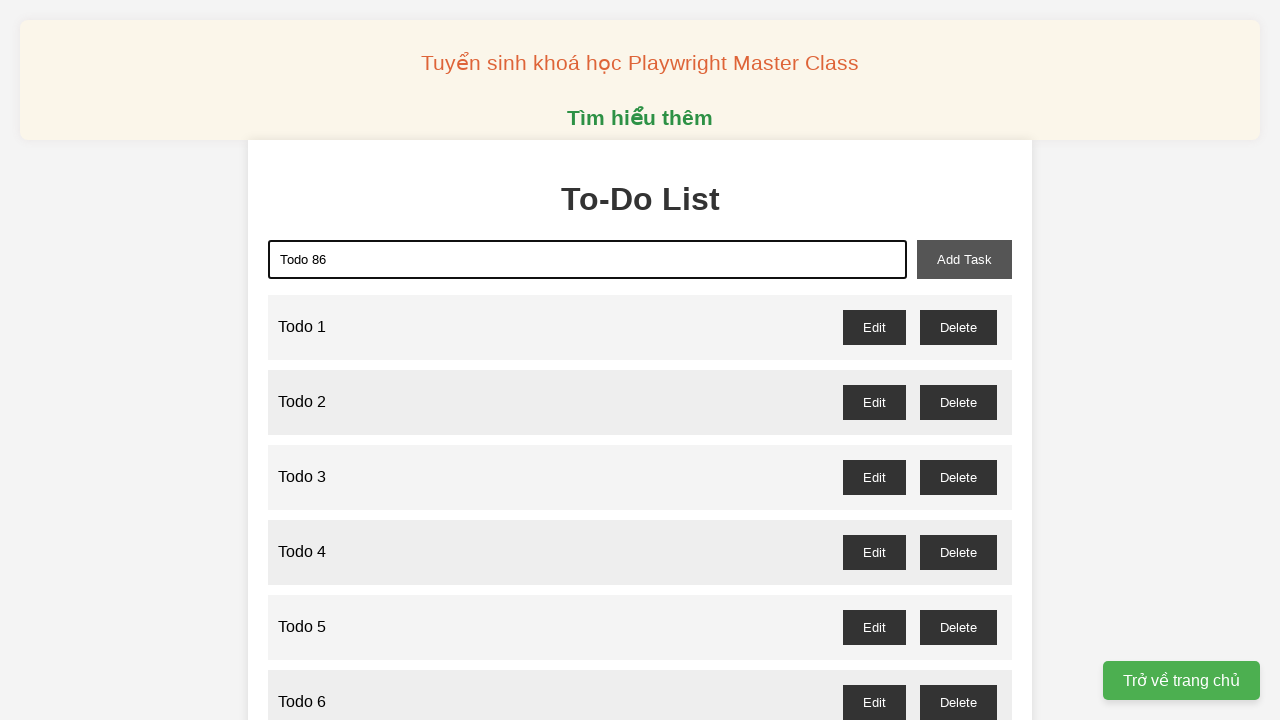

Clicked add task button to create 'Todo 86' at (964, 259) on xpath=//button[@id='add-task']
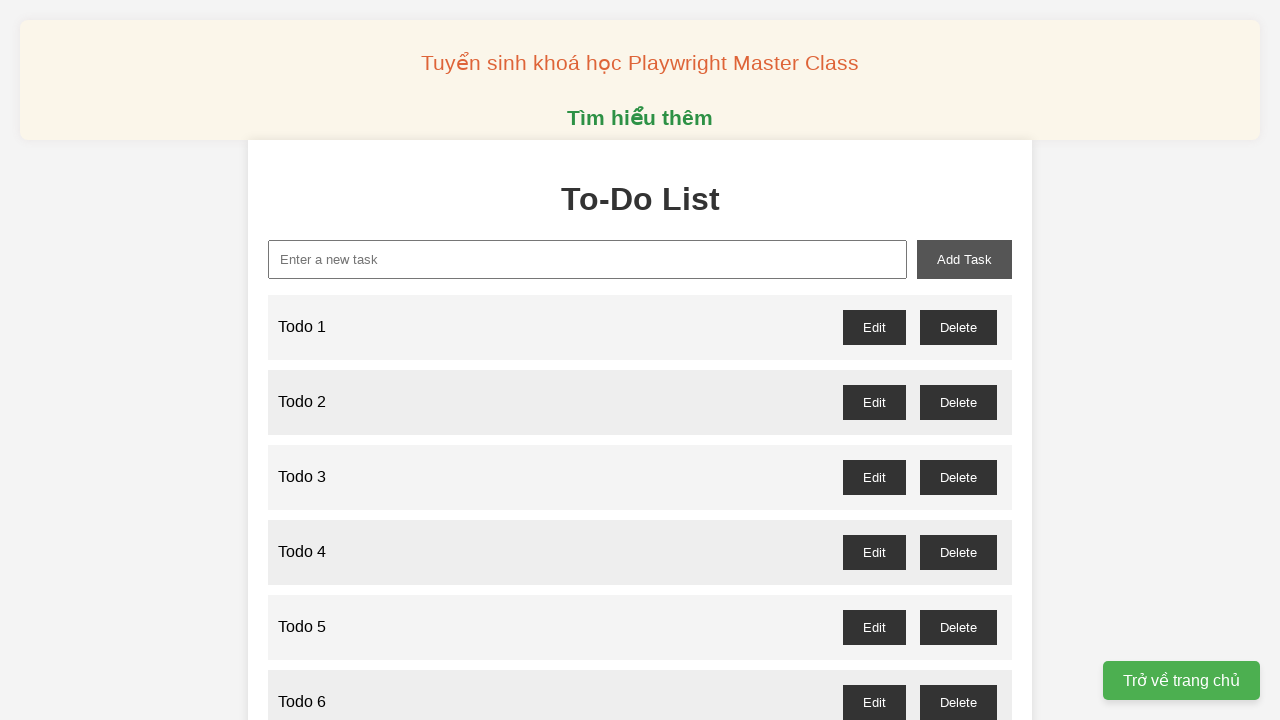

Filled new task input field with 'Todo 87' on xpath=//input[@id='new-task']
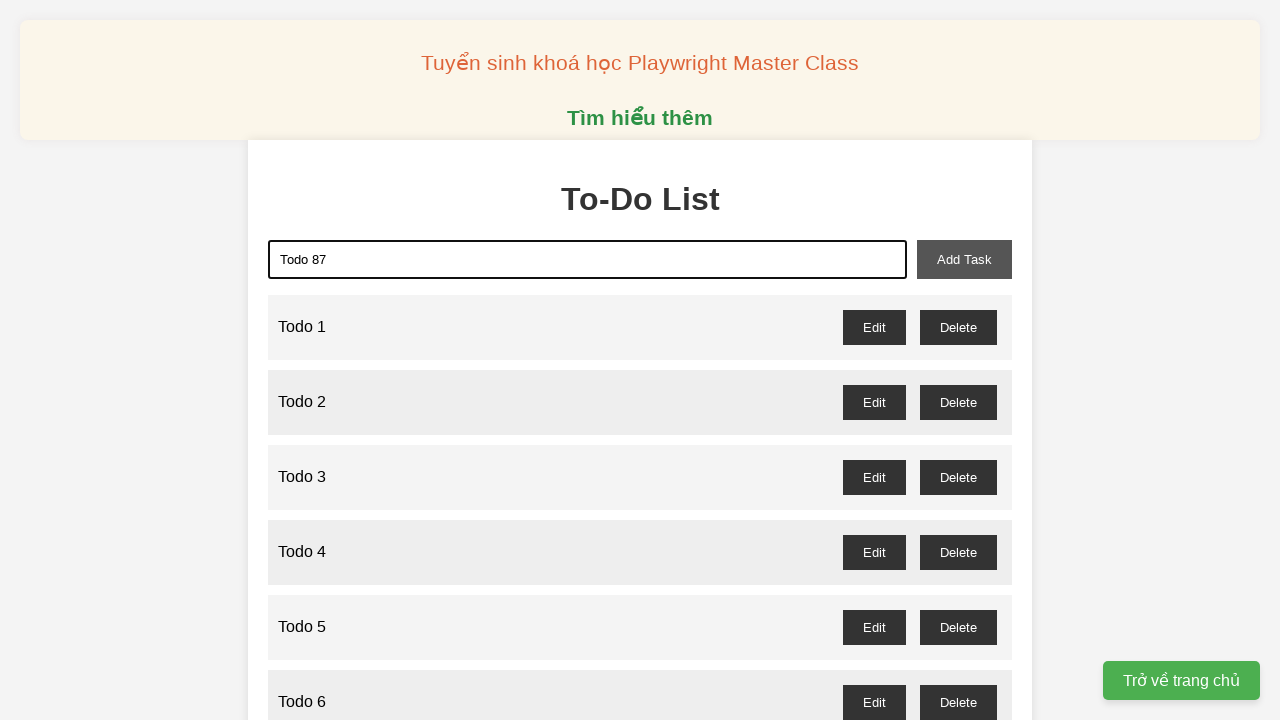

Clicked add task button to create 'Todo 87' at (964, 259) on xpath=//button[@id='add-task']
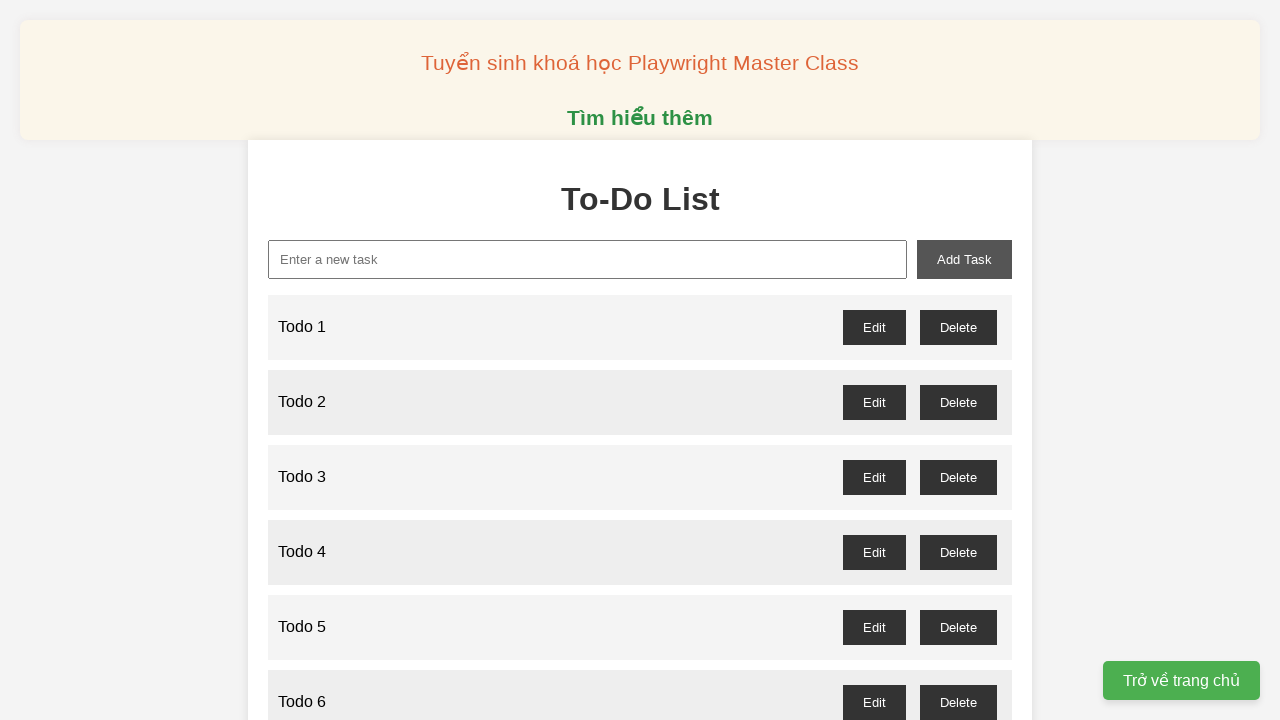

Filled new task input field with 'Todo 88' on xpath=//input[@id='new-task']
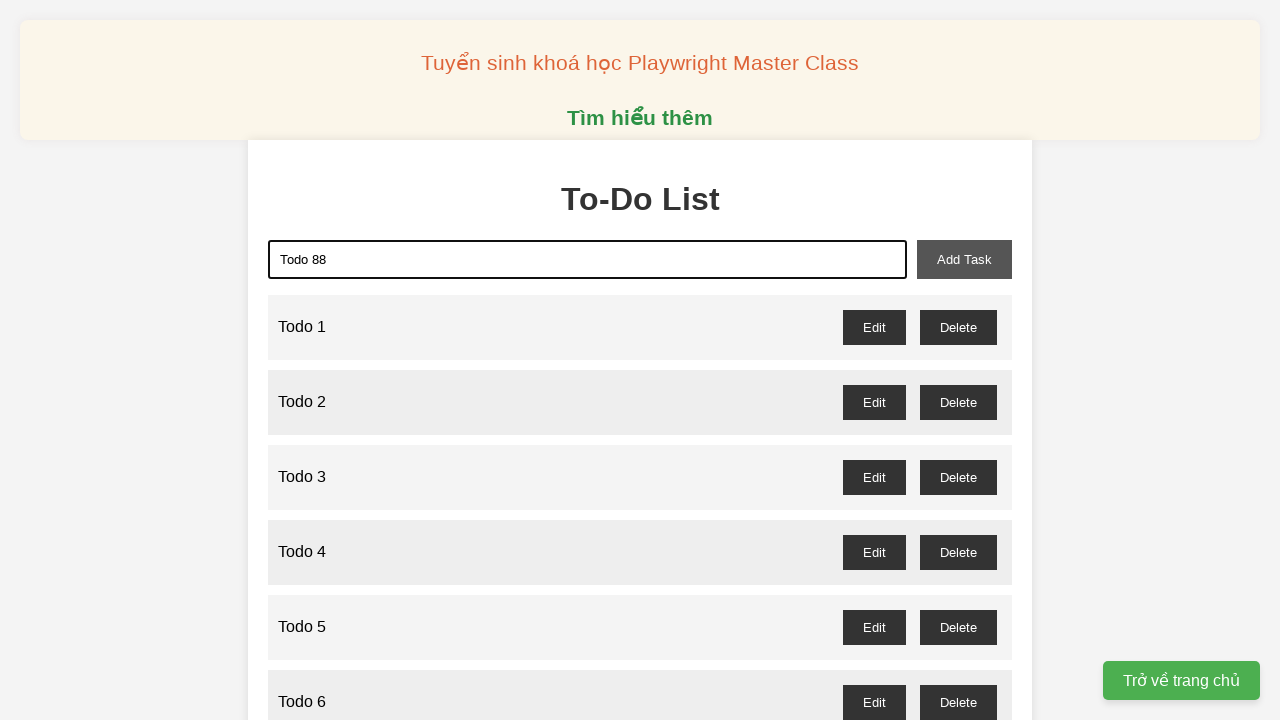

Clicked add task button to create 'Todo 88' at (964, 259) on xpath=//button[@id='add-task']
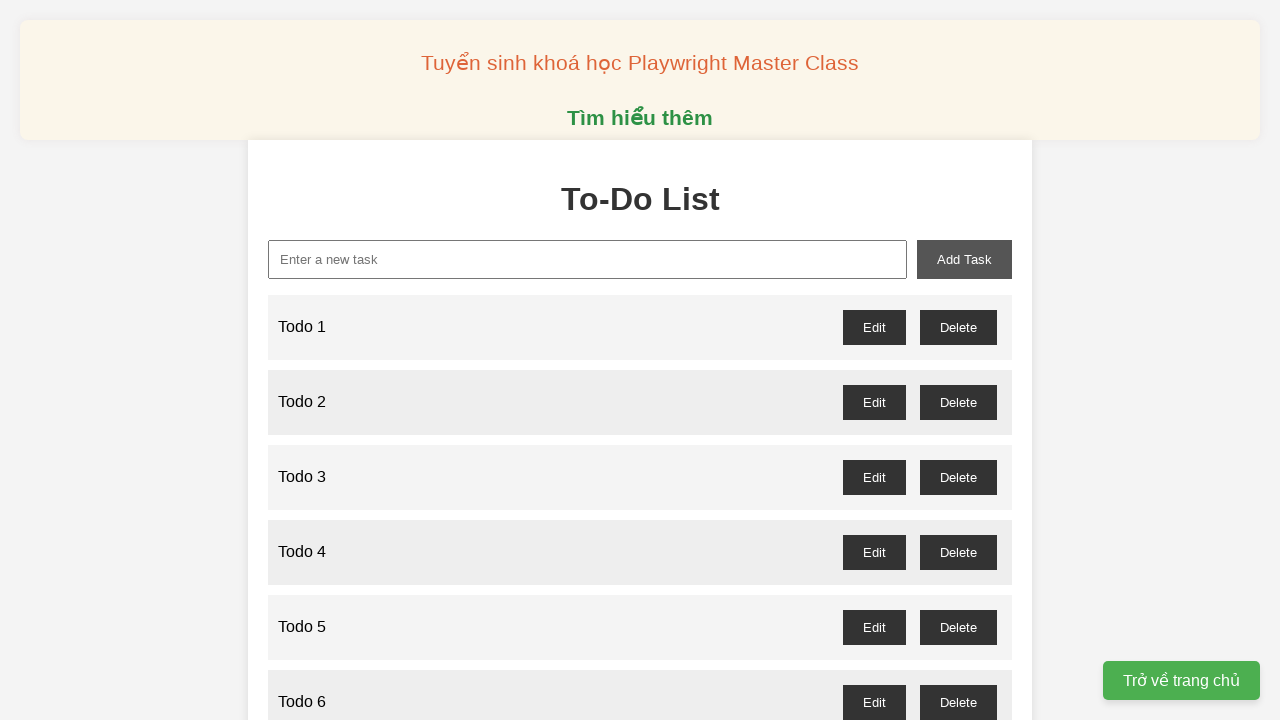

Filled new task input field with 'Todo 89' on xpath=//input[@id='new-task']
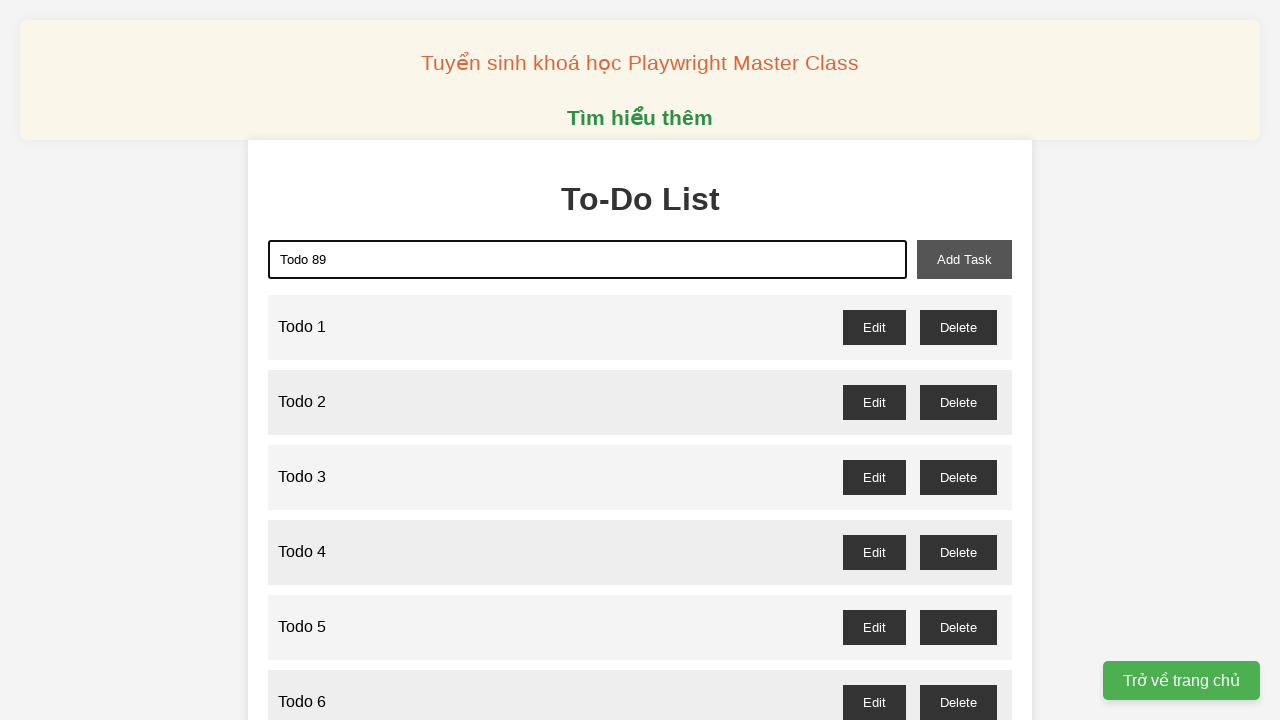

Clicked add task button to create 'Todo 89' at (964, 259) on xpath=//button[@id='add-task']
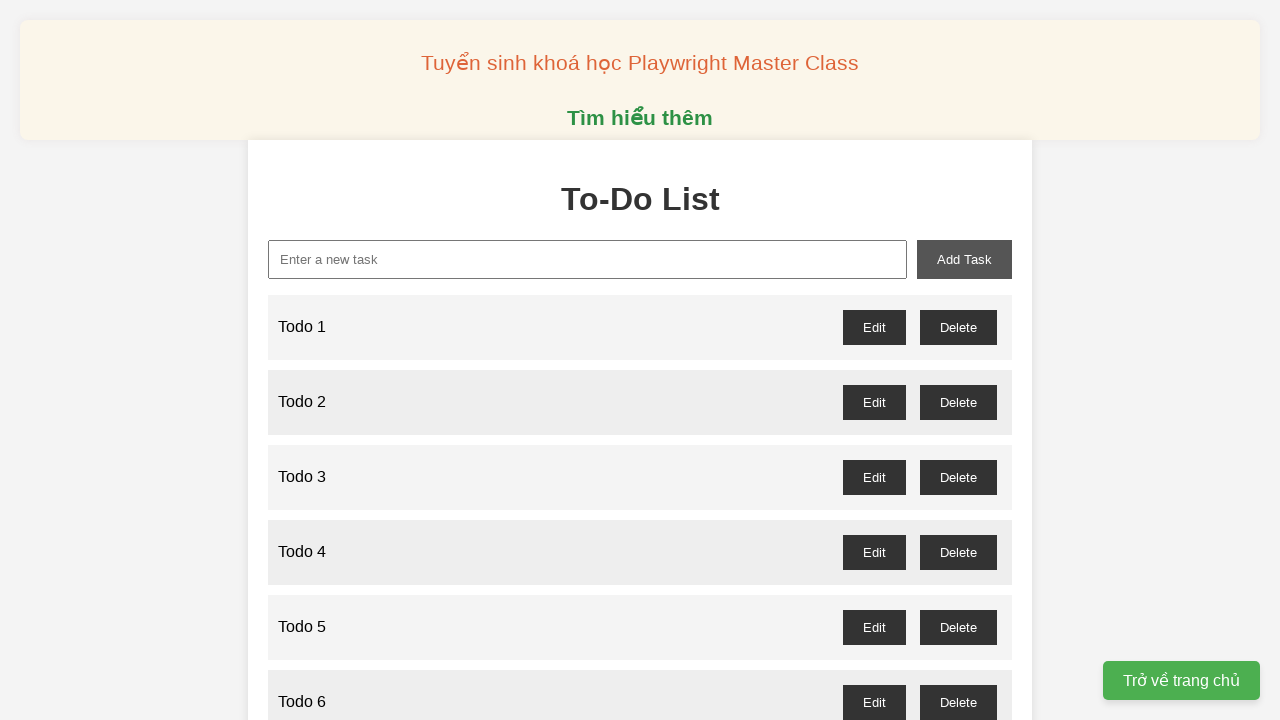

Filled new task input field with 'Todo 90' on xpath=//input[@id='new-task']
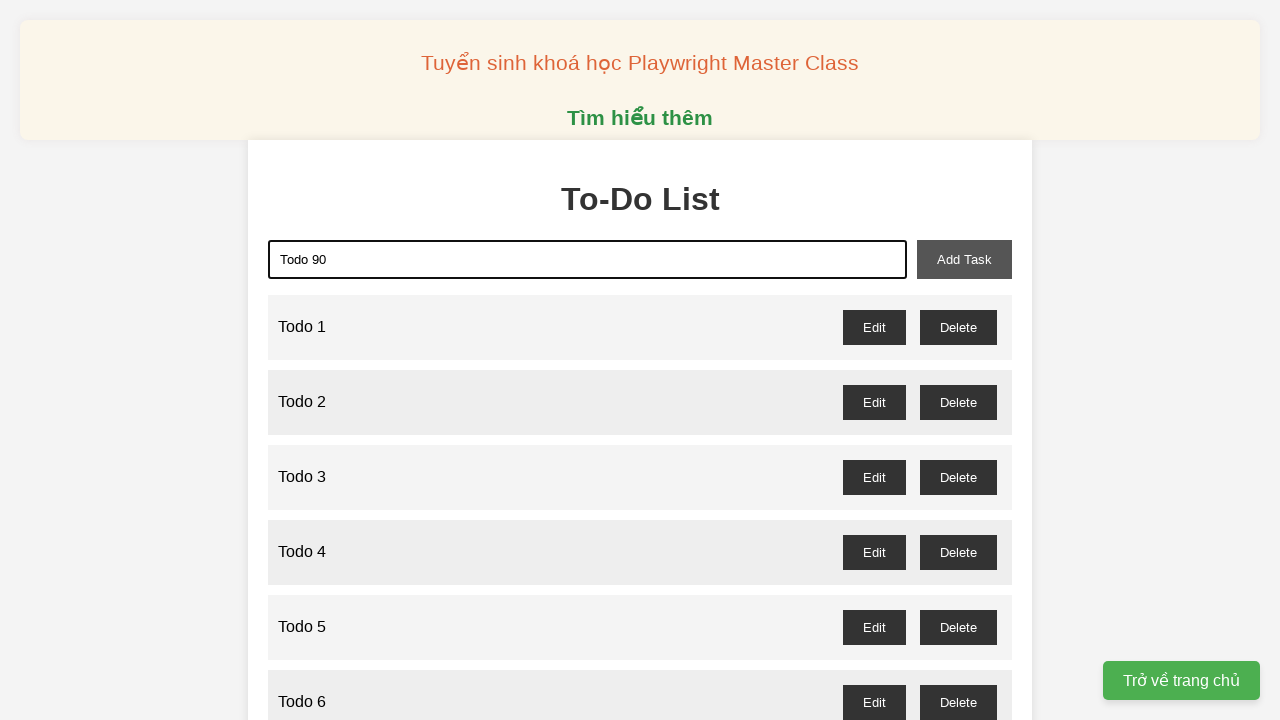

Clicked add task button to create 'Todo 90' at (964, 259) on xpath=//button[@id='add-task']
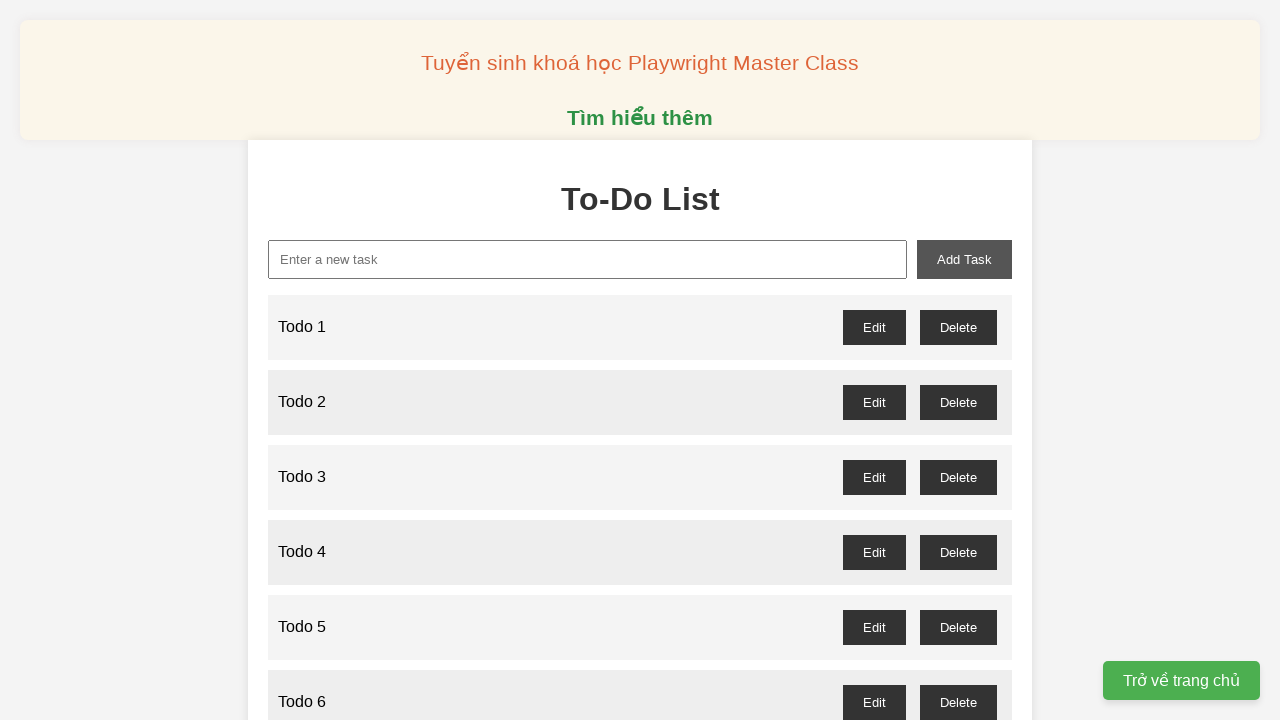

Filled new task input field with 'Todo 91' on xpath=//input[@id='new-task']
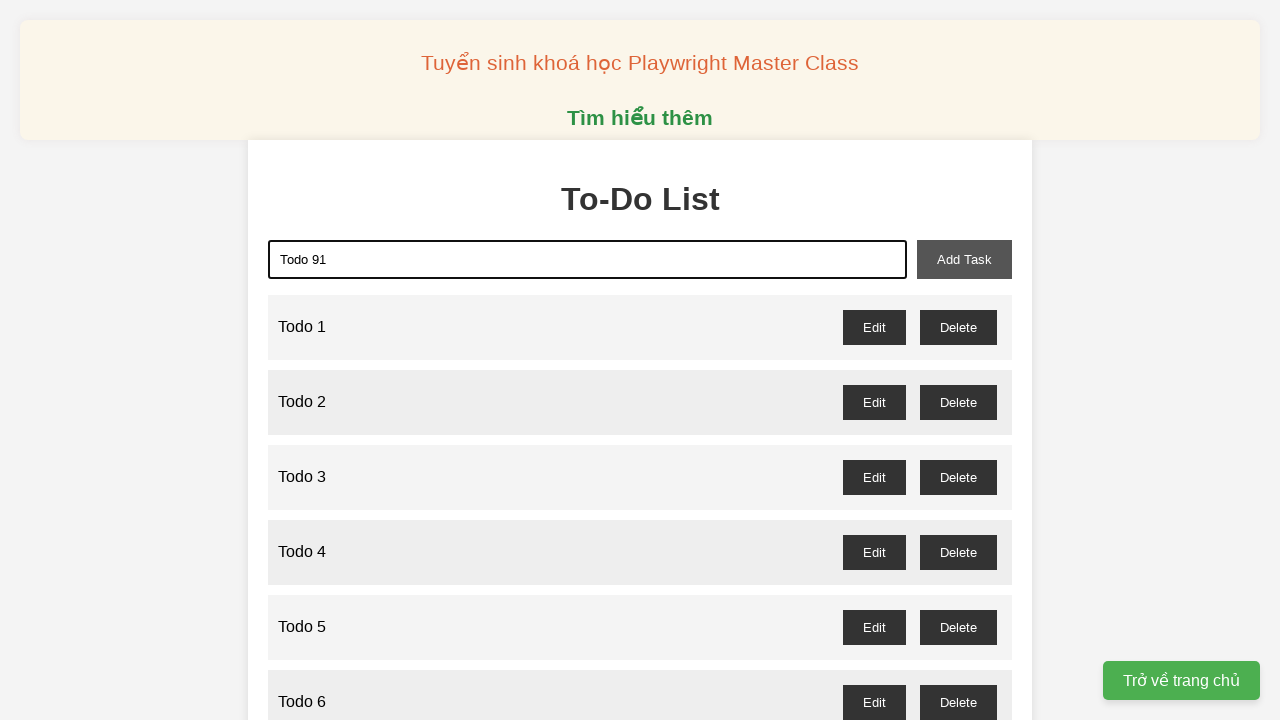

Clicked add task button to create 'Todo 91' at (964, 259) on xpath=//button[@id='add-task']
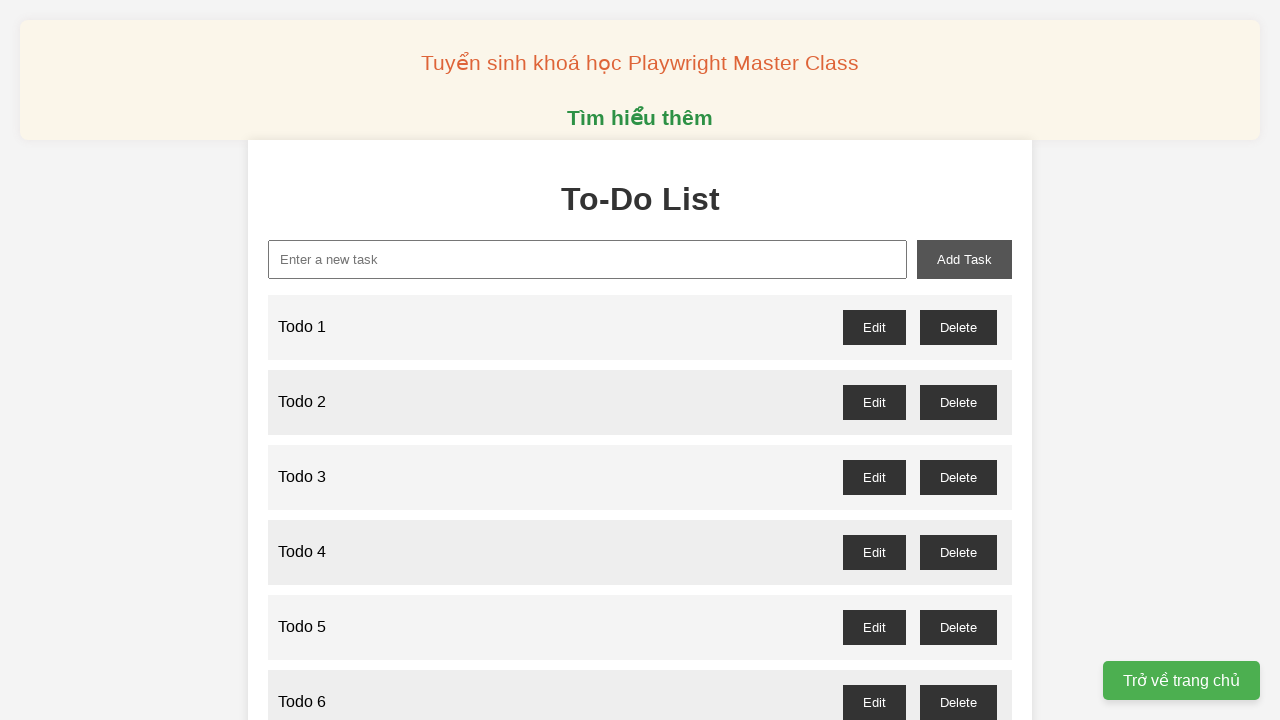

Filled new task input field with 'Todo 92' on xpath=//input[@id='new-task']
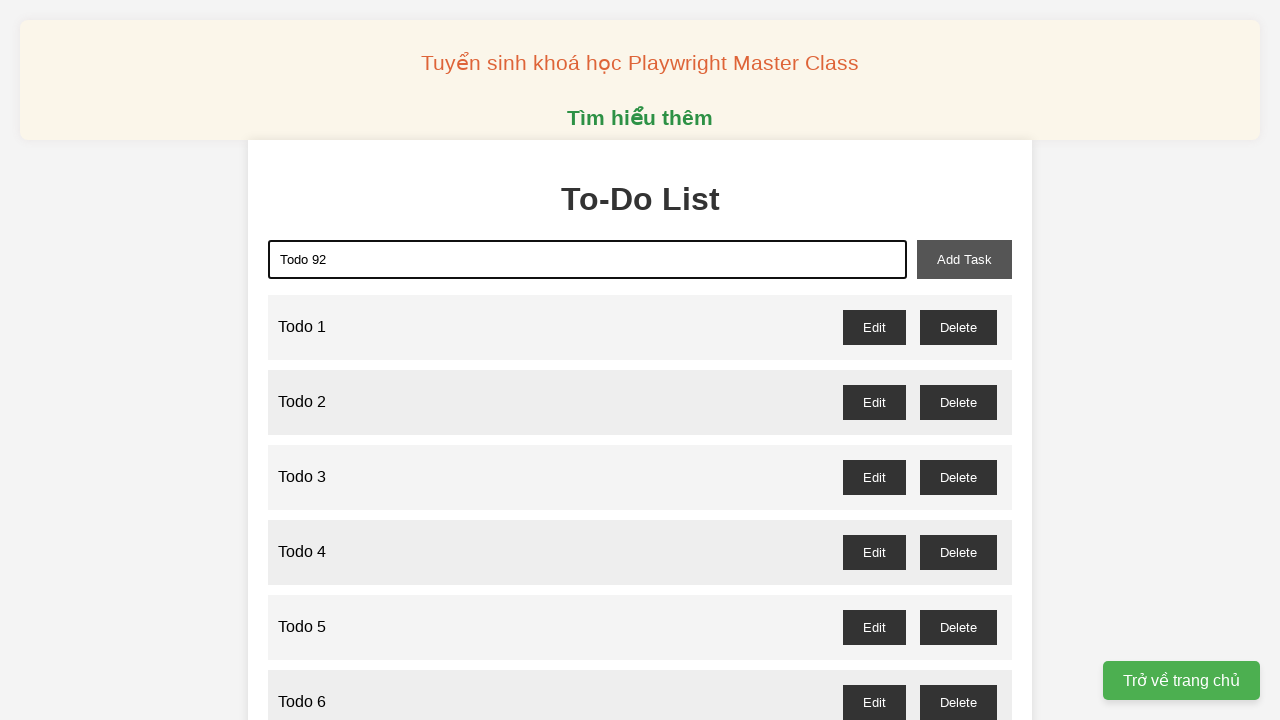

Clicked add task button to create 'Todo 92' at (964, 259) on xpath=//button[@id='add-task']
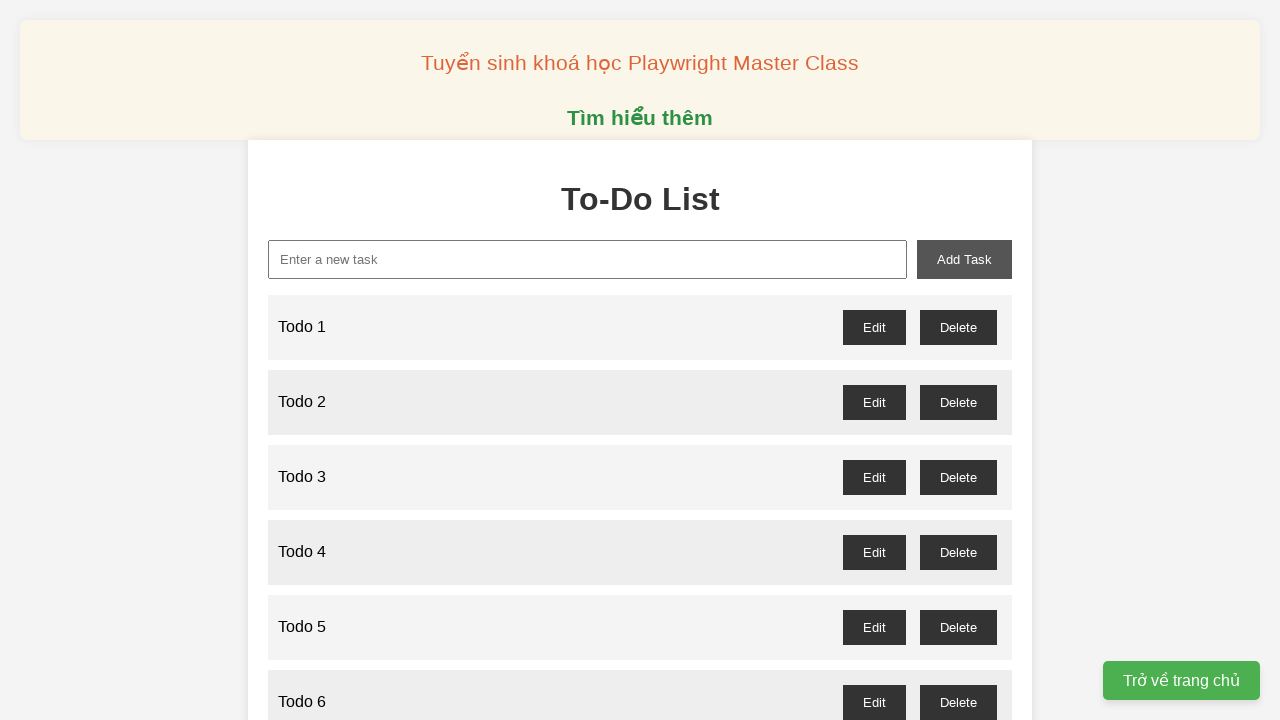

Filled new task input field with 'Todo 93' on xpath=//input[@id='new-task']
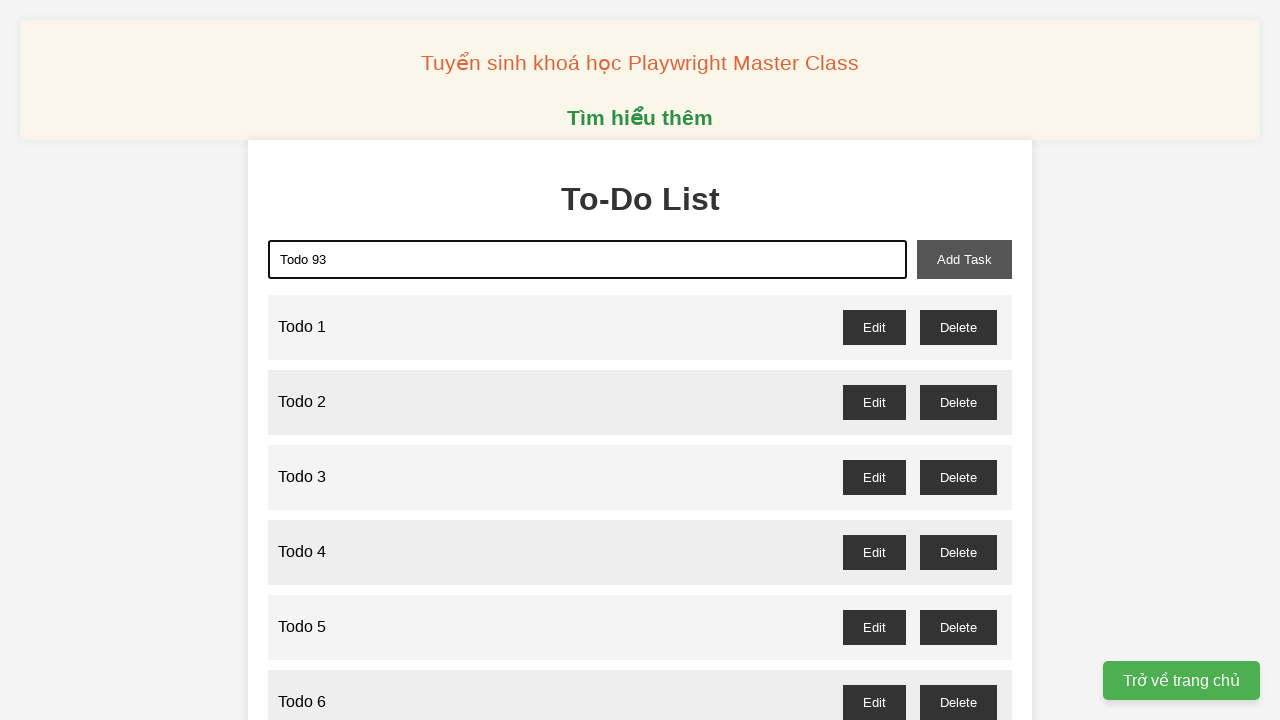

Clicked add task button to create 'Todo 93' at (964, 259) on xpath=//button[@id='add-task']
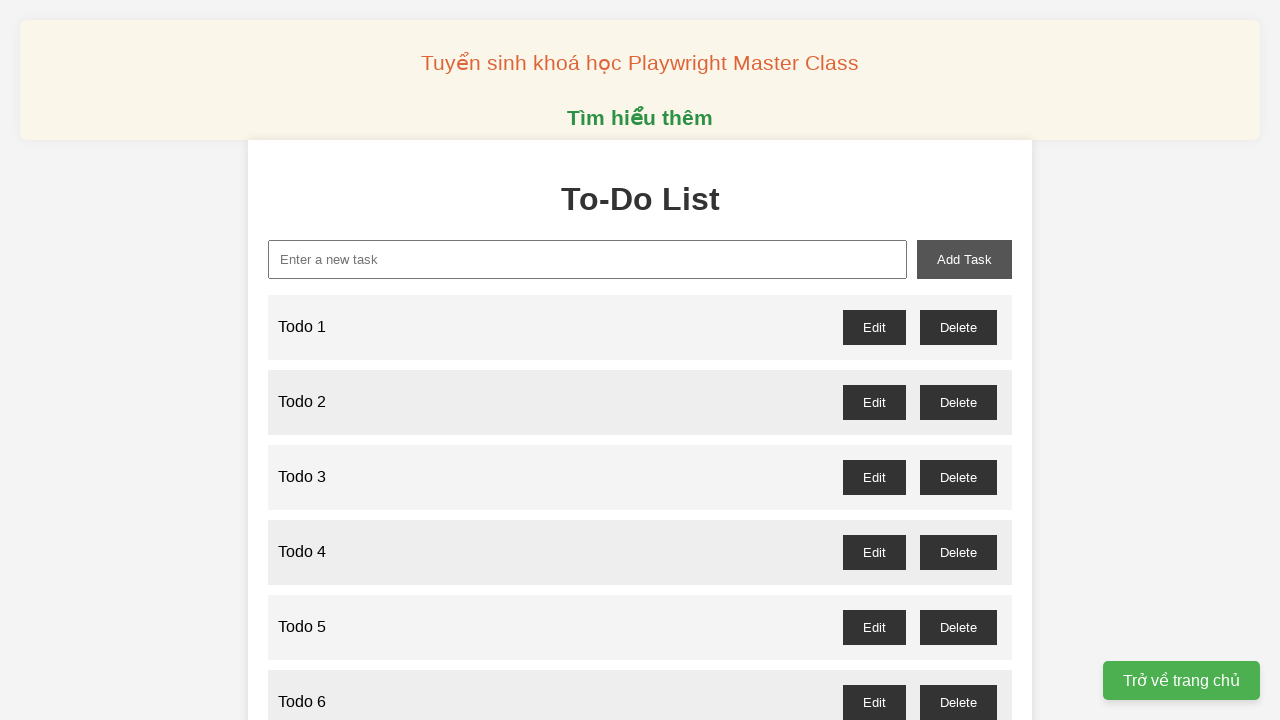

Filled new task input field with 'Todo 94' on xpath=//input[@id='new-task']
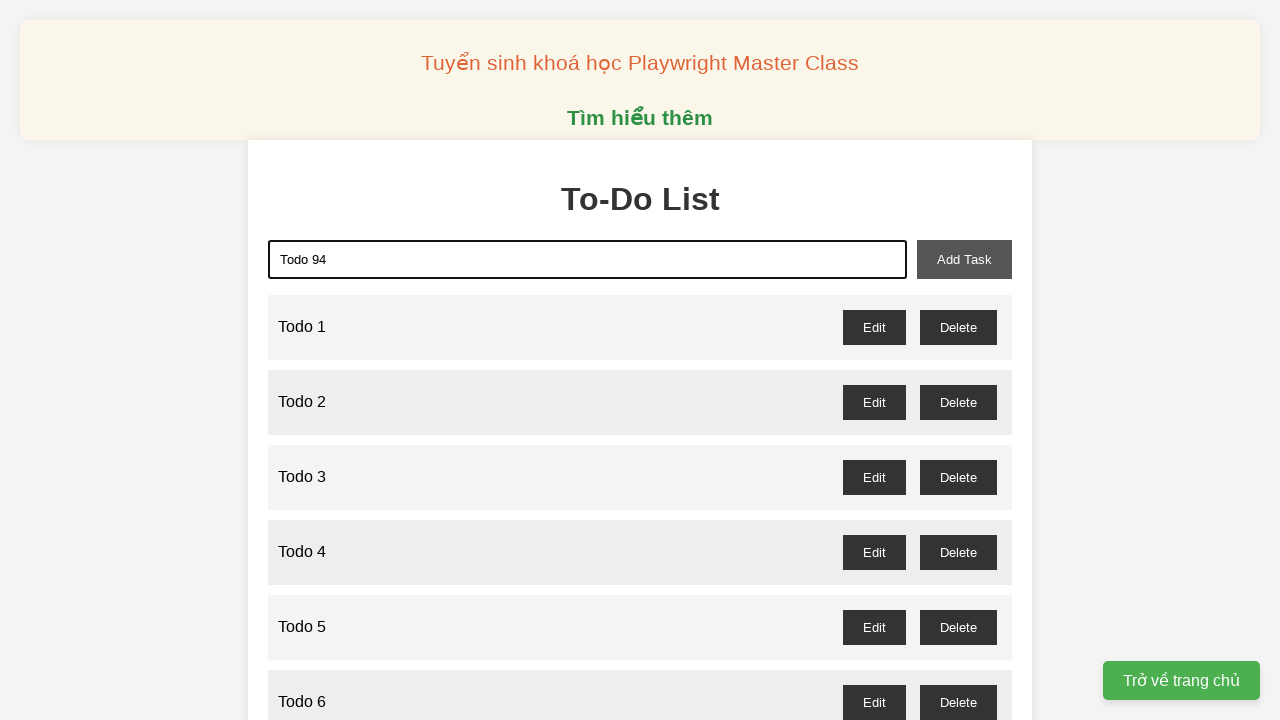

Clicked add task button to create 'Todo 94' at (964, 259) on xpath=//button[@id='add-task']
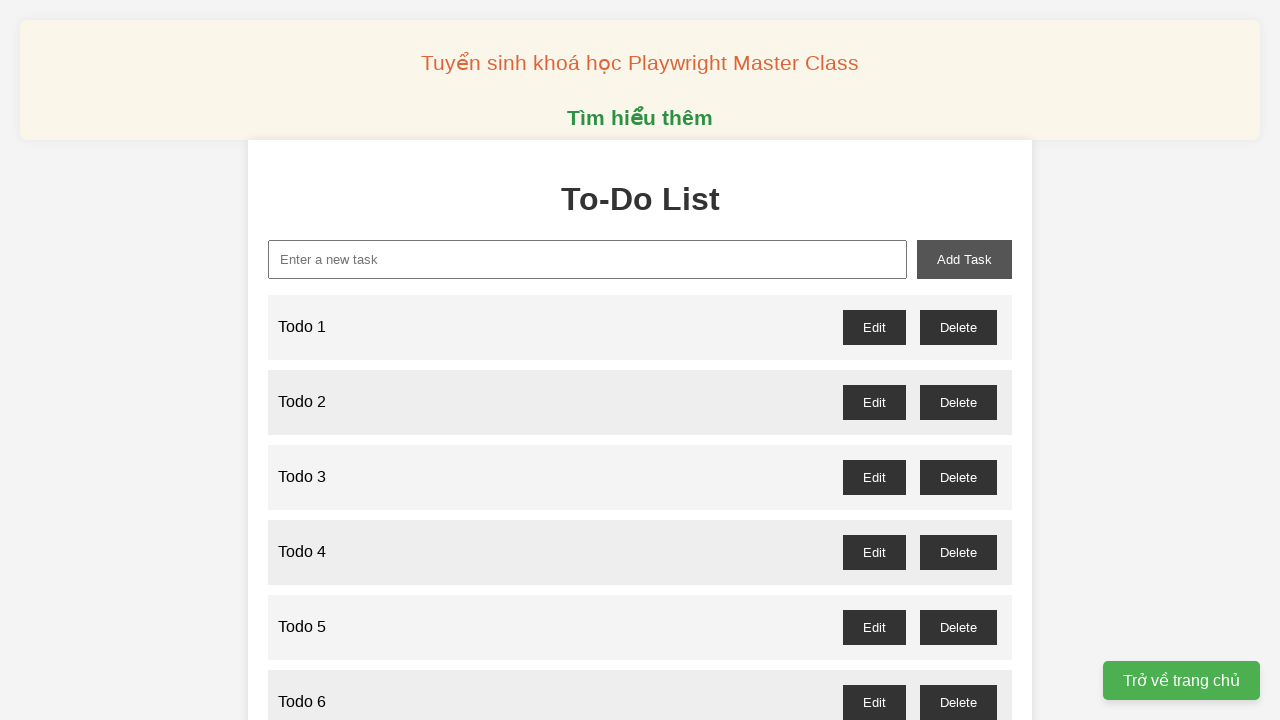

Filled new task input field with 'Todo 95' on xpath=//input[@id='new-task']
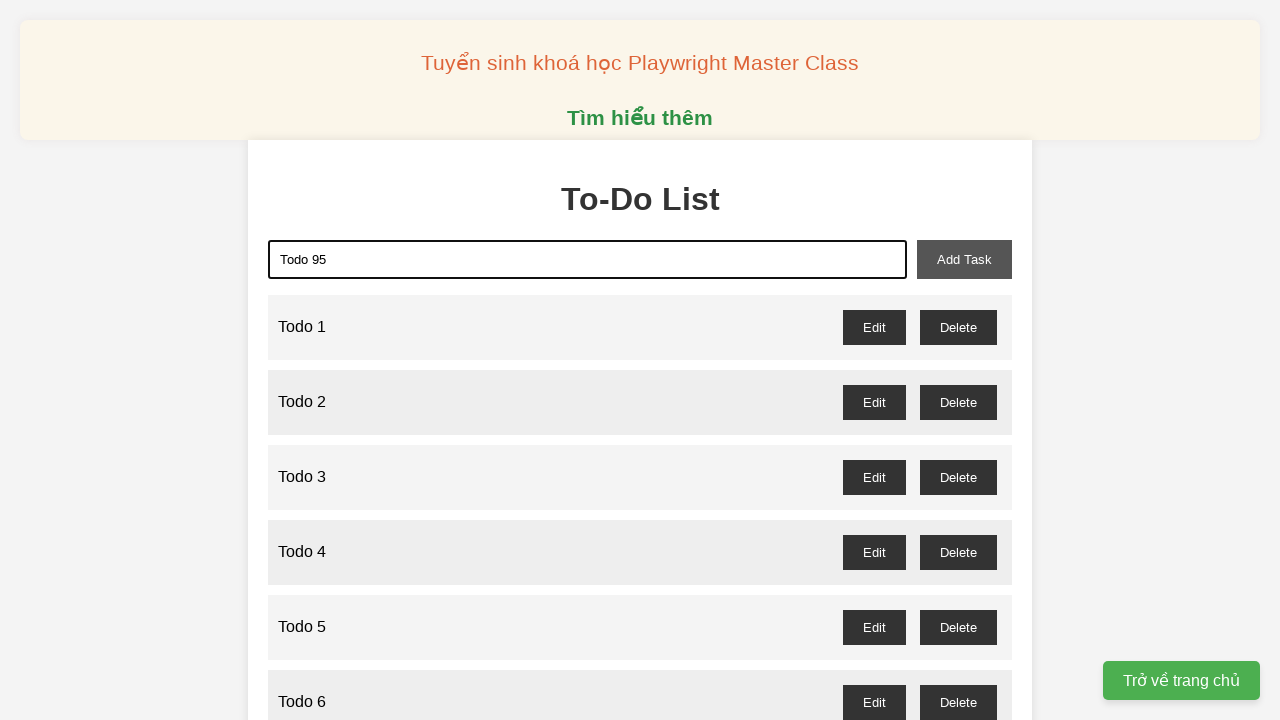

Clicked add task button to create 'Todo 95' at (964, 259) on xpath=//button[@id='add-task']
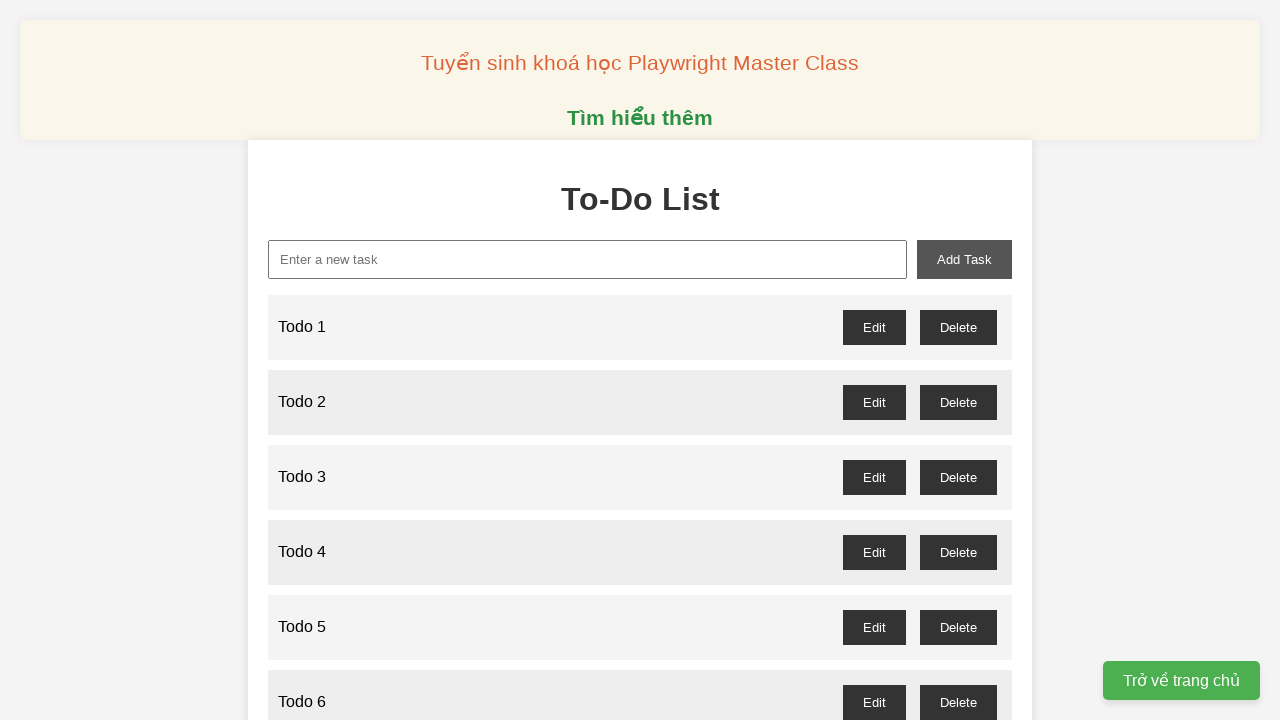

Filled new task input field with 'Todo 96' on xpath=//input[@id='new-task']
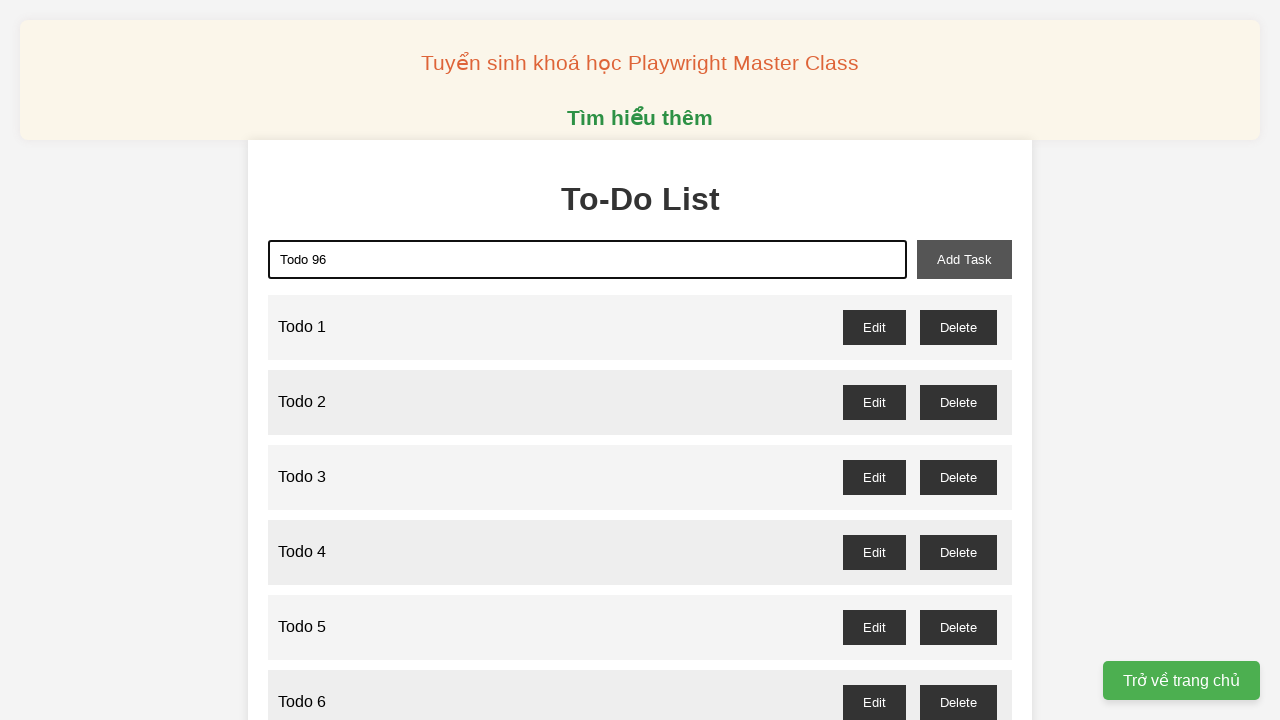

Clicked add task button to create 'Todo 96' at (964, 259) on xpath=//button[@id='add-task']
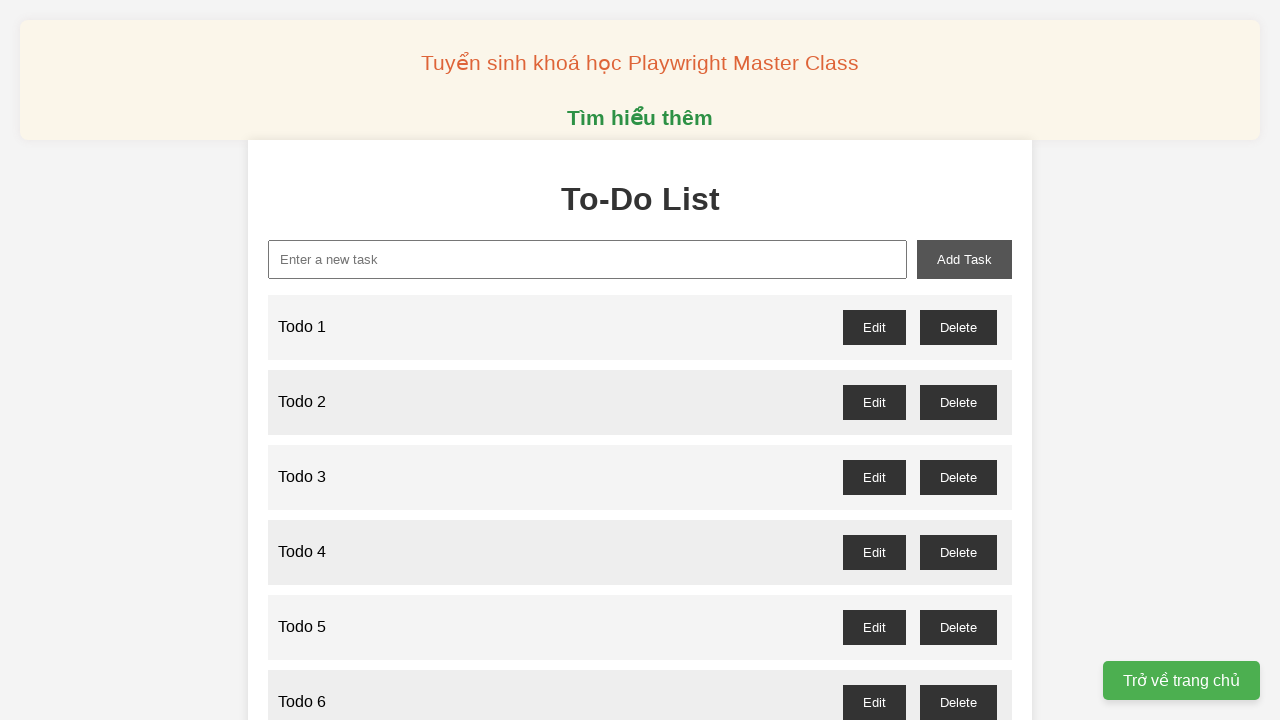

Filled new task input field with 'Todo 97' on xpath=//input[@id='new-task']
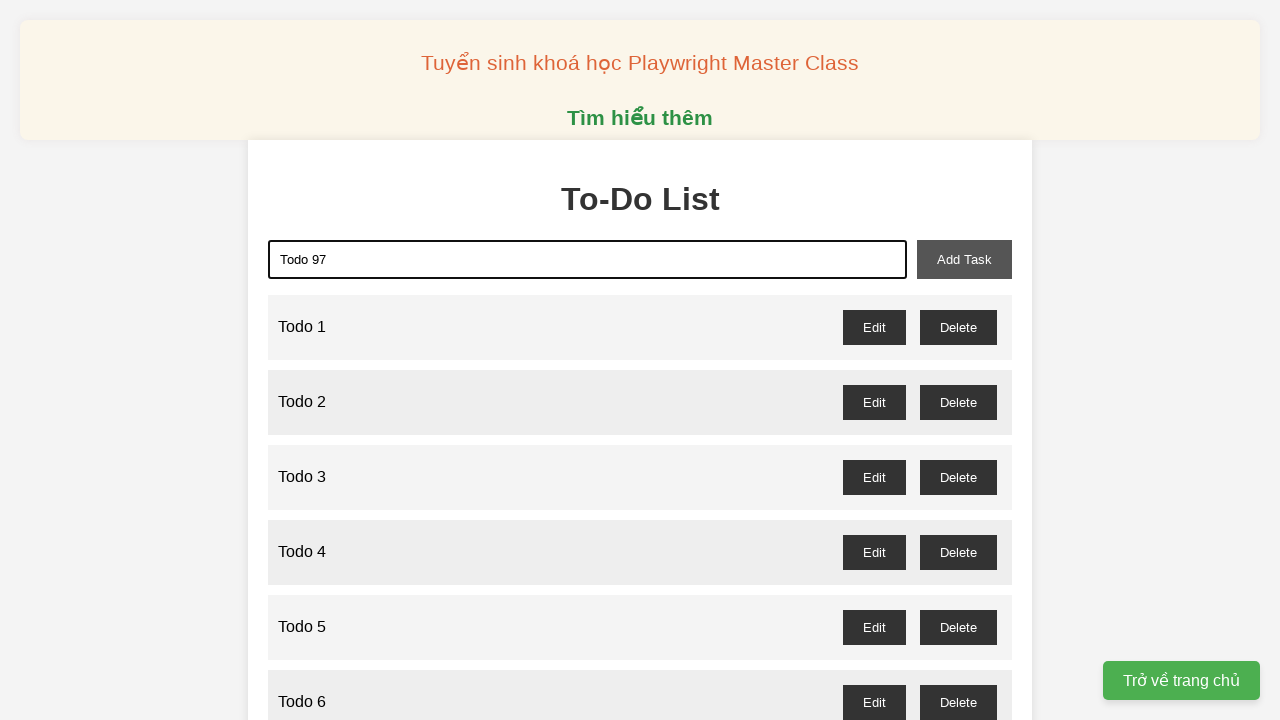

Clicked add task button to create 'Todo 97' at (964, 259) on xpath=//button[@id='add-task']
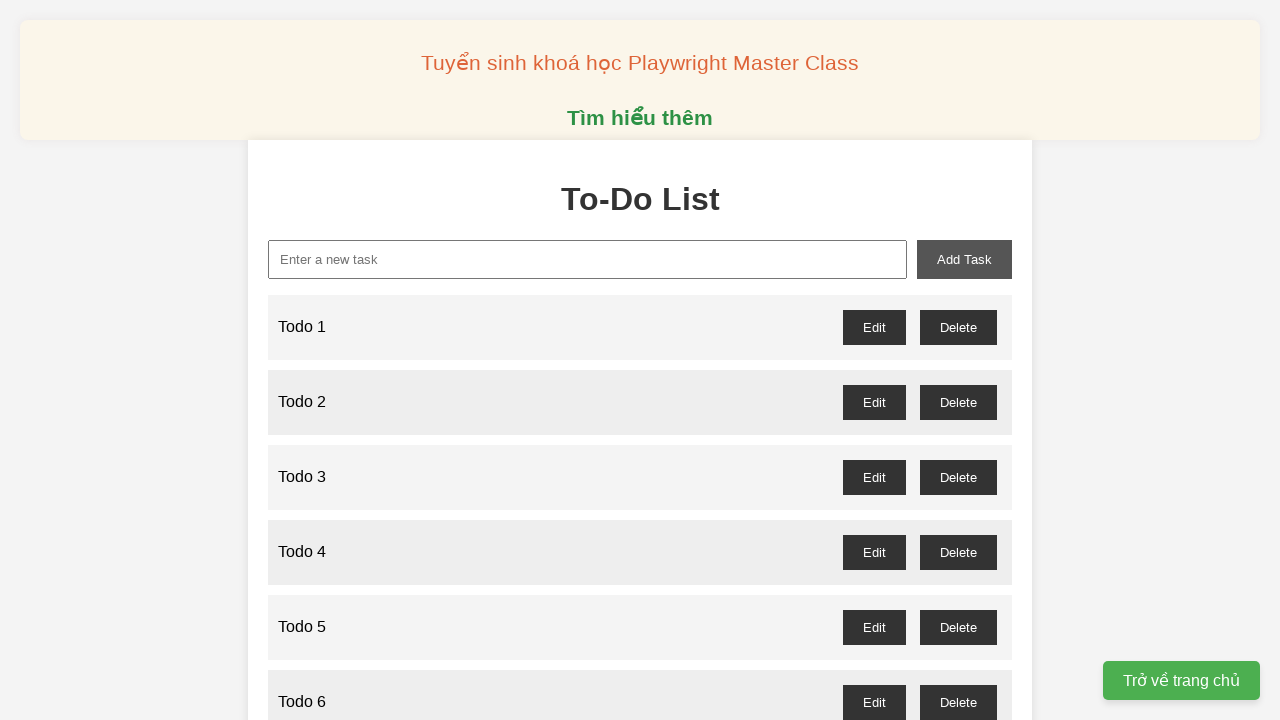

Filled new task input field with 'Todo 98' on xpath=//input[@id='new-task']
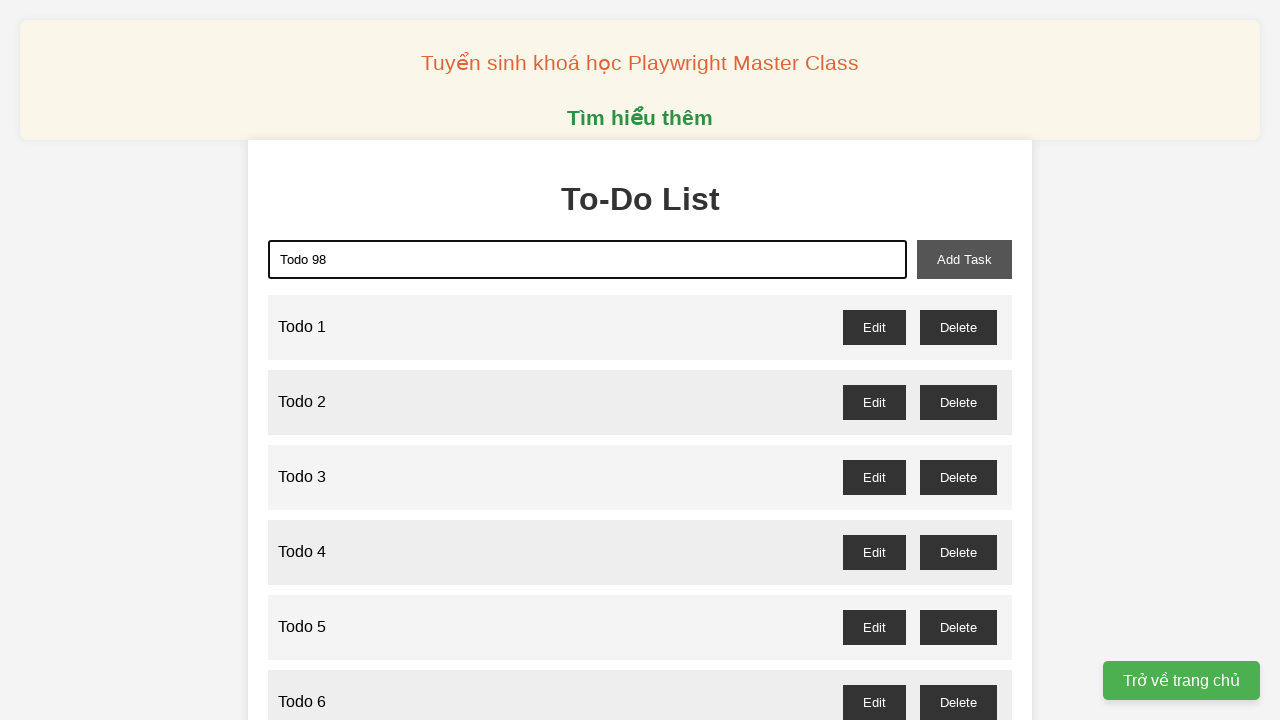

Clicked add task button to create 'Todo 98' at (964, 259) on xpath=//button[@id='add-task']
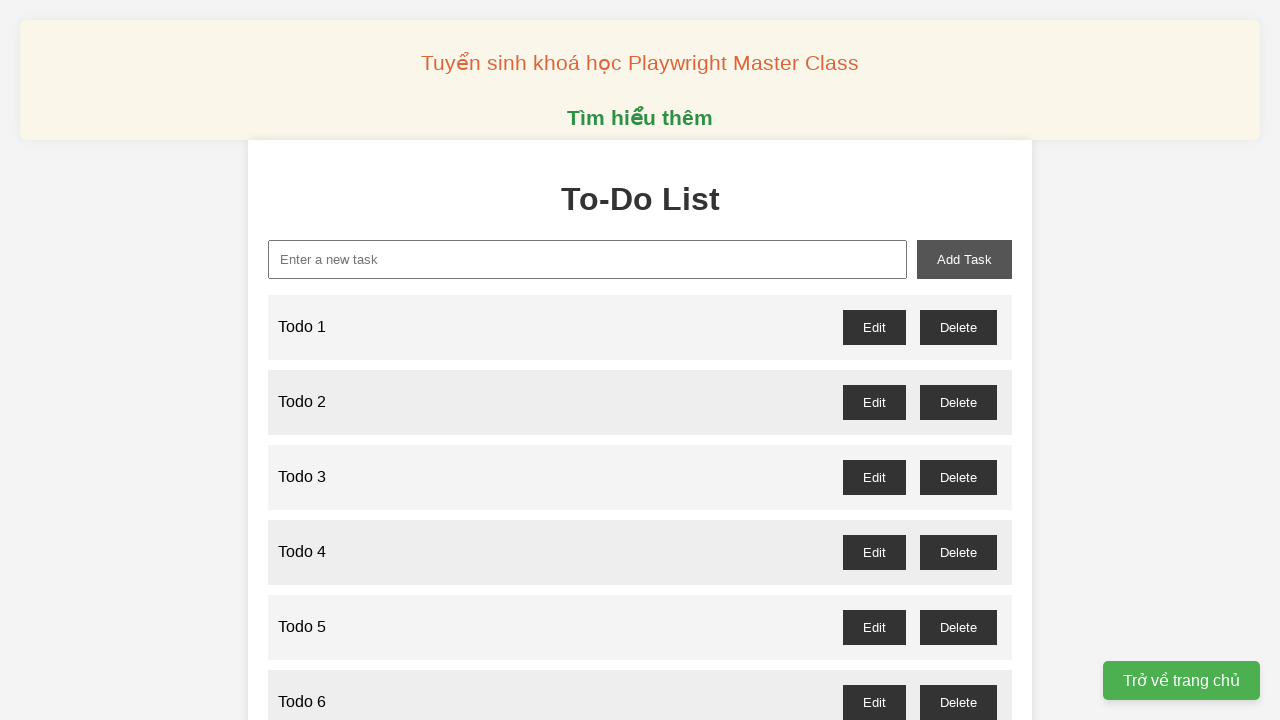

Filled new task input field with 'Todo 99' on xpath=//input[@id='new-task']
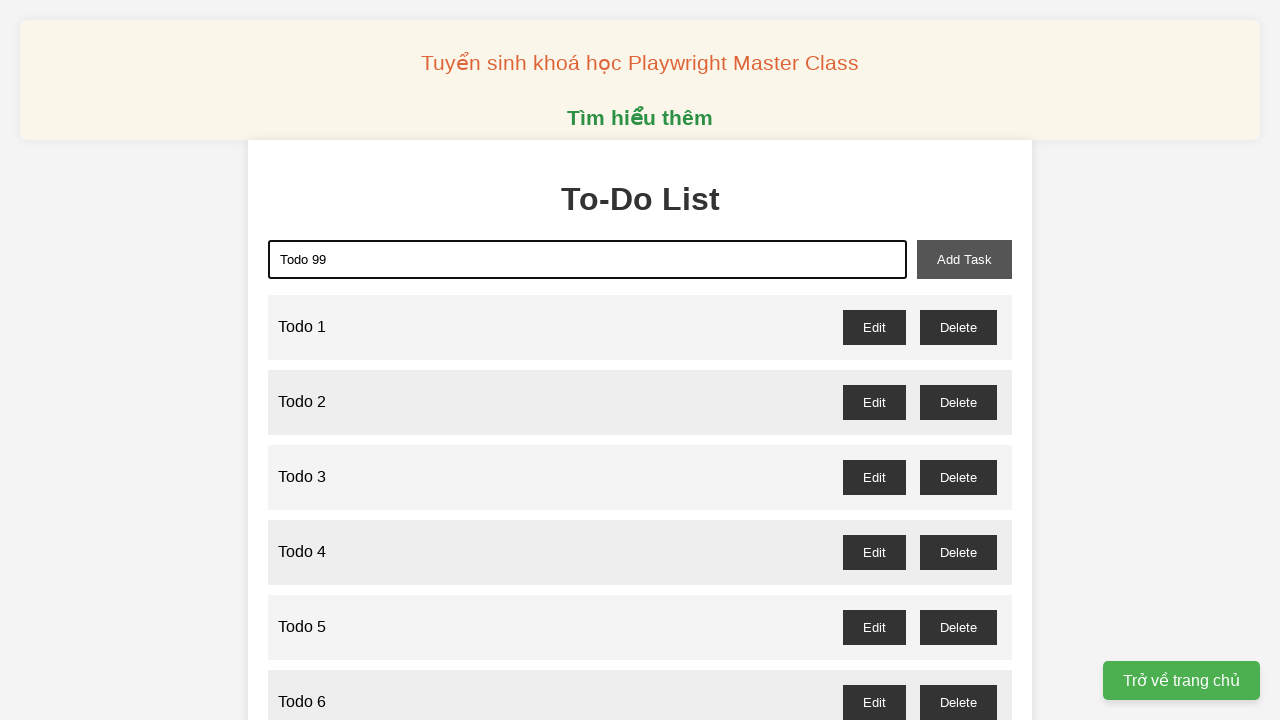

Clicked add task button to create 'Todo 99' at (964, 259) on xpath=//button[@id='add-task']
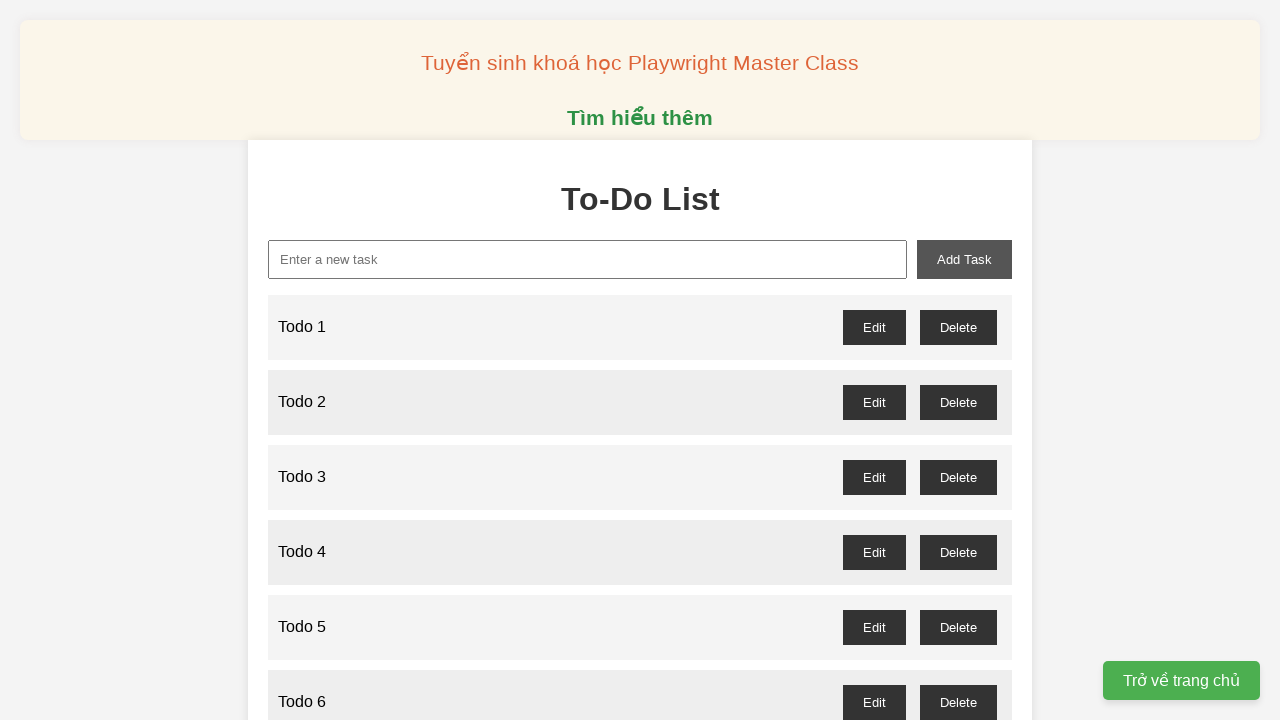

Filled new task input field with 'Todo 100' on xpath=//input[@id='new-task']
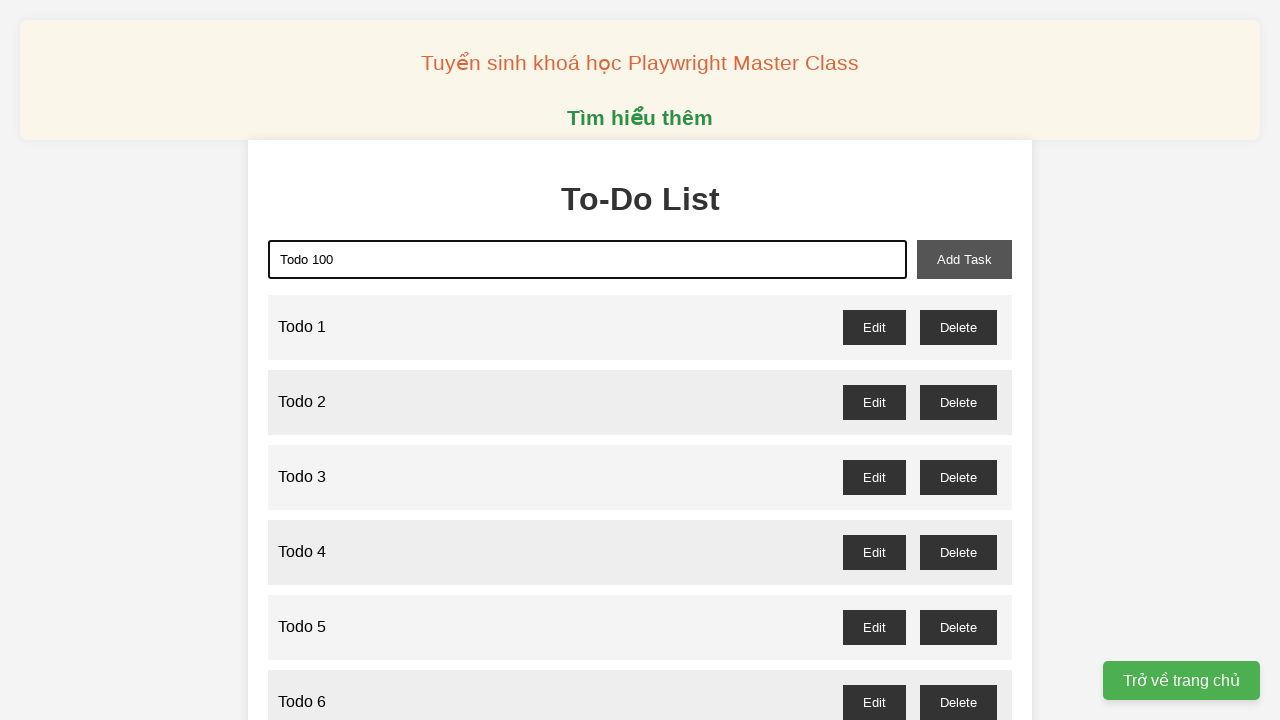

Clicked add task button to create 'Todo 100' at (964, 259) on xpath=//button[@id='add-task']
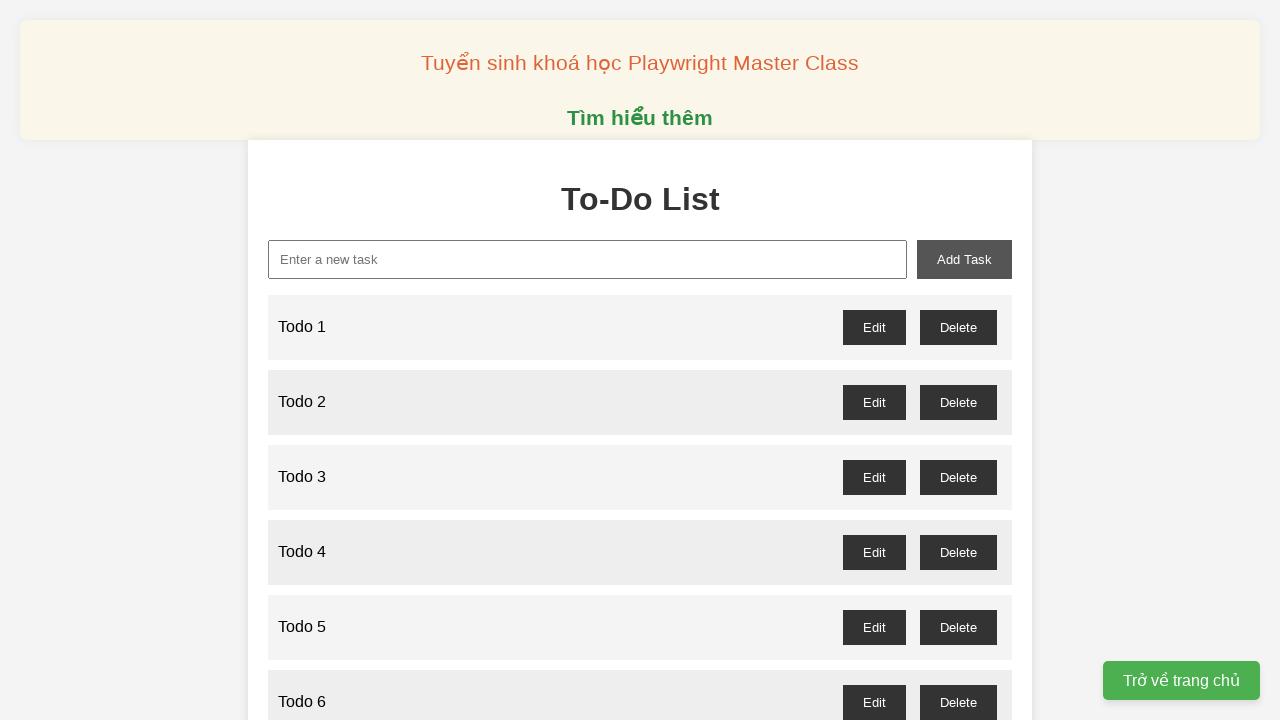

Set up dialog handler to accept confirmation dialogs
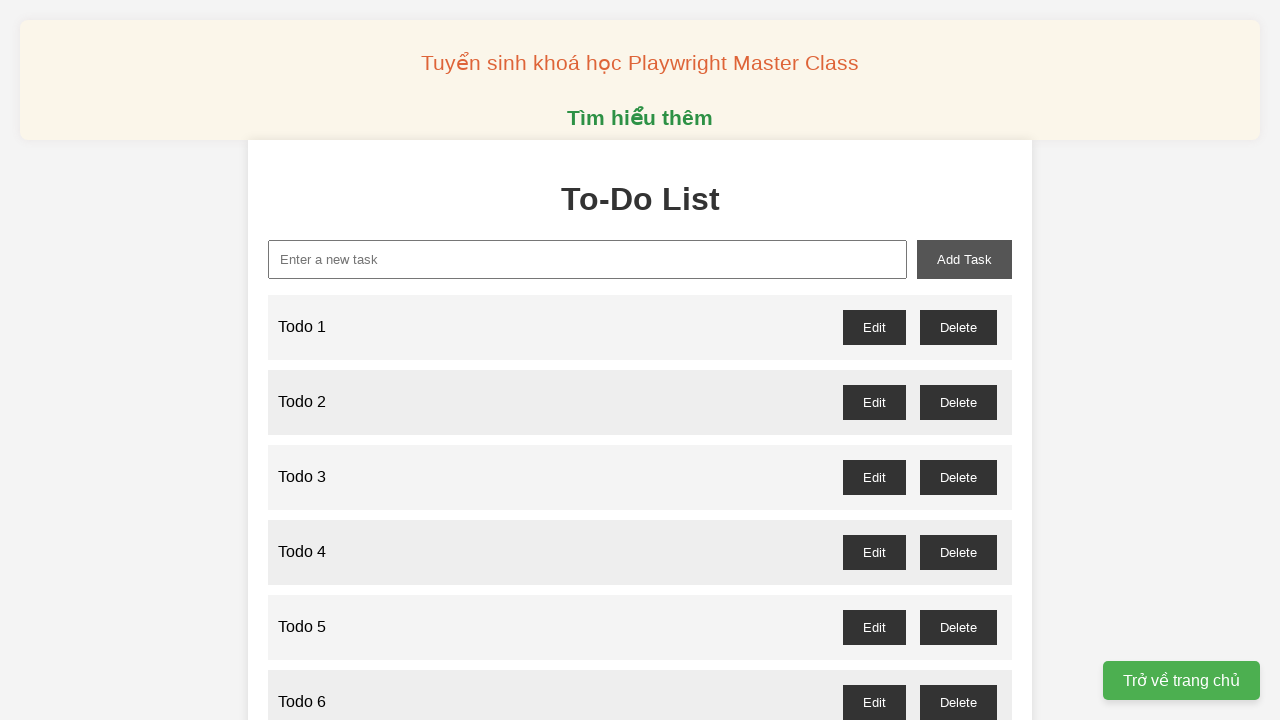

Retrieved all 100 todo items from the task list
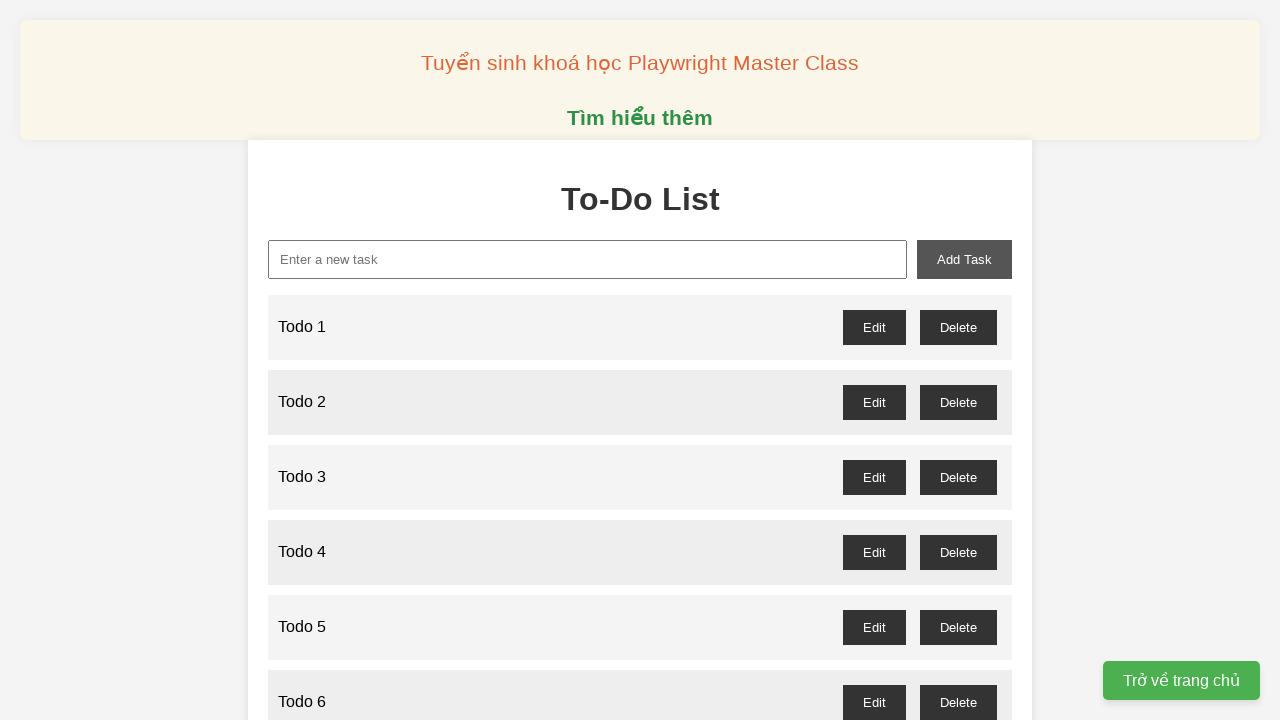

Deleted odd-numbered todo item 'Todo 99' at (958, 556) on xpath=//ul[@id='task-list']/li >> nth=98 >> xpath=//button[text()='Delete']
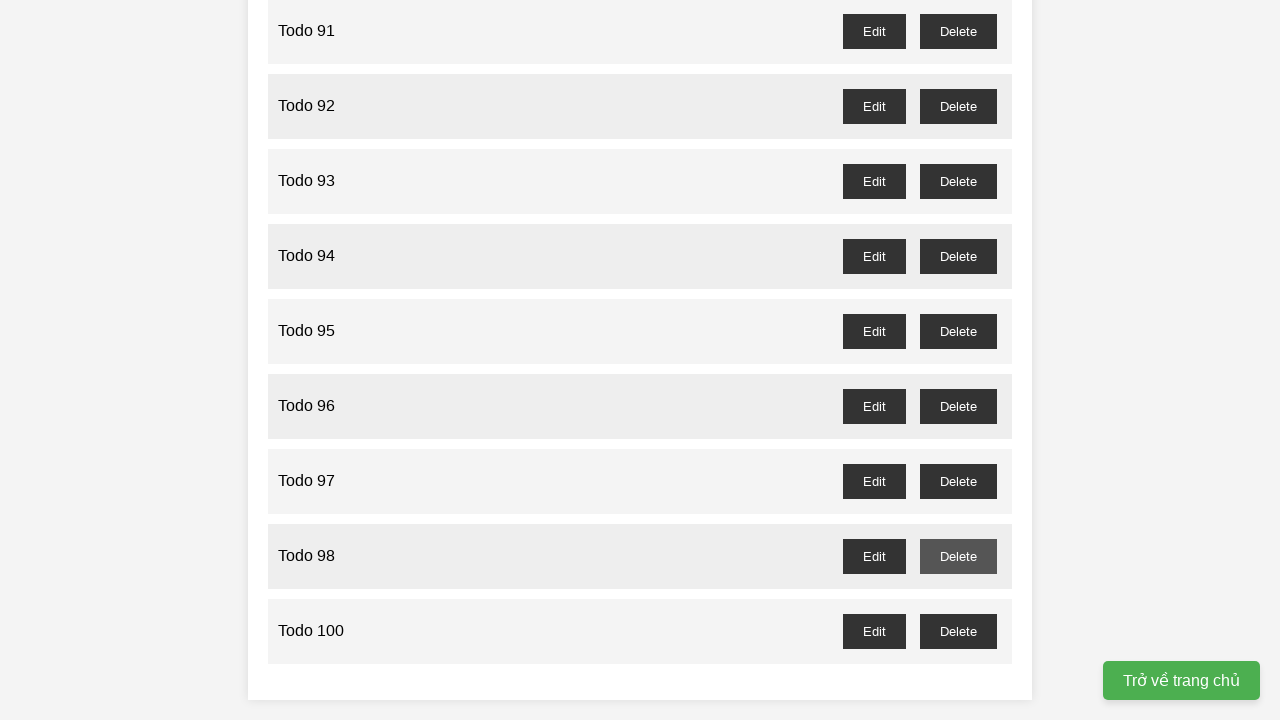

Deleted odd-numbered todo item 'Todo 97' at (958, 481) on xpath=//ul[@id='task-list']/li >> nth=96 >> xpath=//button[text()='Delete']
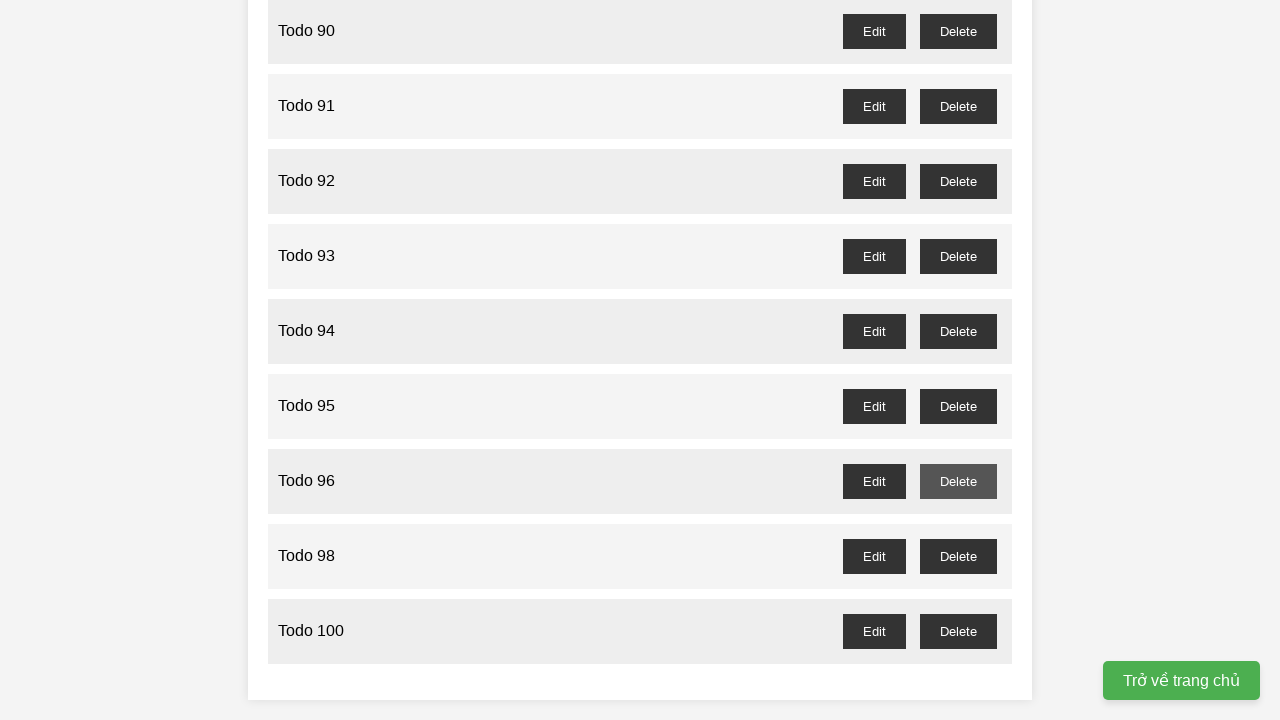

Deleted odd-numbered todo item 'Todo 95' at (958, 406) on xpath=//ul[@id='task-list']/li >> nth=94 >> xpath=//button[text()='Delete']
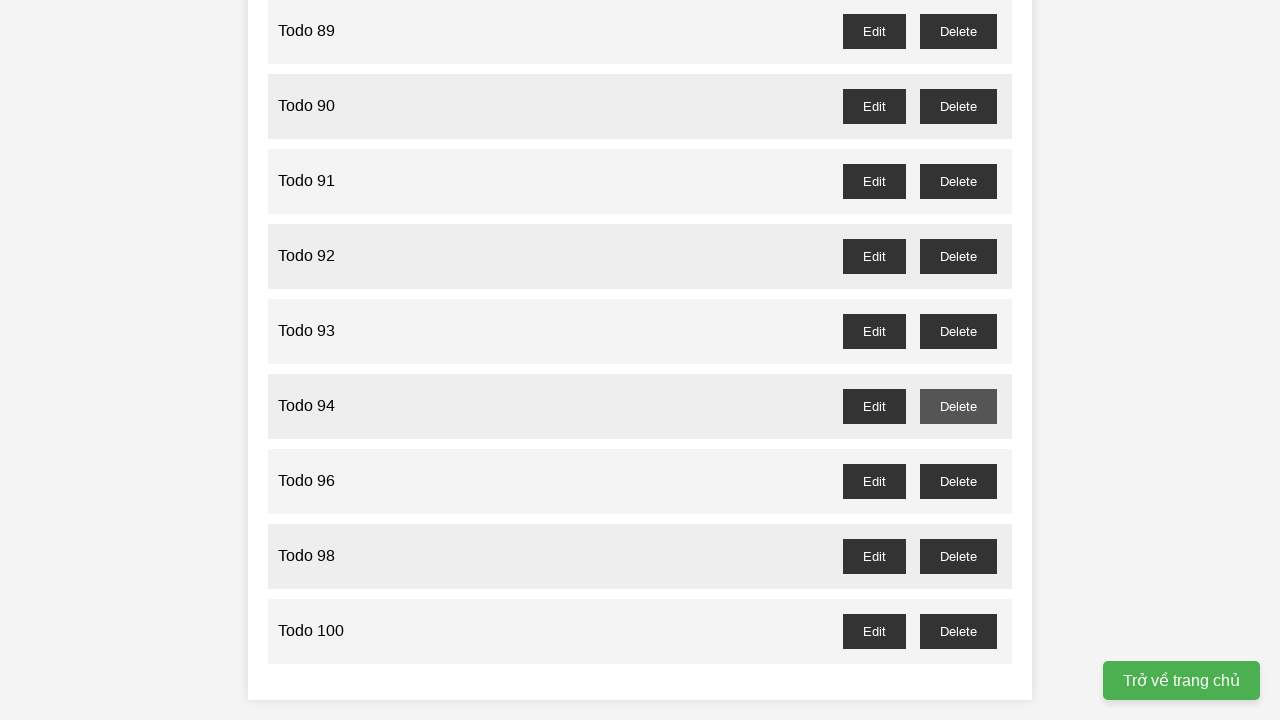

Deleted odd-numbered todo item 'Todo 93' at (958, 331) on xpath=//ul[@id='task-list']/li >> nth=92 >> xpath=//button[text()='Delete']
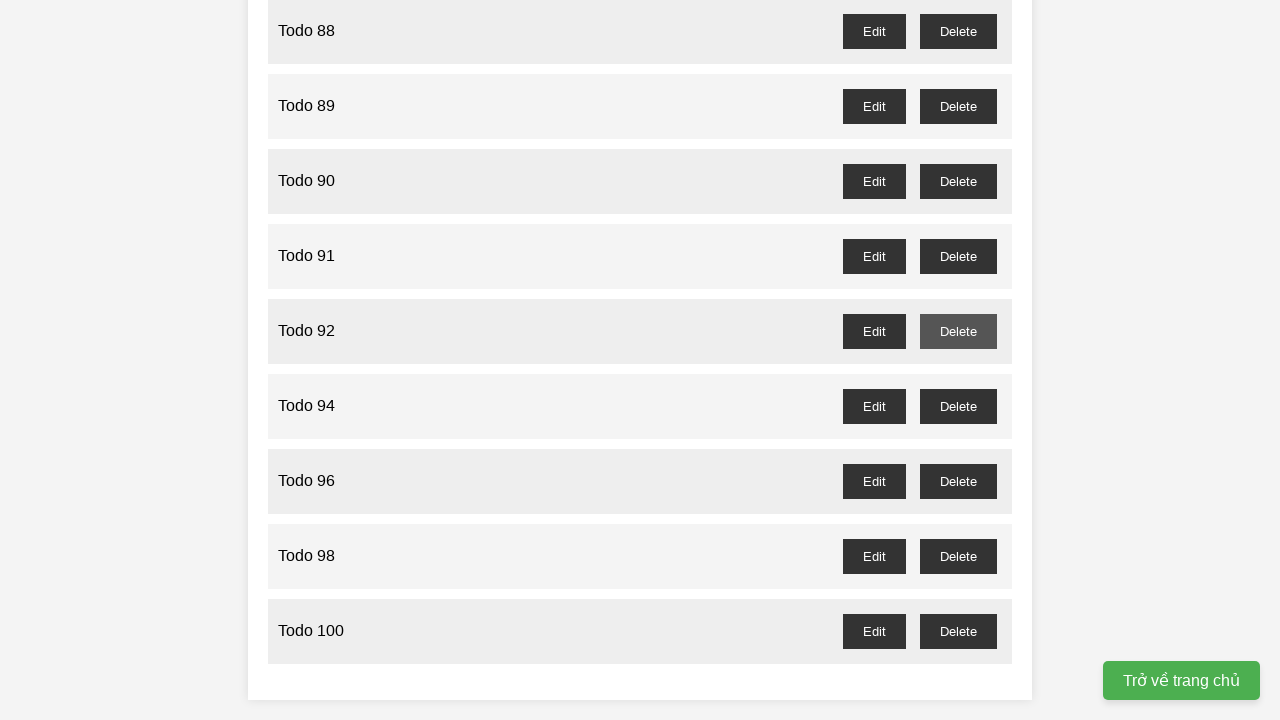

Deleted odd-numbered todo item 'Todo 91' at (958, 256) on xpath=//ul[@id='task-list']/li >> nth=90 >> xpath=//button[text()='Delete']
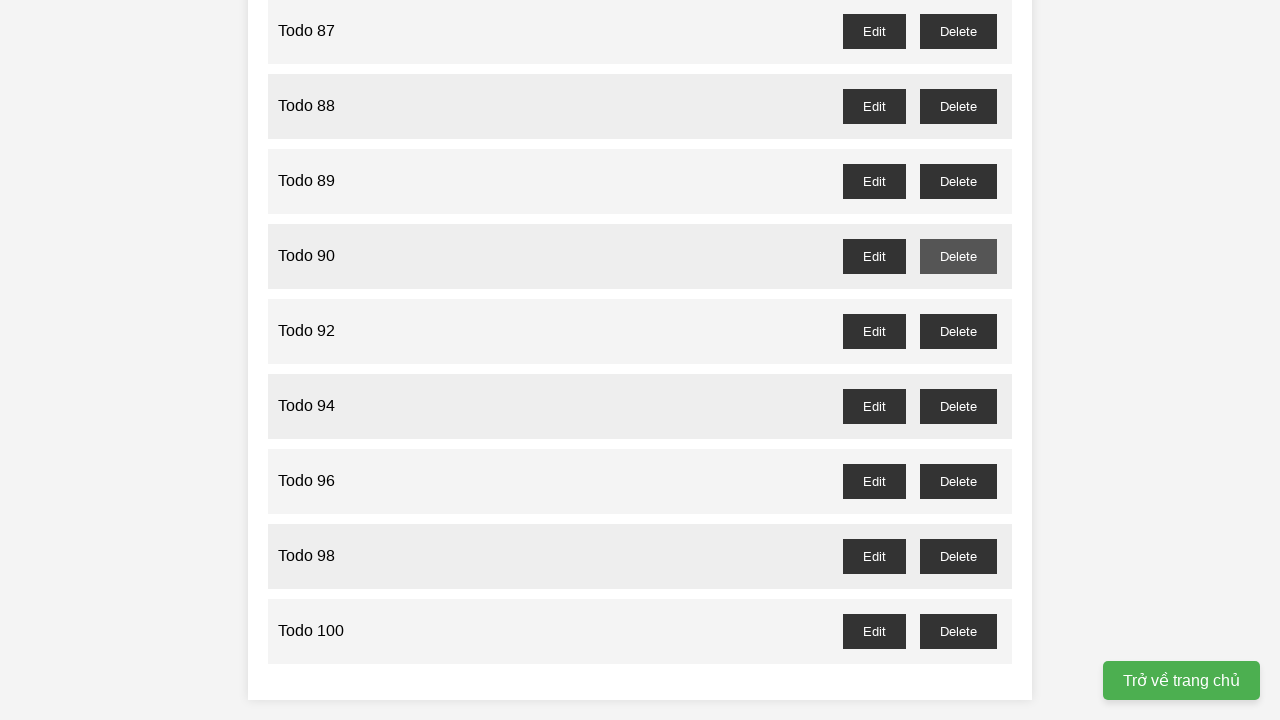

Deleted odd-numbered todo item 'Todo 89' at (958, 181) on xpath=//ul[@id='task-list']/li >> nth=88 >> xpath=//button[text()='Delete']
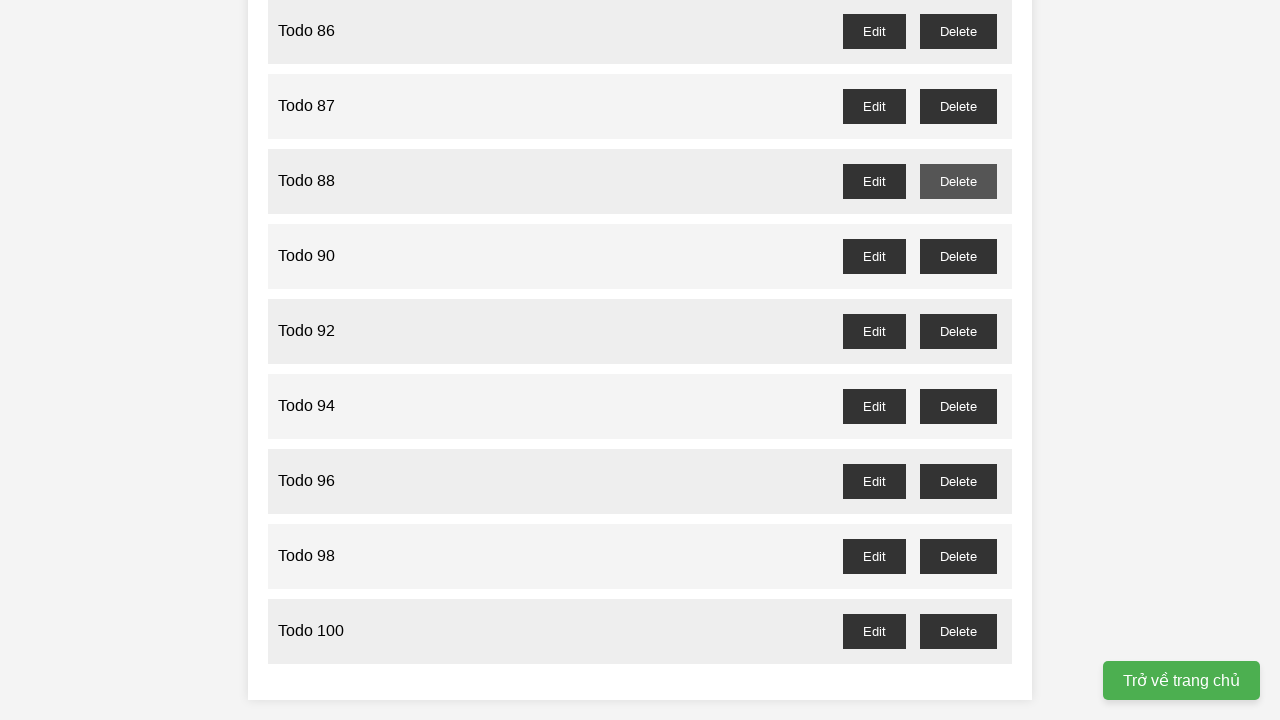

Deleted odd-numbered todo item 'Todo 87' at (958, 106) on xpath=//ul[@id='task-list']/li >> nth=86 >> xpath=//button[text()='Delete']
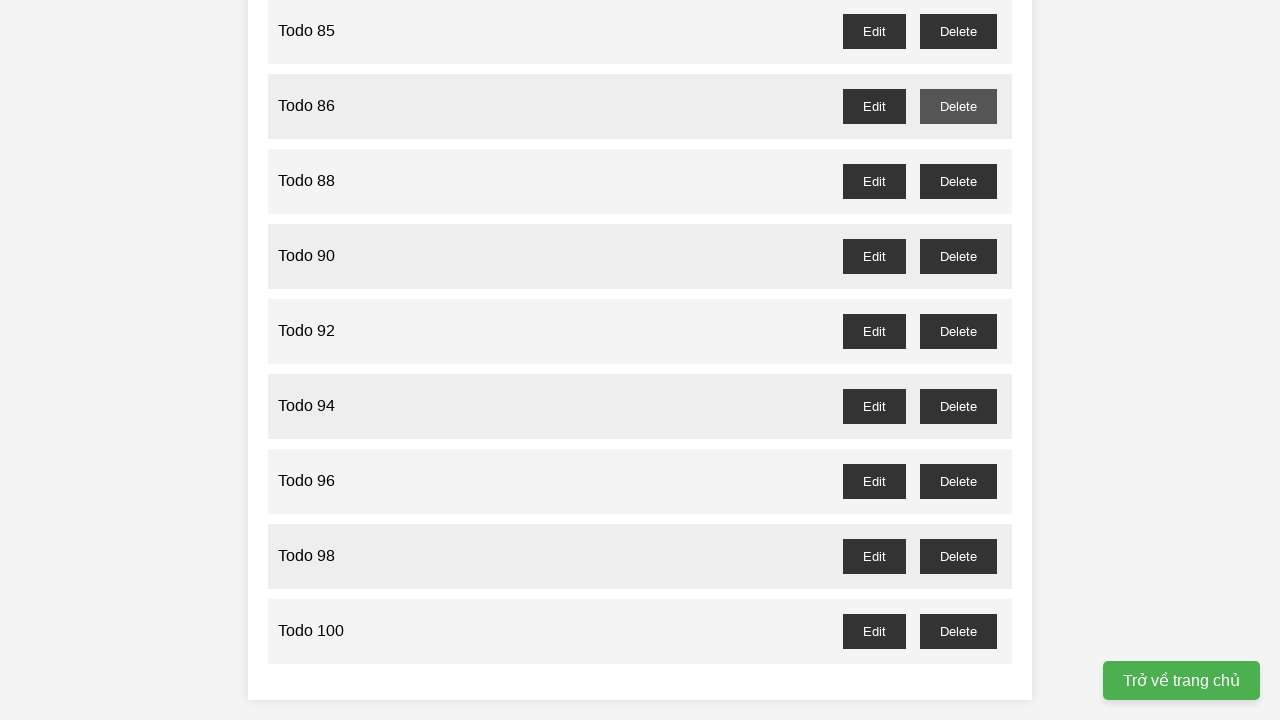

Deleted odd-numbered todo item 'Todo 85' at (958, 31) on xpath=//ul[@id='task-list']/li >> nth=84 >> xpath=//button[text()='Delete']
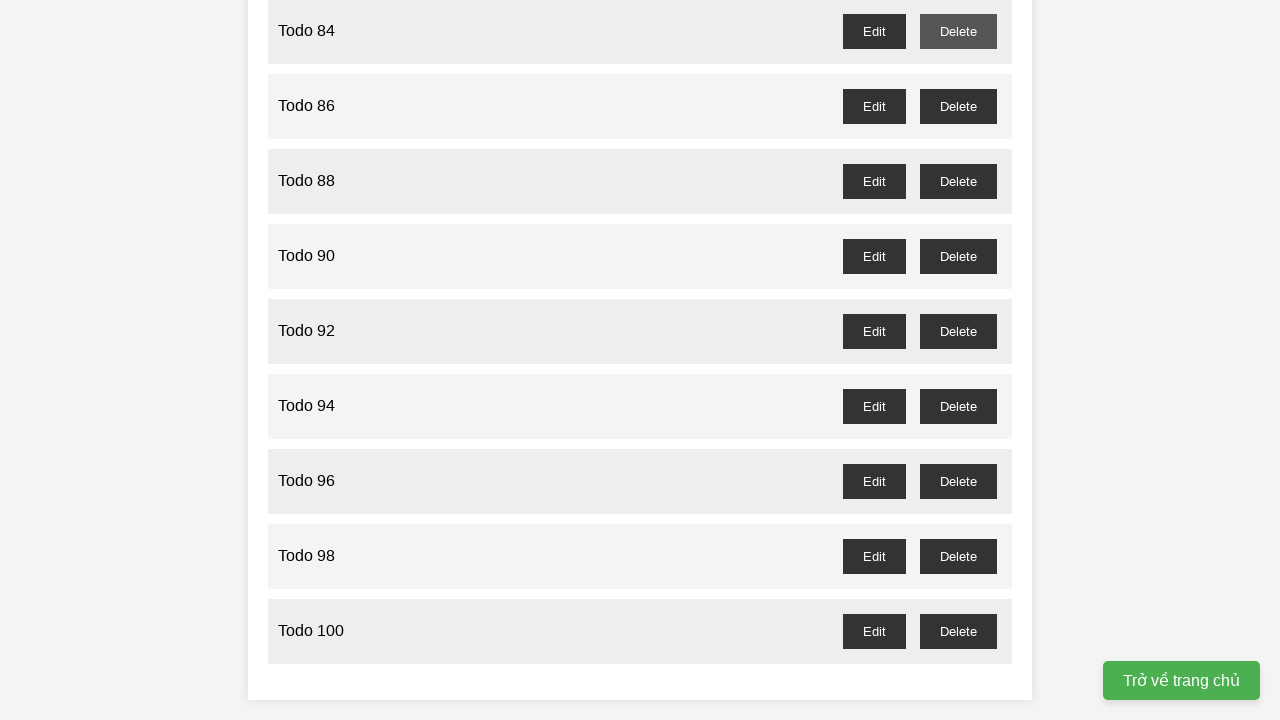

Deleted odd-numbered todo item 'Todo 83' at (958, 360) on xpath=//ul[@id='task-list']/li >> nth=82 >> xpath=//button[text()='Delete']
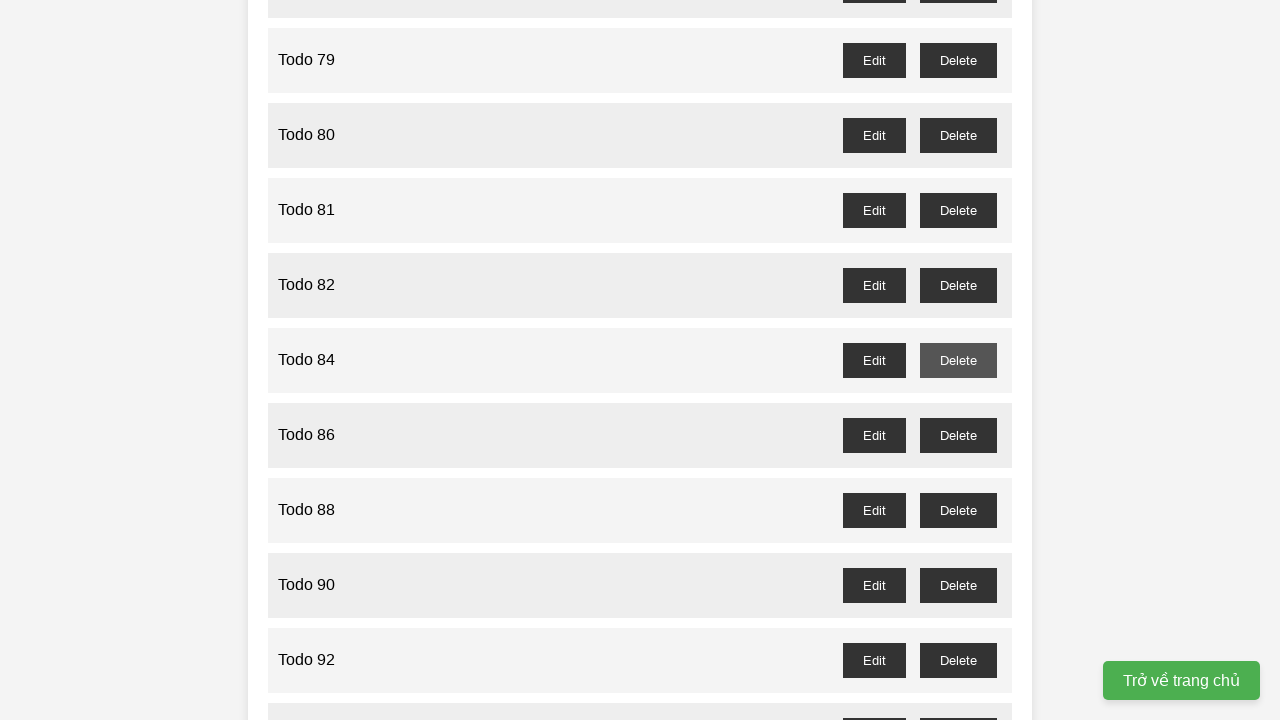

Deleted odd-numbered todo item 'Todo 81' at (958, 210) on xpath=//ul[@id='task-list']/li >> nth=80 >> xpath=//button[text()='Delete']
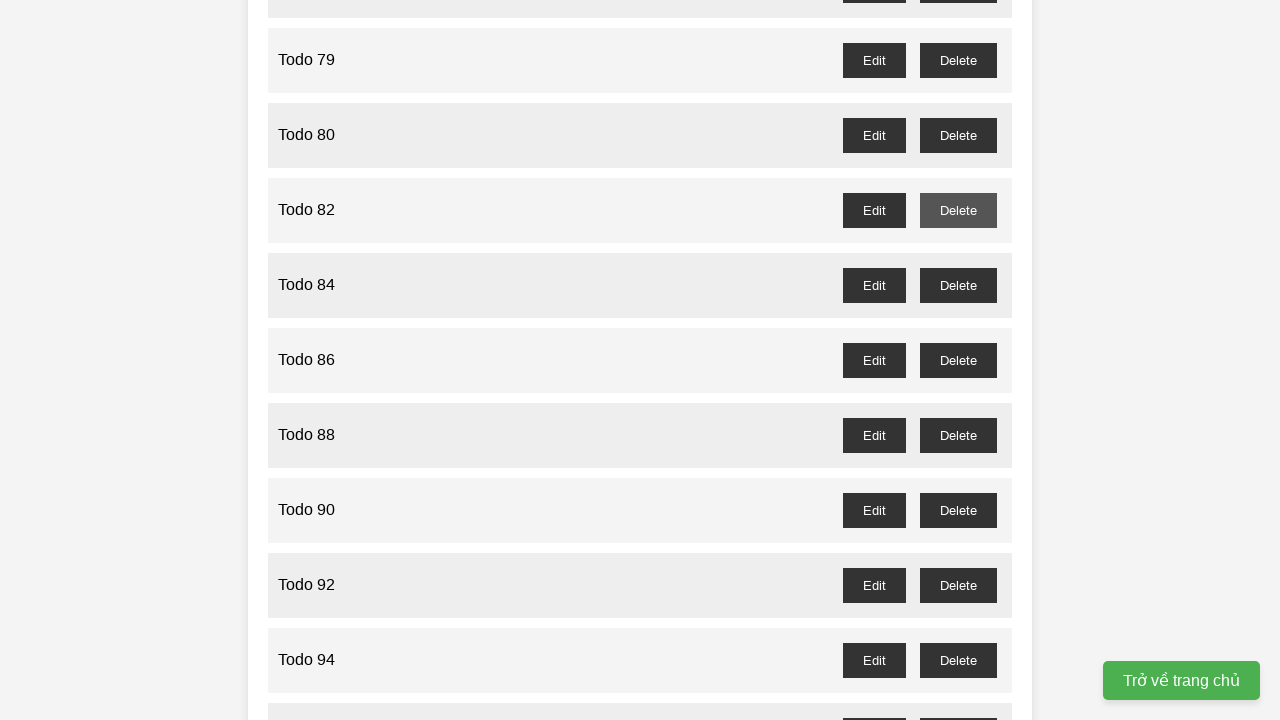

Deleted odd-numbered todo item 'Todo 79' at (958, 60) on xpath=//ul[@id='task-list']/li >> nth=78 >> xpath=//button[text()='Delete']
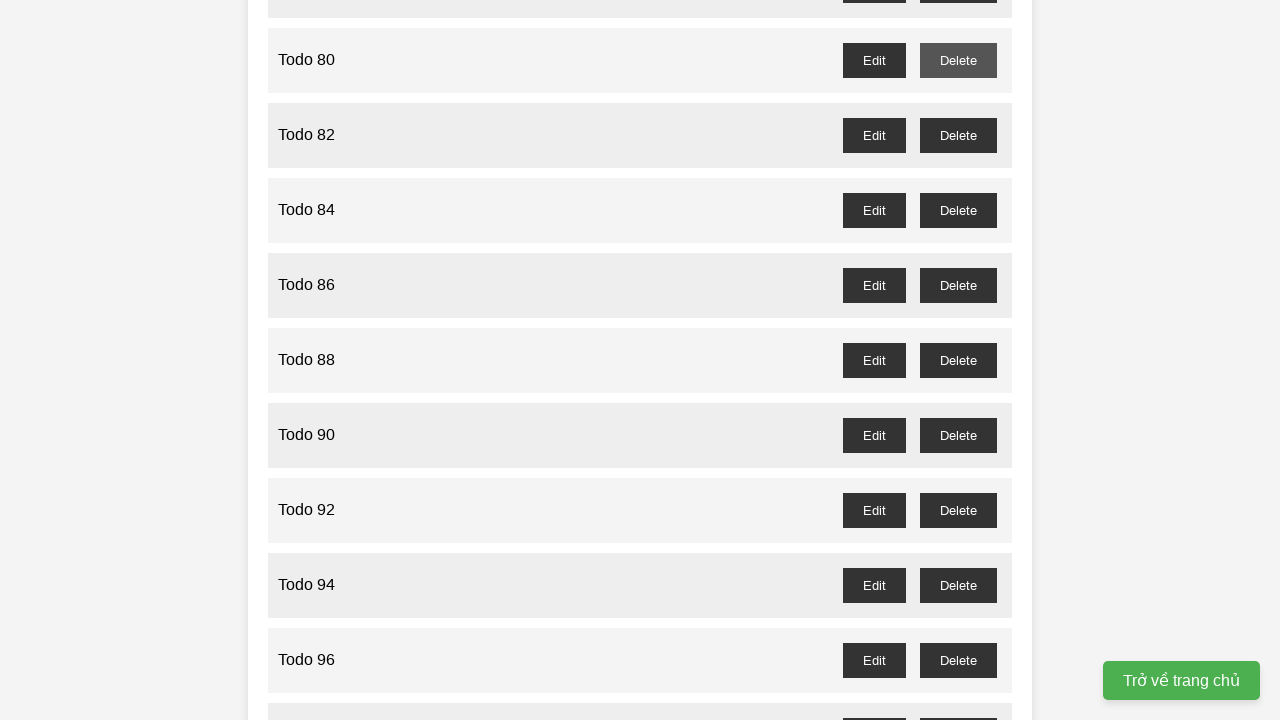

Deleted odd-numbered todo item 'Todo 77' at (958, 360) on xpath=//ul[@id='task-list']/li >> nth=76 >> xpath=//button[text()='Delete']
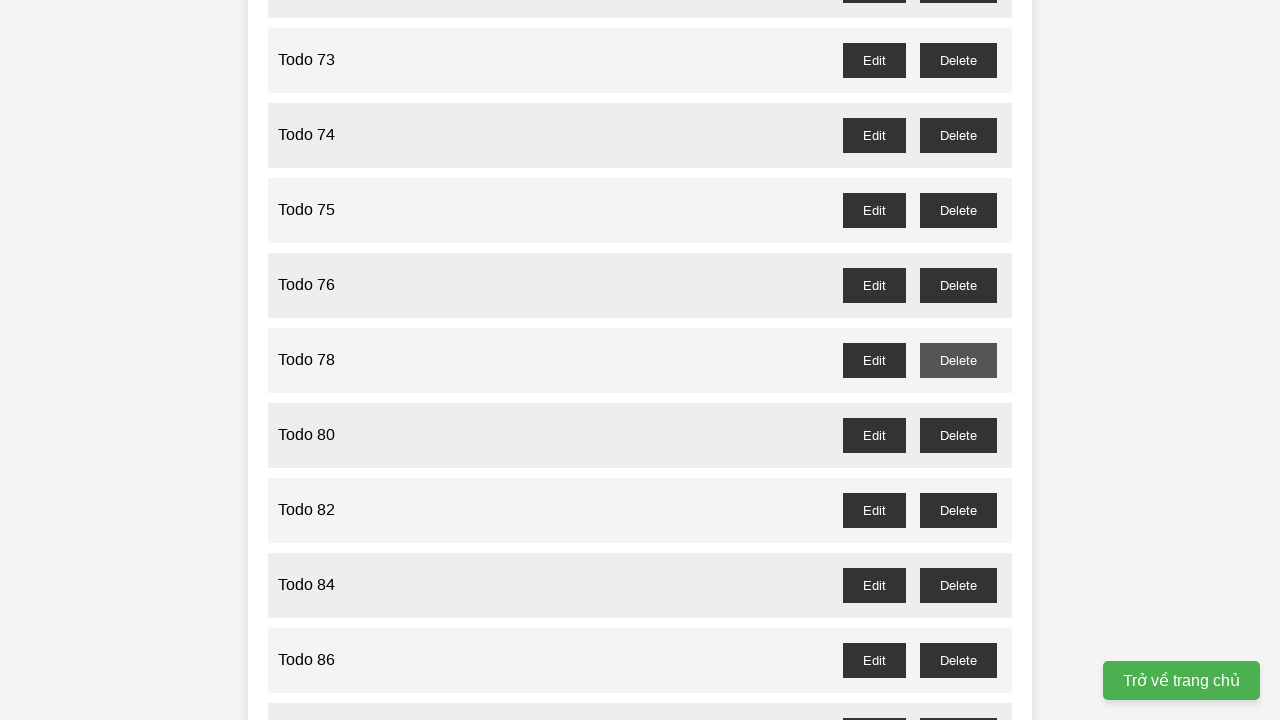

Deleted odd-numbered todo item 'Todo 75' at (958, 210) on xpath=//ul[@id='task-list']/li >> nth=74 >> xpath=//button[text()='Delete']
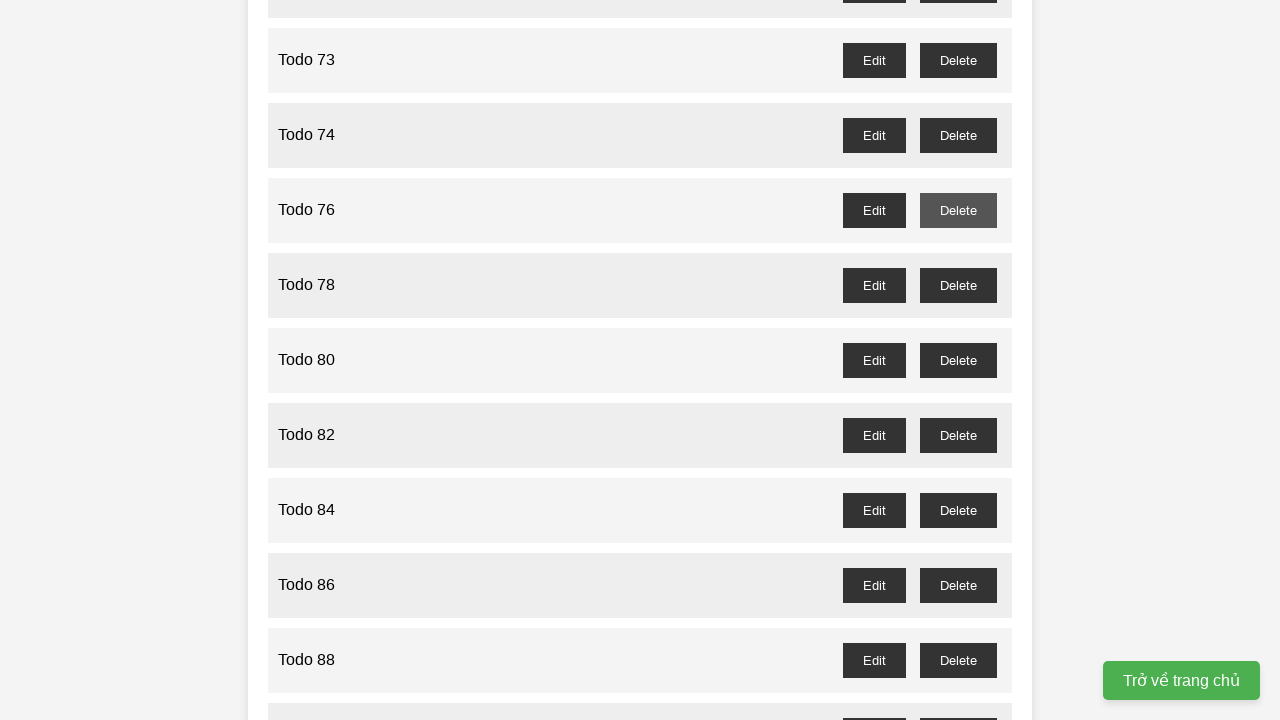

Deleted odd-numbered todo item 'Todo 73' at (958, 60) on xpath=//ul[@id='task-list']/li >> nth=72 >> xpath=//button[text()='Delete']
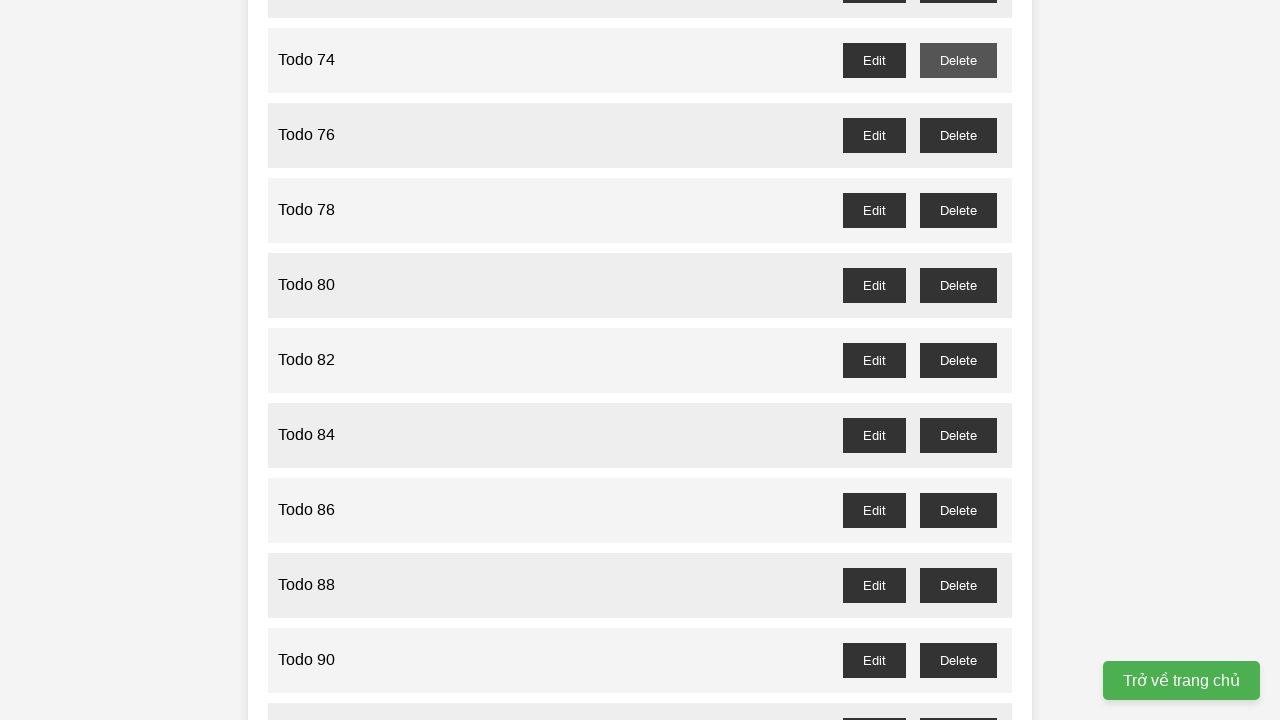

Deleted odd-numbered todo item 'Todo 71' at (958, 360) on xpath=//ul[@id='task-list']/li >> nth=70 >> xpath=//button[text()='Delete']
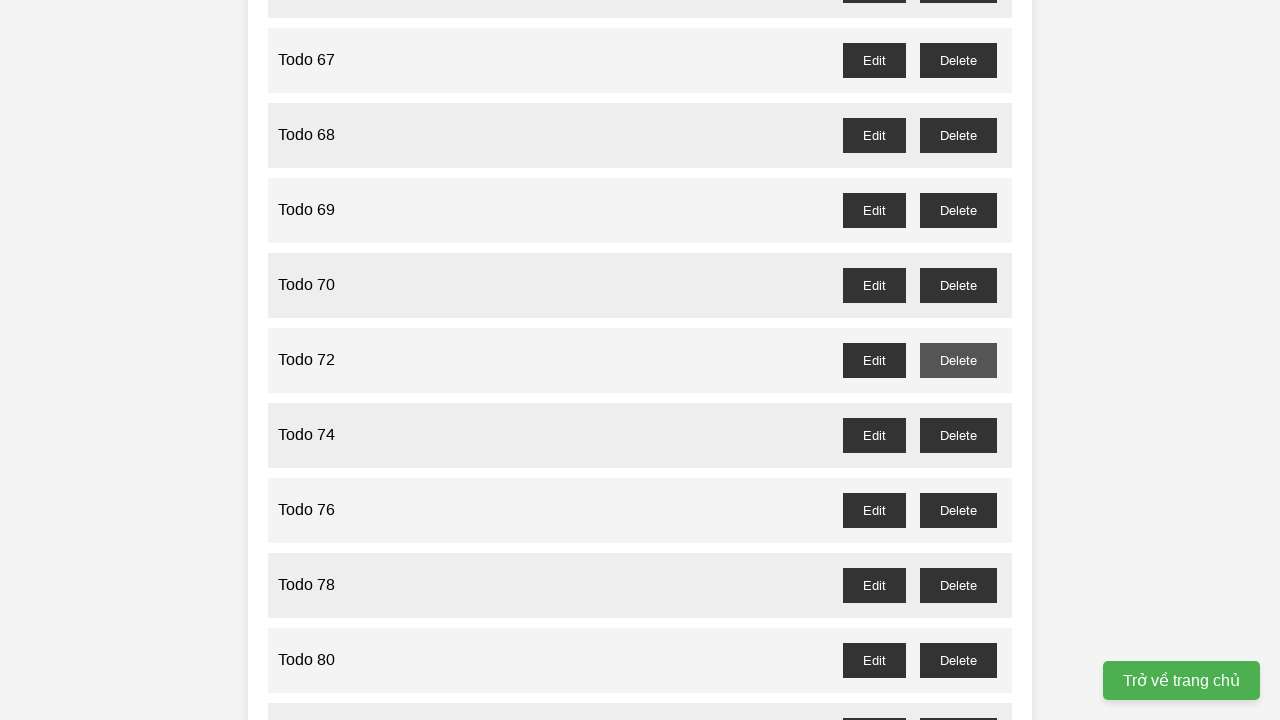

Deleted odd-numbered todo item 'Todo 69' at (958, 210) on xpath=//ul[@id='task-list']/li >> nth=68 >> xpath=//button[text()='Delete']
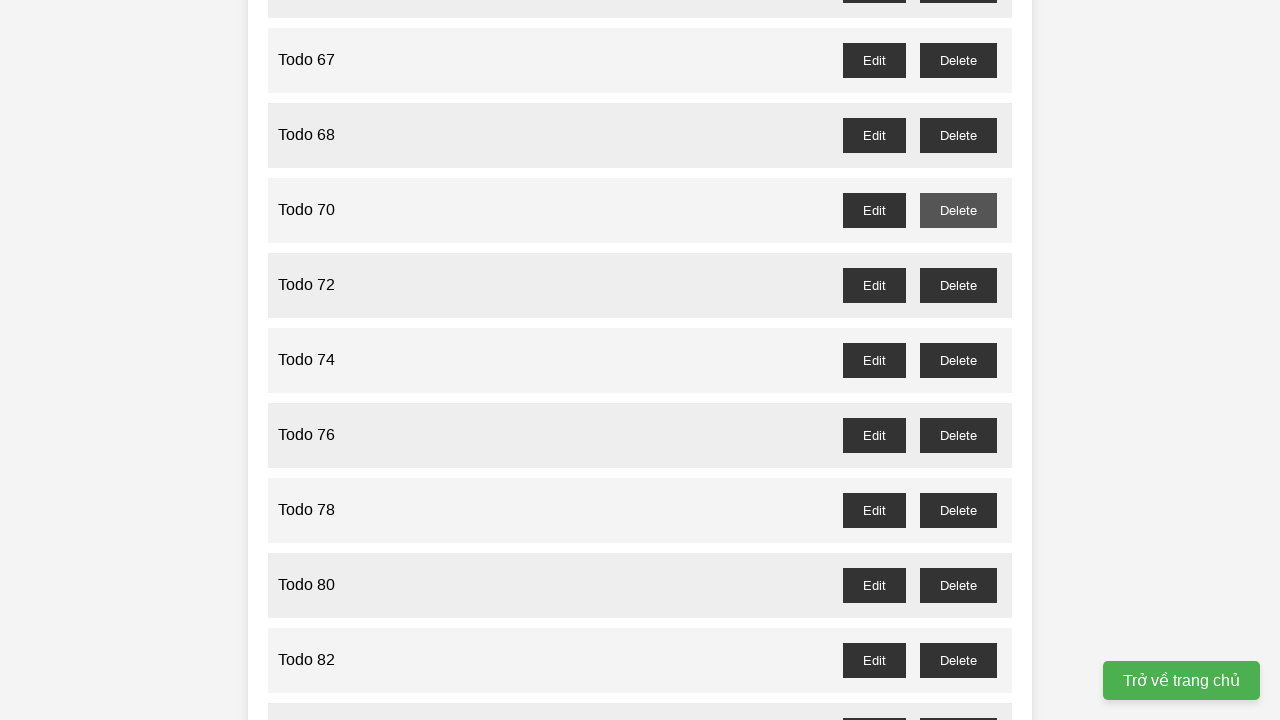

Deleted odd-numbered todo item 'Todo 67' at (958, 60) on xpath=//ul[@id='task-list']/li >> nth=66 >> xpath=//button[text()='Delete']
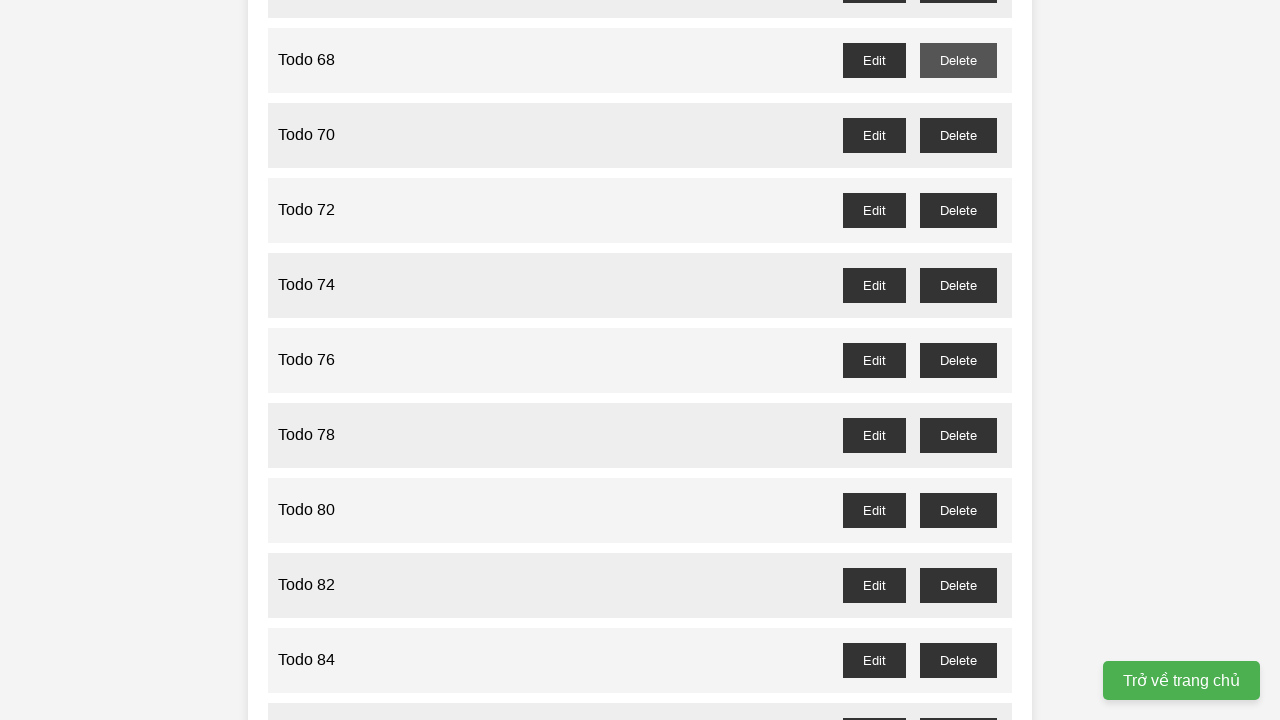

Deleted odd-numbered todo item 'Todo 65' at (958, 360) on xpath=//ul[@id='task-list']/li >> nth=64 >> xpath=//button[text()='Delete']
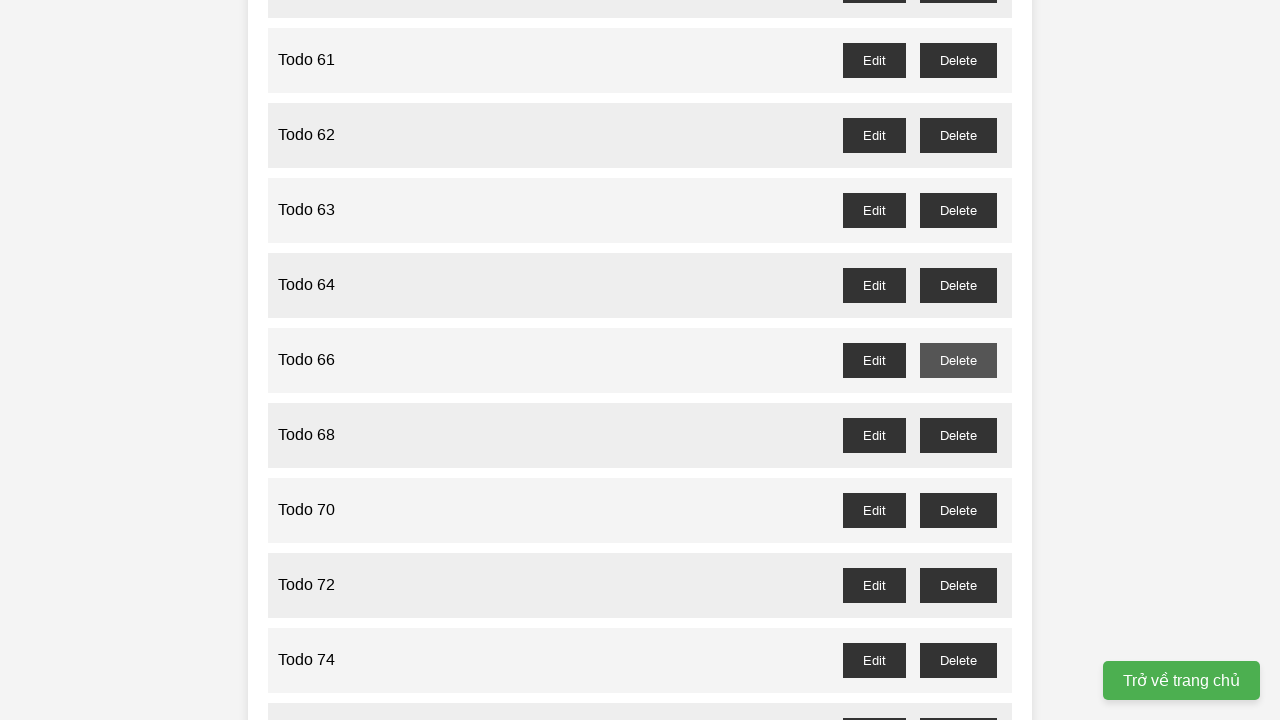

Deleted odd-numbered todo item 'Todo 63' at (958, 210) on xpath=//ul[@id='task-list']/li >> nth=62 >> xpath=//button[text()='Delete']
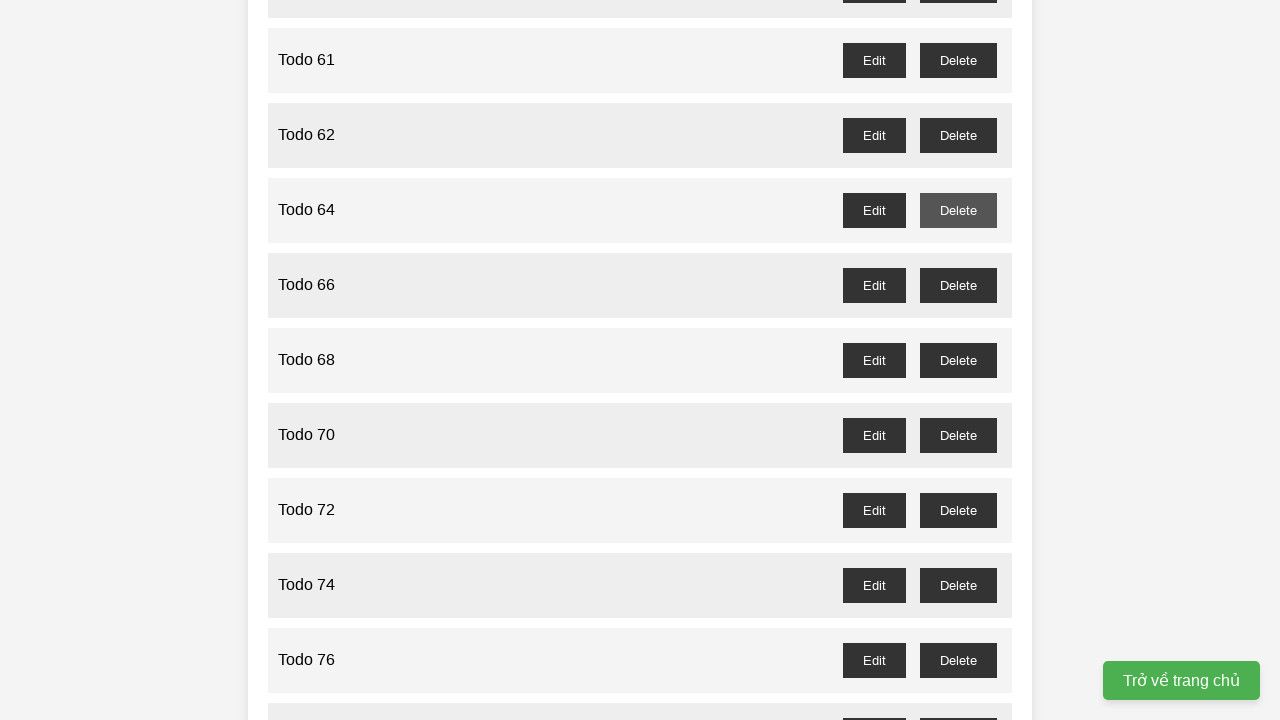

Deleted odd-numbered todo item 'Todo 61' at (958, 60) on xpath=//ul[@id='task-list']/li >> nth=60 >> xpath=//button[text()='Delete']
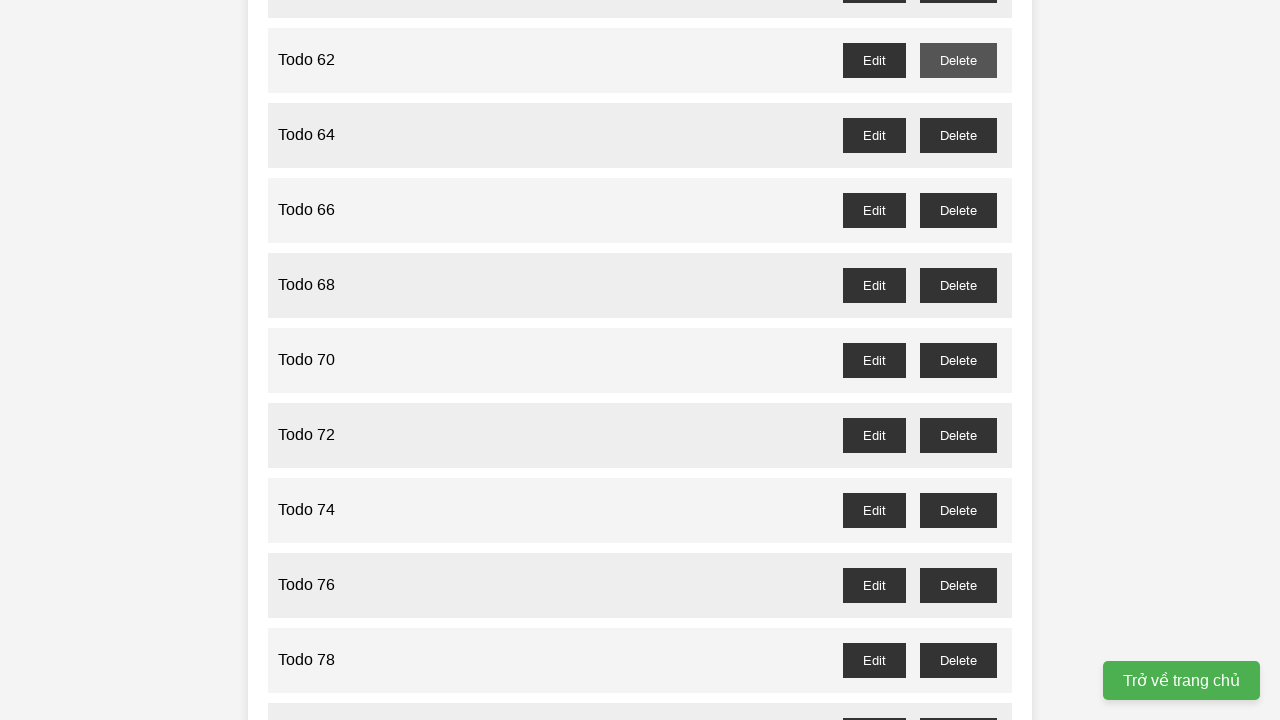

Deleted odd-numbered todo item 'Todo 59' at (958, 360) on xpath=//ul[@id='task-list']/li >> nth=58 >> xpath=//button[text()='Delete']
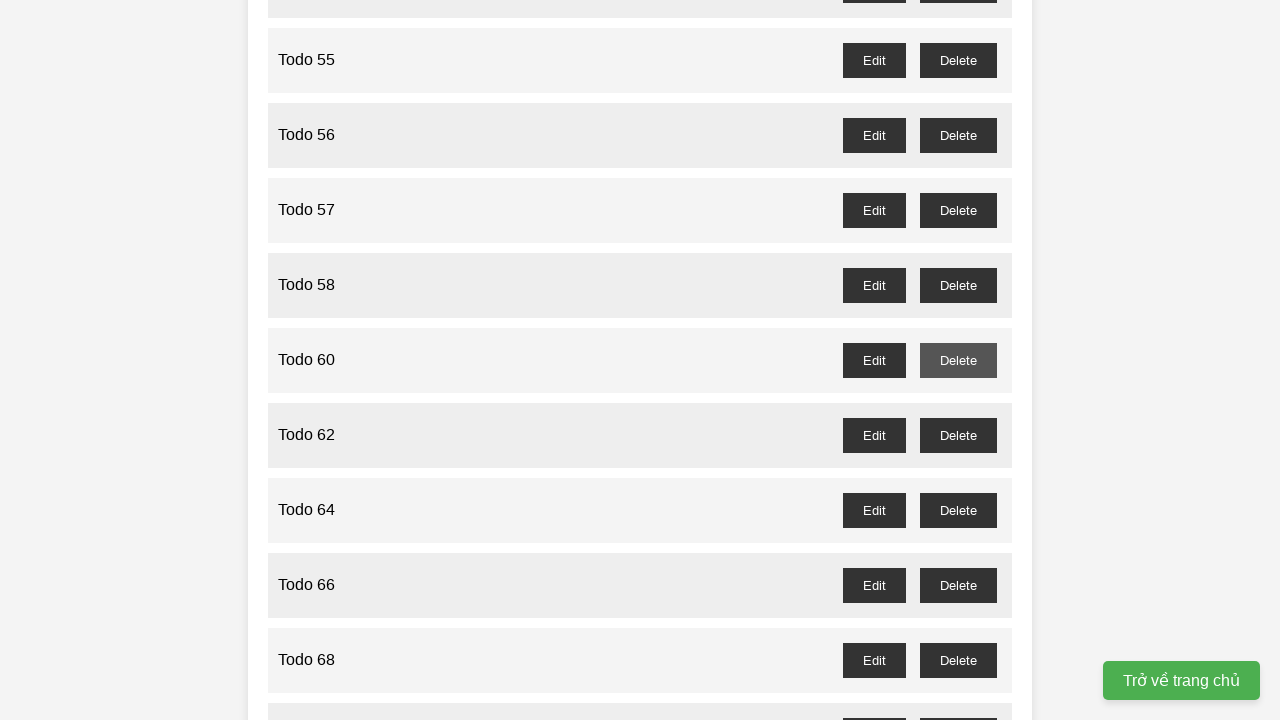

Deleted odd-numbered todo item 'Todo 57' at (958, 210) on xpath=//ul[@id='task-list']/li >> nth=56 >> xpath=//button[text()='Delete']
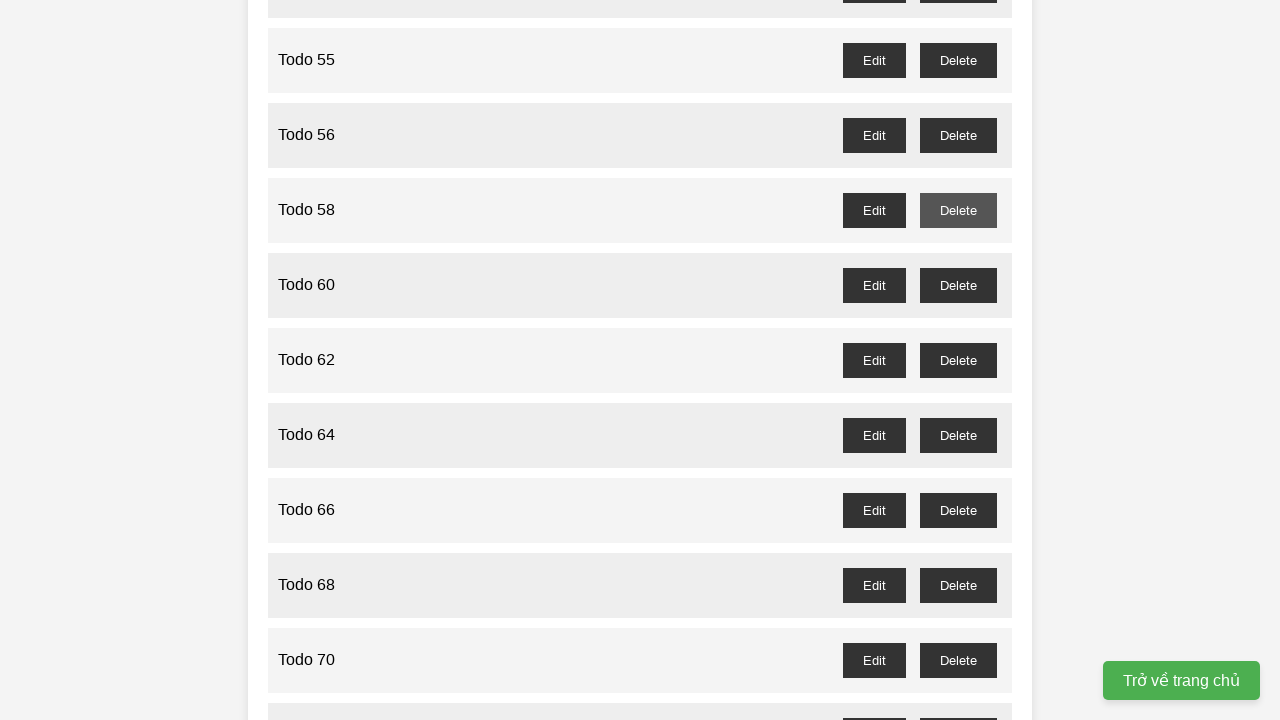

Deleted odd-numbered todo item 'Todo 55' at (958, 60) on xpath=//ul[@id='task-list']/li >> nth=54 >> xpath=//button[text()='Delete']
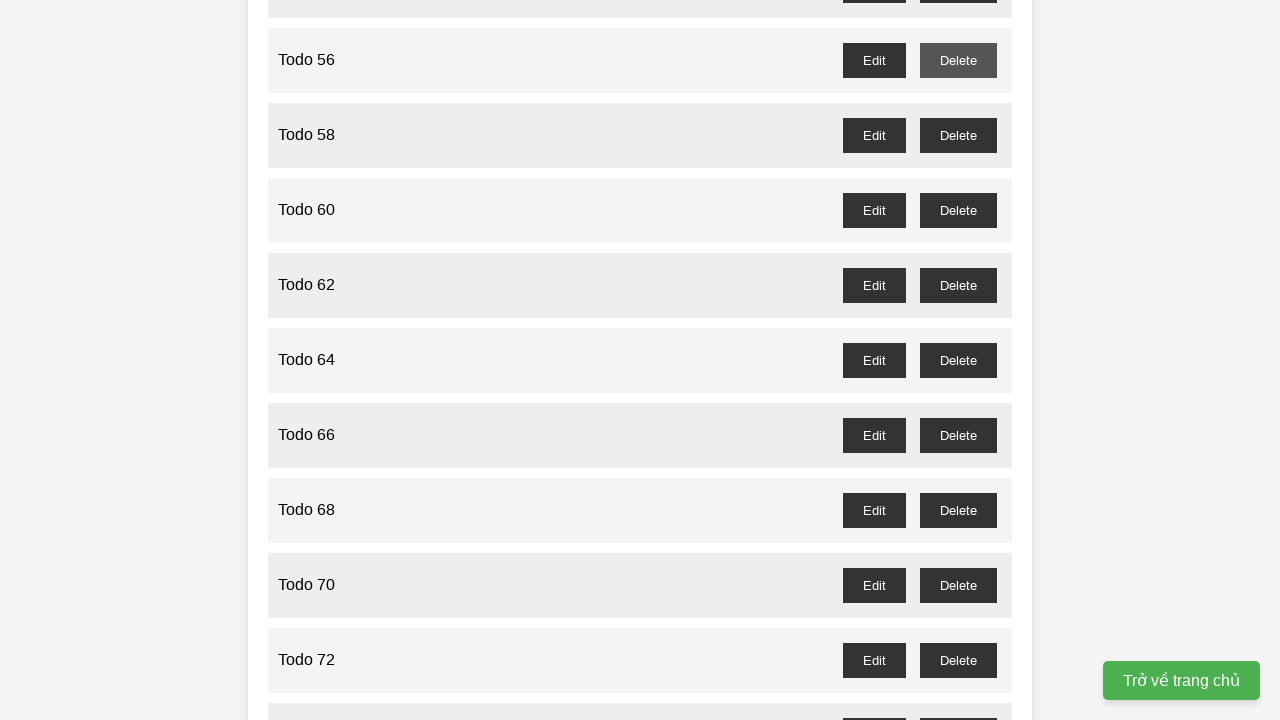

Deleted odd-numbered todo item 'Todo 53' at (958, 360) on xpath=//ul[@id='task-list']/li >> nth=52 >> xpath=//button[text()='Delete']
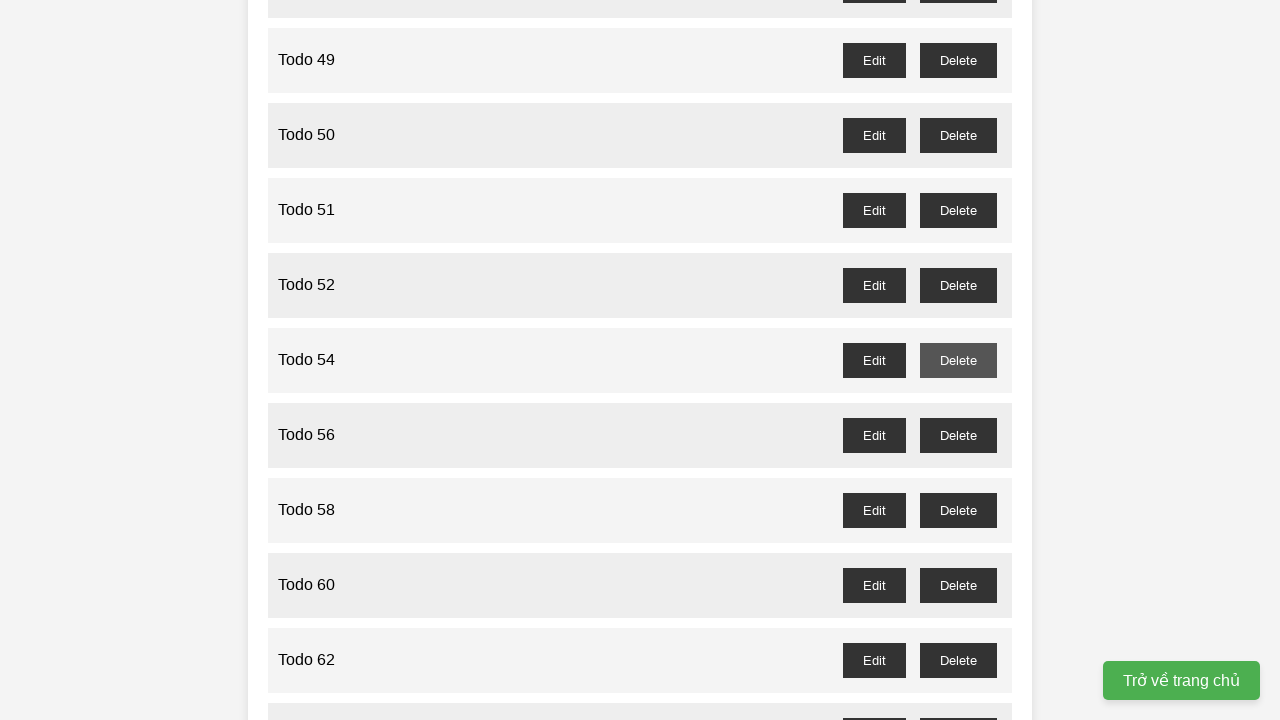

Deleted odd-numbered todo item 'Todo 51' at (958, 210) on xpath=//ul[@id='task-list']/li >> nth=50 >> xpath=//button[text()='Delete']
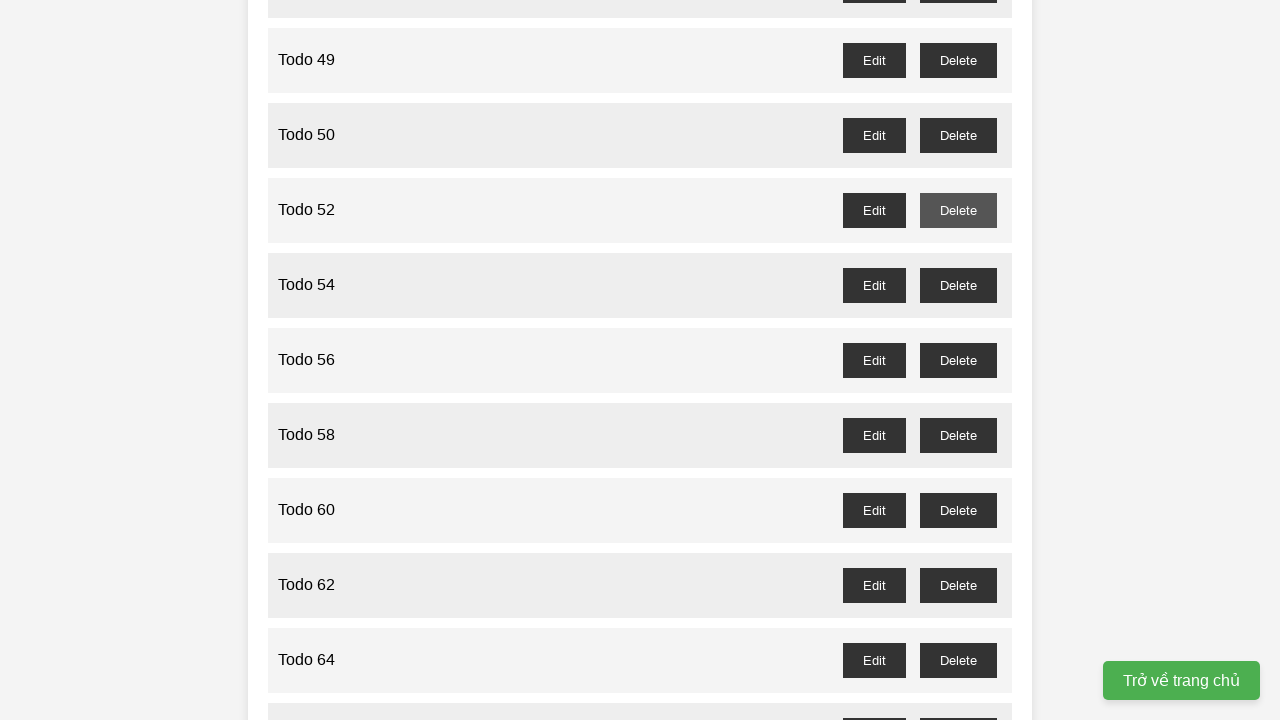

Deleted odd-numbered todo item 'Todo 49' at (958, 60) on xpath=//ul[@id='task-list']/li >> nth=48 >> xpath=//button[text()='Delete']
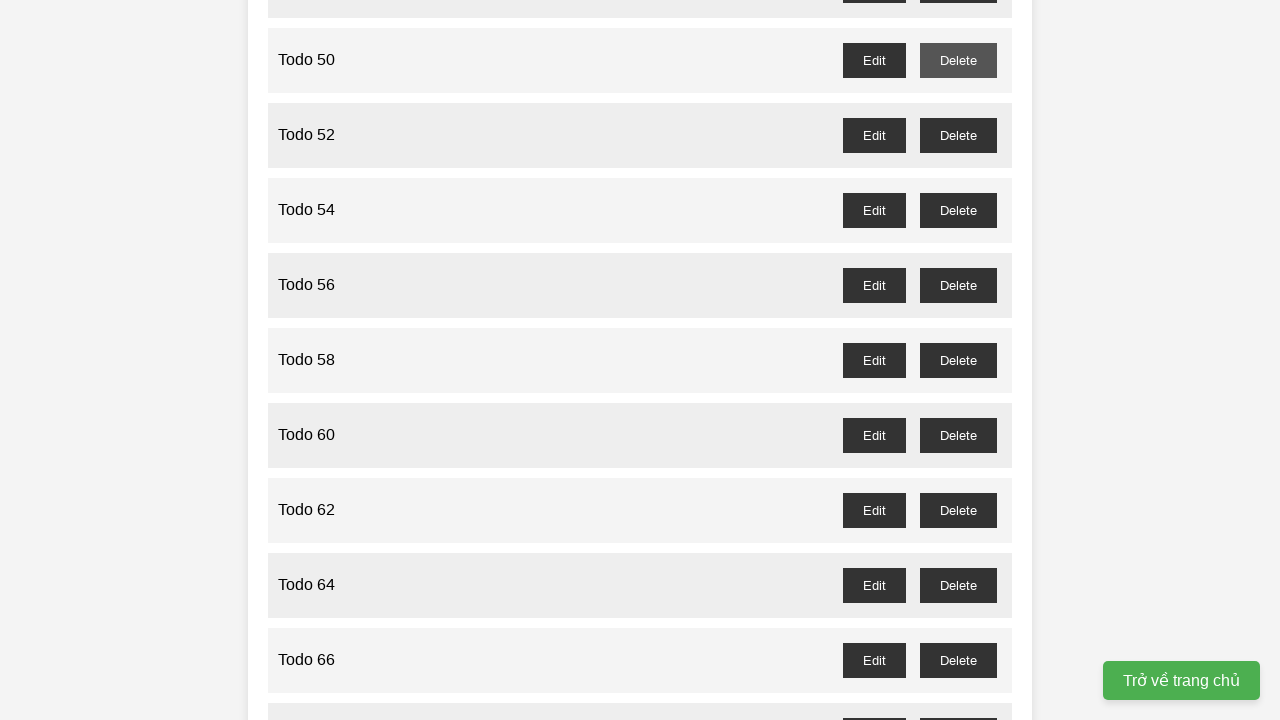

Deleted odd-numbered todo item 'Todo 47' at (958, 360) on xpath=//ul[@id='task-list']/li >> nth=46 >> xpath=//button[text()='Delete']
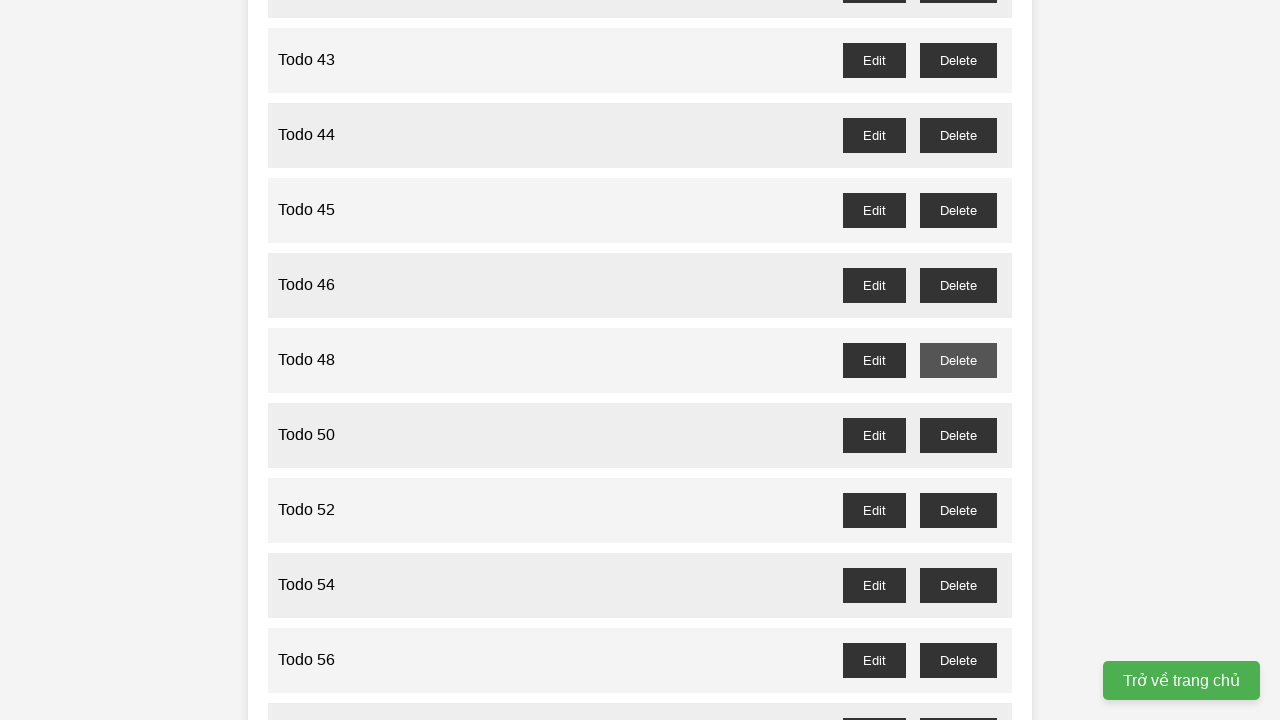

Deleted odd-numbered todo item 'Todo 45' at (958, 210) on xpath=//ul[@id='task-list']/li >> nth=44 >> xpath=//button[text()='Delete']
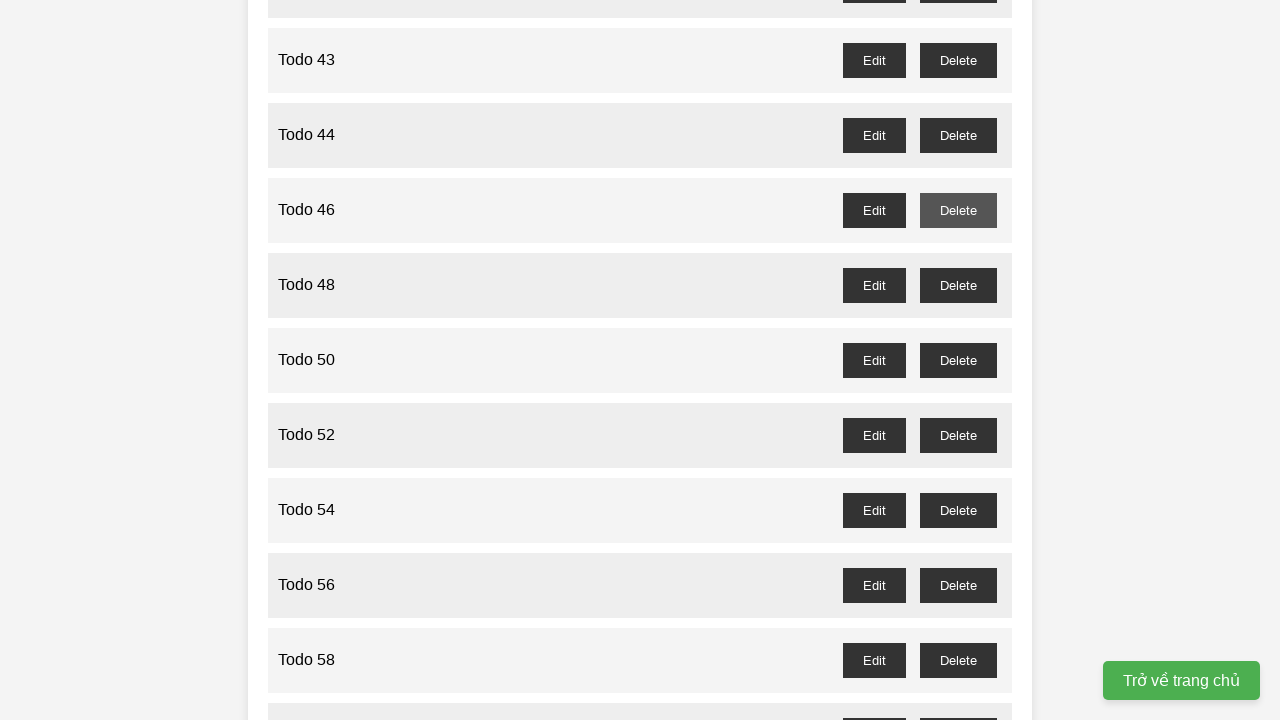

Deleted odd-numbered todo item 'Todo 43' at (958, 60) on xpath=//ul[@id='task-list']/li >> nth=42 >> xpath=//button[text()='Delete']
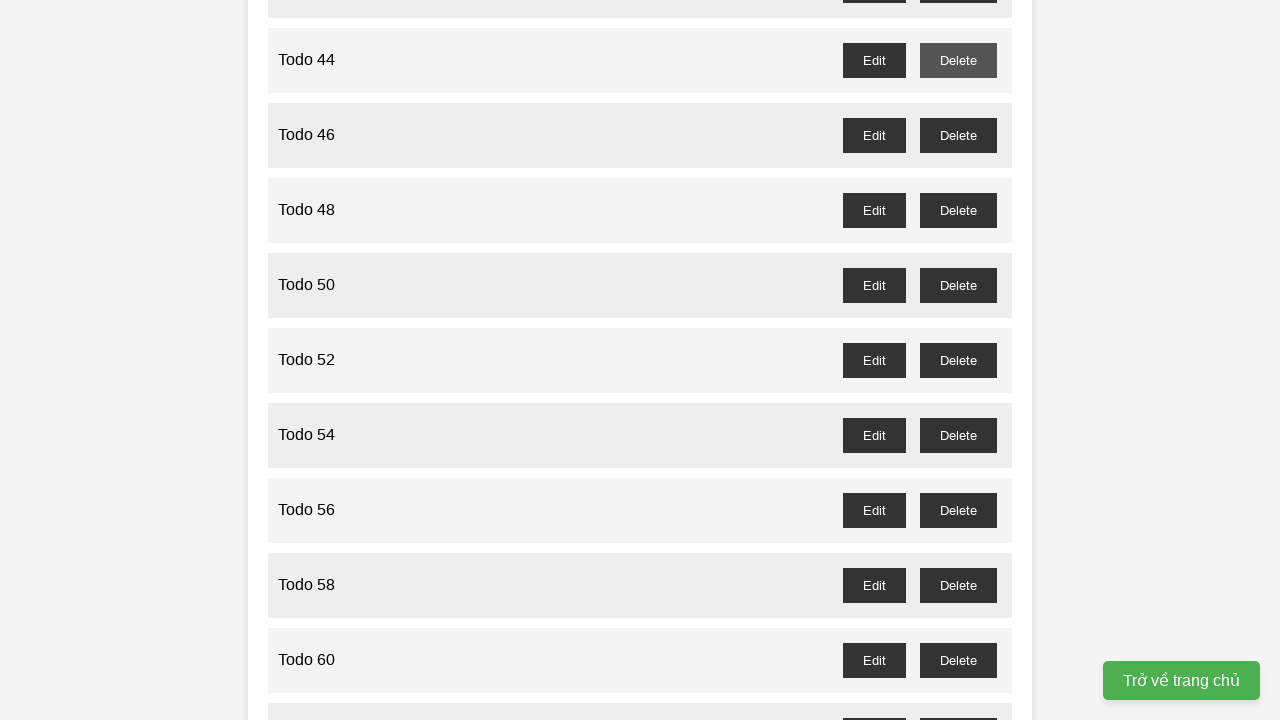

Deleted odd-numbered todo item 'Todo 41' at (958, 360) on xpath=//ul[@id='task-list']/li >> nth=40 >> xpath=//button[text()='Delete']
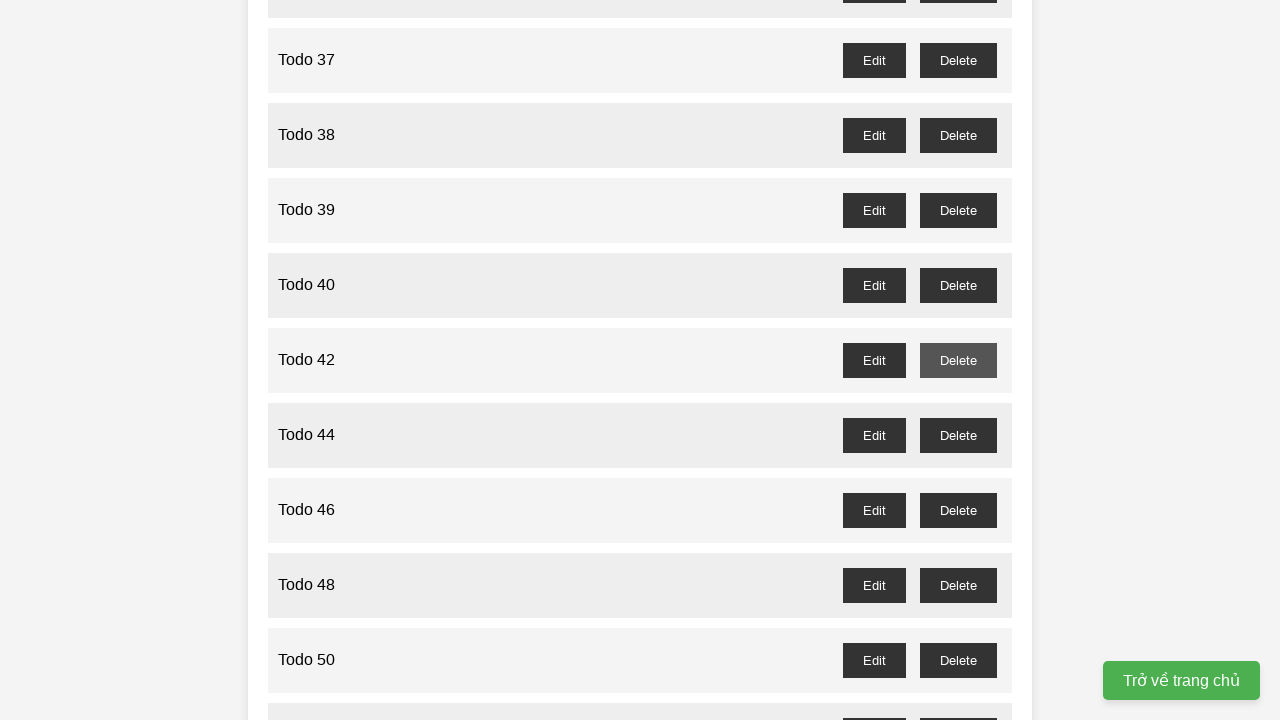

Deleted odd-numbered todo item 'Todo 39' at (958, 210) on xpath=//ul[@id='task-list']/li >> nth=38 >> xpath=//button[text()='Delete']
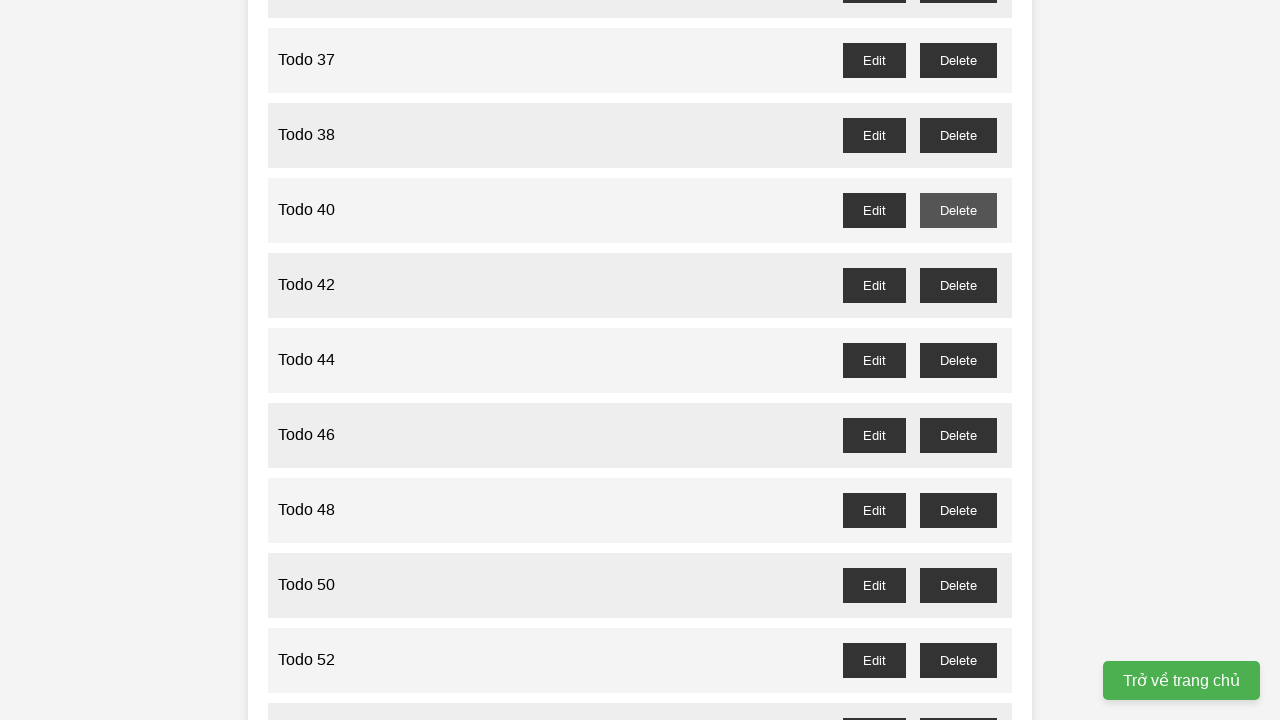

Deleted odd-numbered todo item 'Todo 37' at (958, 60) on xpath=//ul[@id='task-list']/li >> nth=36 >> xpath=//button[text()='Delete']
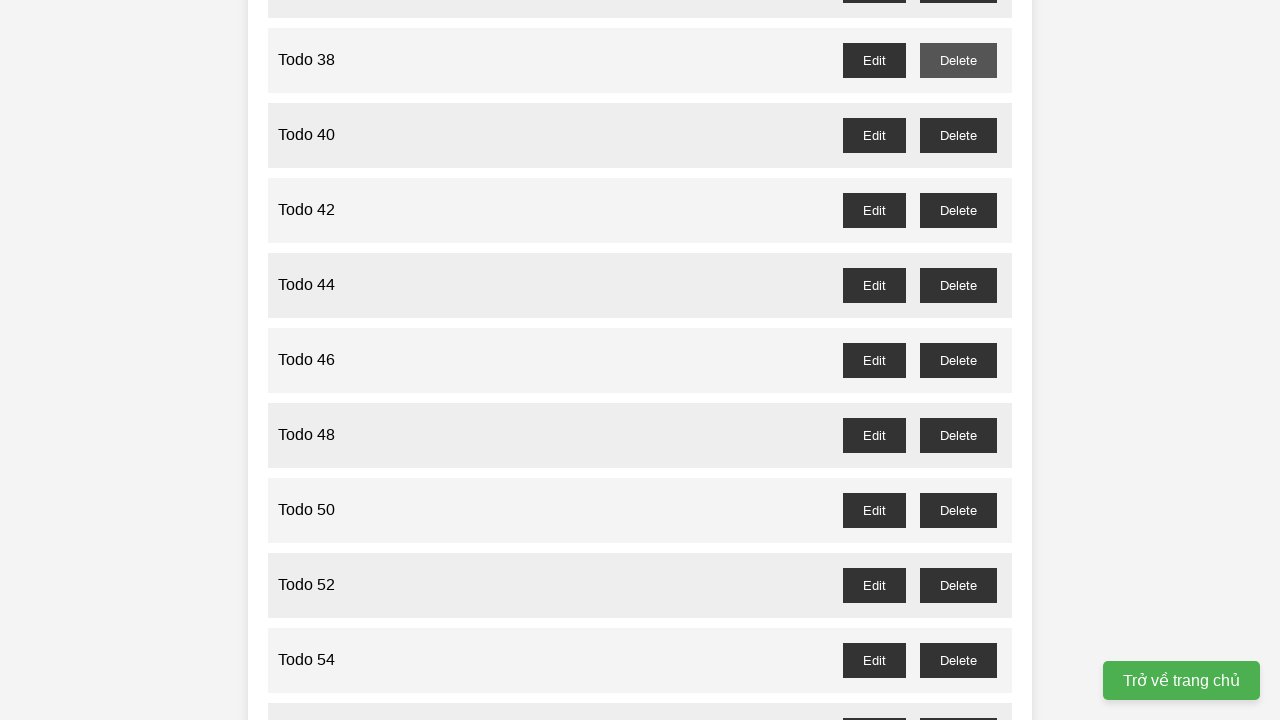

Deleted odd-numbered todo item 'Todo 35' at (958, 360) on xpath=//ul[@id='task-list']/li >> nth=34 >> xpath=//button[text()='Delete']
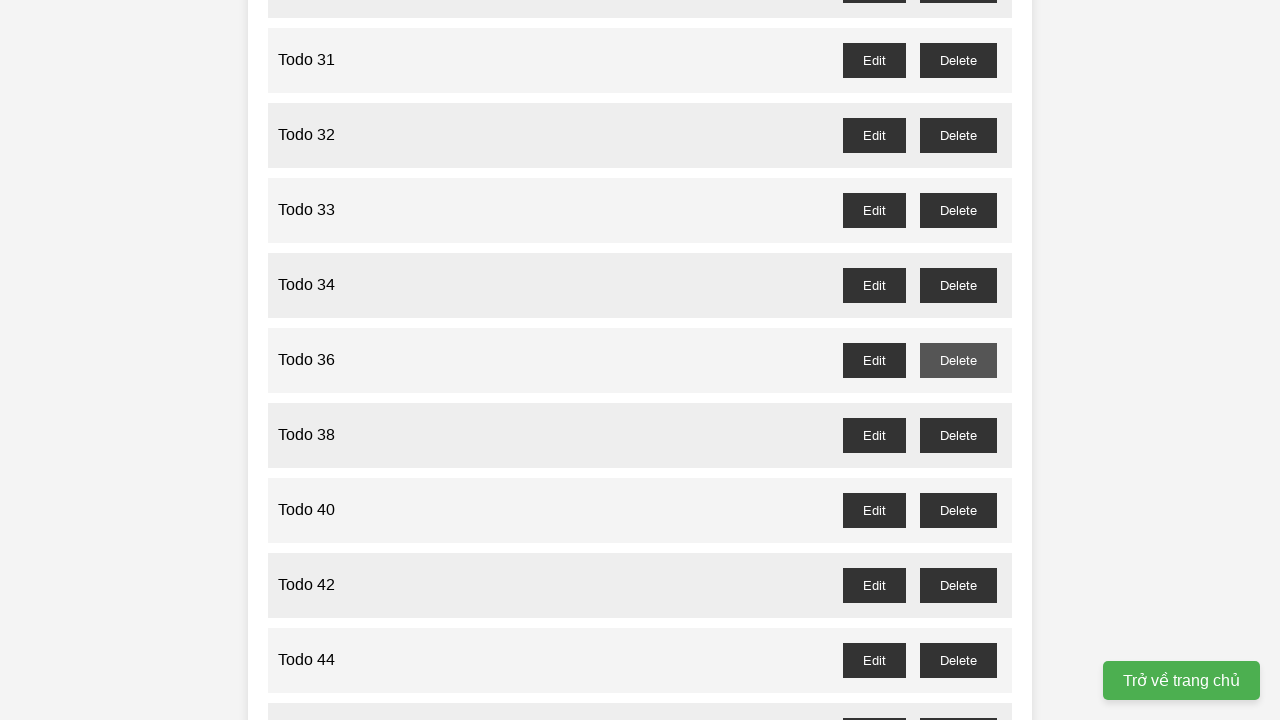

Deleted odd-numbered todo item 'Todo 33' at (958, 210) on xpath=//ul[@id='task-list']/li >> nth=32 >> xpath=//button[text()='Delete']
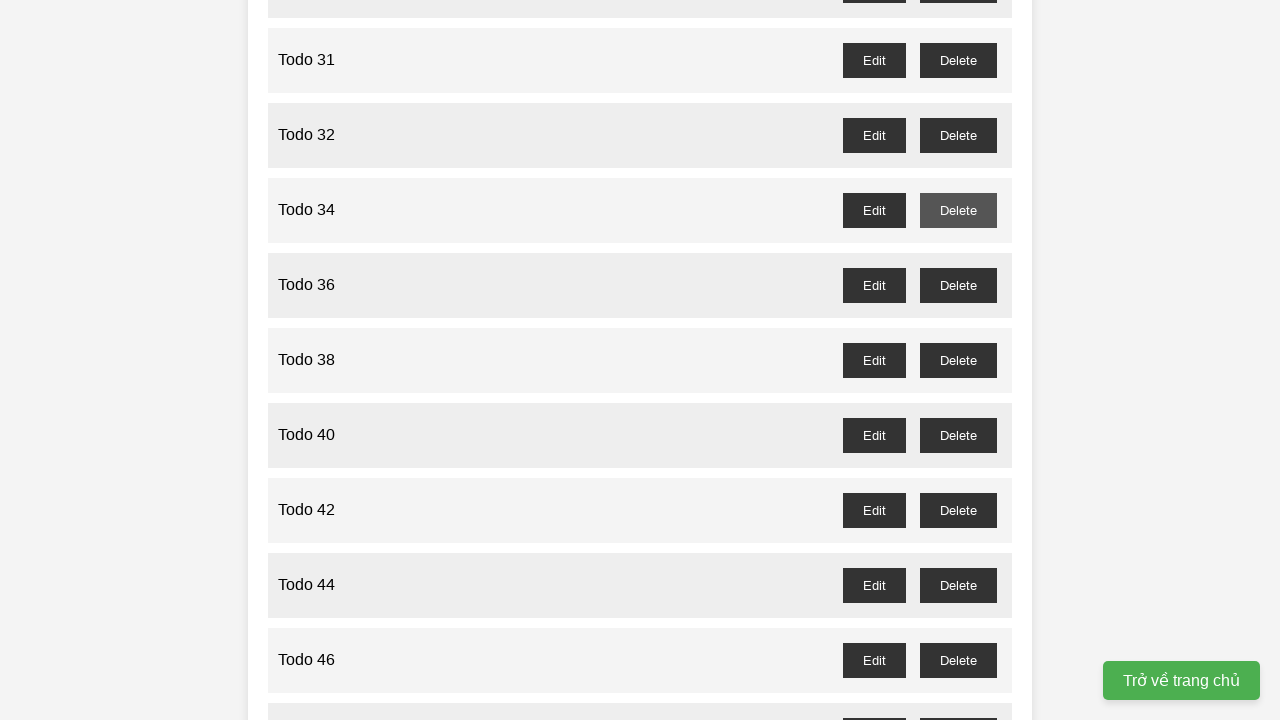

Deleted odd-numbered todo item 'Todo 31' at (958, 60) on xpath=//ul[@id='task-list']/li >> nth=30 >> xpath=//button[text()='Delete']
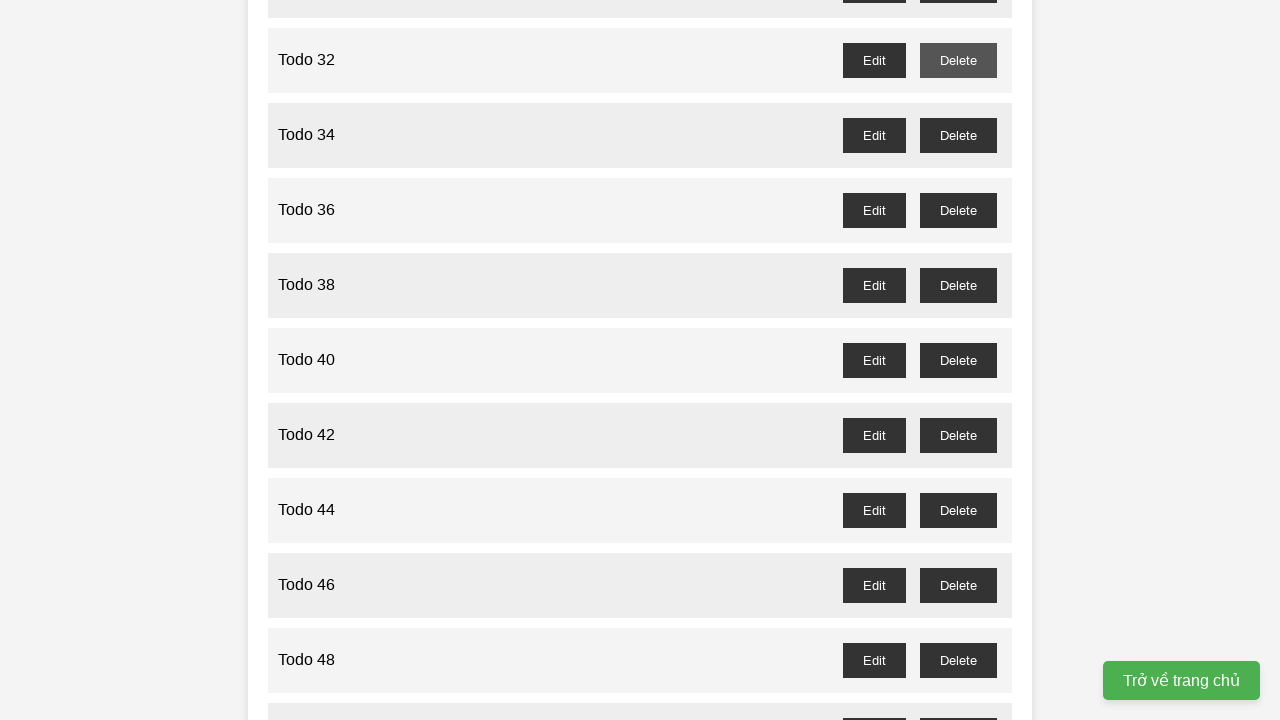

Deleted odd-numbered todo item 'Todo 29' at (958, 360) on xpath=//ul[@id='task-list']/li >> nth=28 >> xpath=//button[text()='Delete']
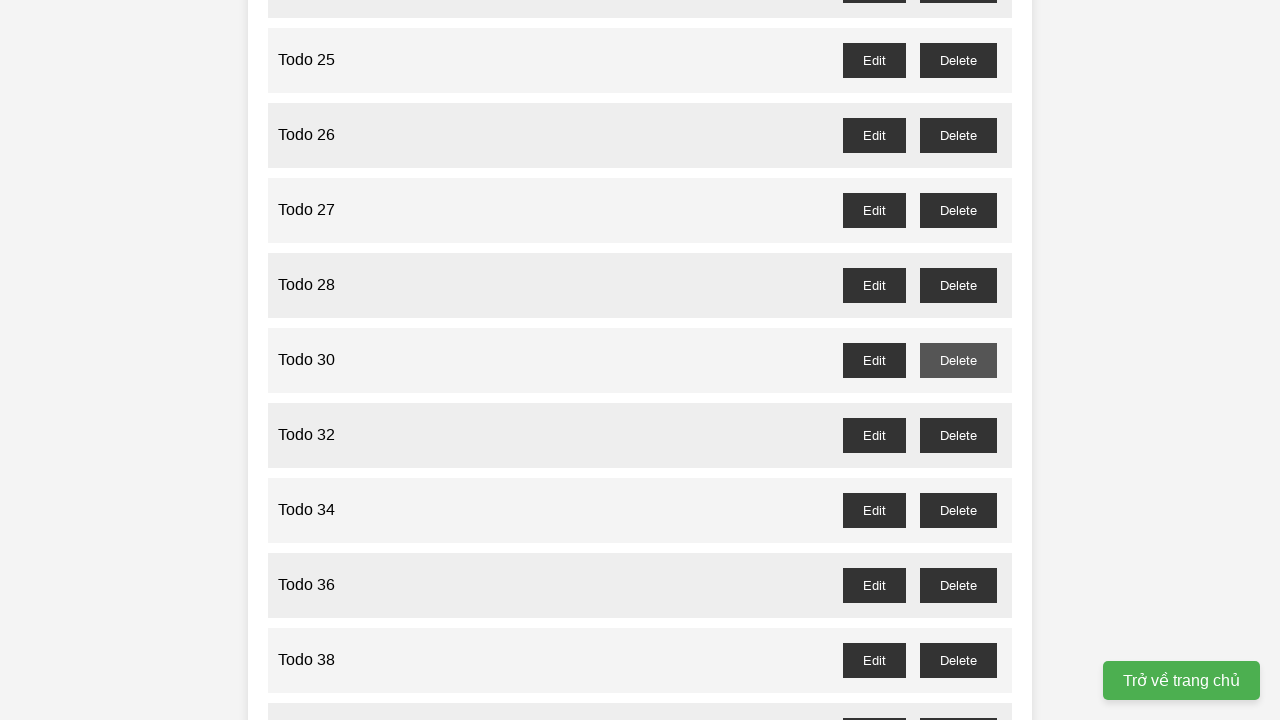

Deleted odd-numbered todo item 'Todo 27' at (958, 210) on xpath=//ul[@id='task-list']/li >> nth=26 >> xpath=//button[text()='Delete']
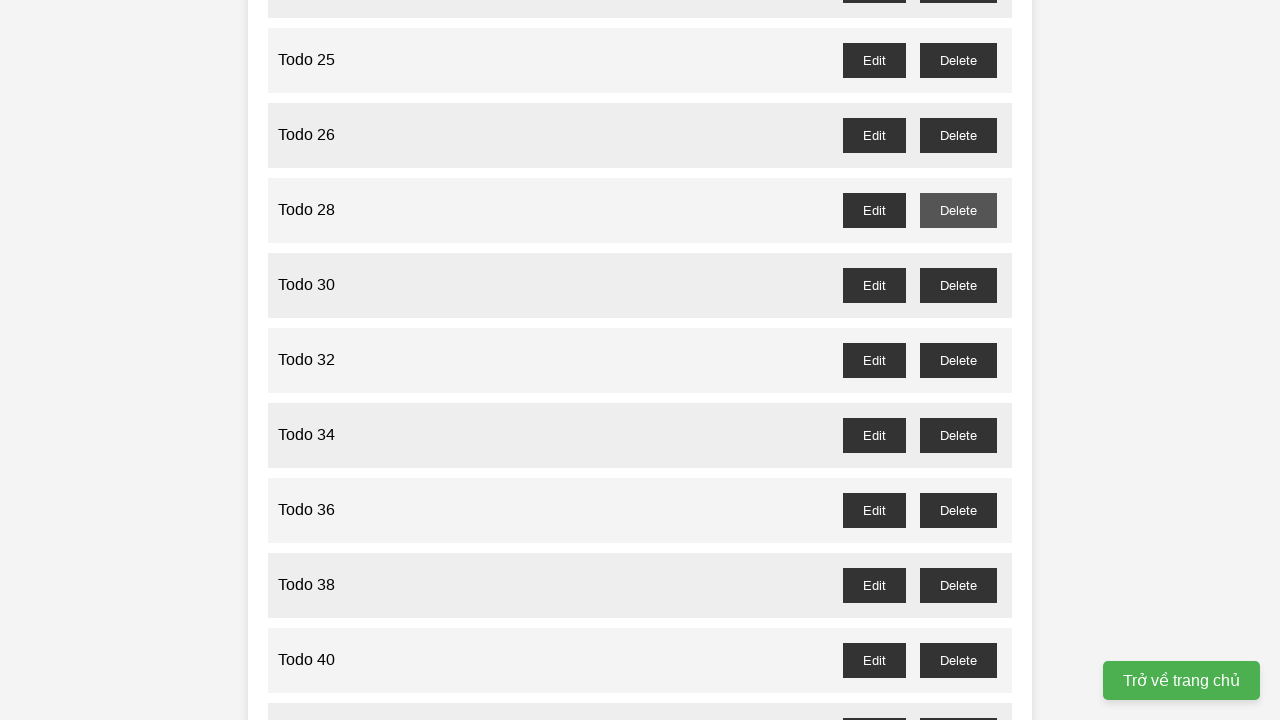

Deleted odd-numbered todo item 'Todo 25' at (958, 60) on xpath=//ul[@id='task-list']/li >> nth=24 >> xpath=//button[text()='Delete']
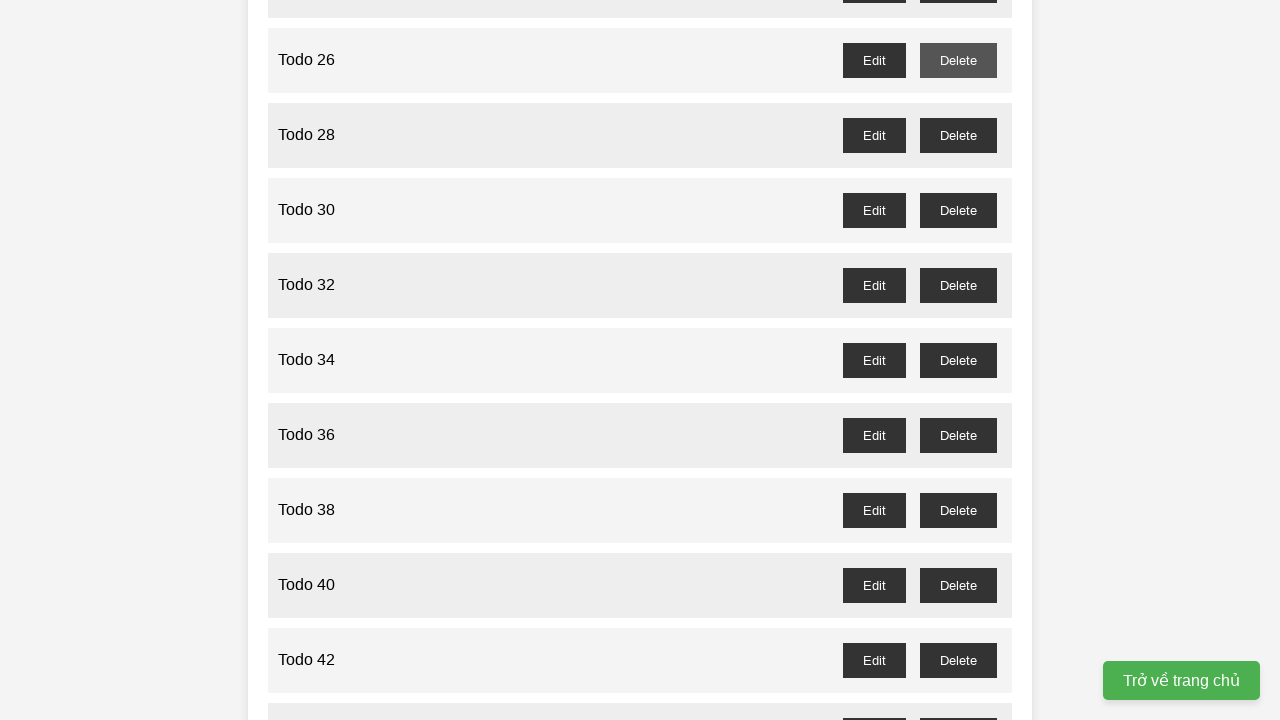

Deleted odd-numbered todo item 'Todo 23' at (958, 360) on xpath=//ul[@id='task-list']/li >> nth=22 >> xpath=//button[text()='Delete']
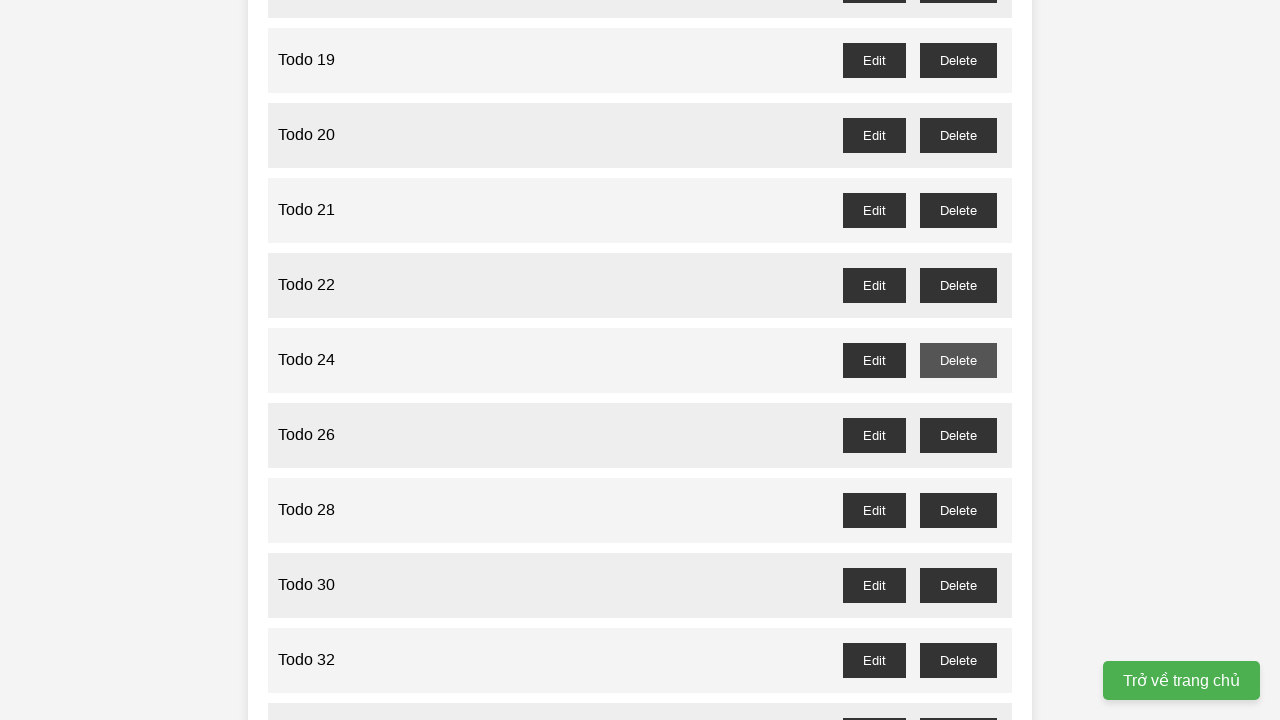

Deleted odd-numbered todo item 'Todo 21' at (958, 210) on xpath=//ul[@id='task-list']/li >> nth=20 >> xpath=//button[text()='Delete']
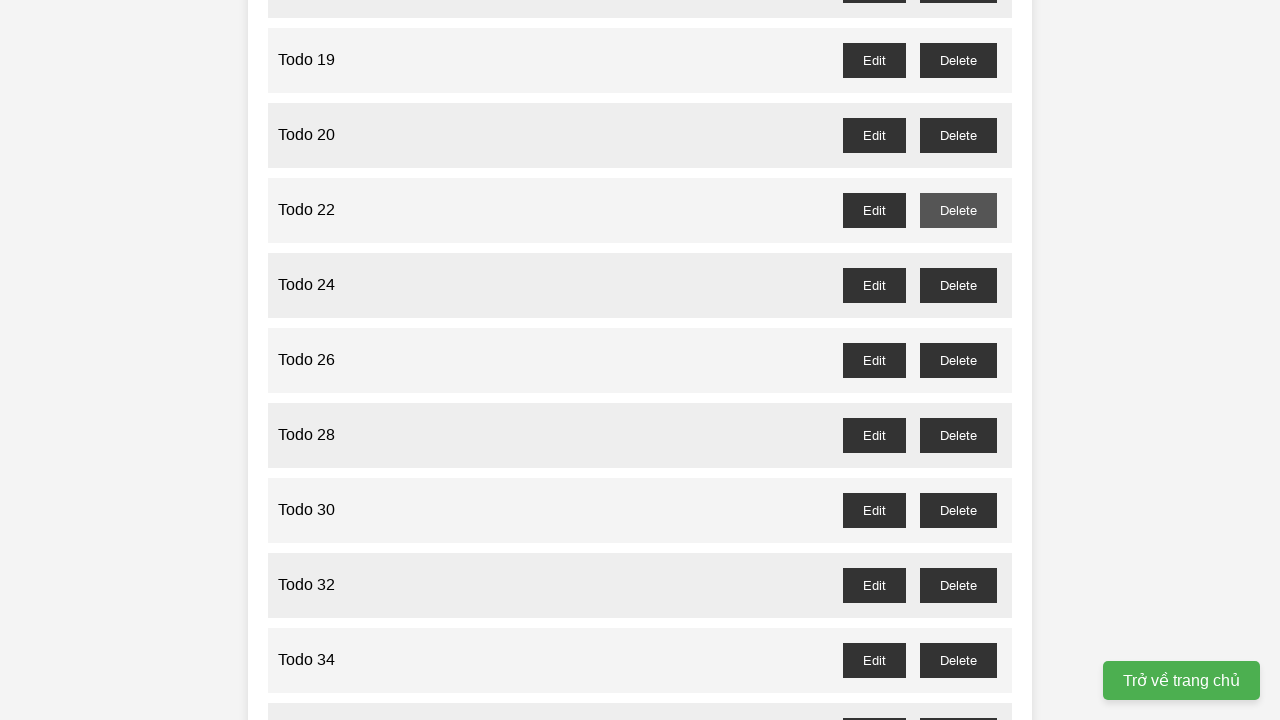

Deleted odd-numbered todo item 'Todo 19' at (958, 60) on xpath=//ul[@id='task-list']/li >> nth=18 >> xpath=//button[text()='Delete']
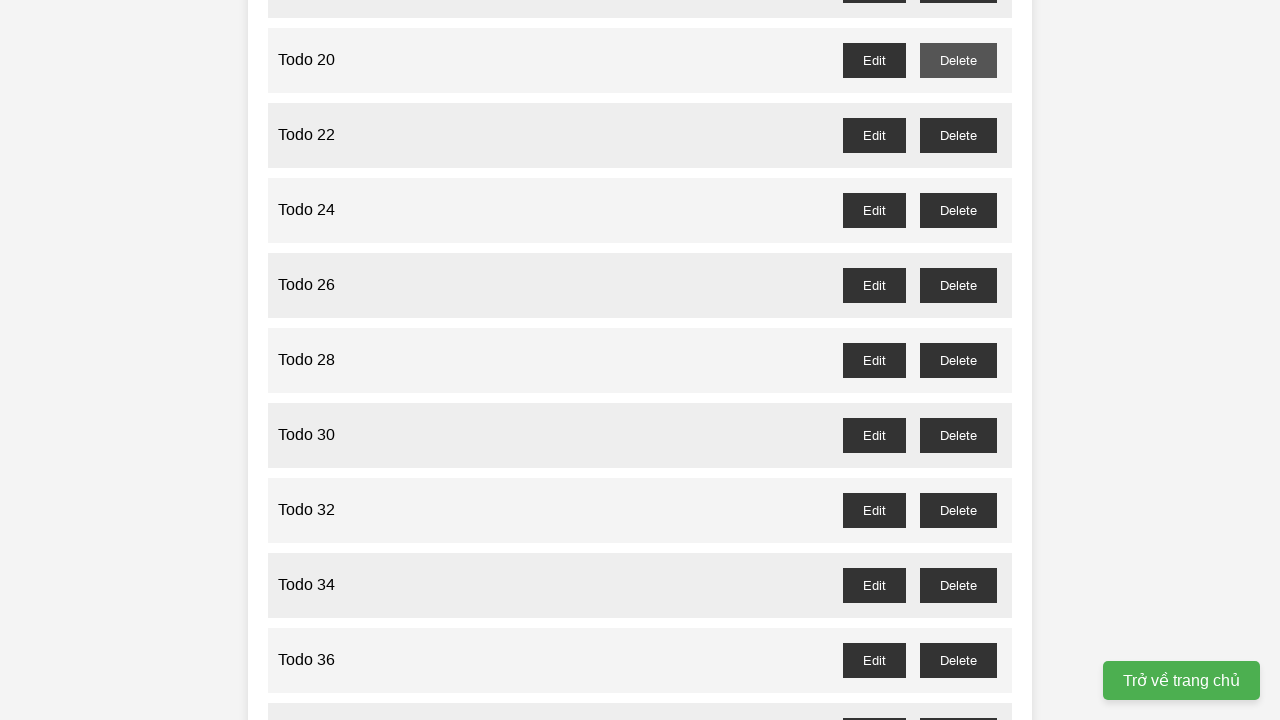

Deleted odd-numbered todo item 'Todo 17' at (958, 360) on xpath=//ul[@id='task-list']/li >> nth=16 >> xpath=//button[text()='Delete']
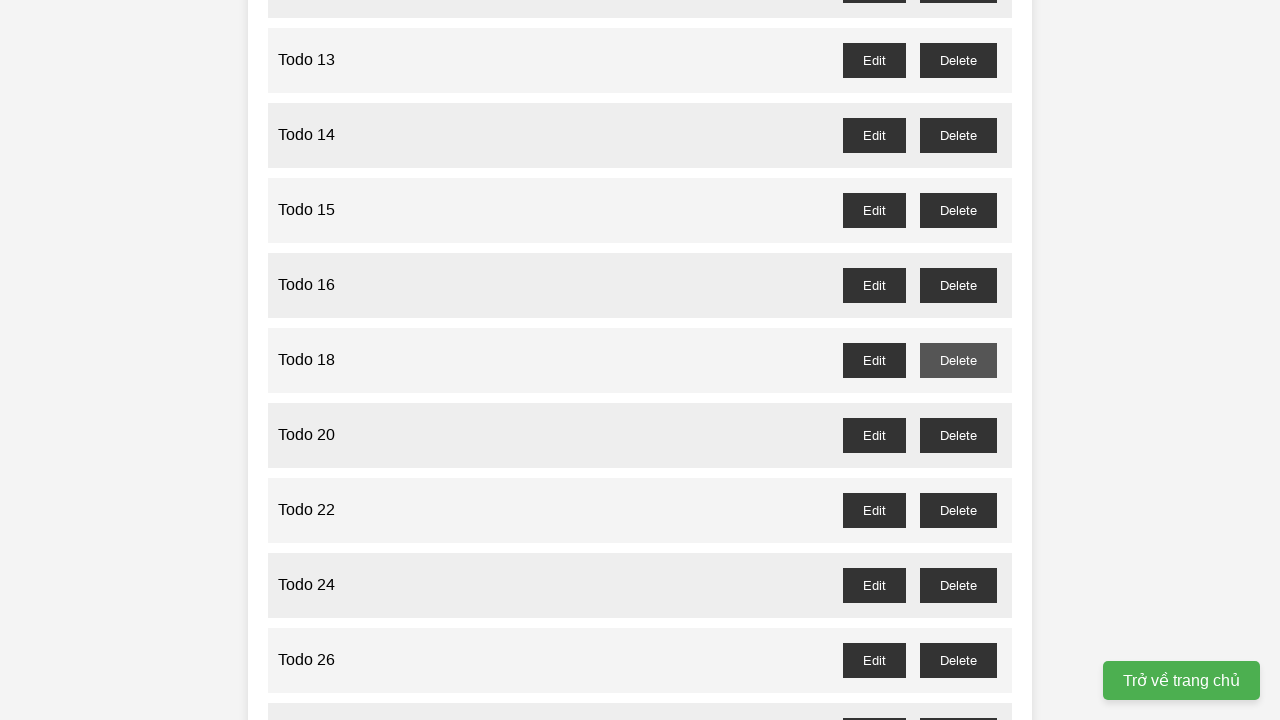

Deleted odd-numbered todo item 'Todo 15' at (958, 210) on xpath=//ul[@id='task-list']/li >> nth=14 >> xpath=//button[text()='Delete']
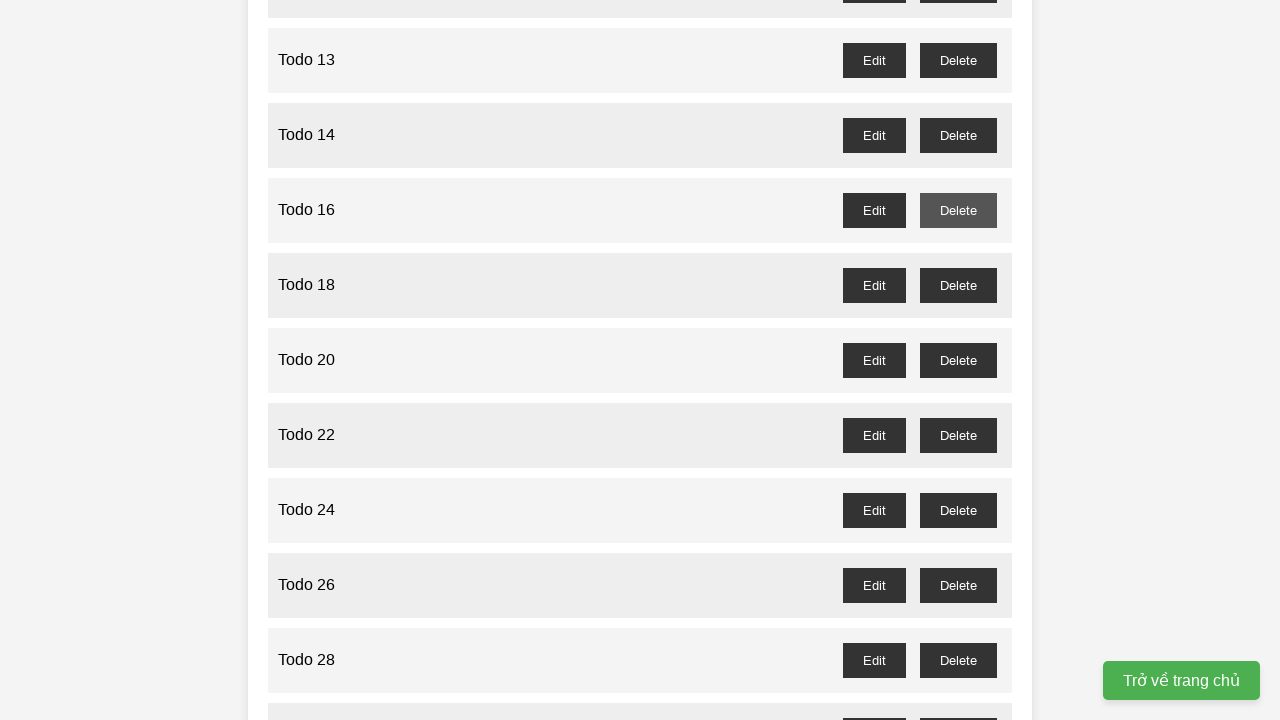

Deleted odd-numbered todo item 'Todo 13' at (958, 60) on xpath=//ul[@id='task-list']/li >> nth=12 >> xpath=//button[text()='Delete']
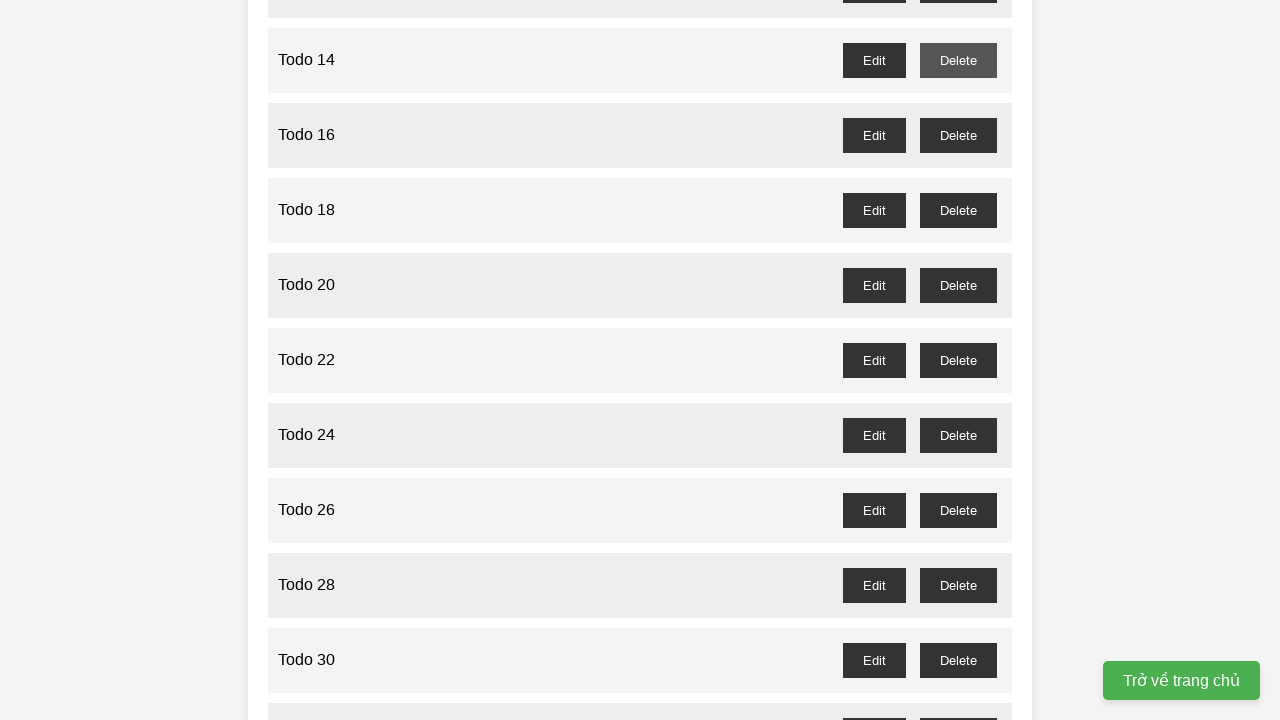

Deleted odd-numbered todo item 'Todo 11' at (958, 360) on xpath=//ul[@id='task-list']/li >> nth=10 >> xpath=//button[text()='Delete']
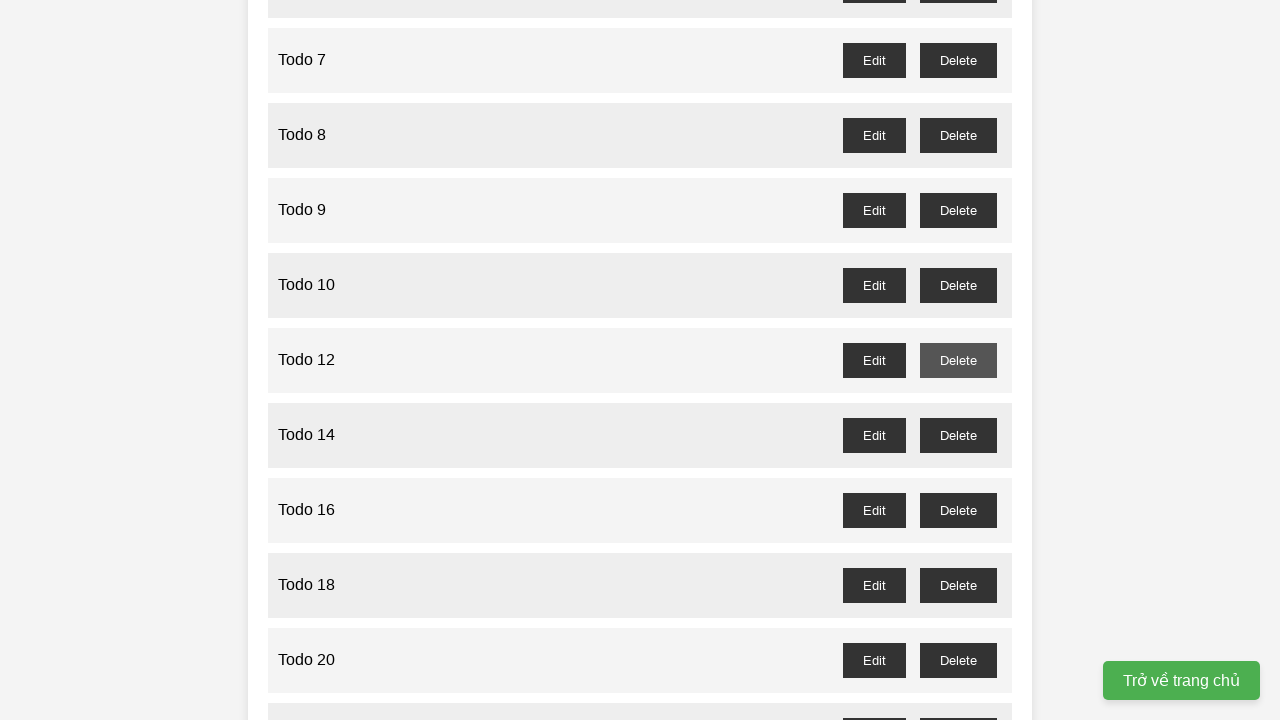

Deleted odd-numbered todo item 'Todo 9' at (958, 210) on xpath=//ul[@id='task-list']/li >> nth=8 >> xpath=//button[text()='Delete']
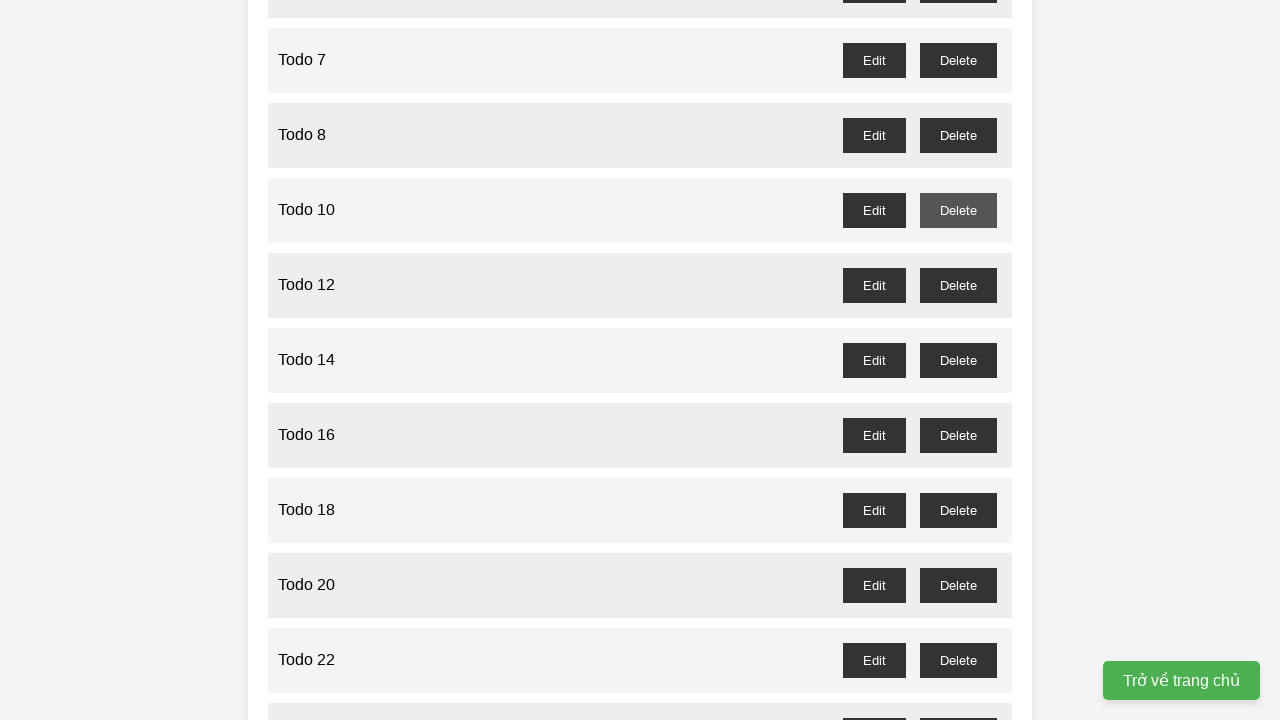

Deleted odd-numbered todo item 'Todo 7' at (958, 60) on xpath=//ul[@id='task-list']/li >> nth=6 >> xpath=//button[text()='Delete']
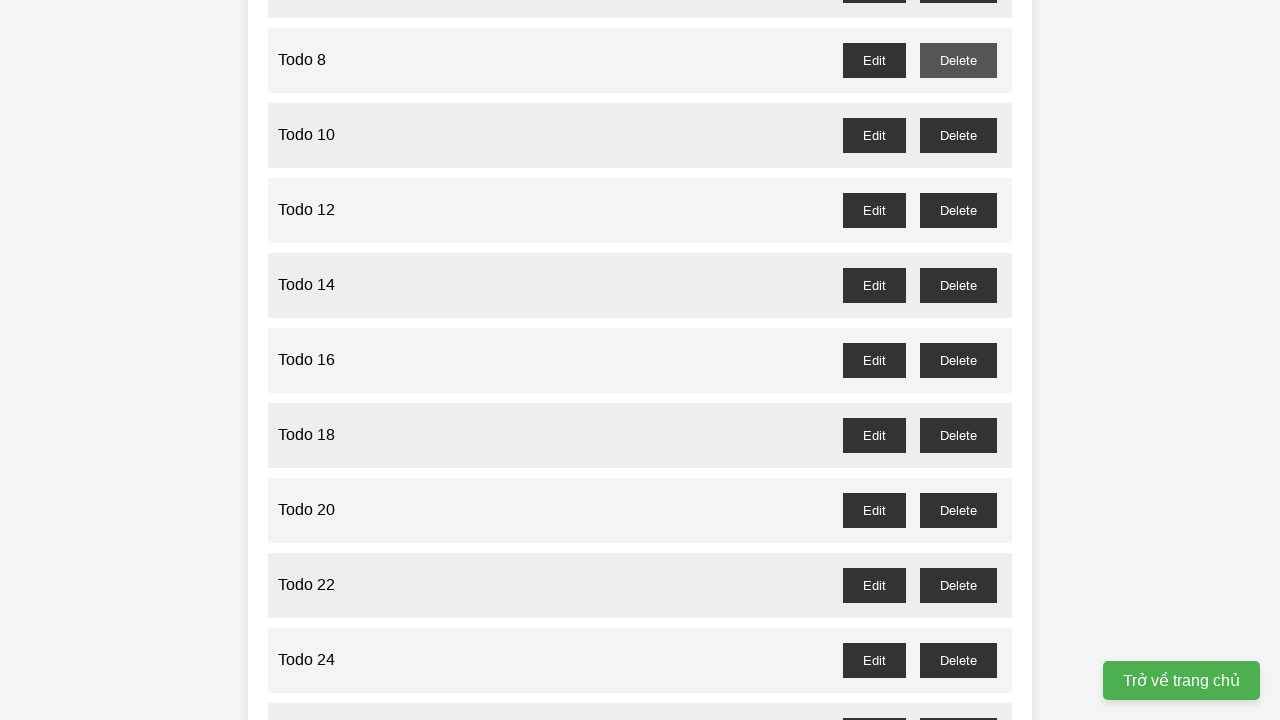

Deleted odd-numbered todo item 'Todo 5' at (958, 360) on xpath=//ul[@id='task-list']/li >> nth=4 >> xpath=//button[text()='Delete']
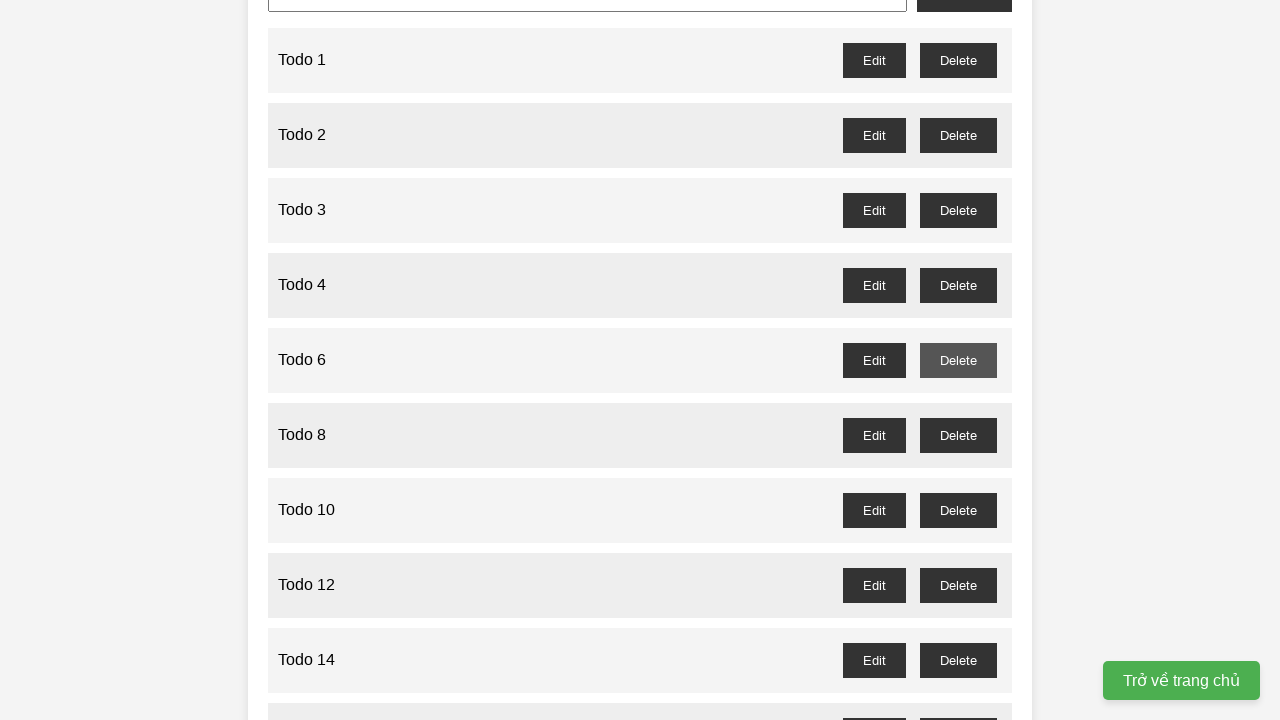

Deleted odd-numbered todo item 'Todo 3' at (958, 210) on xpath=//ul[@id='task-list']/li >> nth=2 >> xpath=//button[text()='Delete']
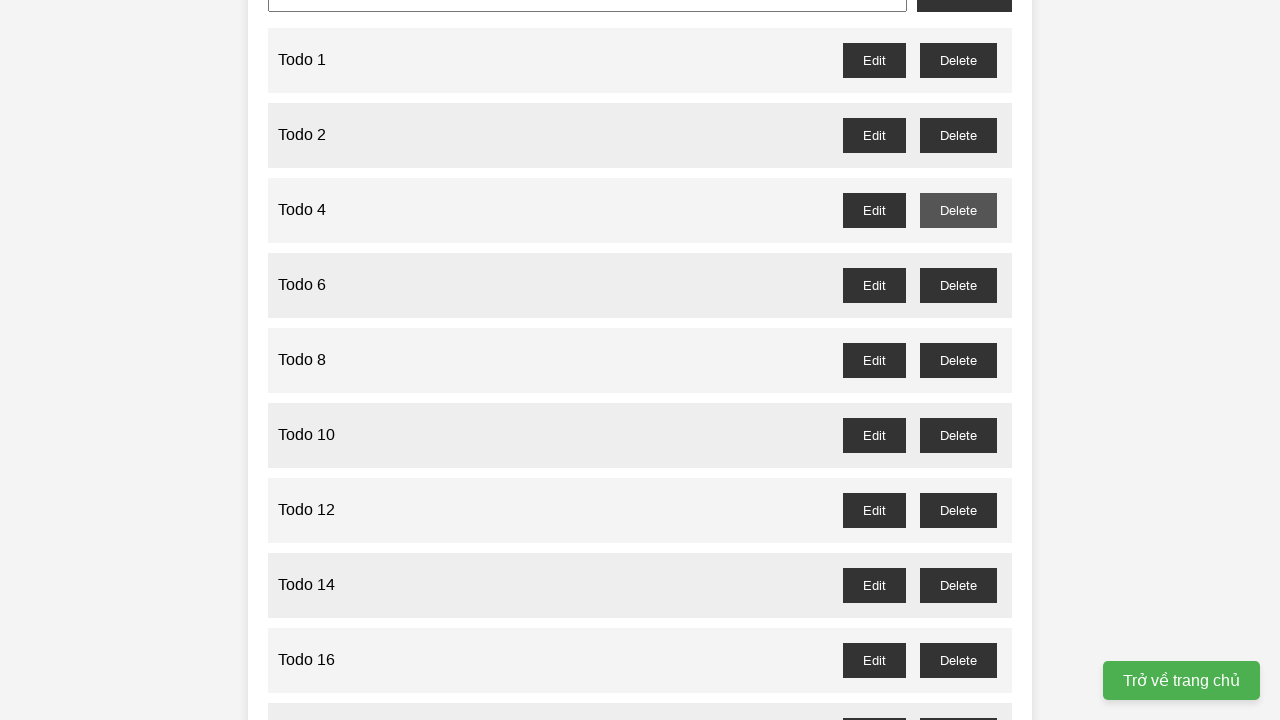

Deleted odd-numbered todo item 'Todo 1' at (958, 60) on xpath=//ul[@id='task-list']/li >> nth=0 >> xpath=//button[text()='Delete']
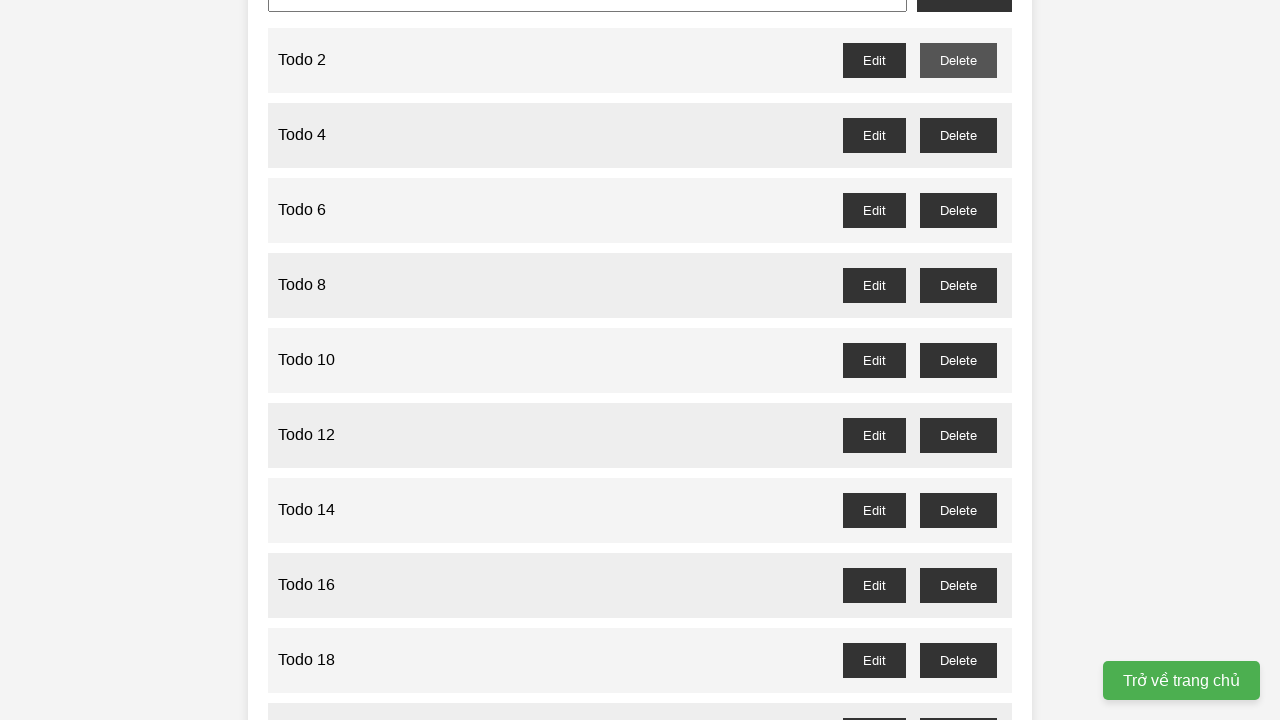

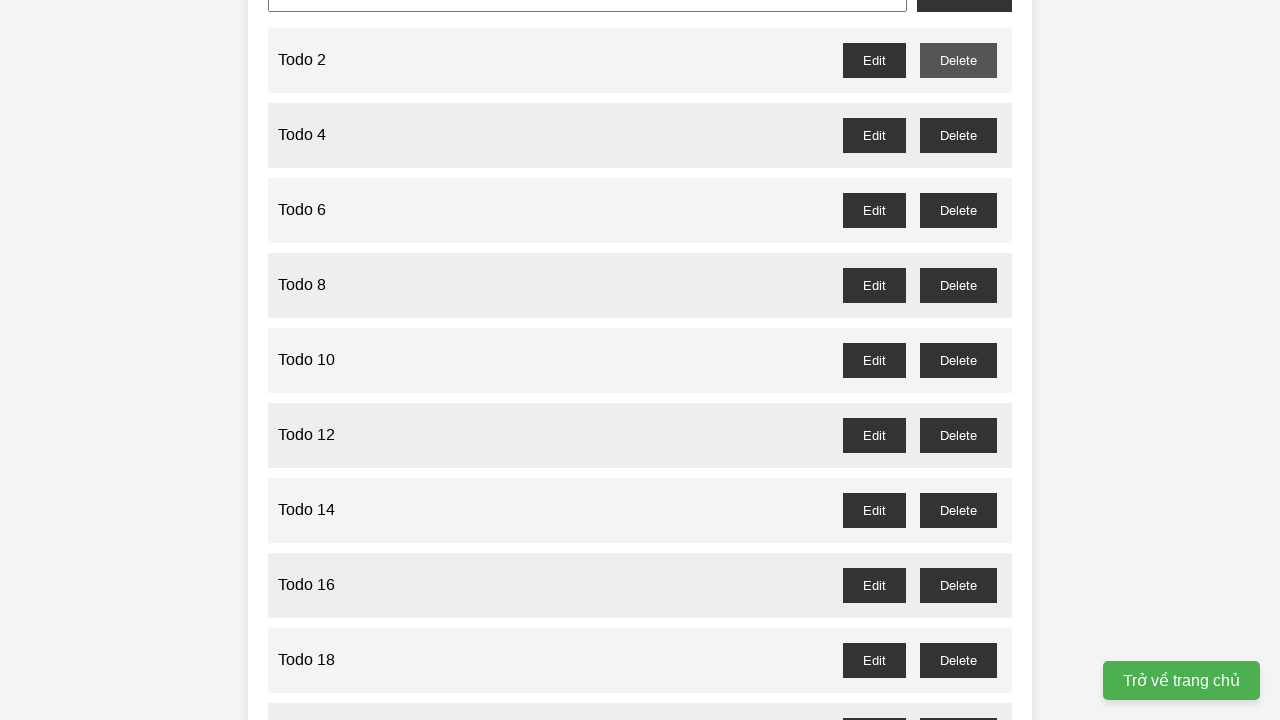